Automates playing the 2048 game by sending arrow key sequences until the game ends or a maximum number of moves is reached

Starting URL: https://play2048.co/

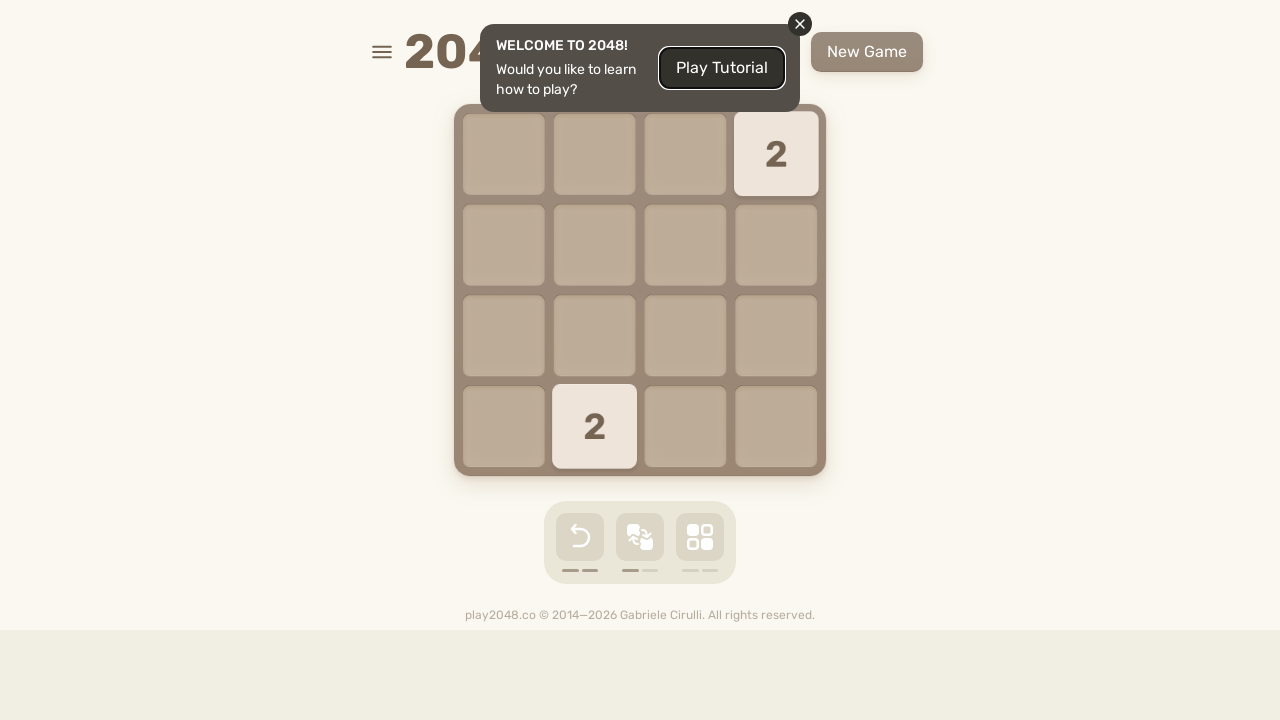

Focused on game body element to enable keyboard input on body
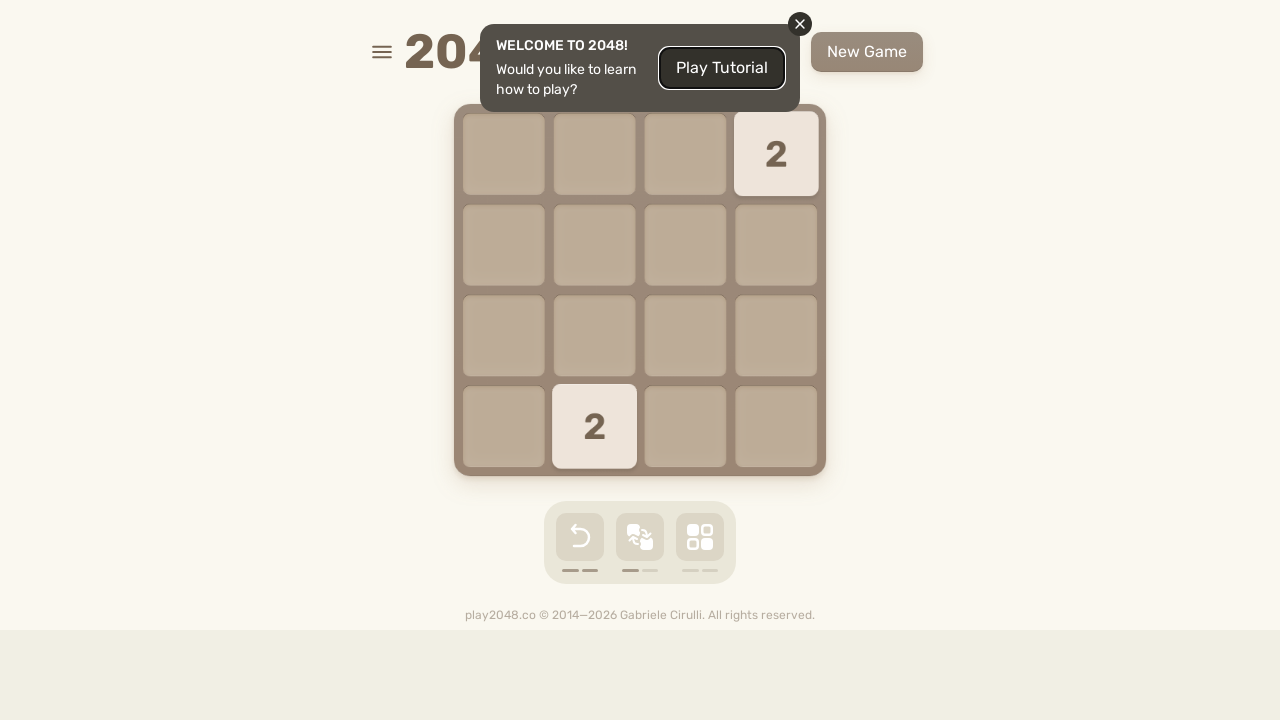

Pressed ArrowUp to move tiles
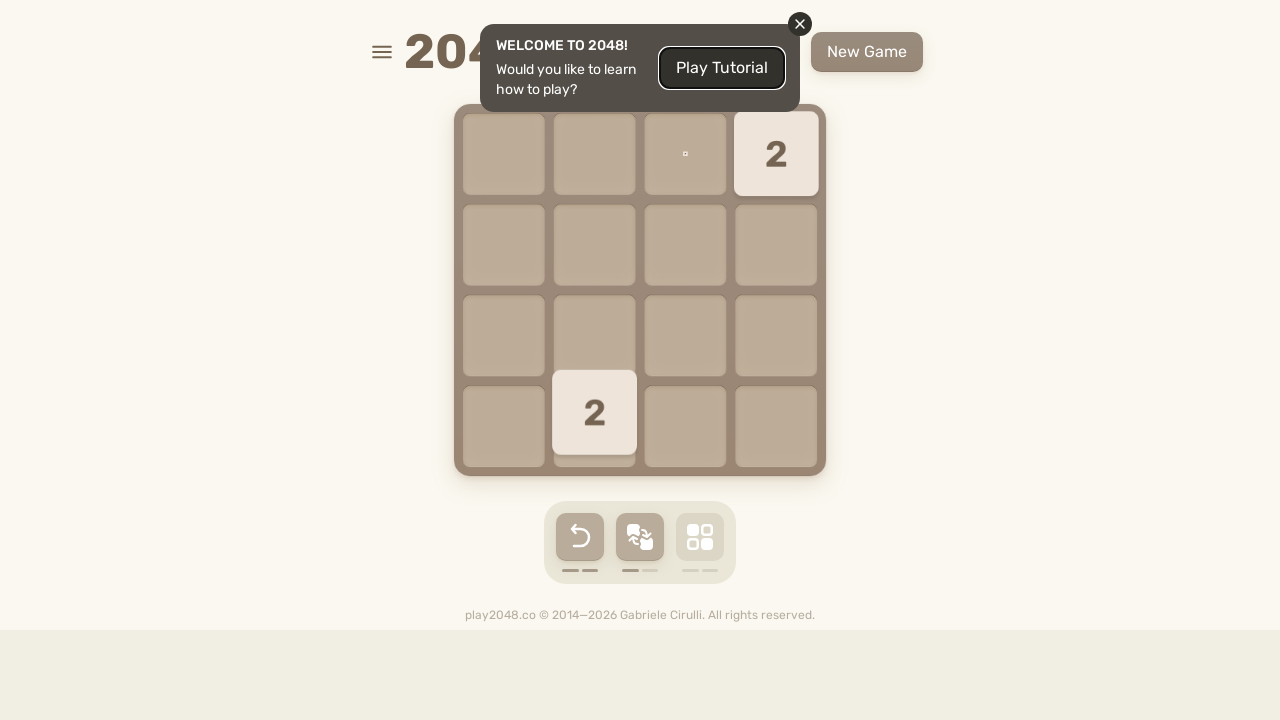

Checked for game-over message
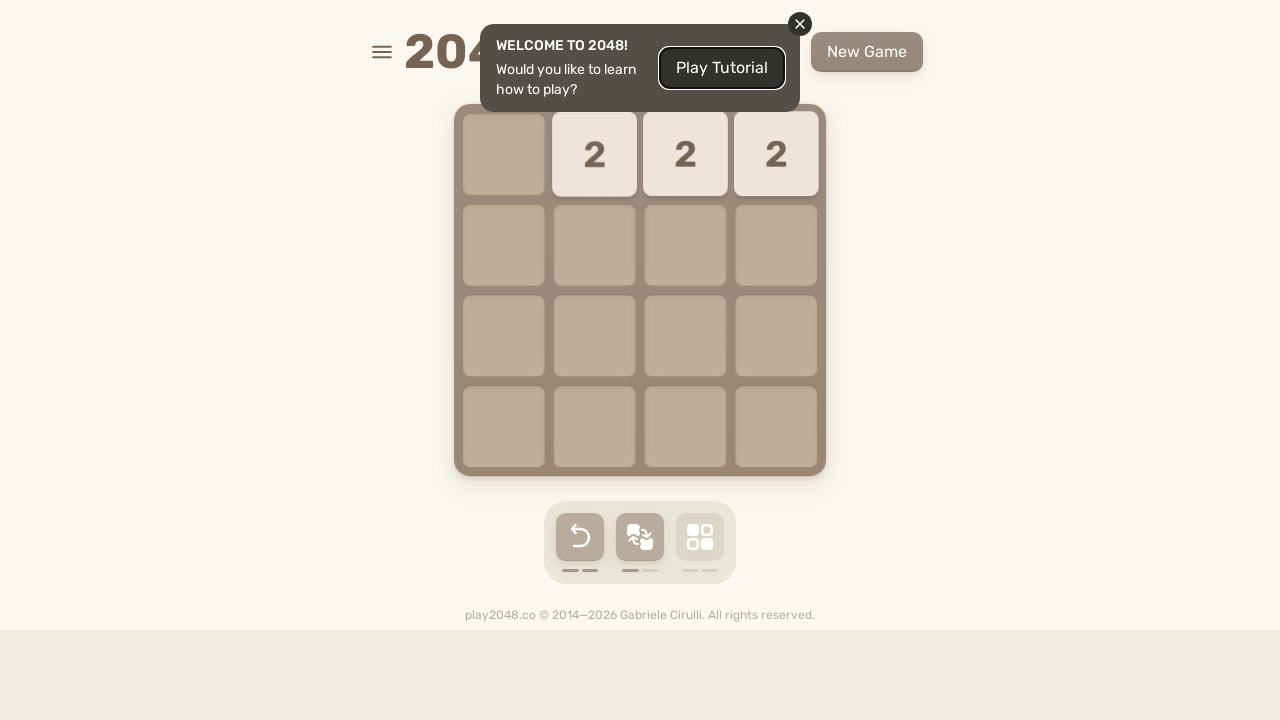

Pressed ArrowRight to move tiles
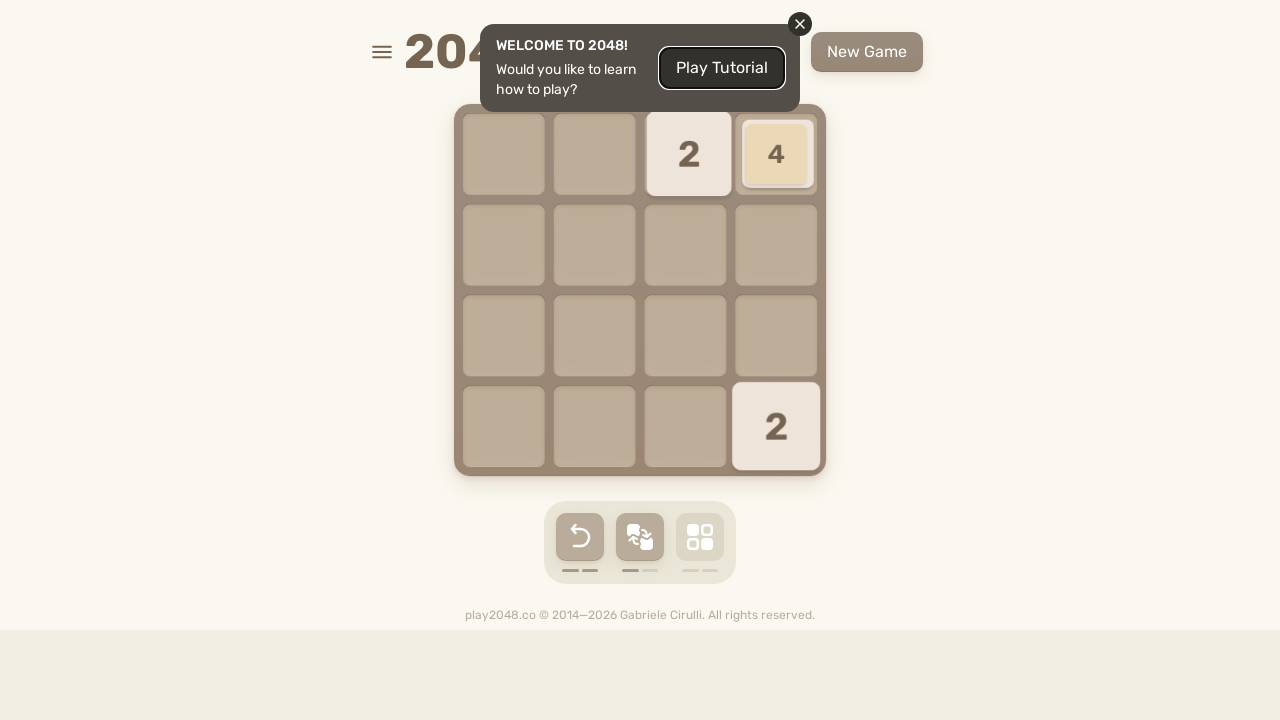

Checked for game-over message
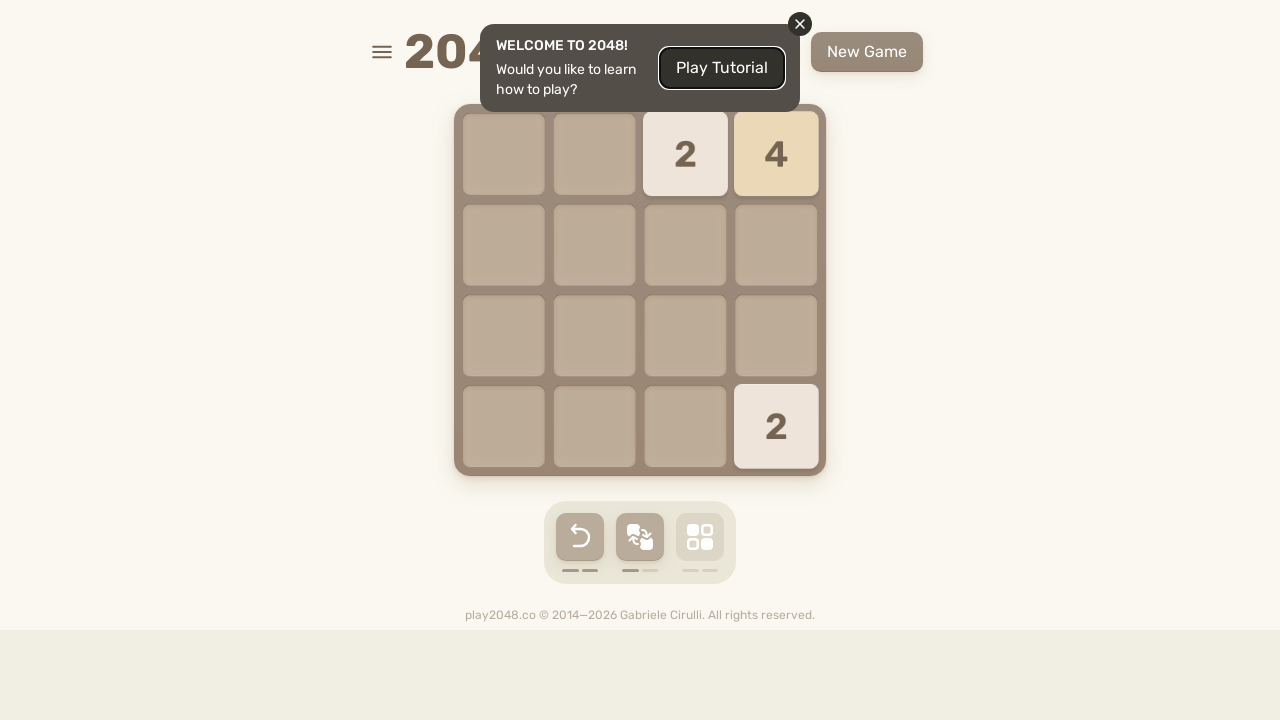

Pressed ArrowDown to move tiles
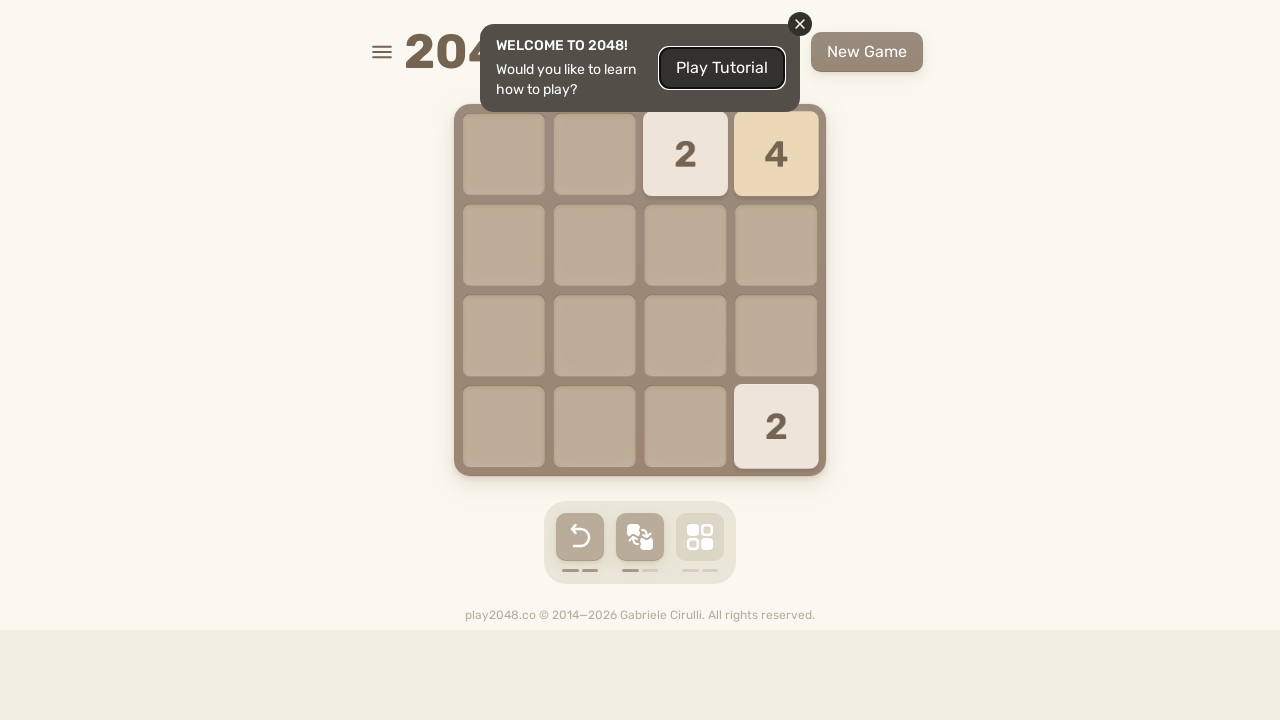

Checked for game-over message
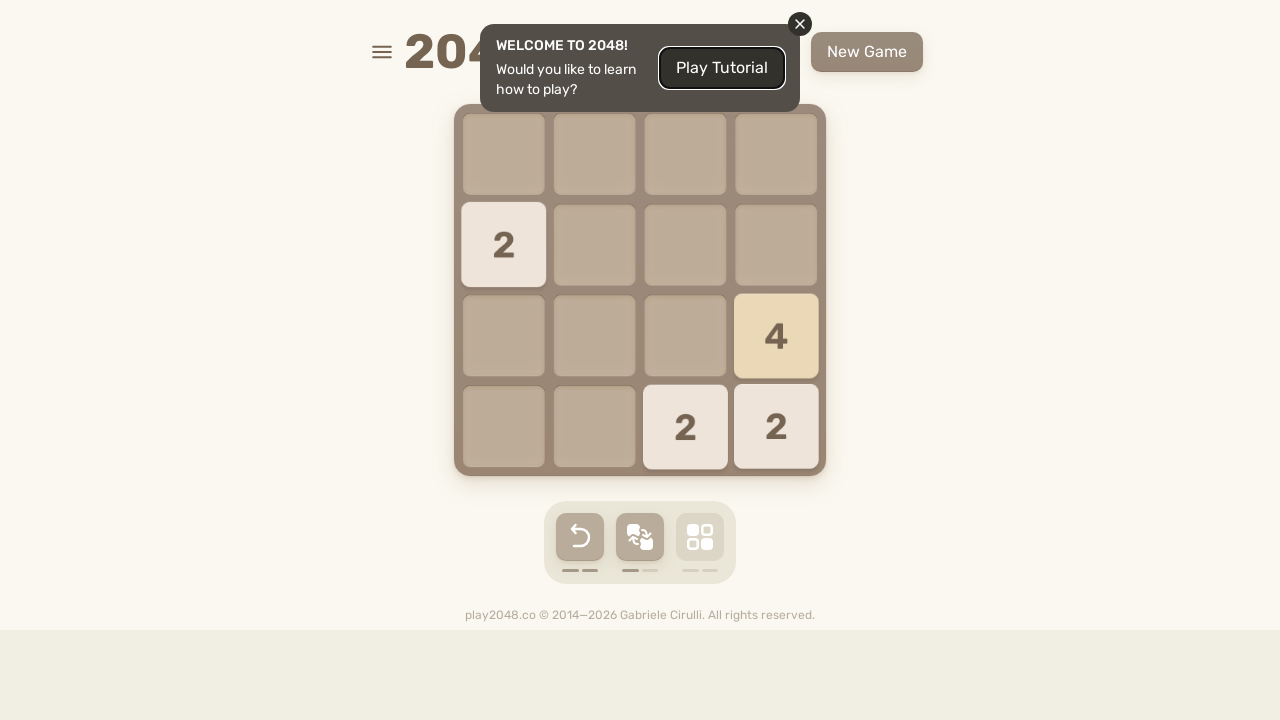

Pressed ArrowLeft to move tiles
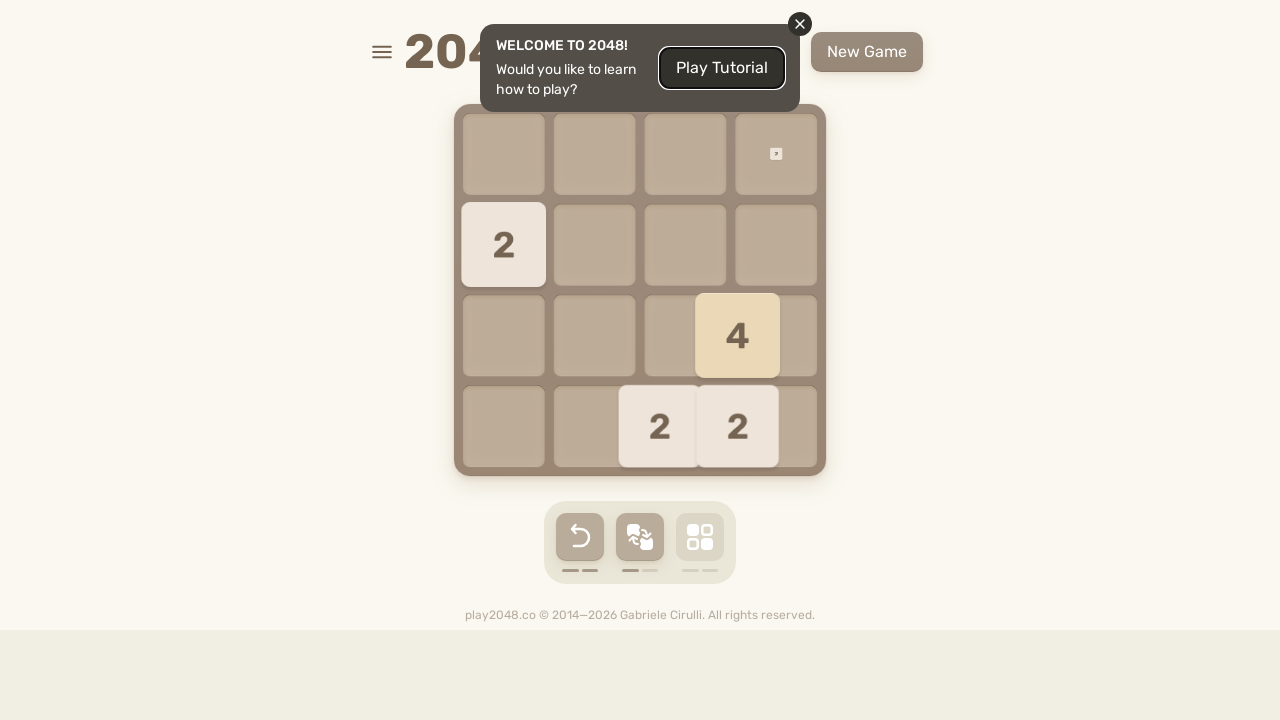

Checked for game-over message
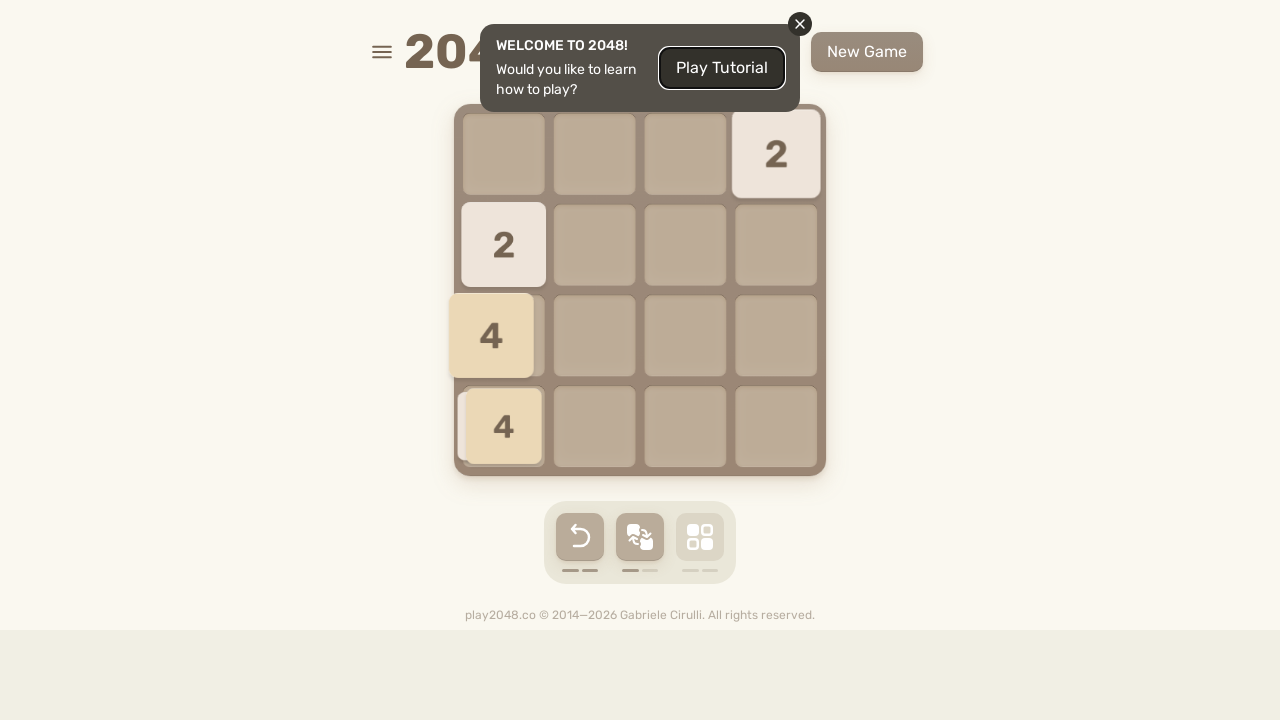

Pressed ArrowUp to move tiles
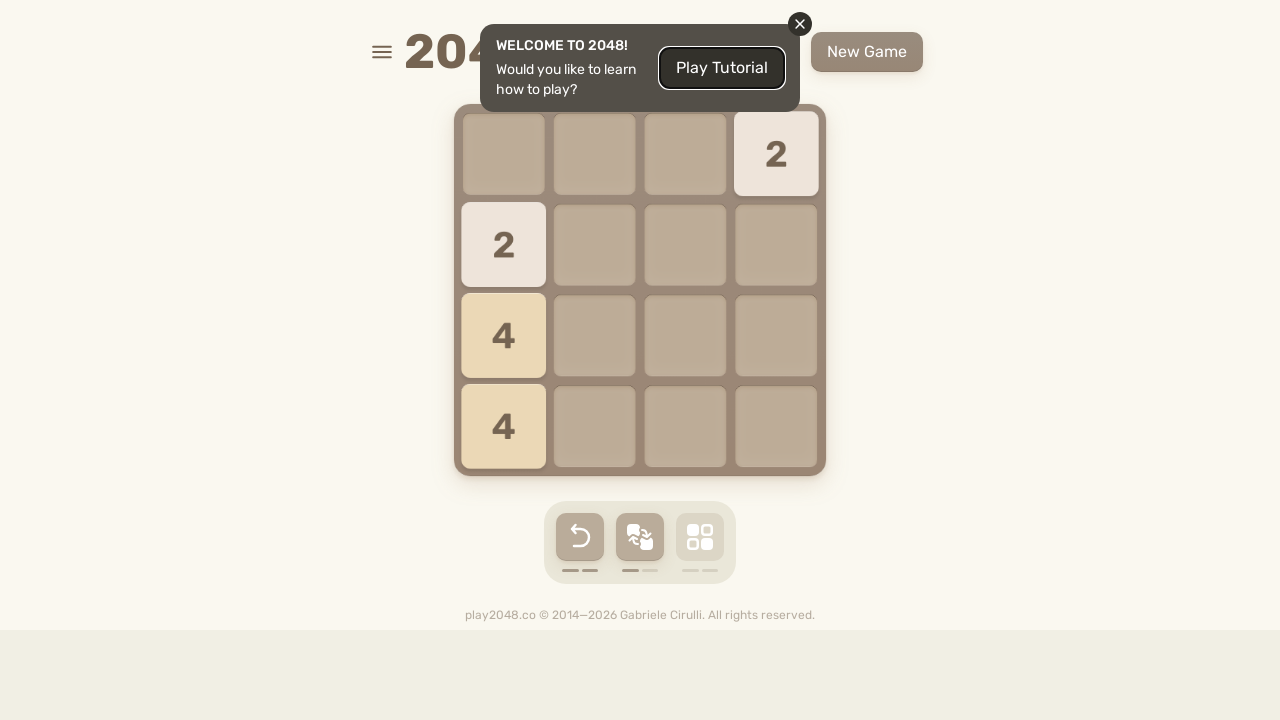

Checked for game-over message
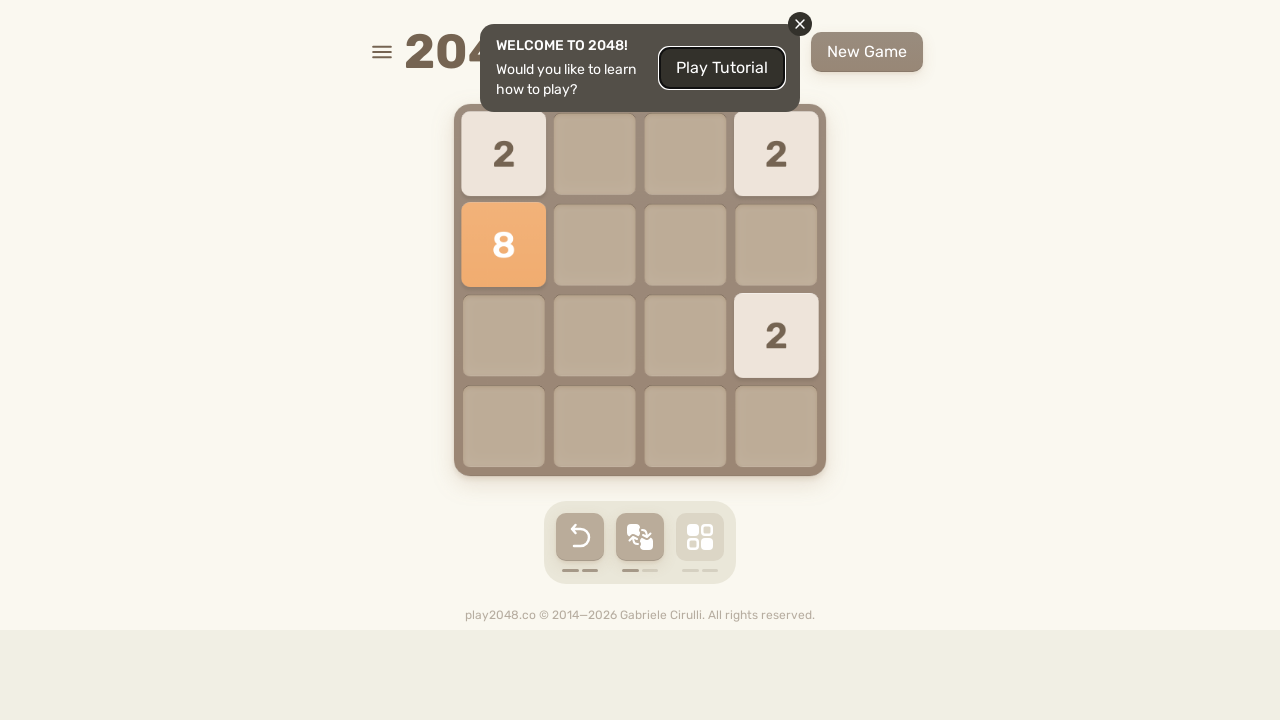

Pressed ArrowRight to move tiles
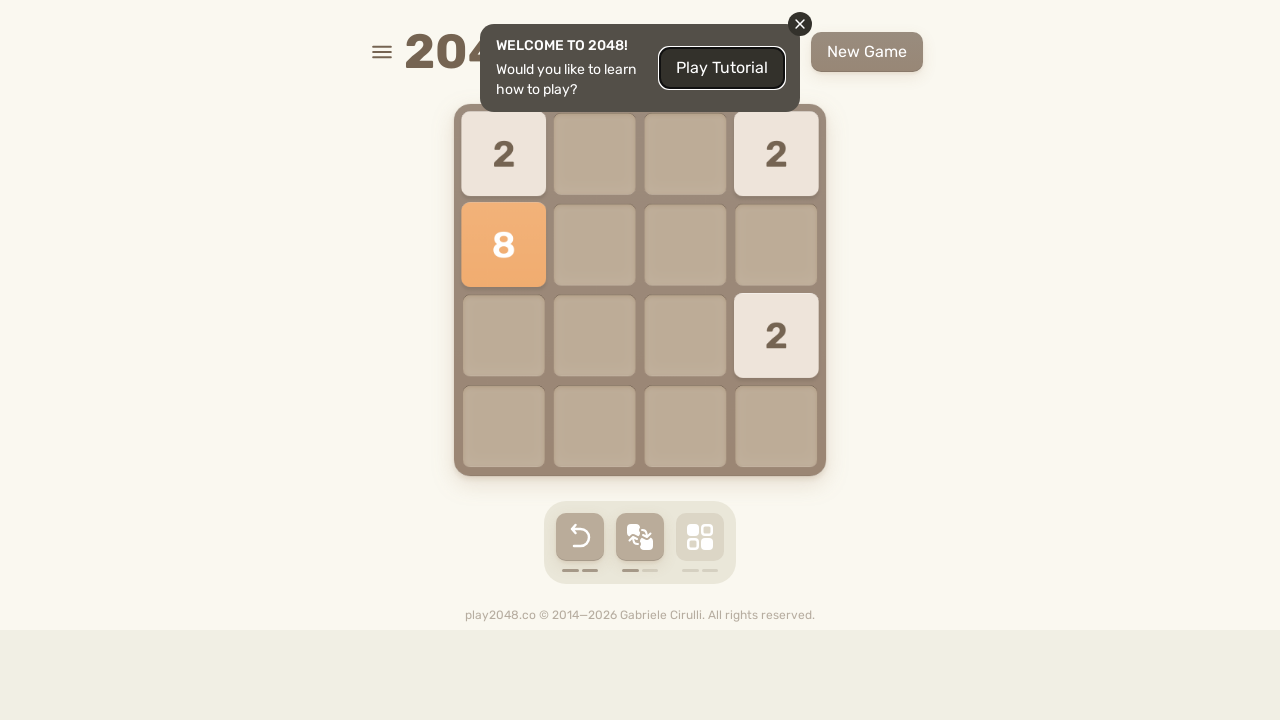

Checked for game-over message
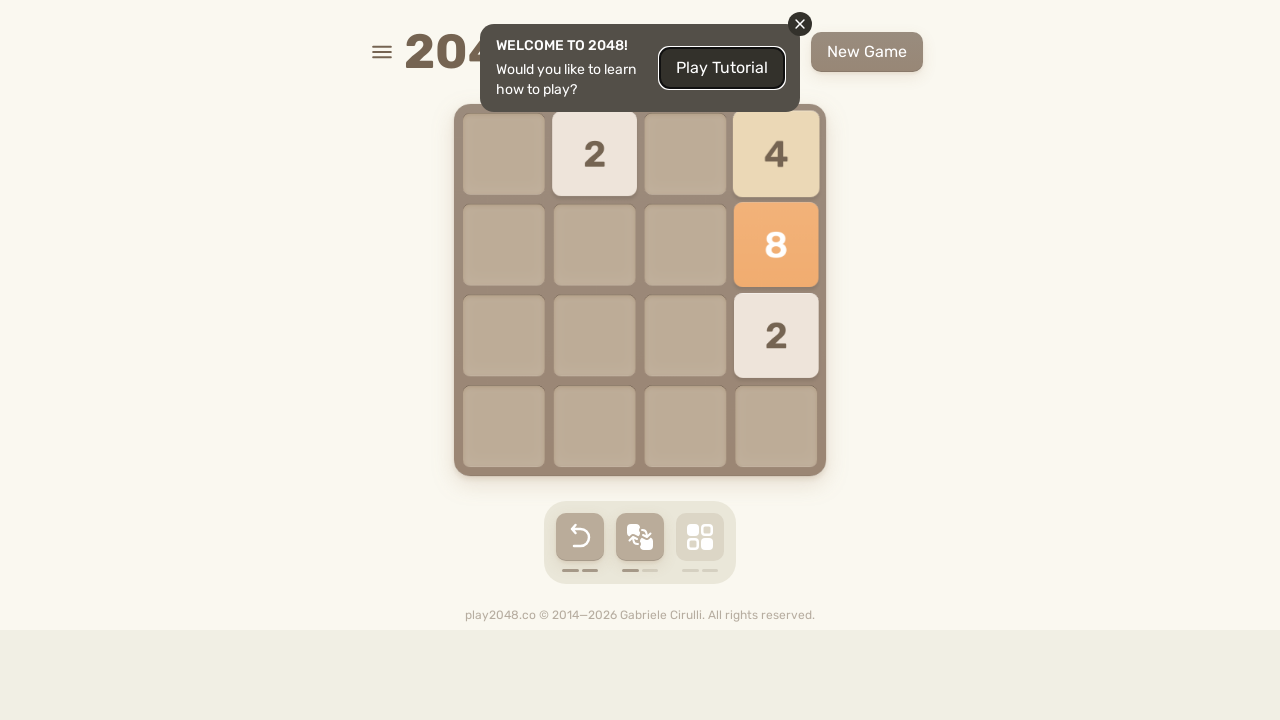

Pressed ArrowDown to move tiles
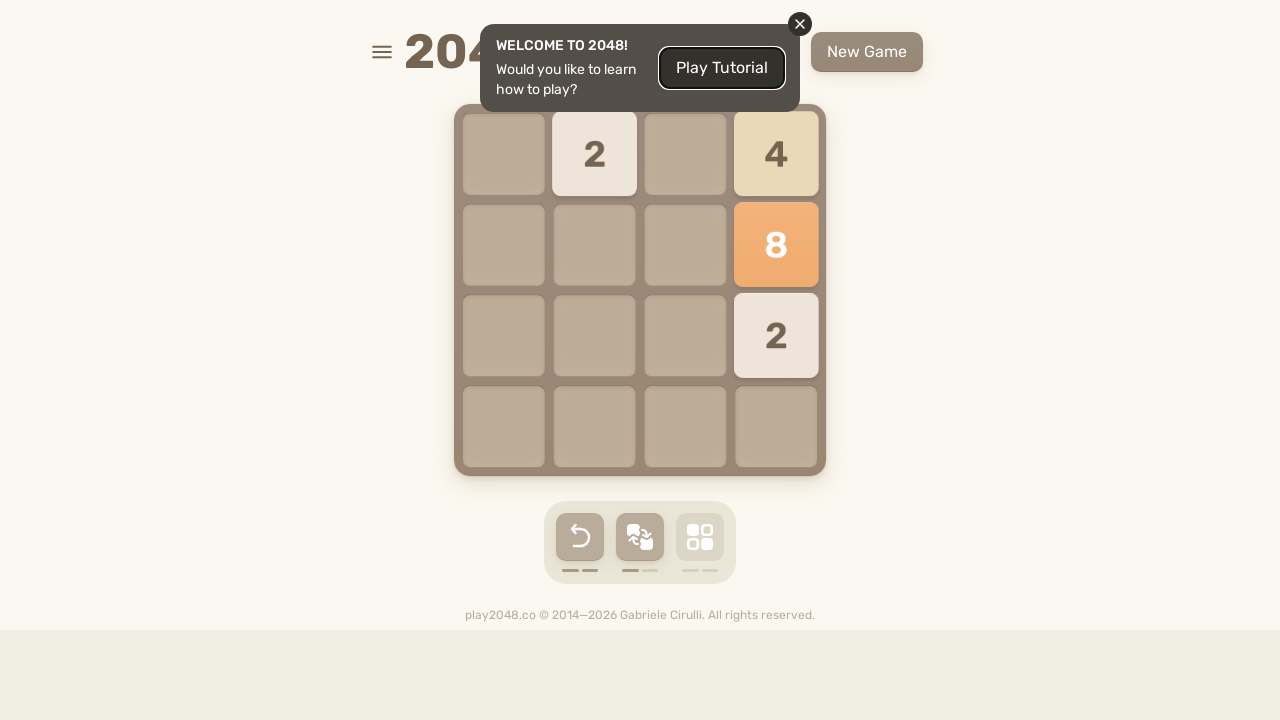

Checked for game-over message
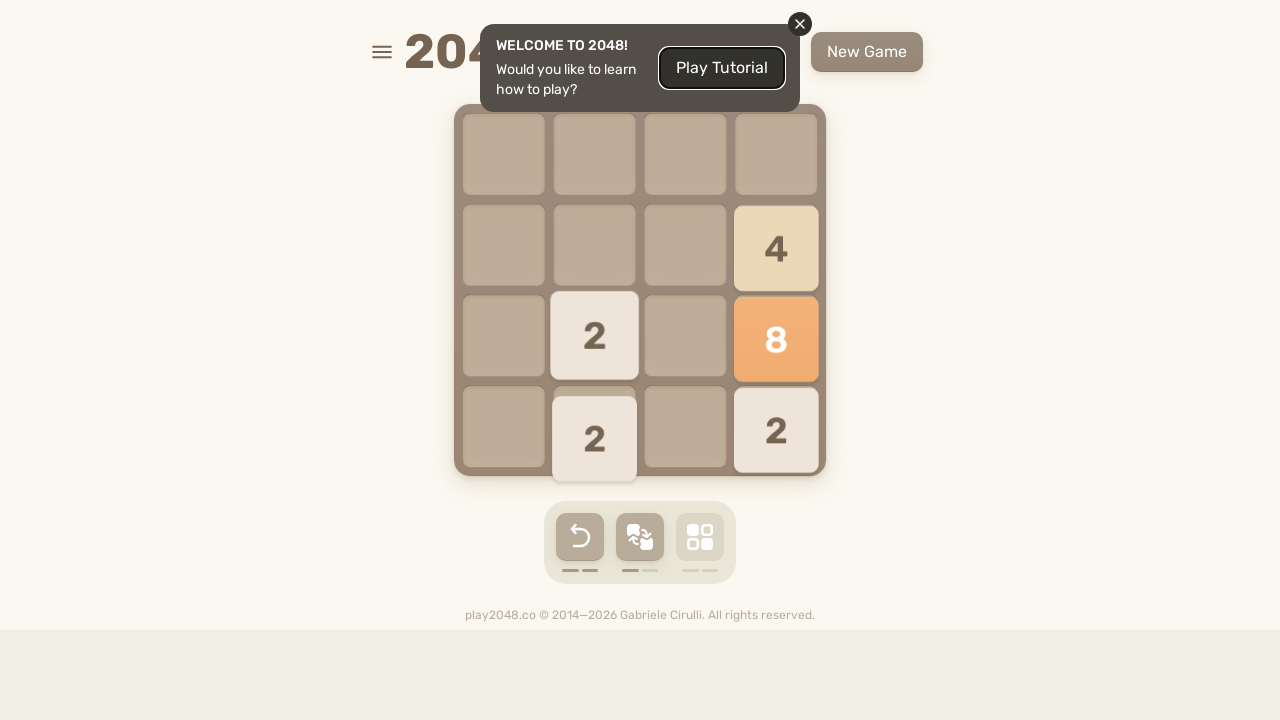

Pressed ArrowLeft to move tiles
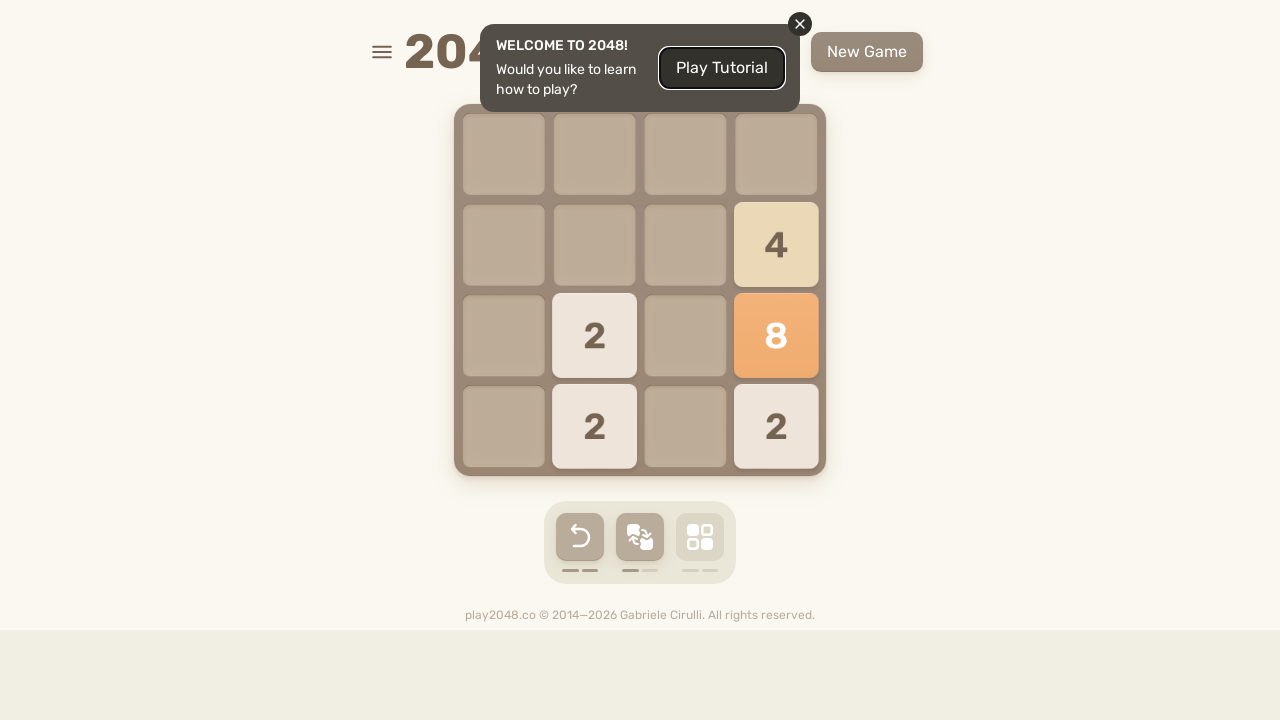

Checked for game-over message
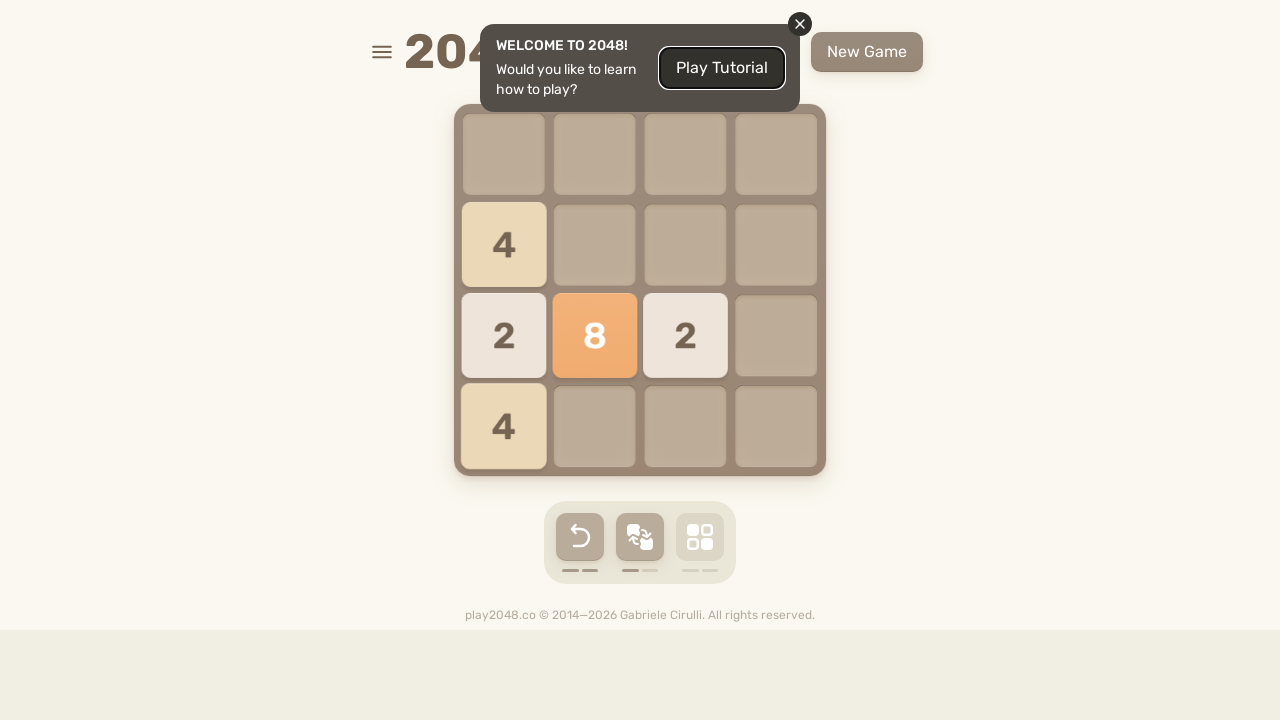

Pressed ArrowUp to move tiles
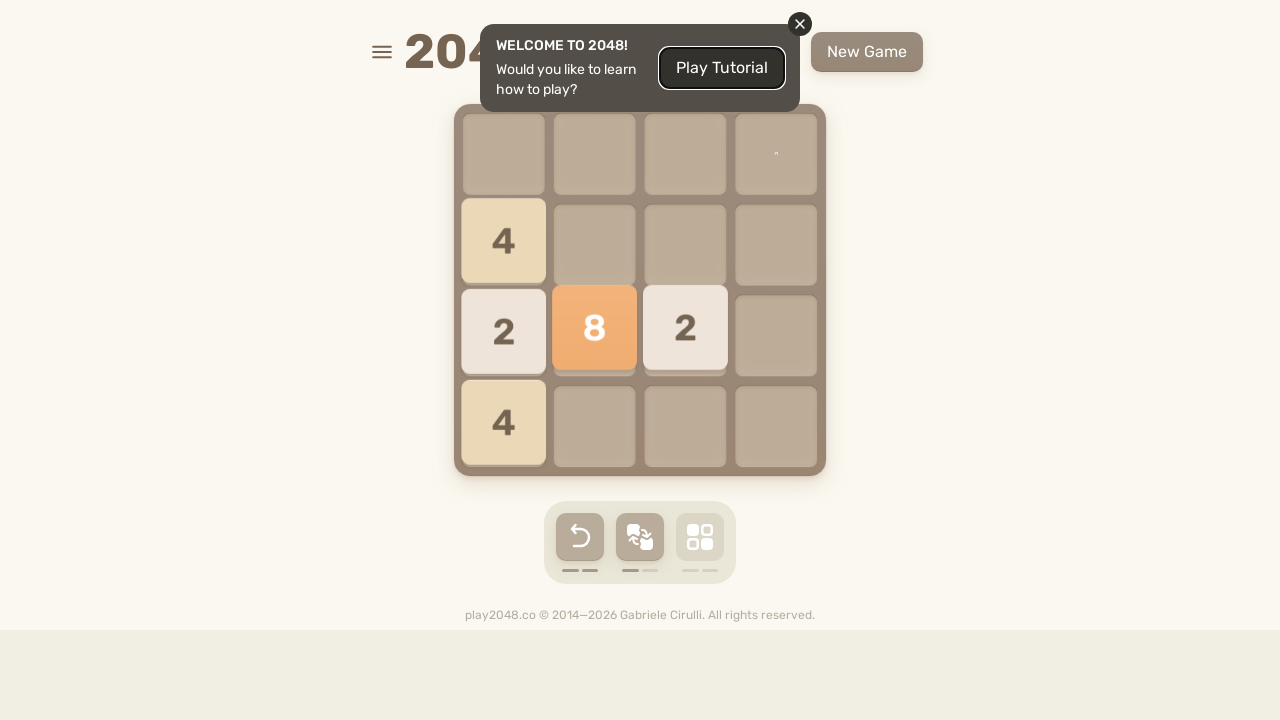

Checked for game-over message
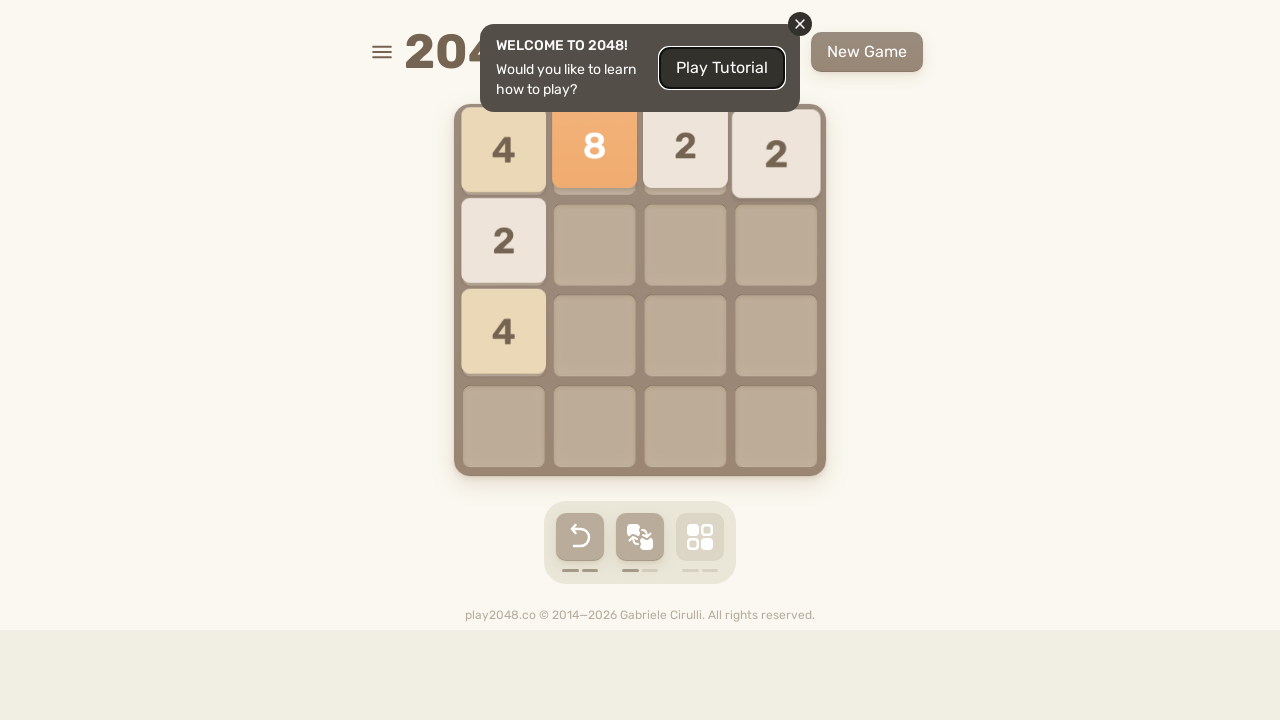

Pressed ArrowRight to move tiles
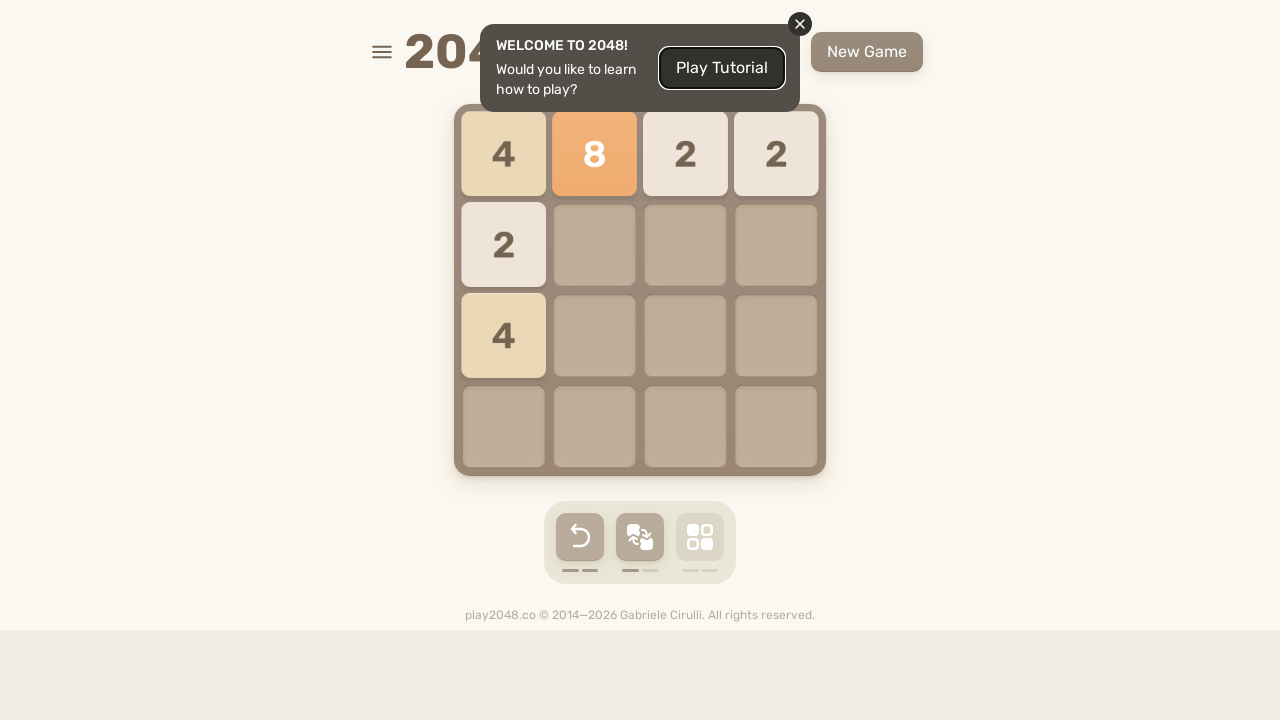

Checked for game-over message
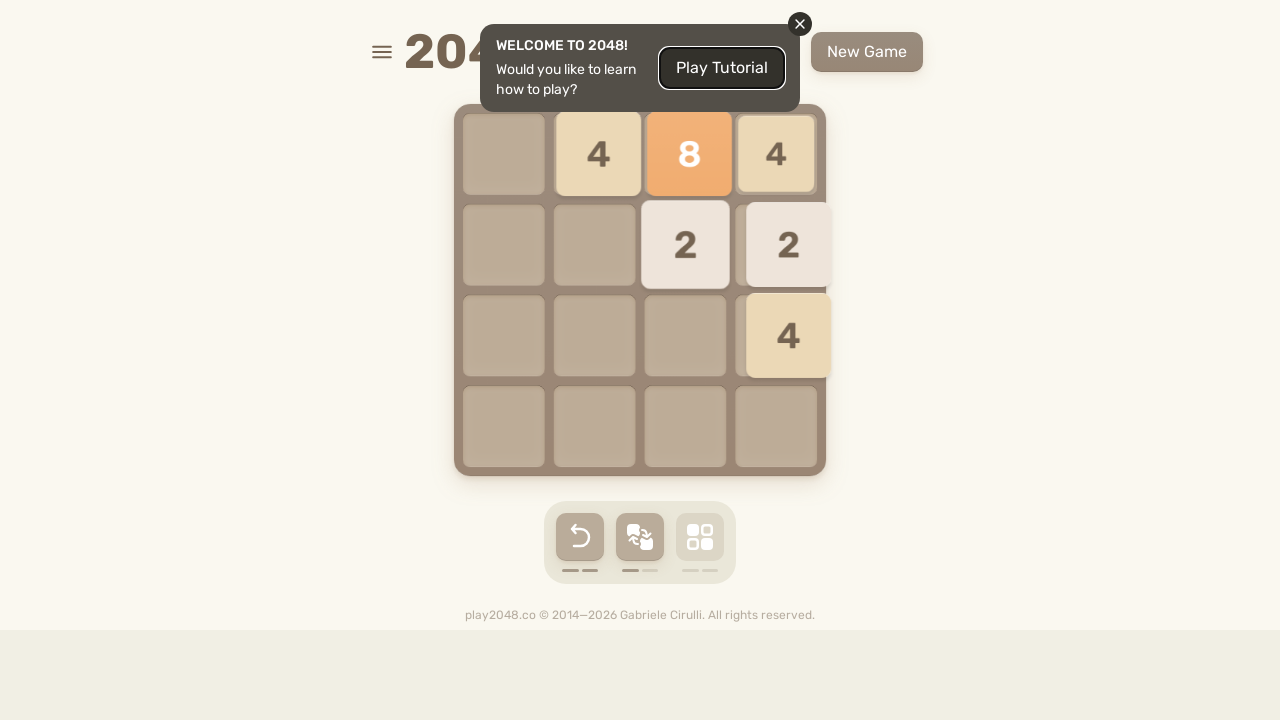

Pressed ArrowDown to move tiles
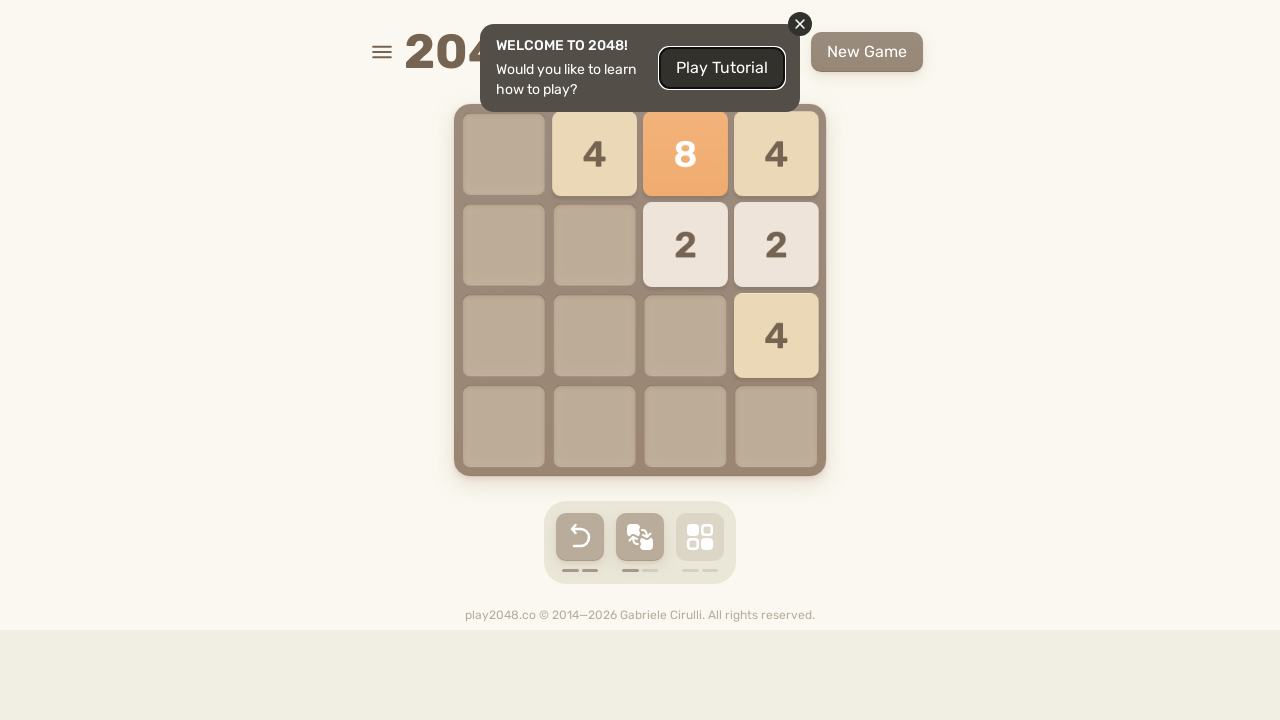

Checked for game-over message
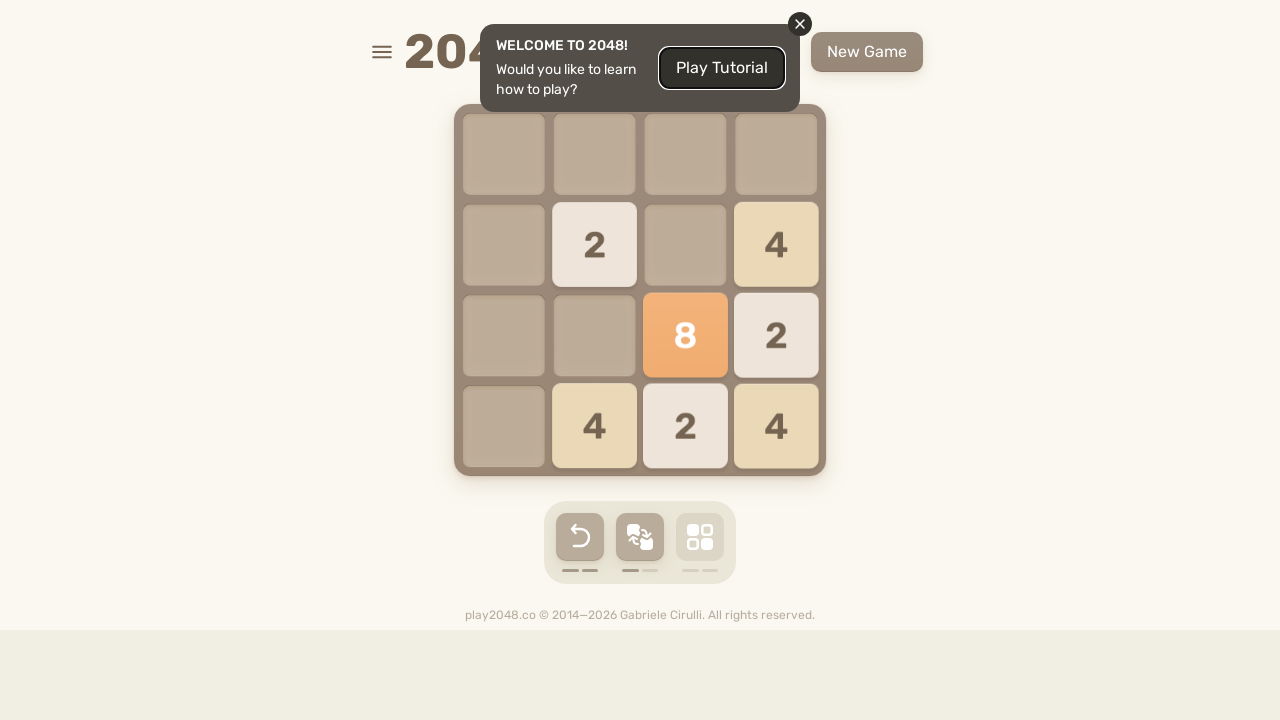

Pressed ArrowLeft to move tiles
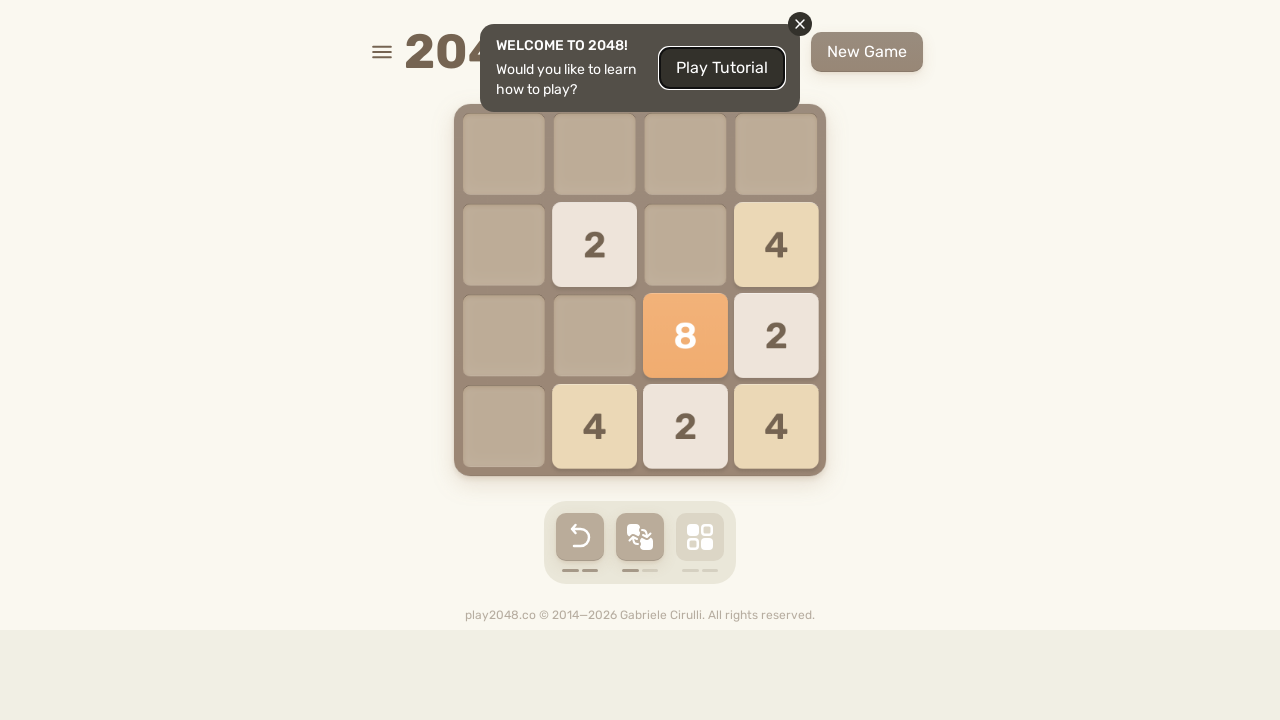

Checked for game-over message
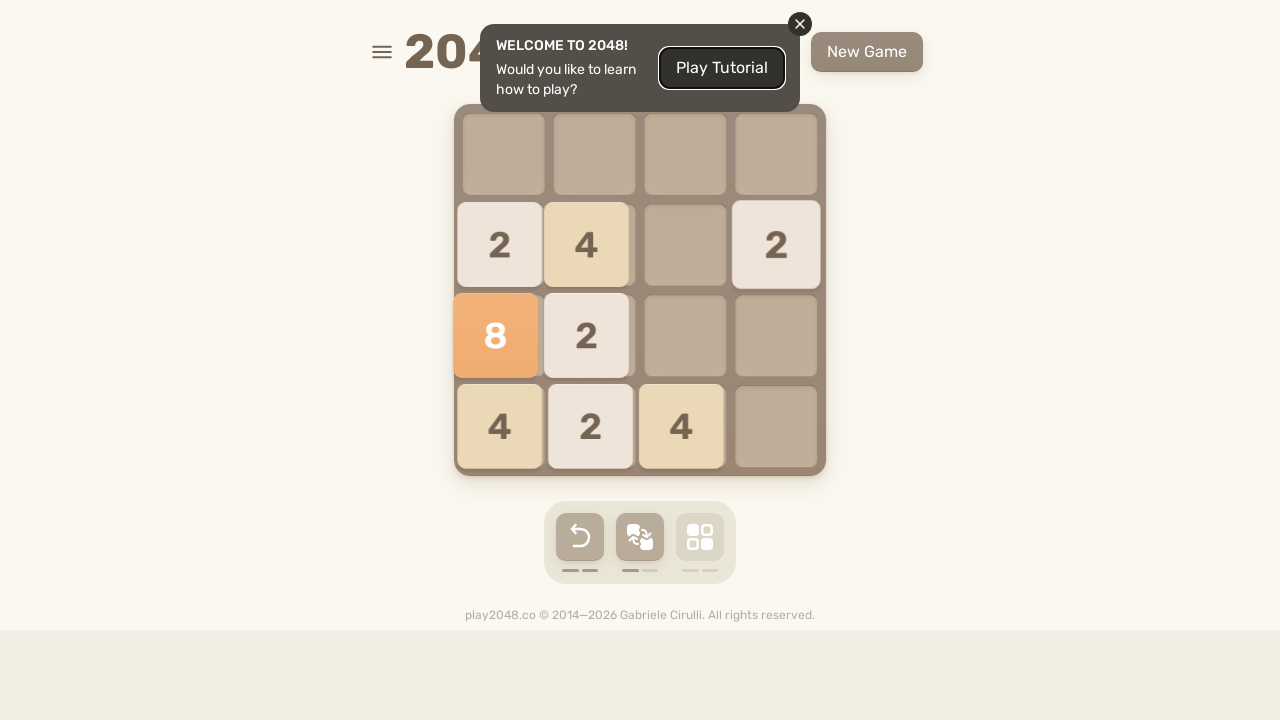

Pressed ArrowUp to move tiles
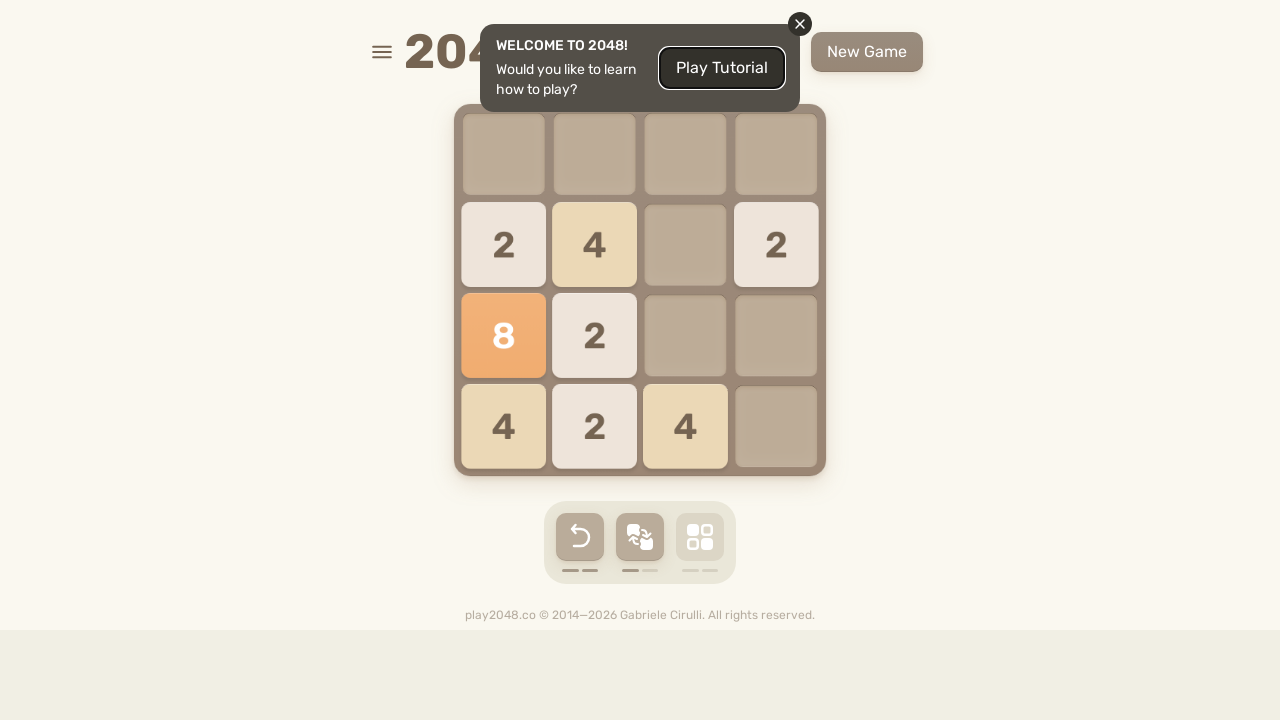

Checked for game-over message
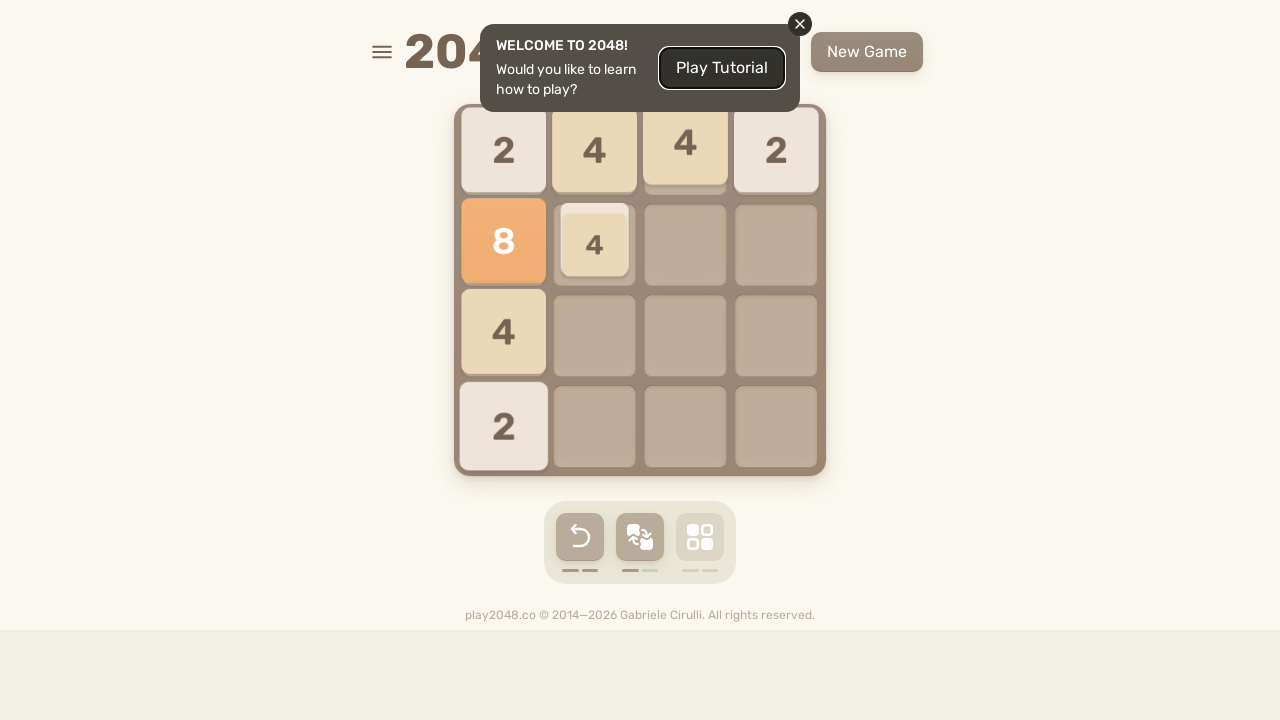

Pressed ArrowRight to move tiles
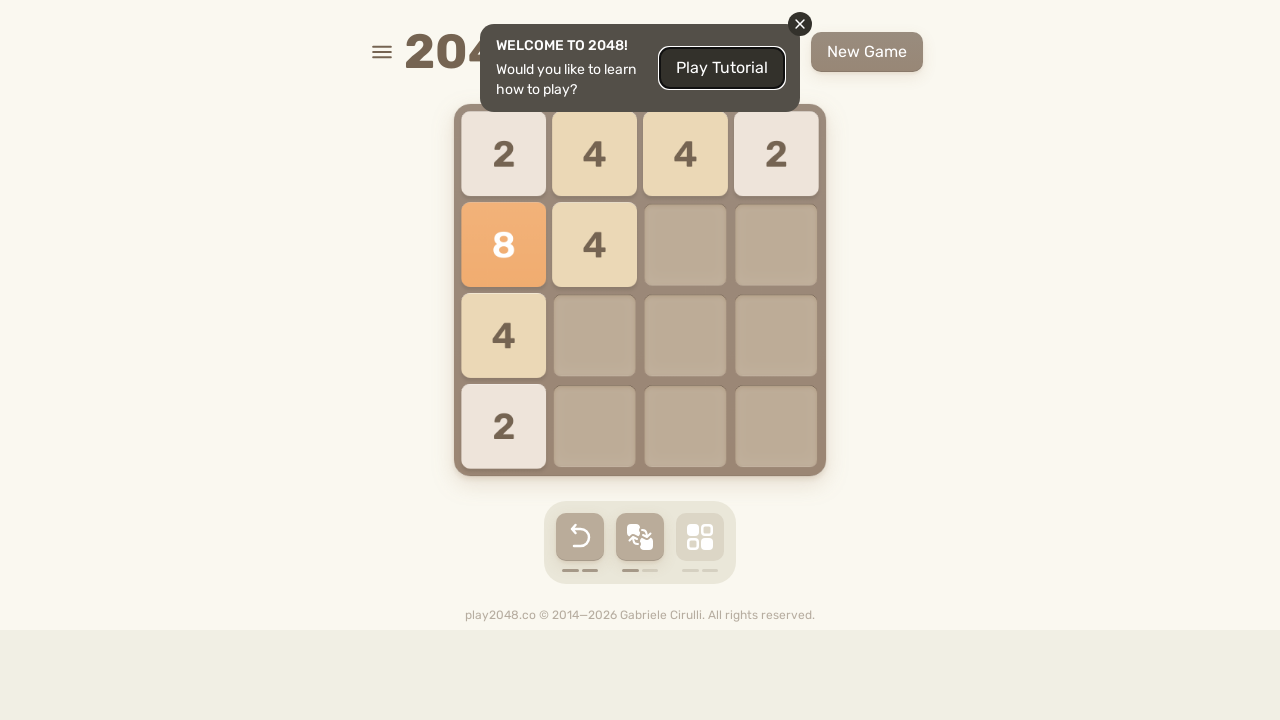

Checked for game-over message
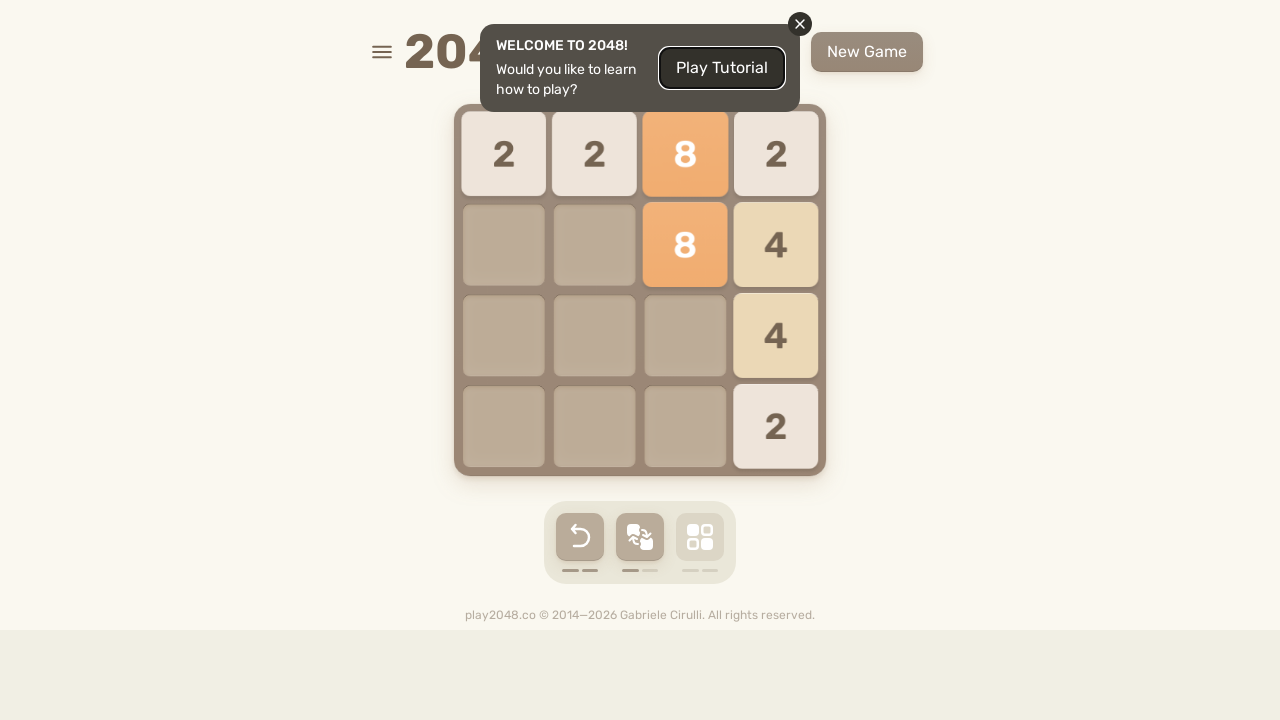

Pressed ArrowDown to move tiles
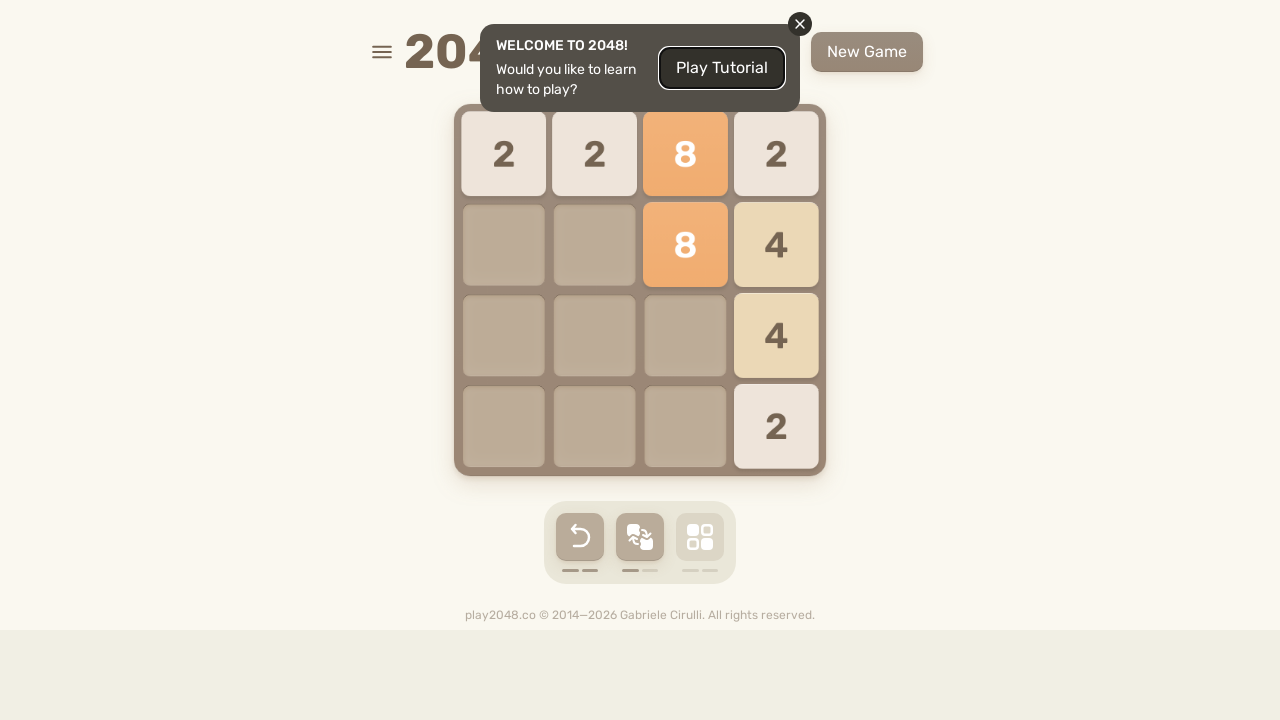

Checked for game-over message
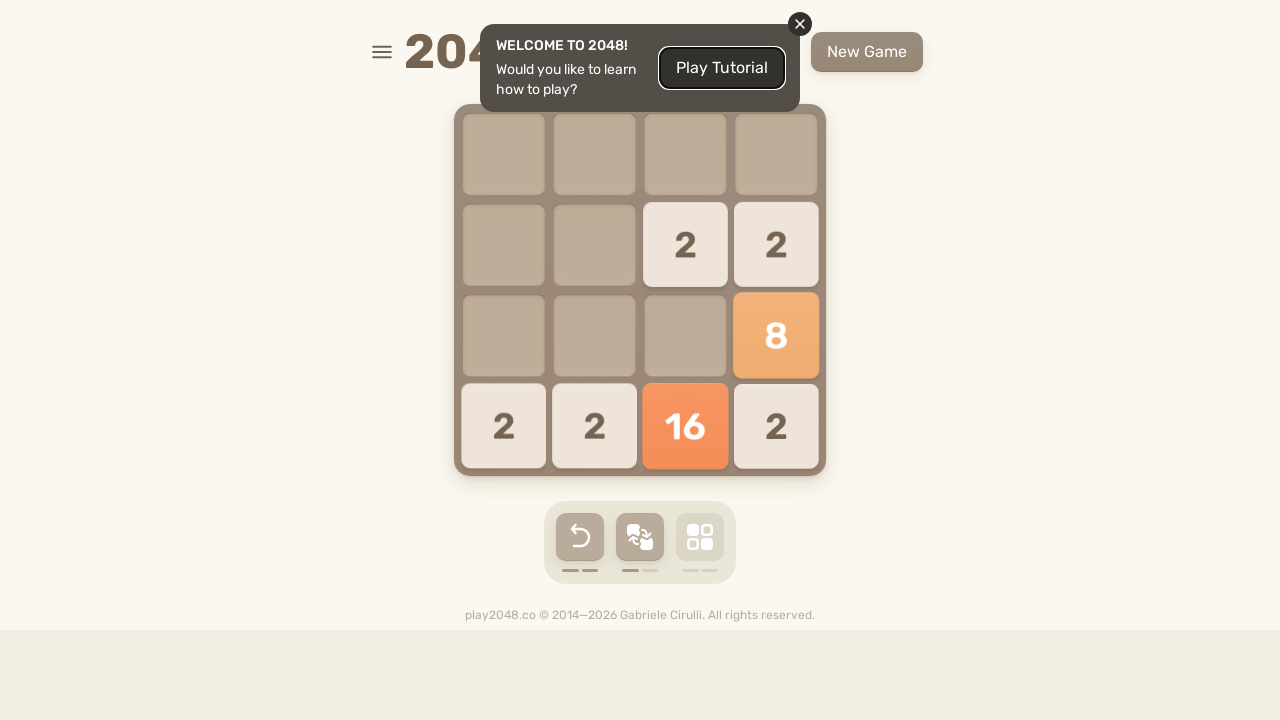

Pressed ArrowLeft to move tiles
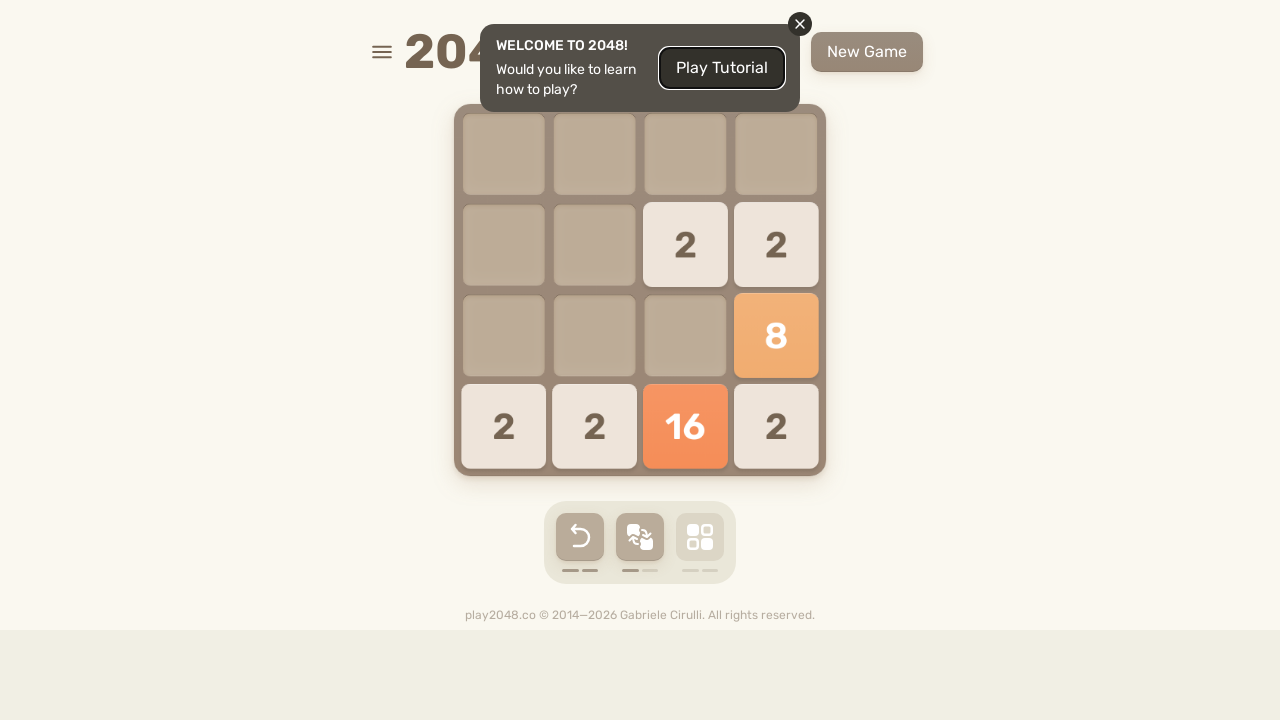

Checked for game-over message
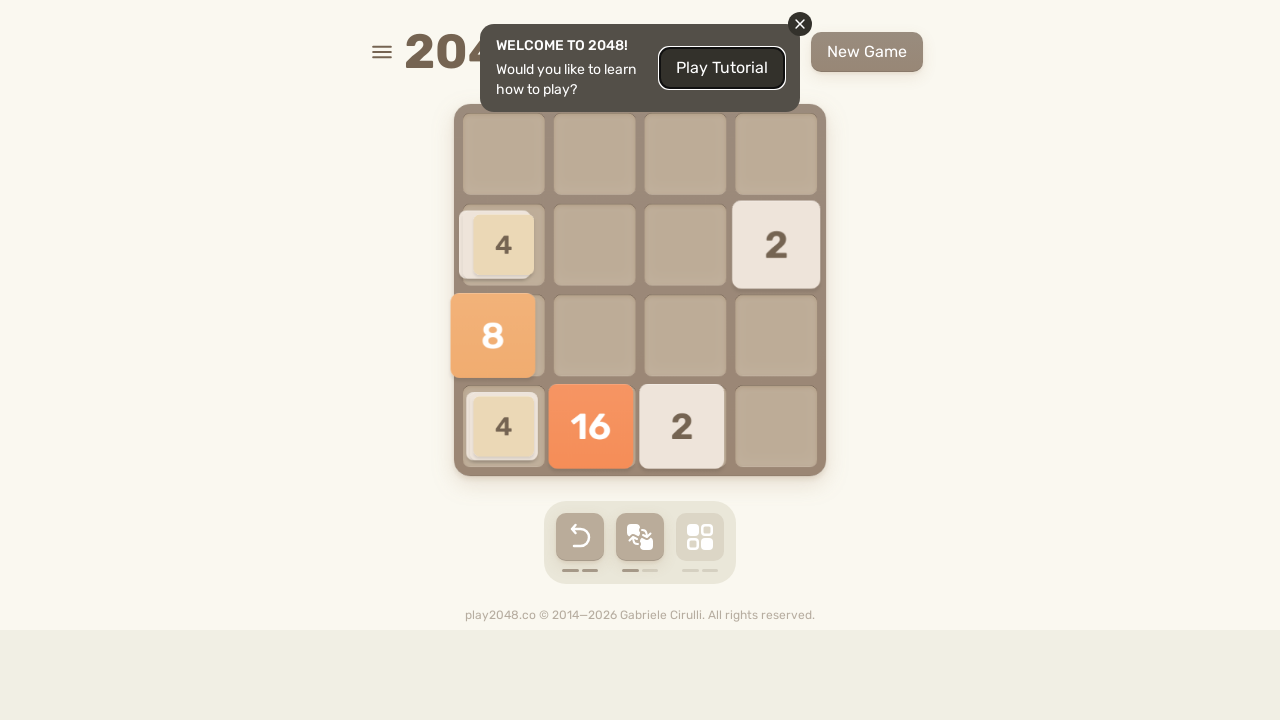

Pressed ArrowUp to move tiles
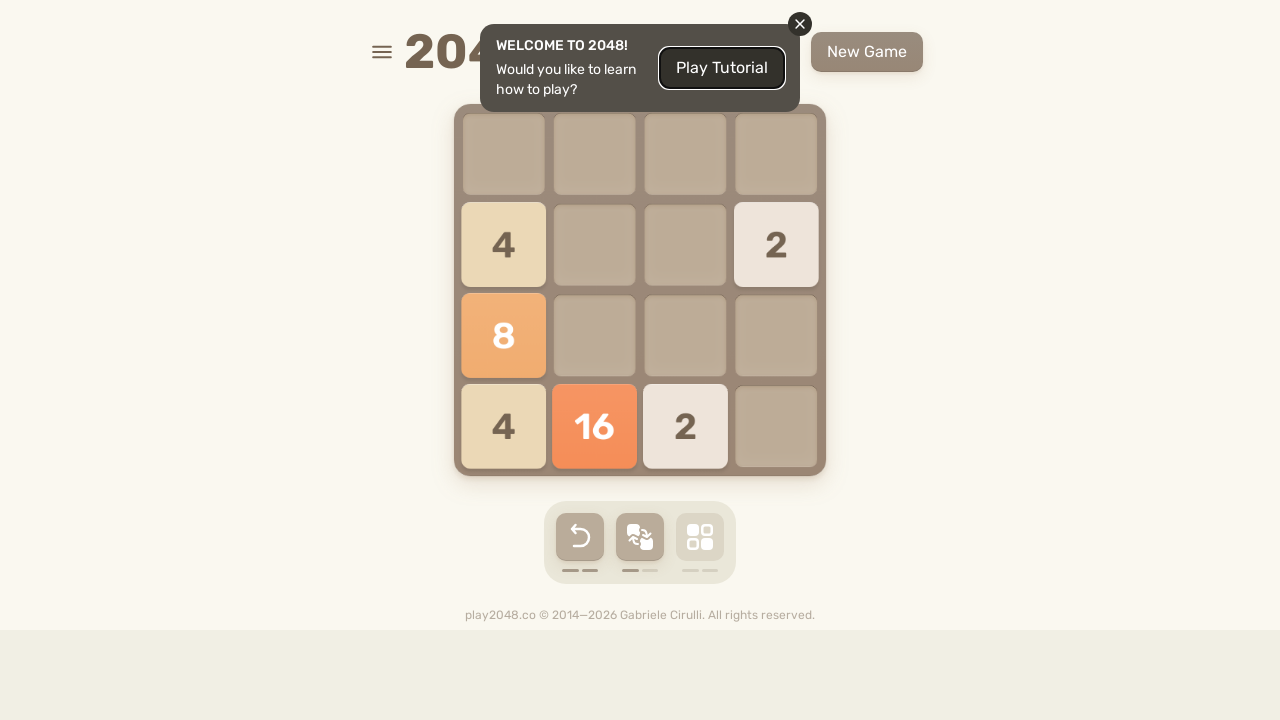

Checked for game-over message
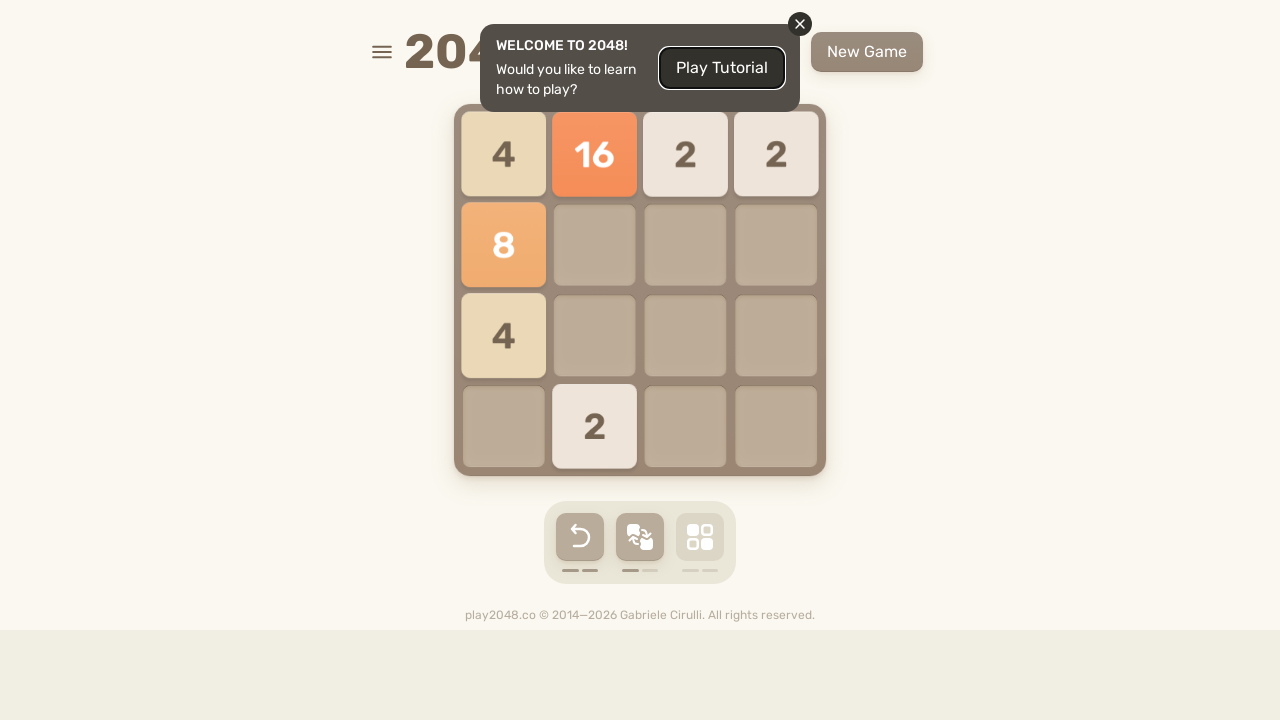

Pressed ArrowRight to move tiles
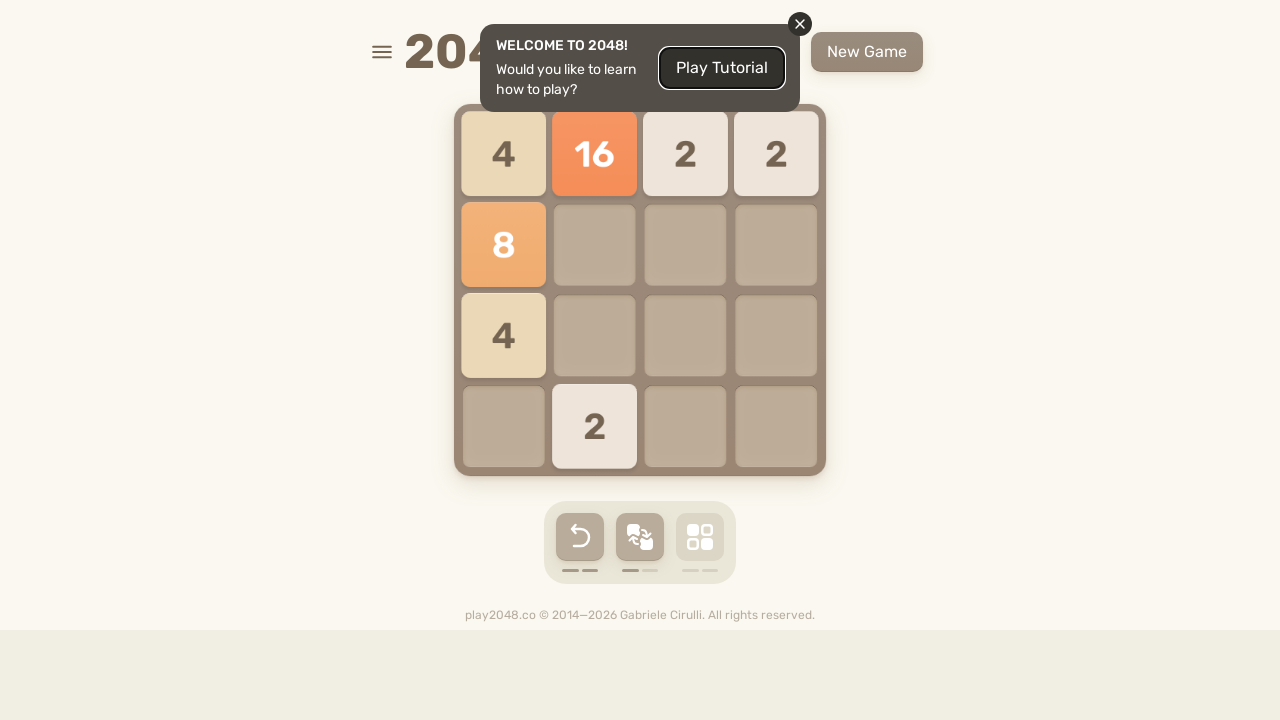

Checked for game-over message
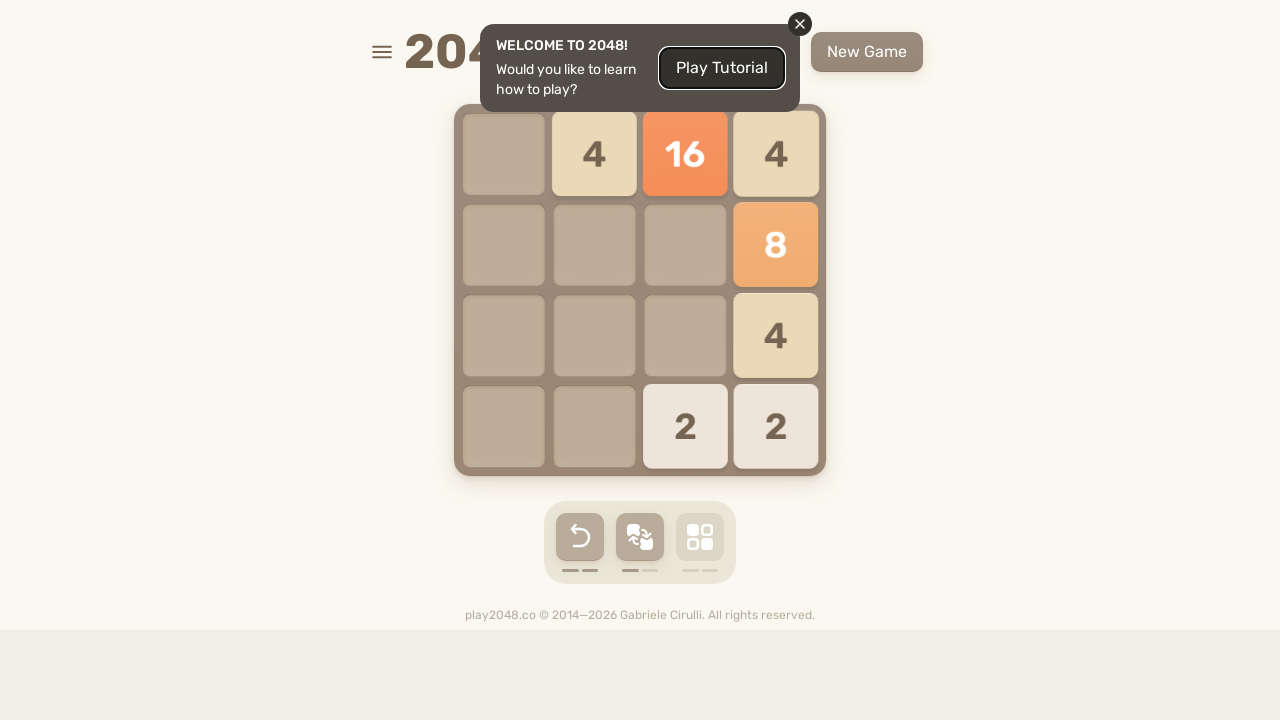

Pressed ArrowDown to move tiles
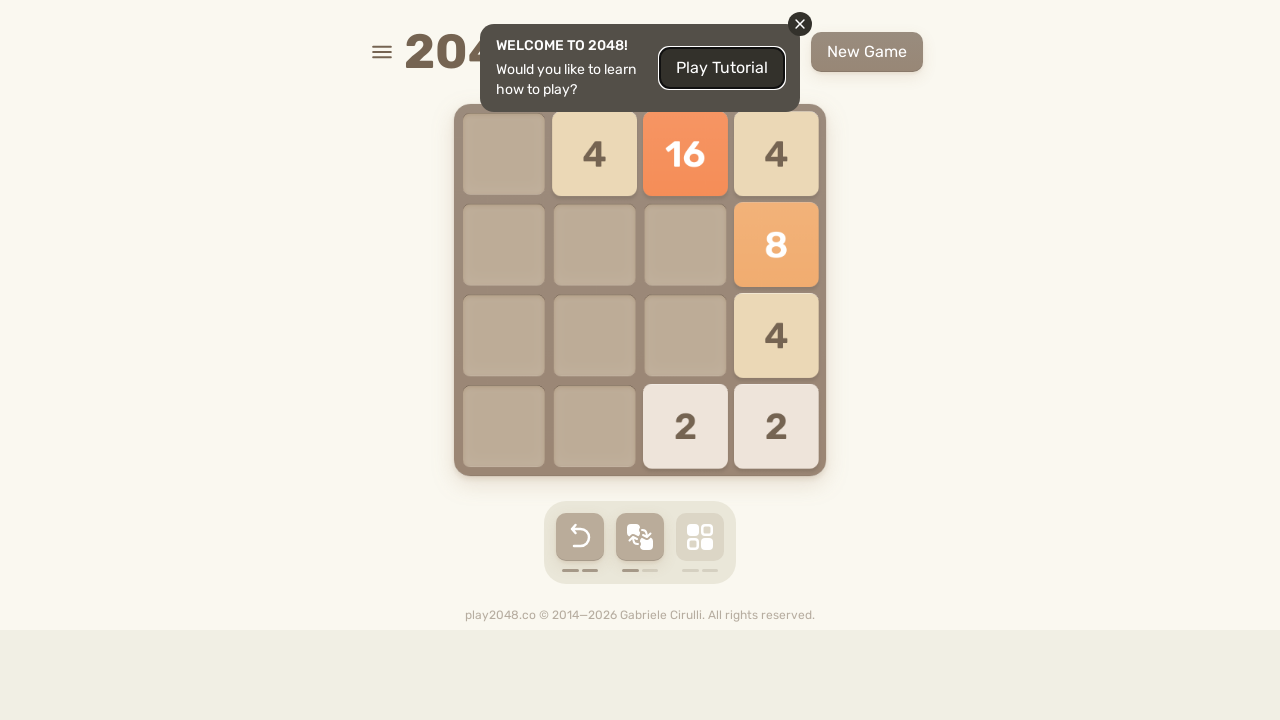

Checked for game-over message
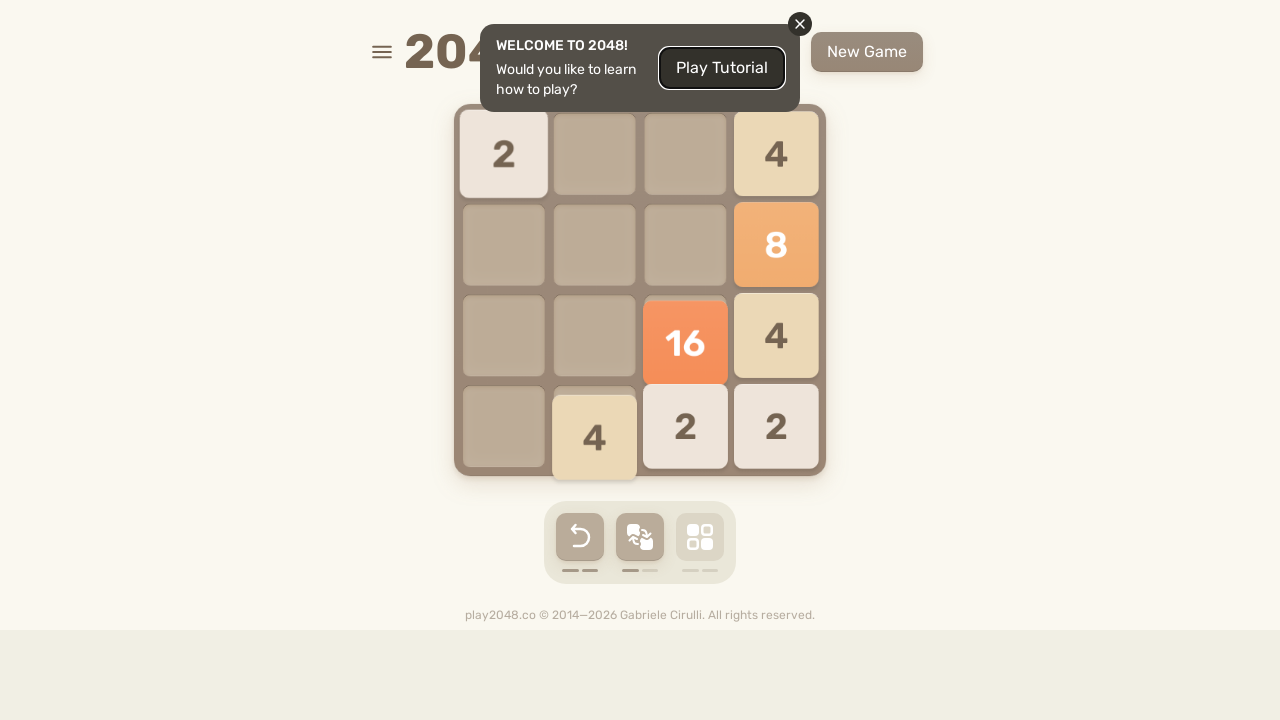

Pressed ArrowLeft to move tiles
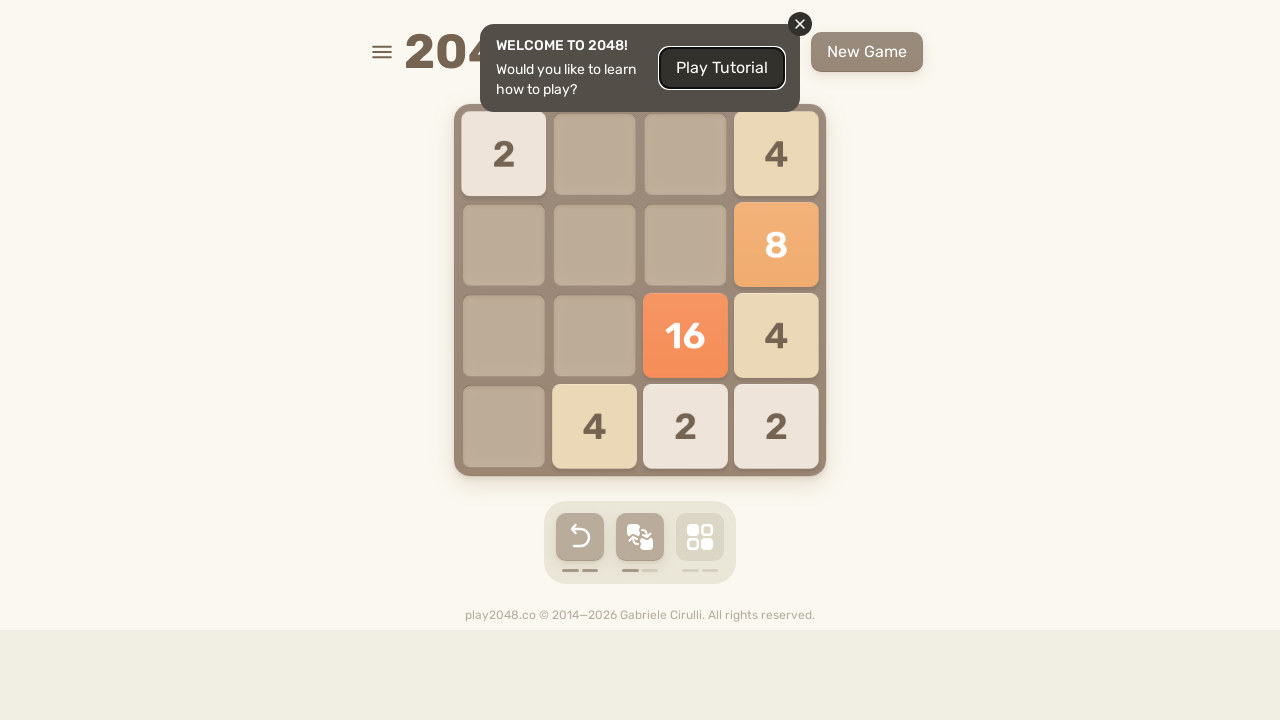

Checked for game-over message
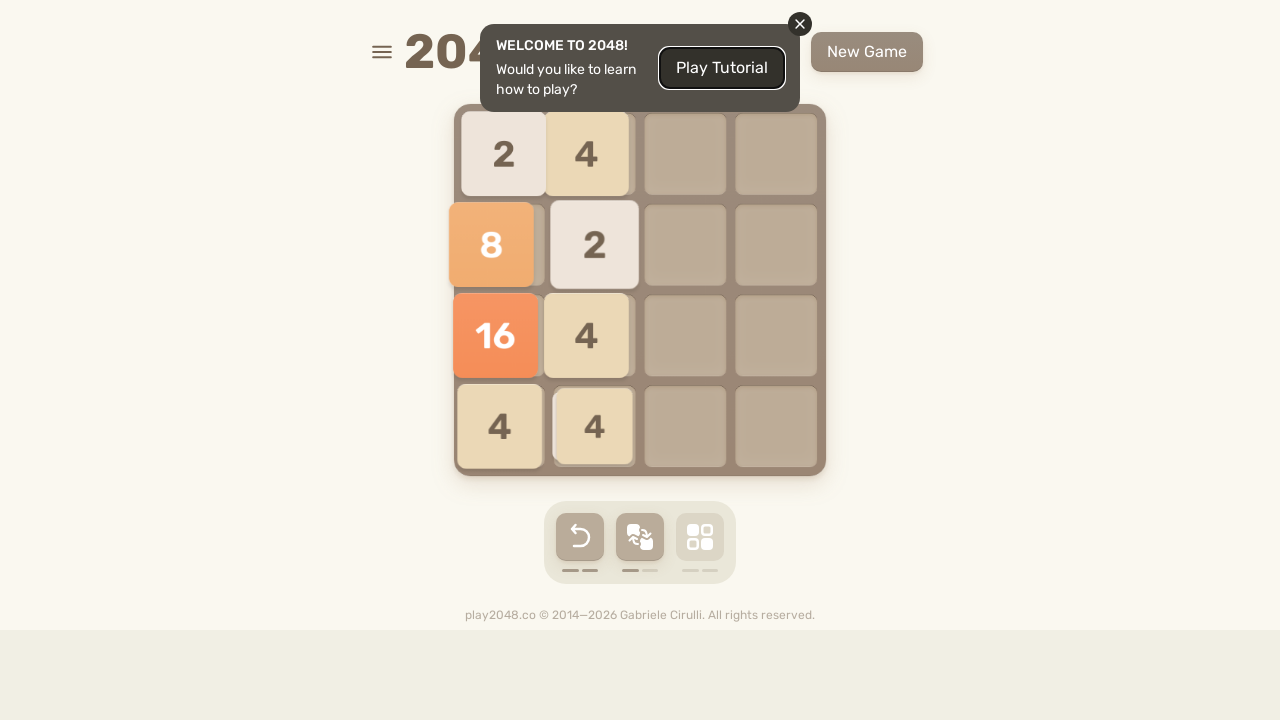

Pressed ArrowUp to move tiles
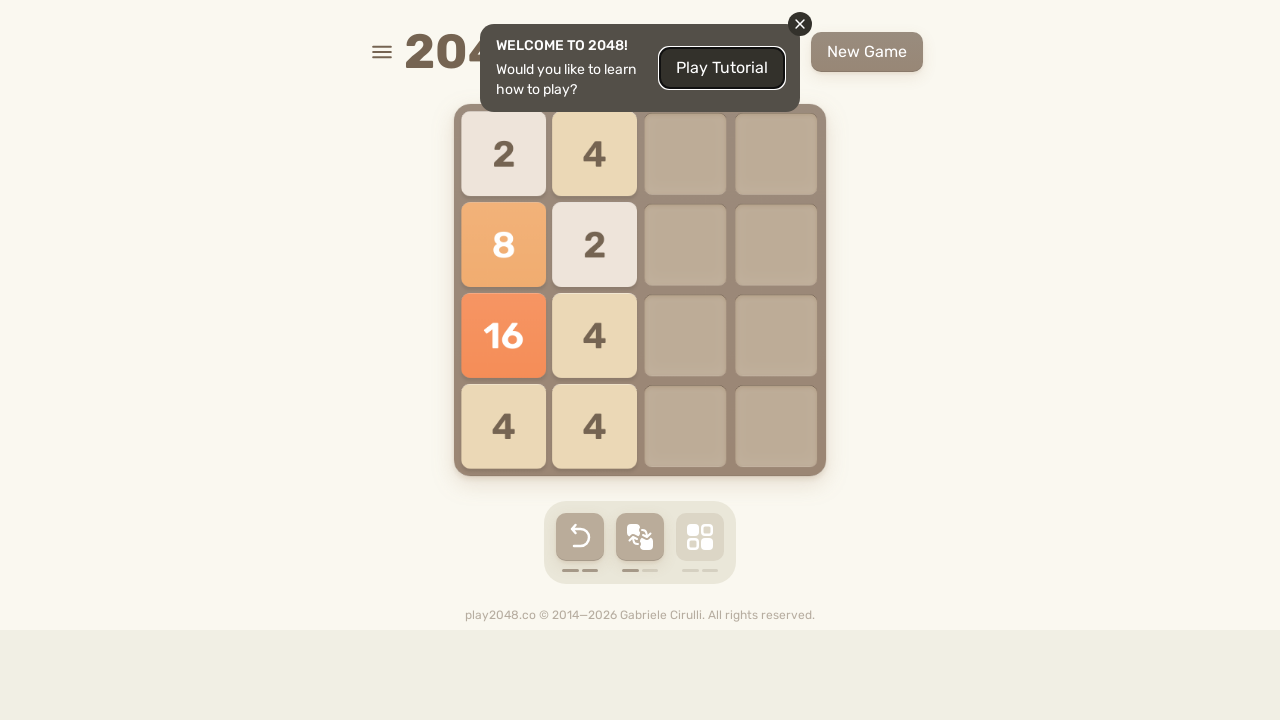

Checked for game-over message
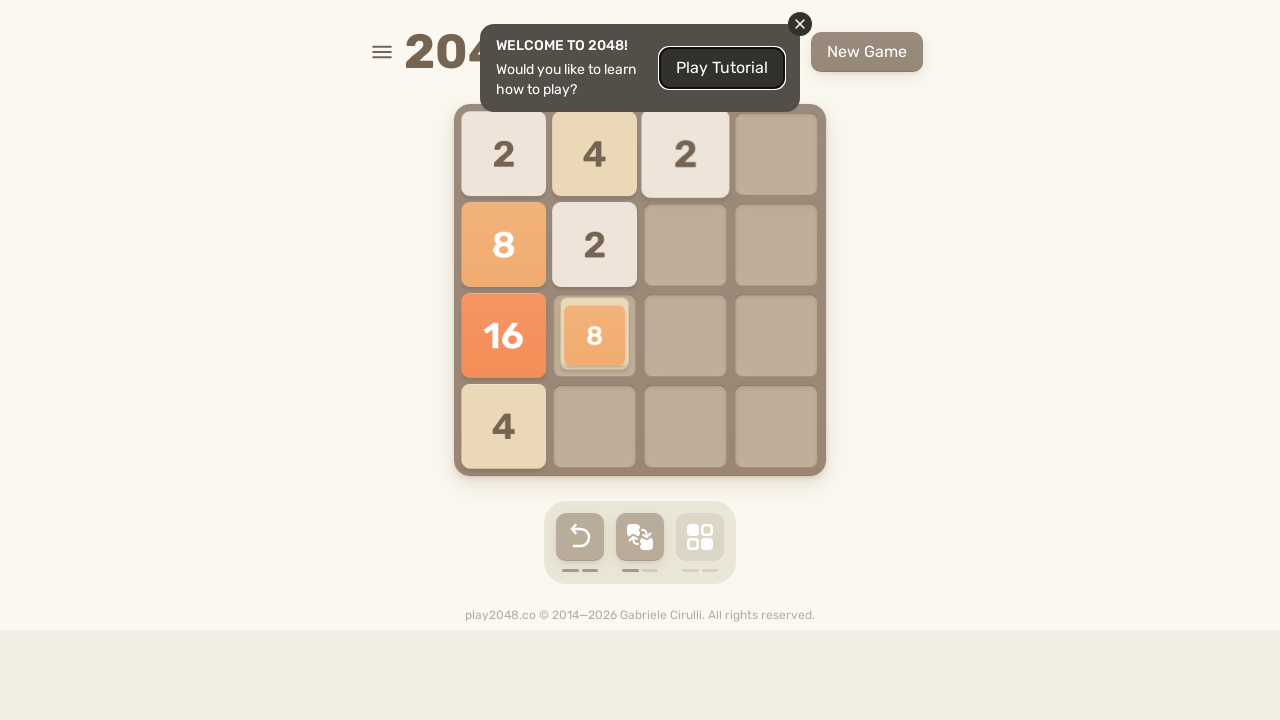

Pressed ArrowRight to move tiles
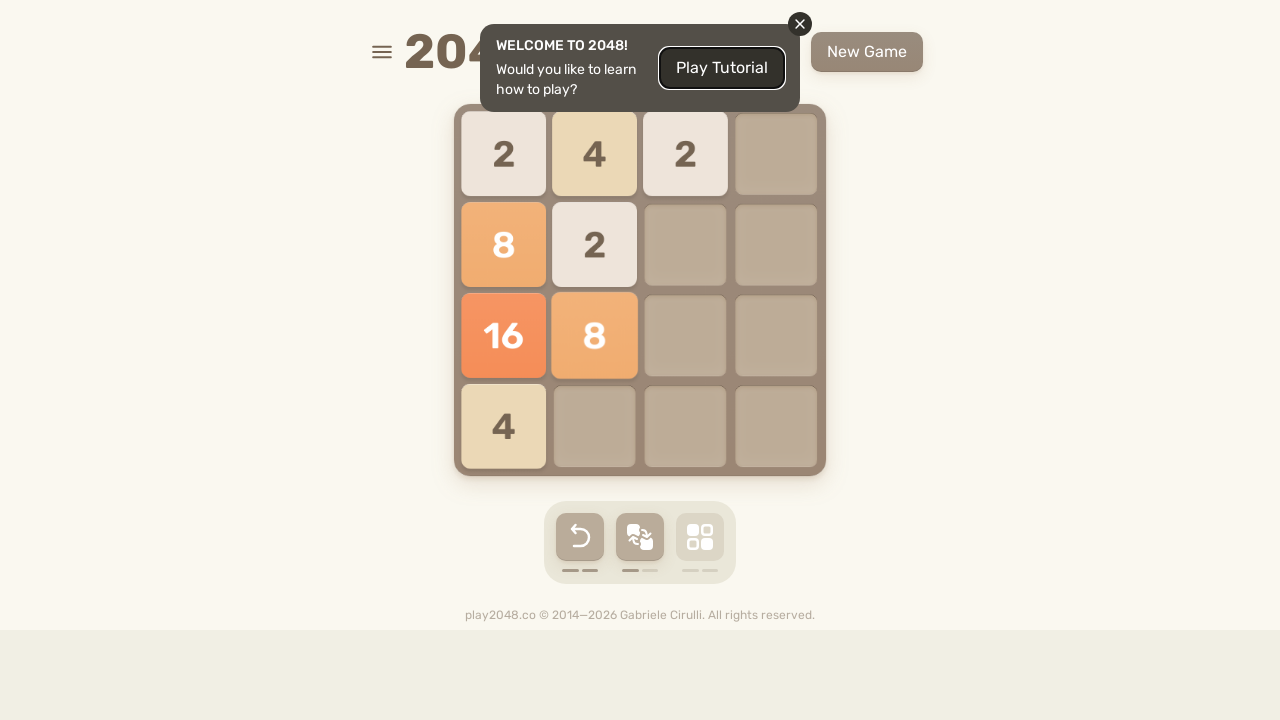

Checked for game-over message
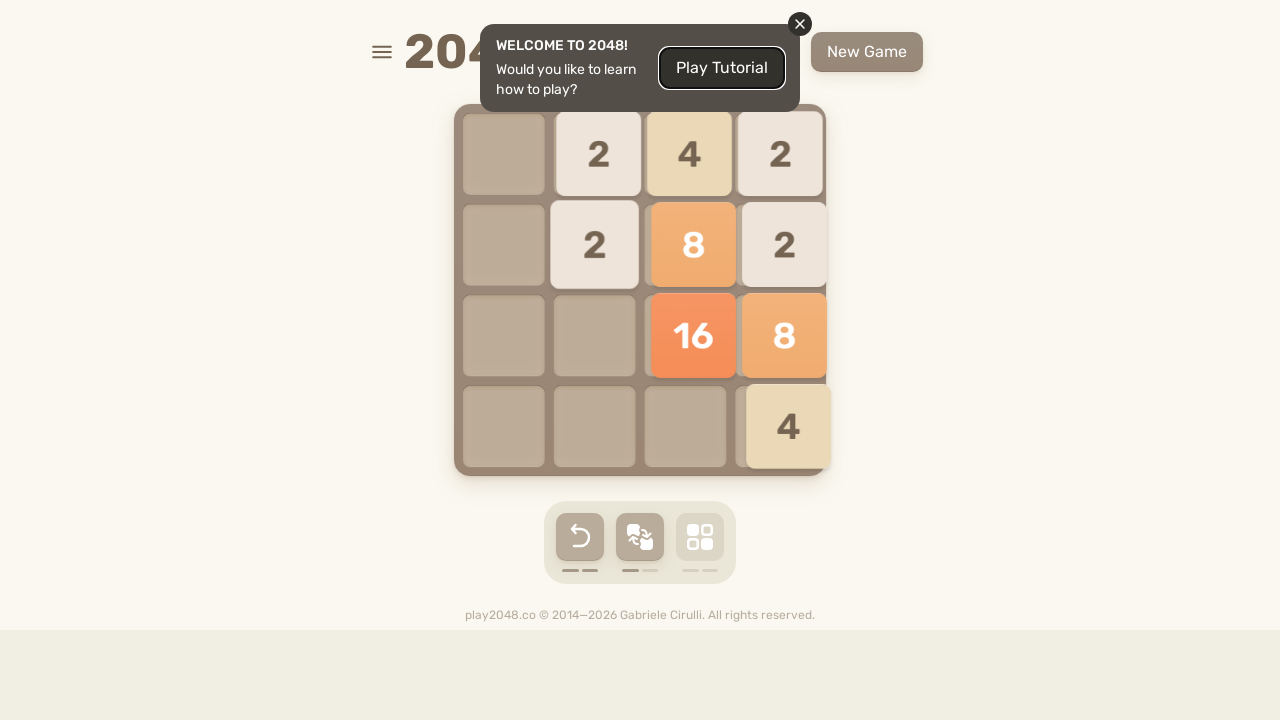

Pressed ArrowDown to move tiles
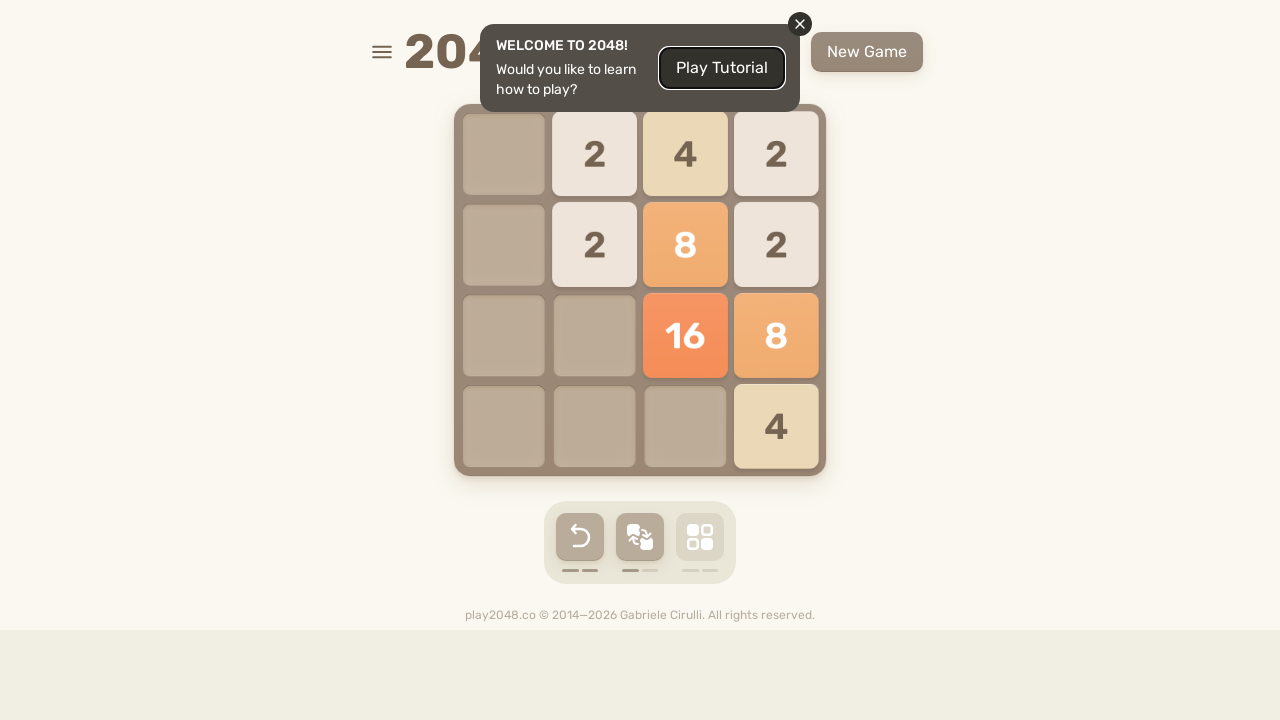

Checked for game-over message
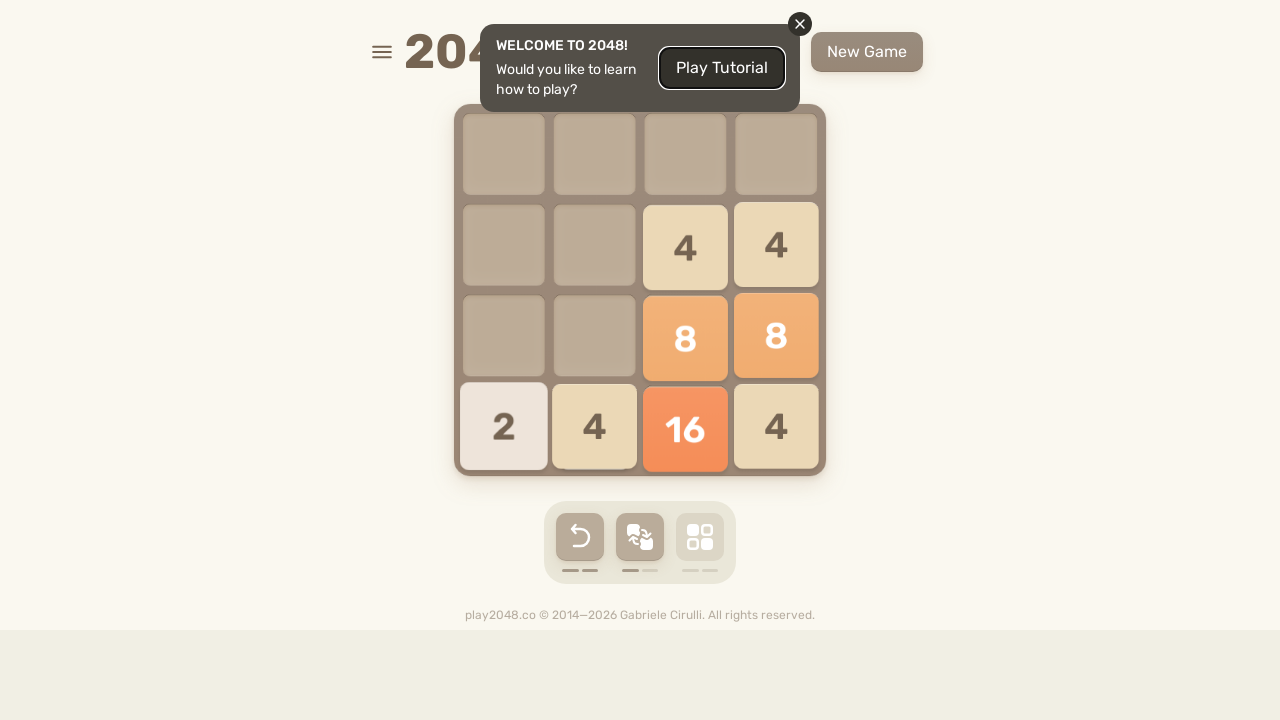

Pressed ArrowLeft to move tiles
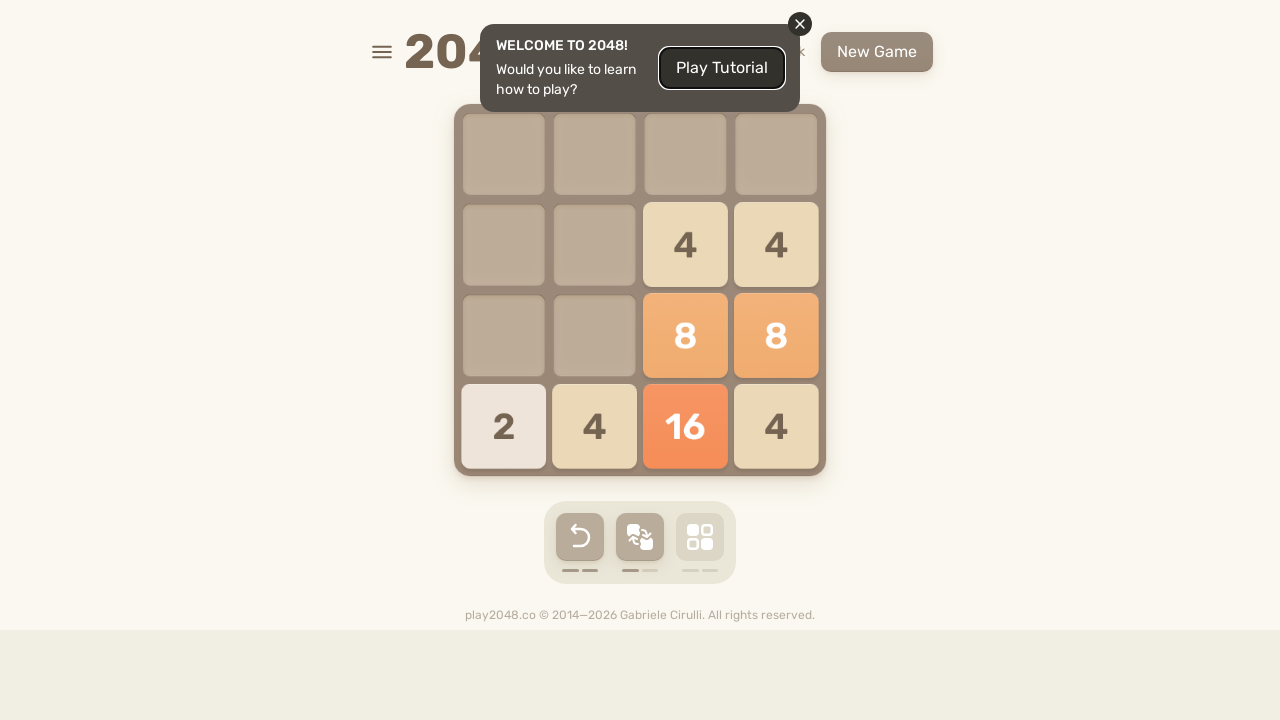

Checked for game-over message
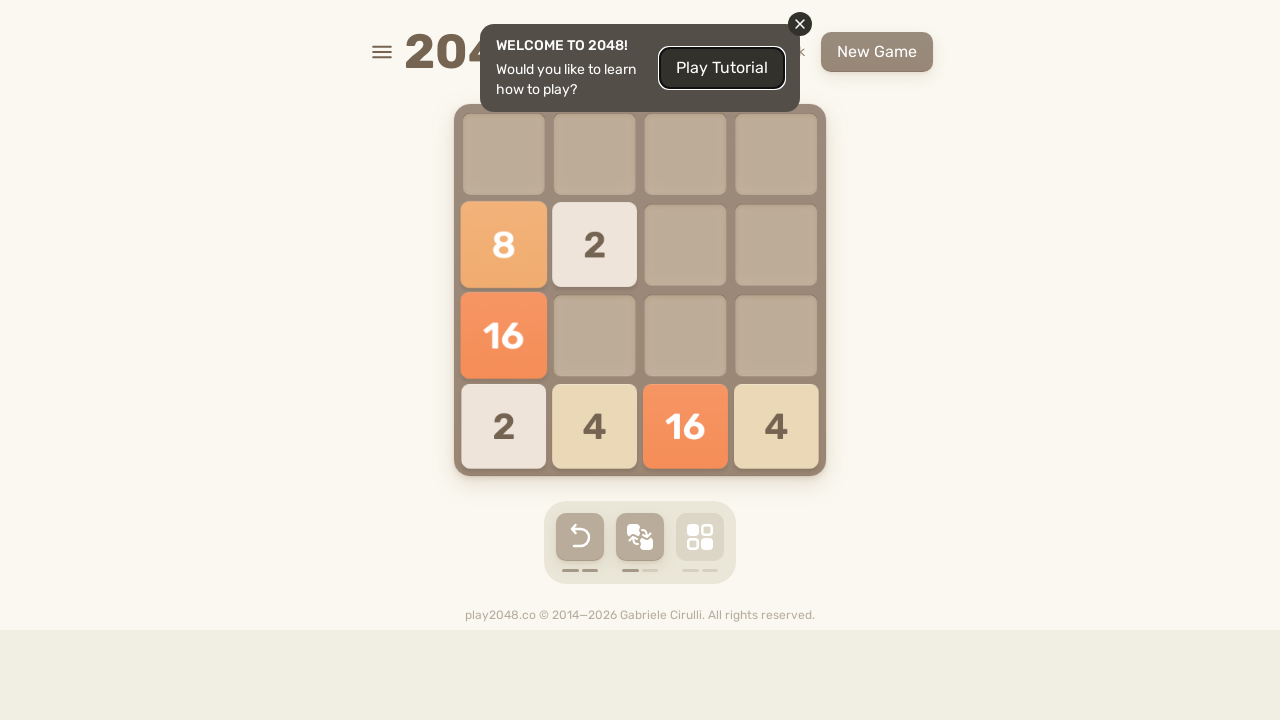

Pressed ArrowUp to move tiles
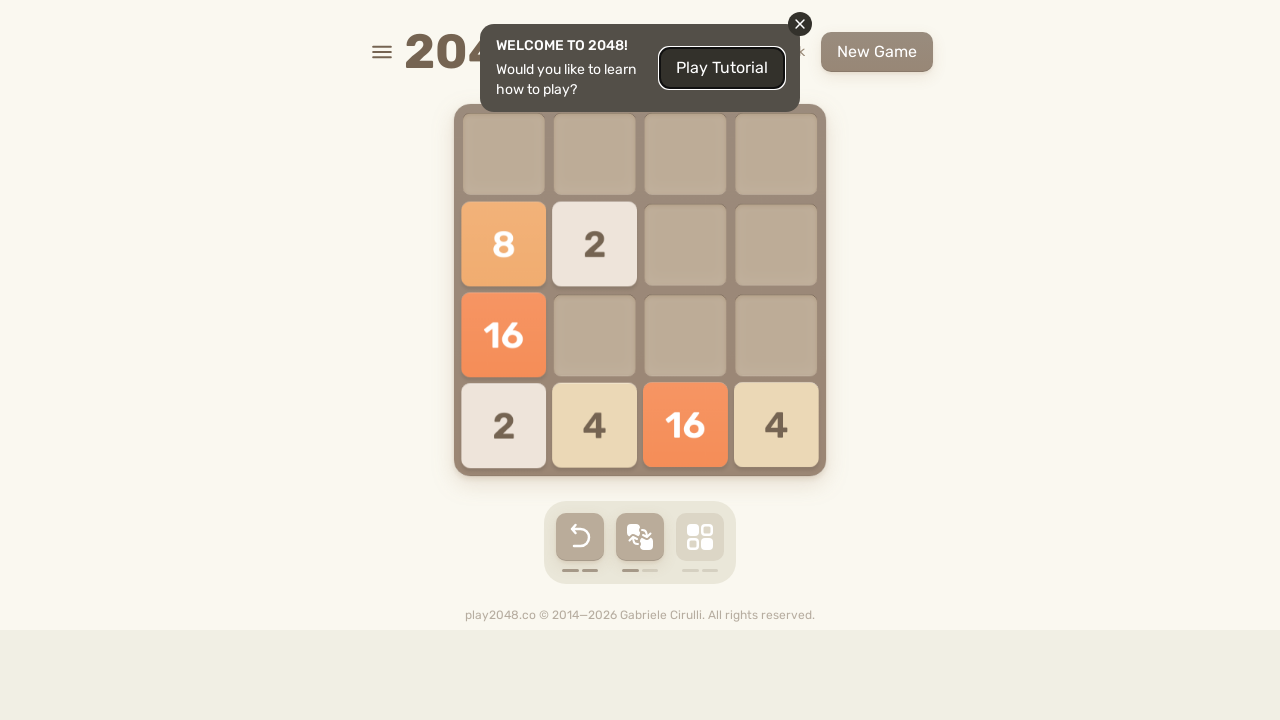

Checked for game-over message
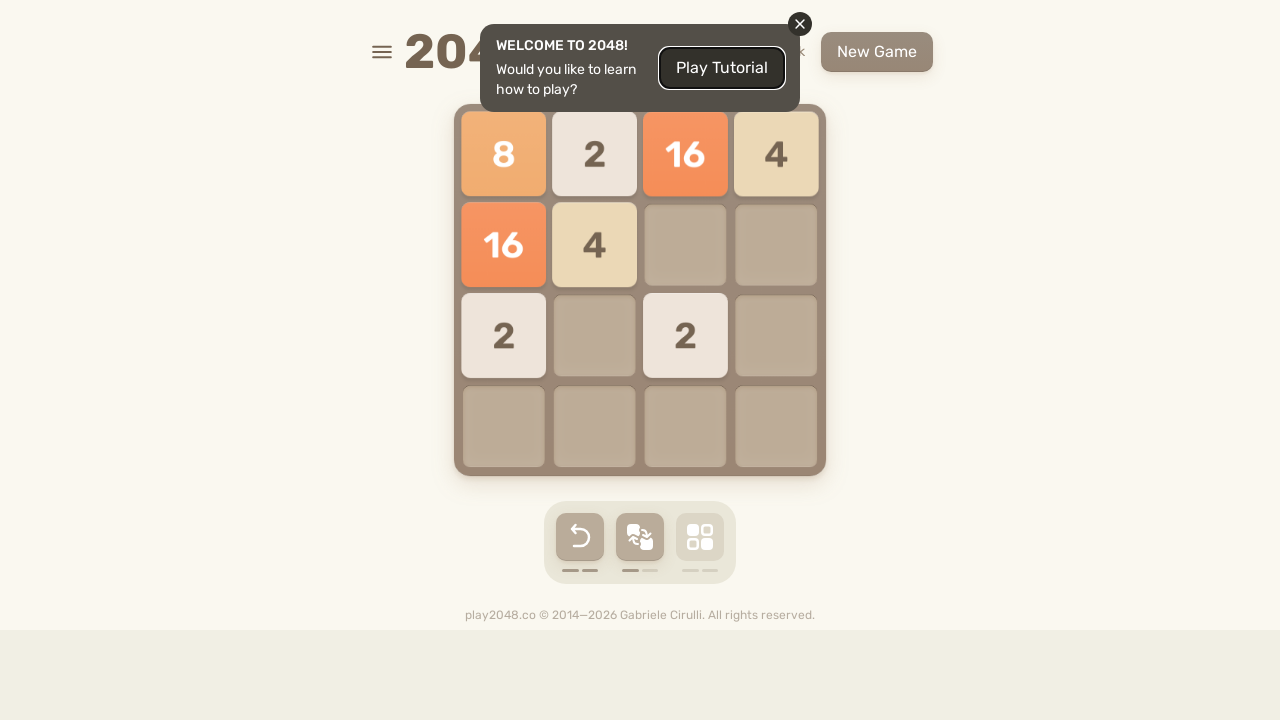

Pressed ArrowRight to move tiles
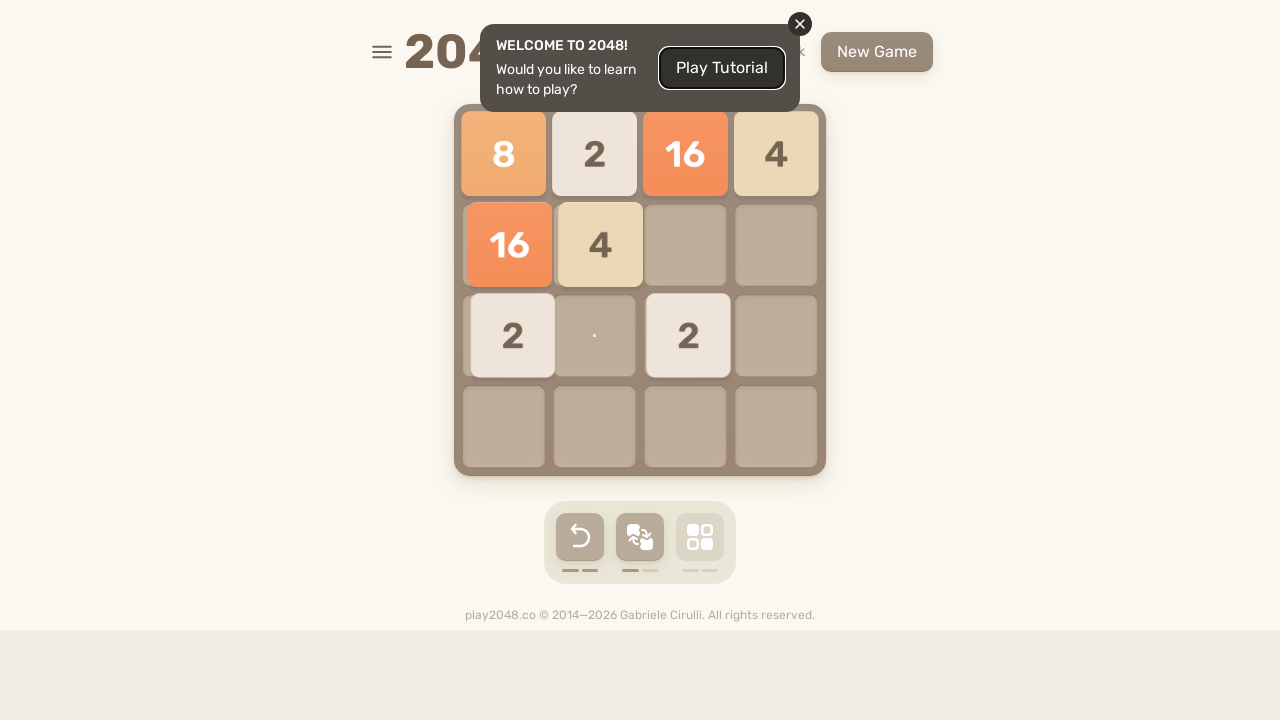

Checked for game-over message
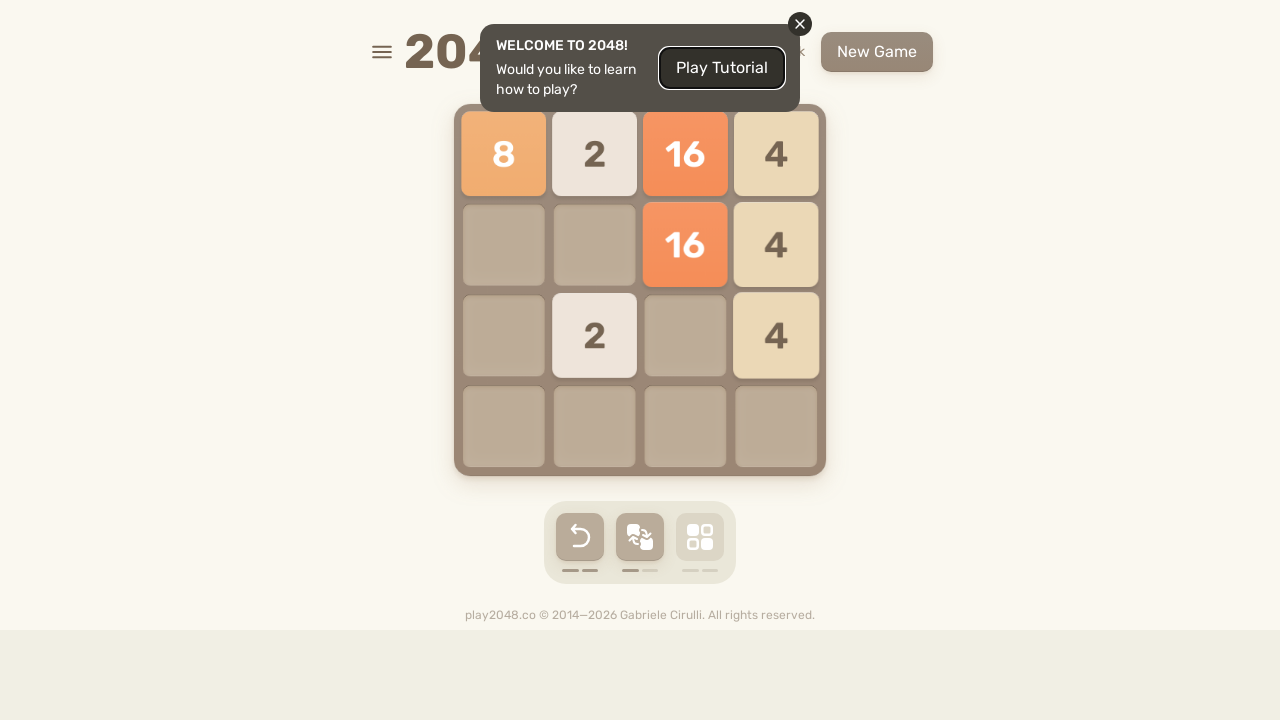

Pressed ArrowDown to move tiles
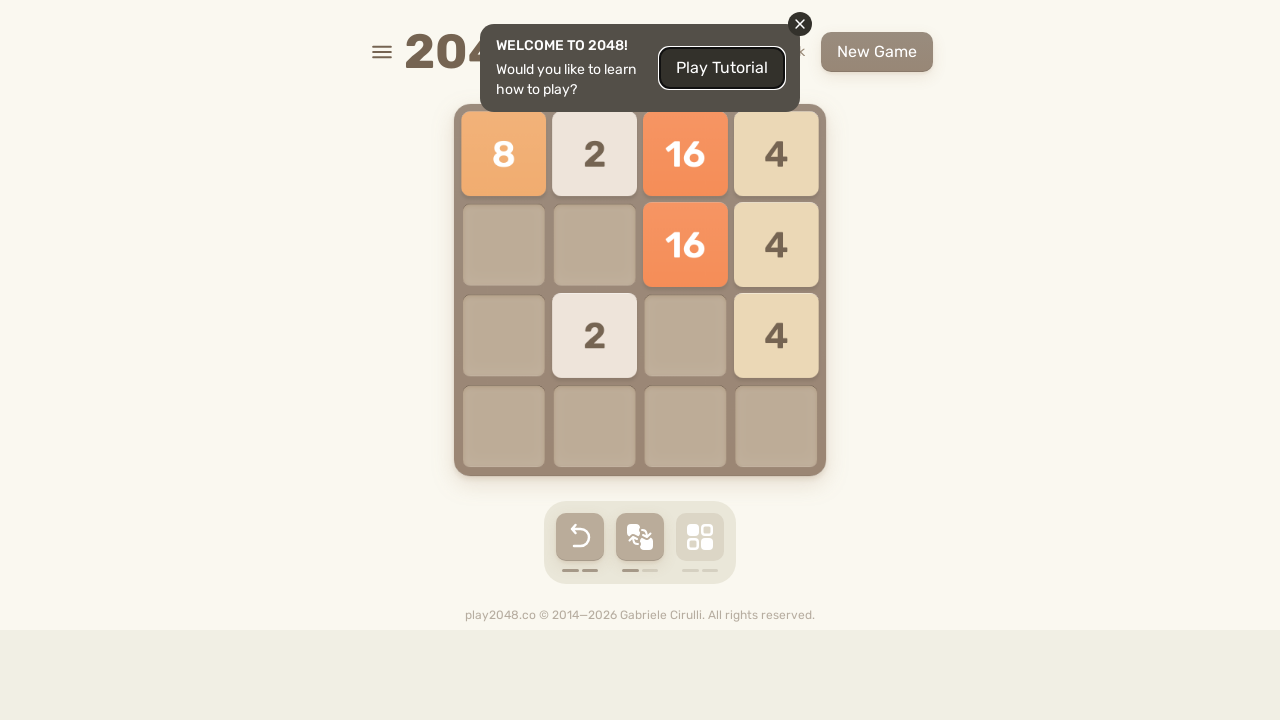

Checked for game-over message
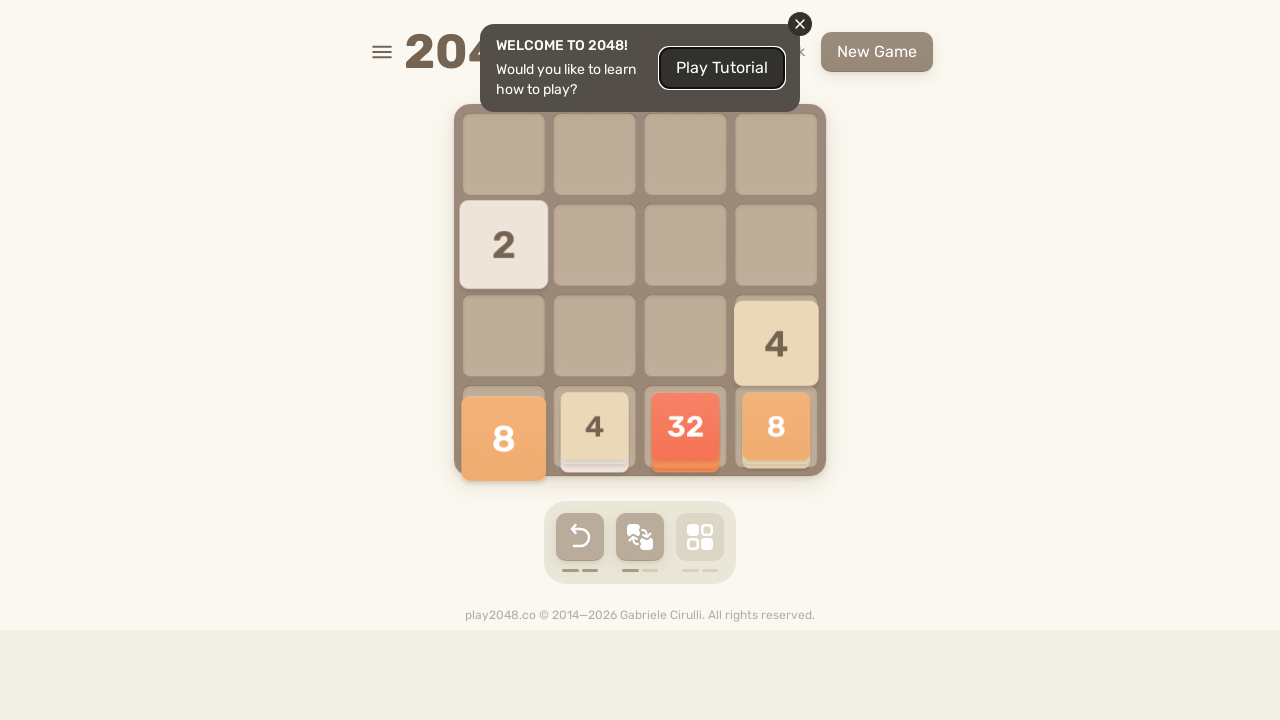

Pressed ArrowLeft to move tiles
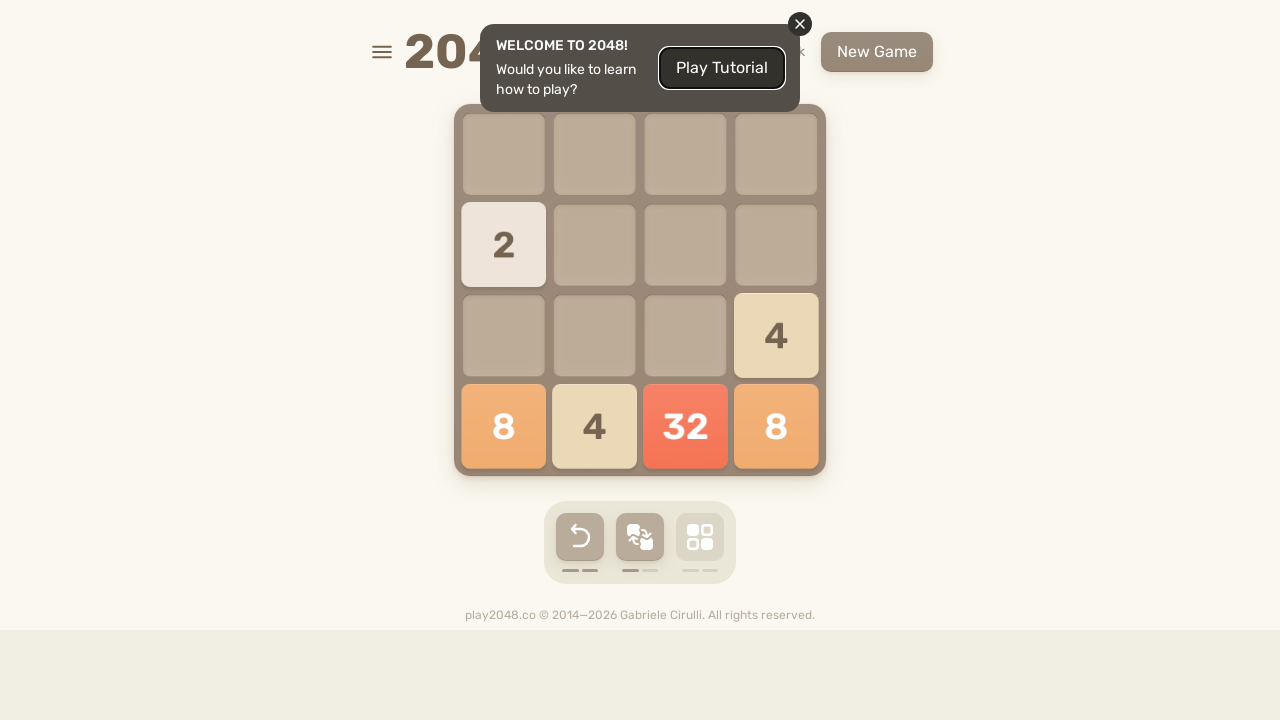

Checked for game-over message
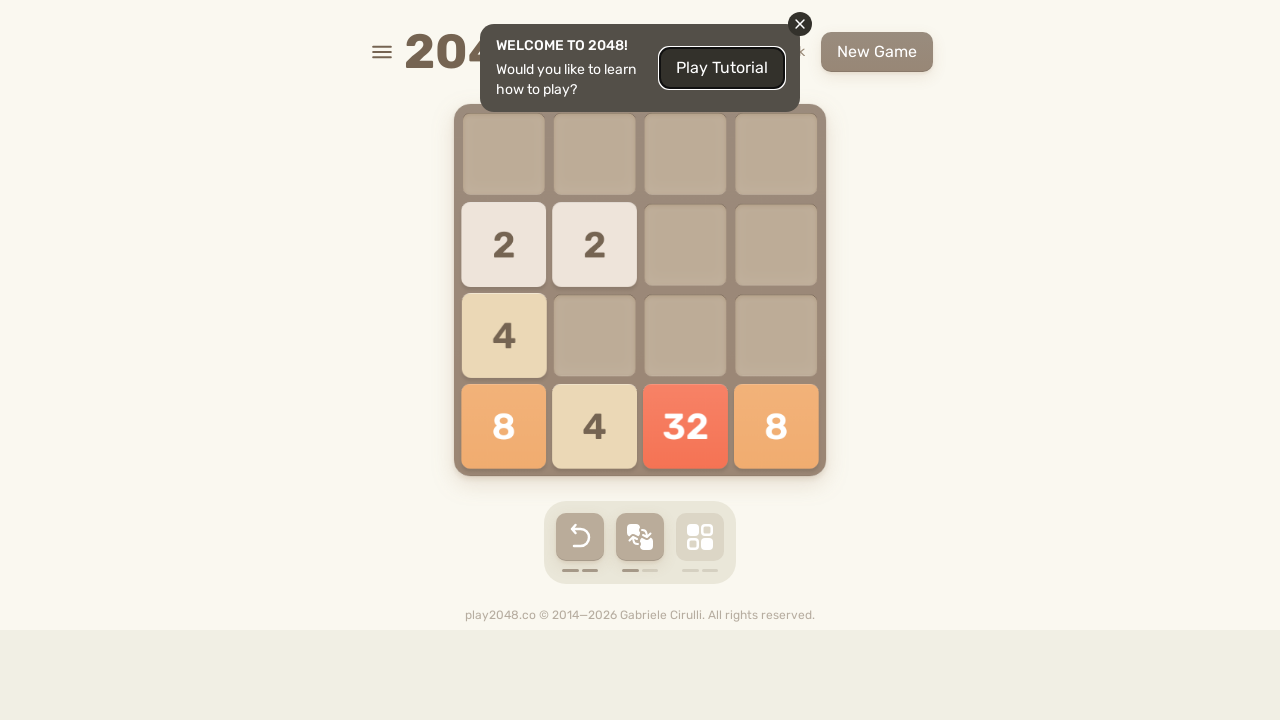

Pressed ArrowUp to move tiles
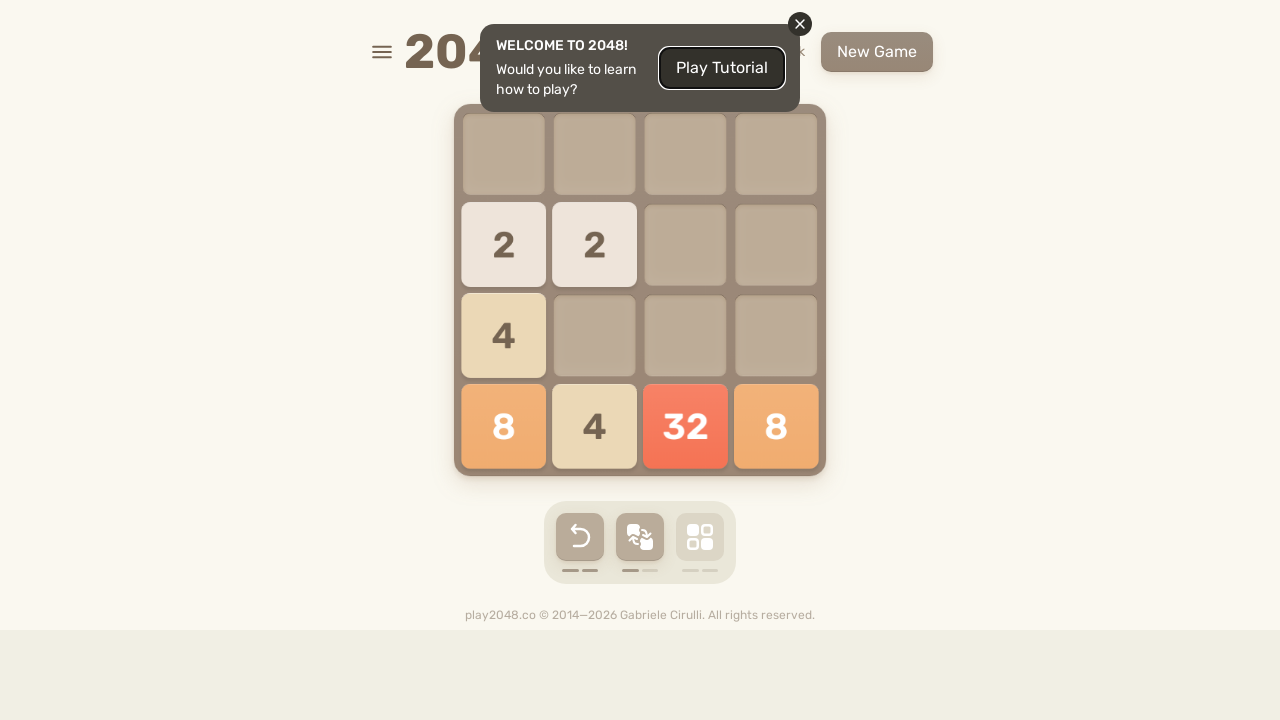

Checked for game-over message
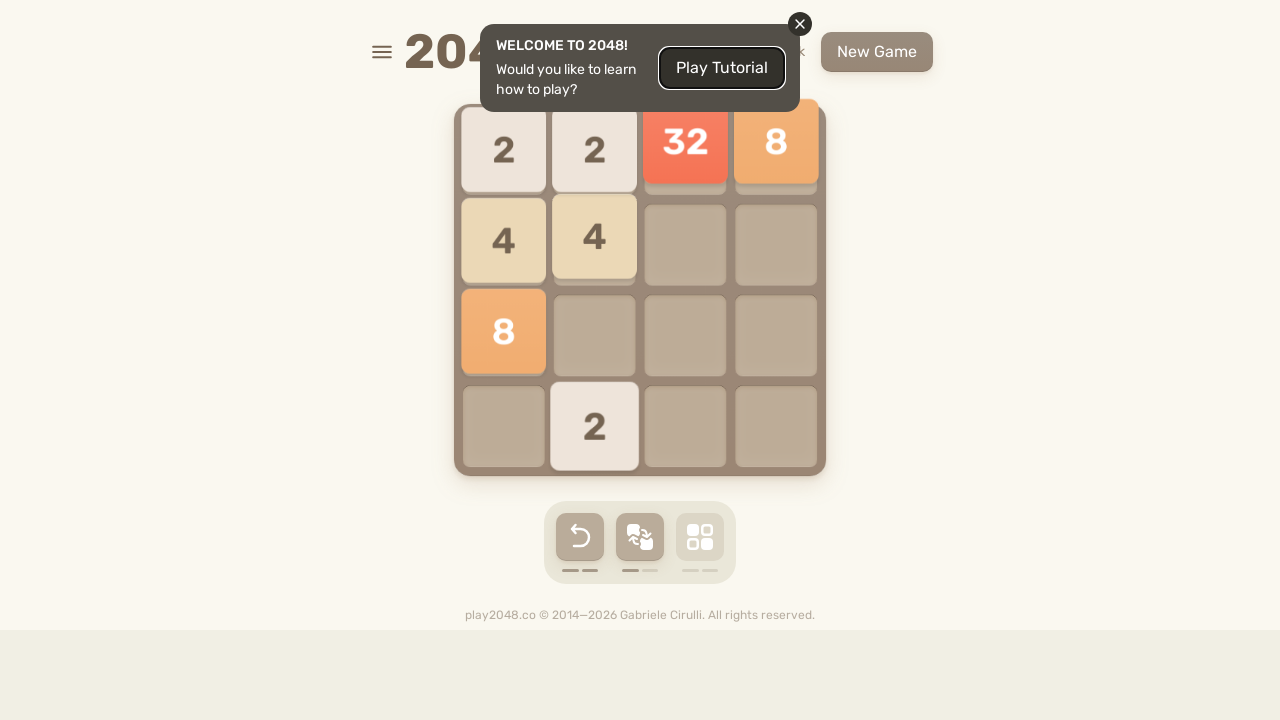

Pressed ArrowRight to move tiles
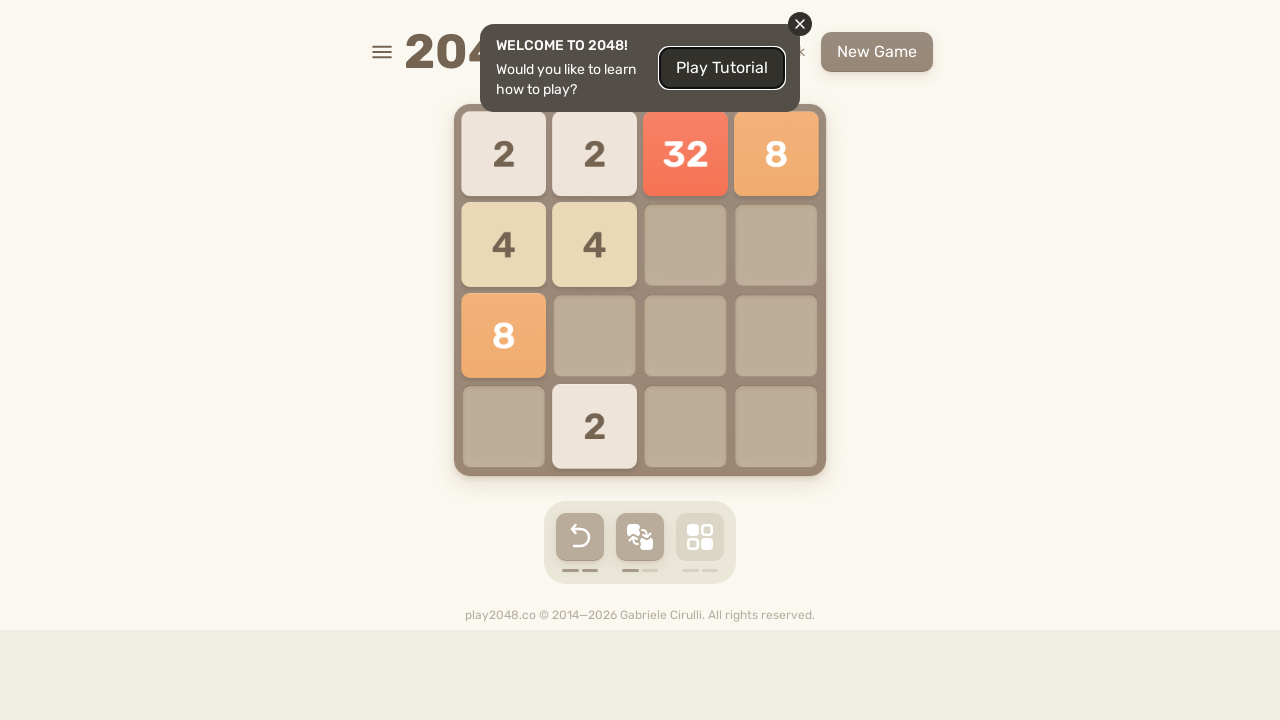

Checked for game-over message
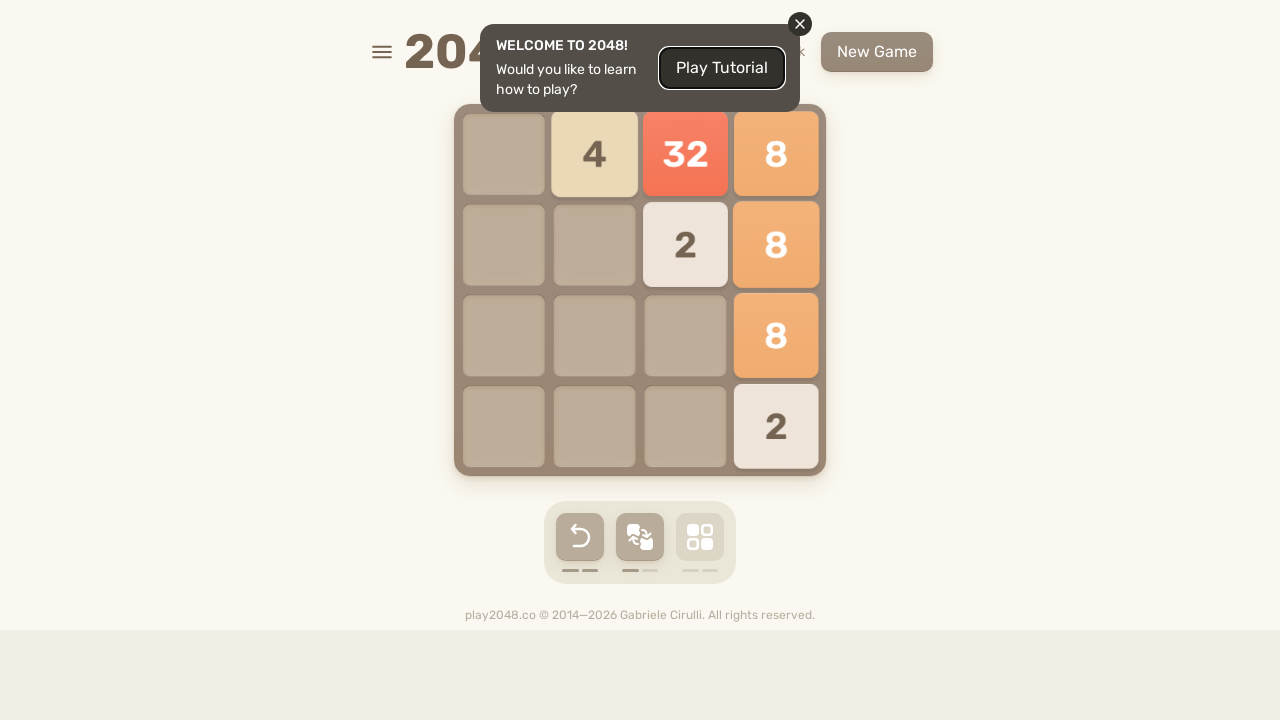

Pressed ArrowDown to move tiles
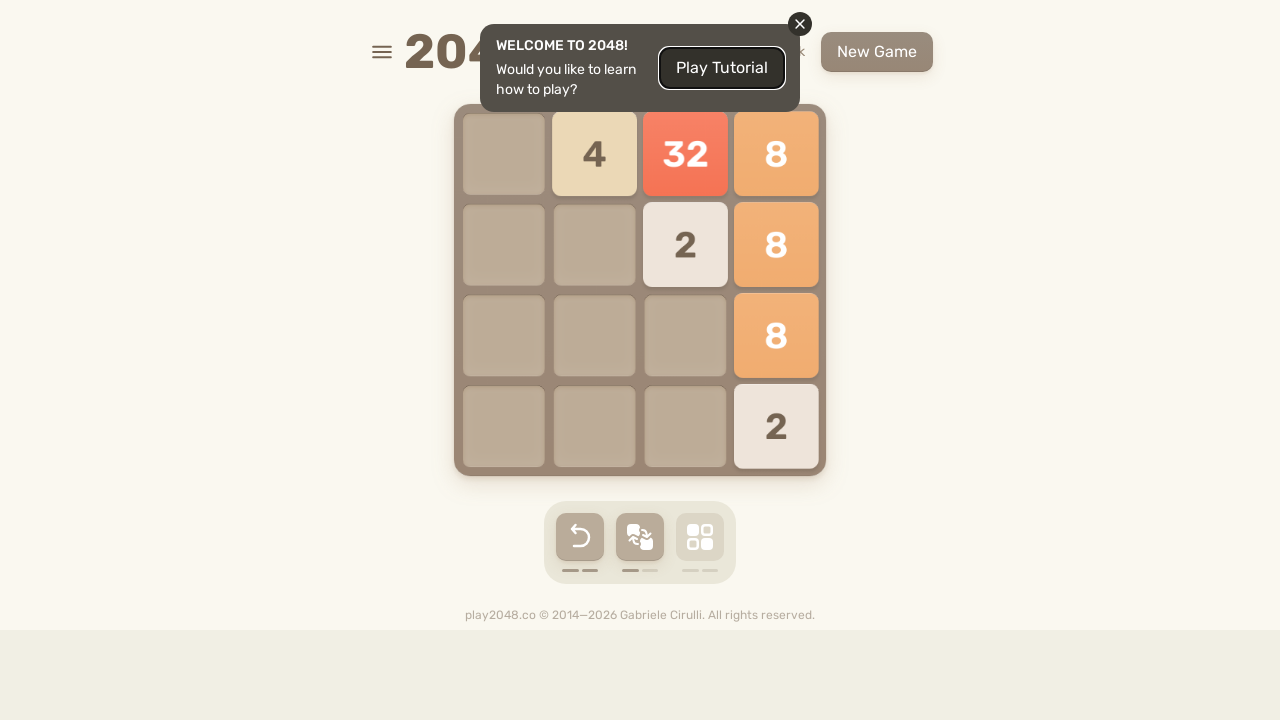

Checked for game-over message
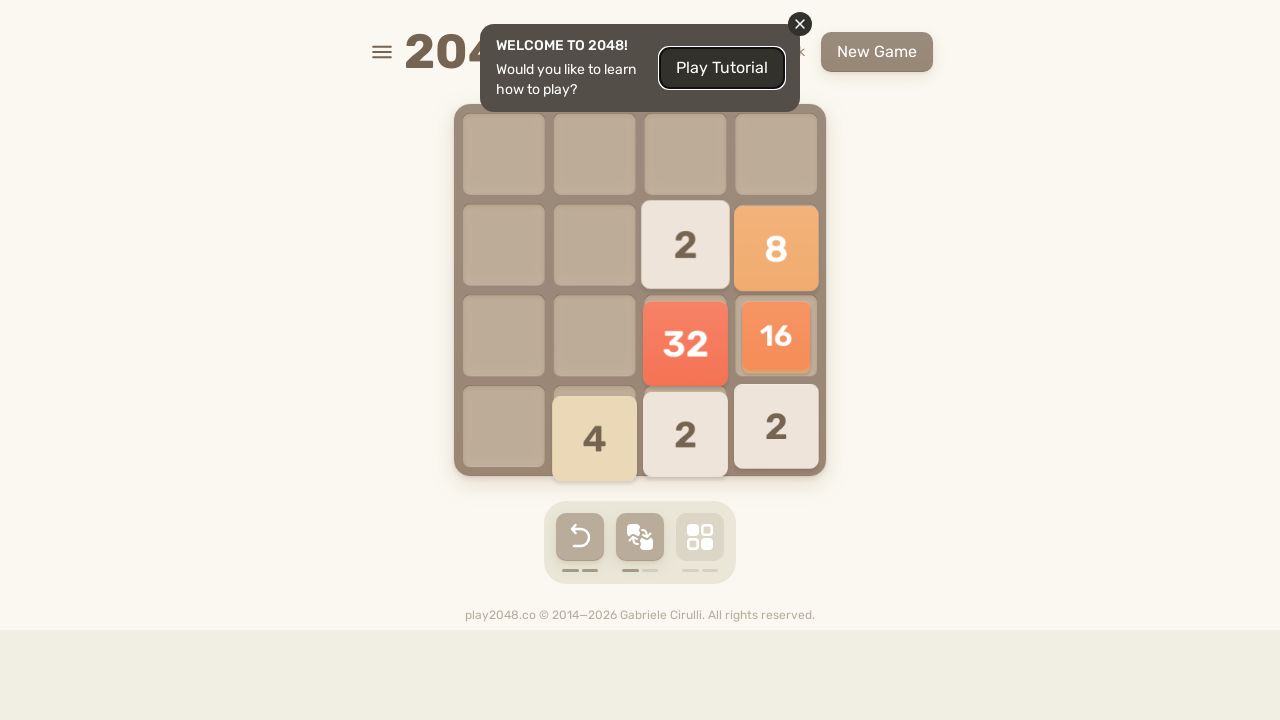

Pressed ArrowLeft to move tiles
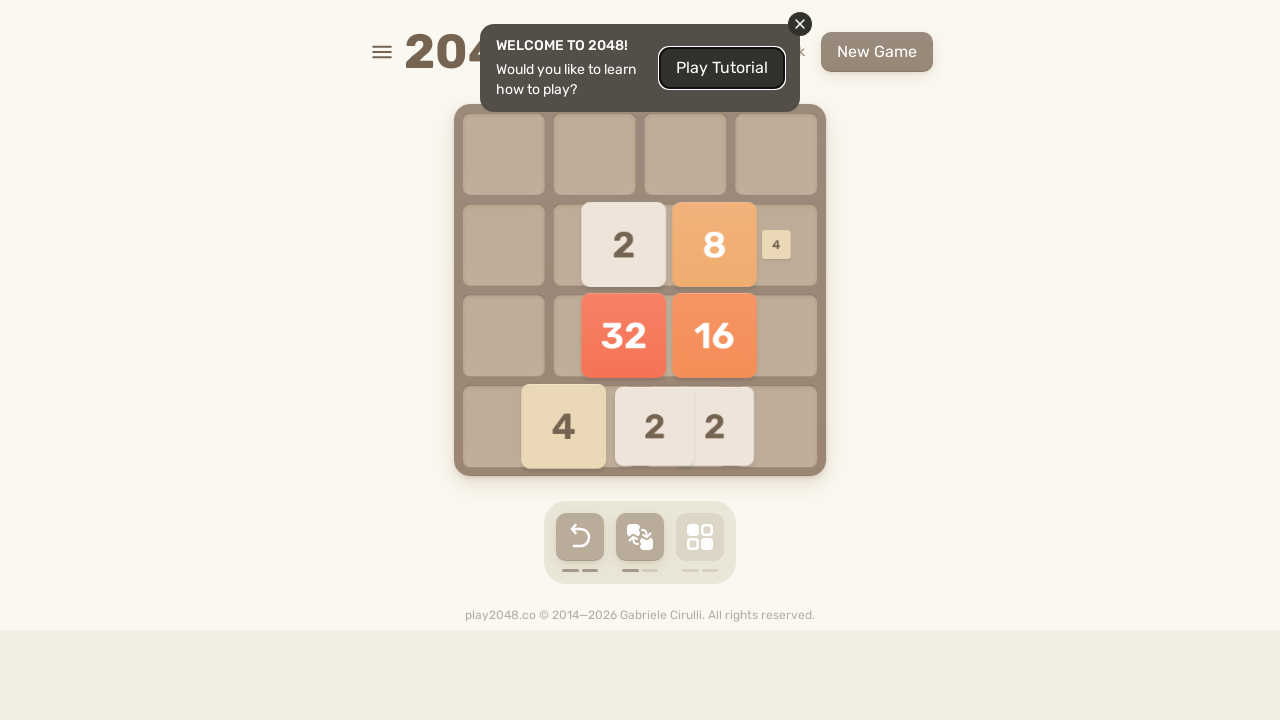

Checked for game-over message
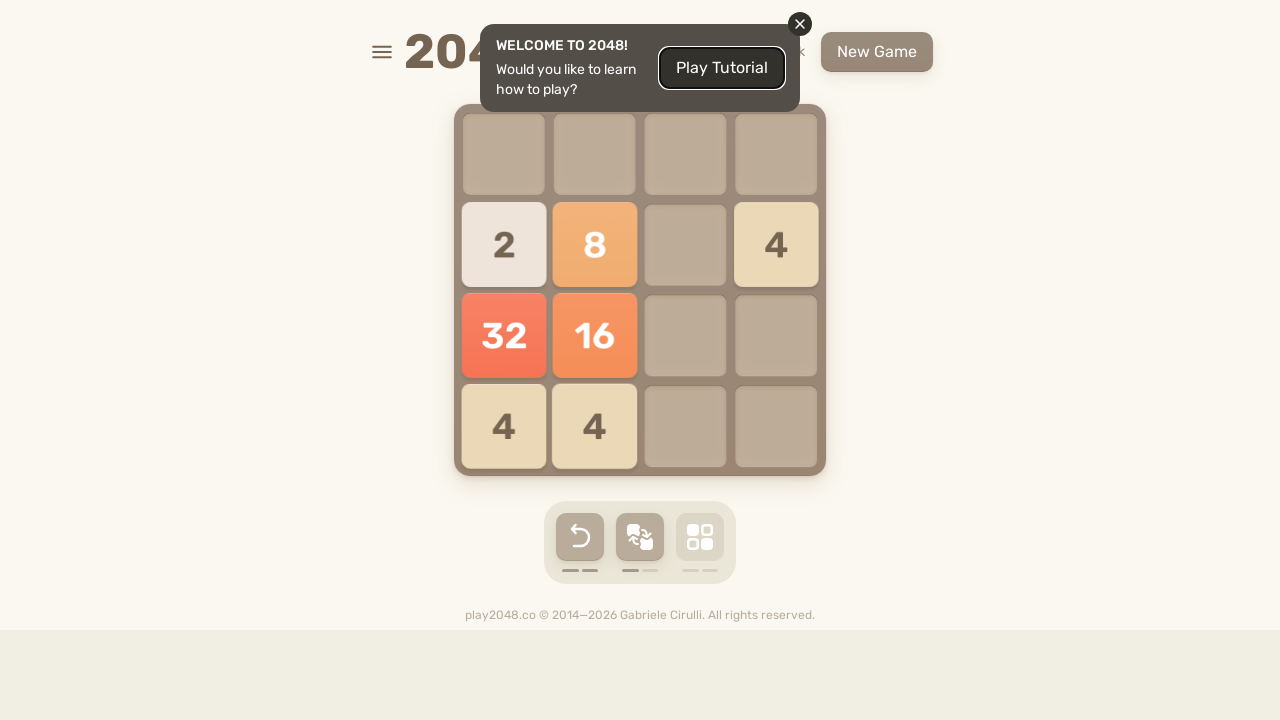

Pressed ArrowUp to move tiles
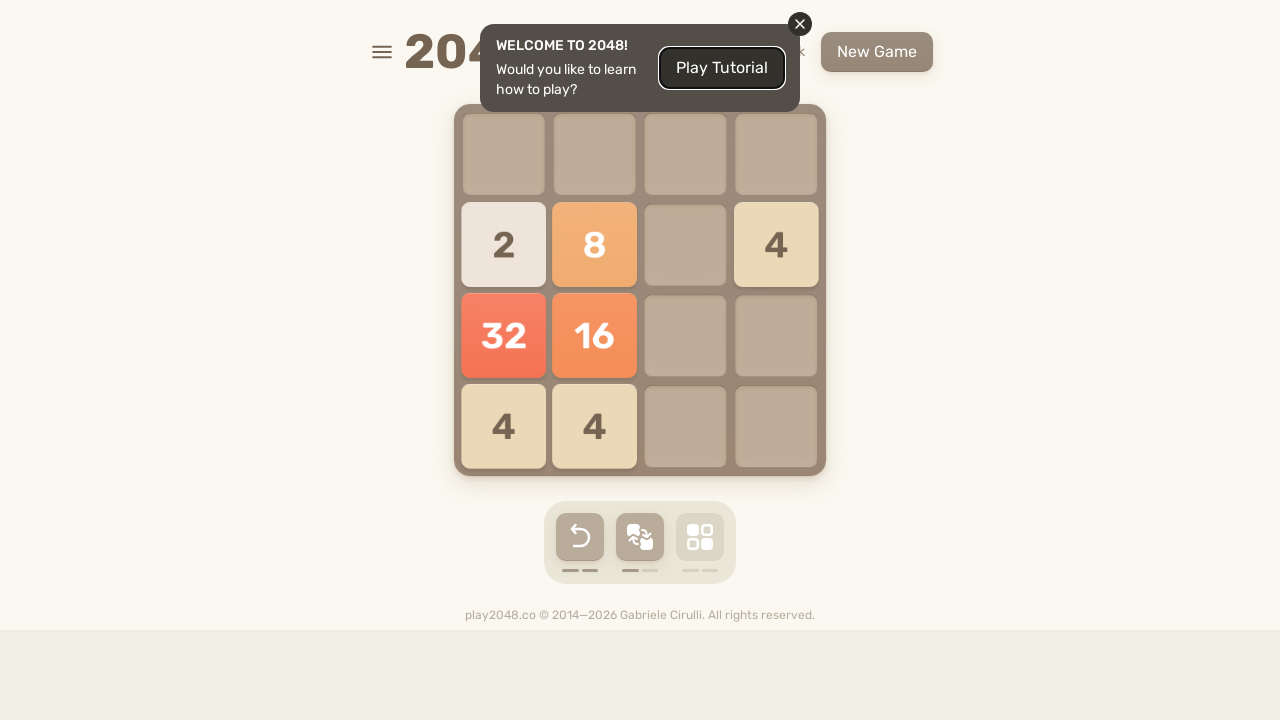

Checked for game-over message
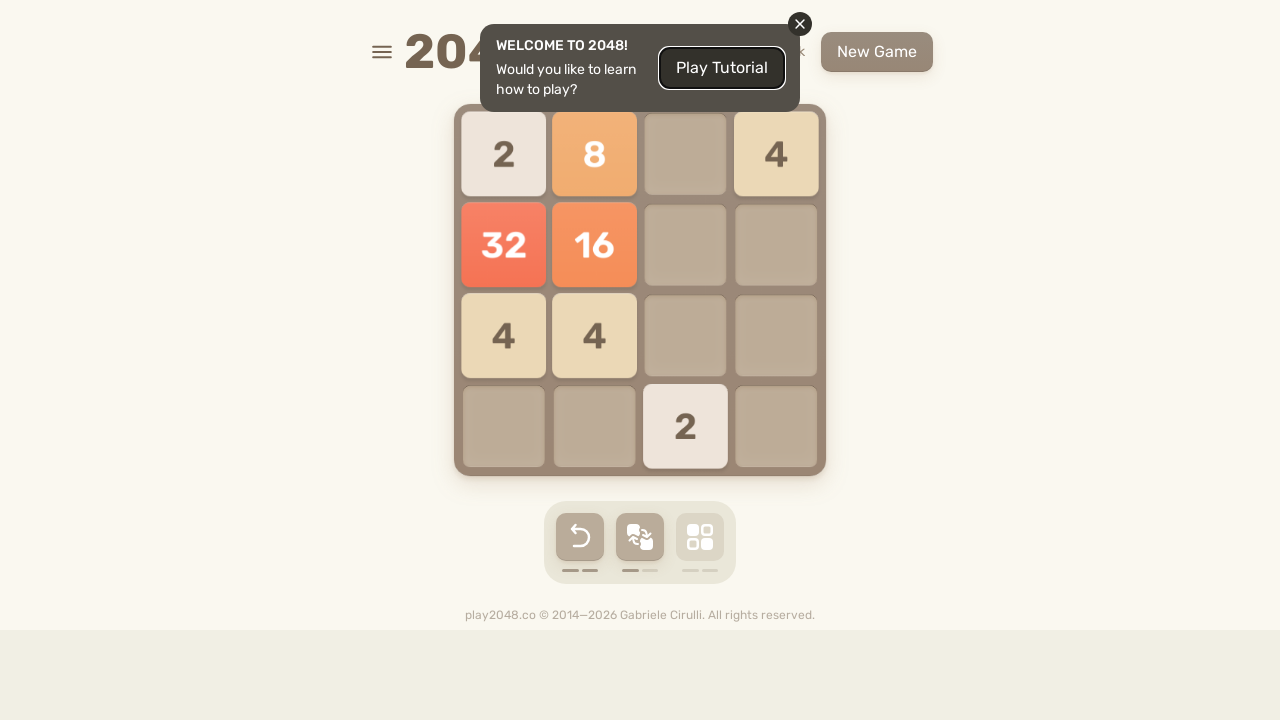

Pressed ArrowRight to move tiles
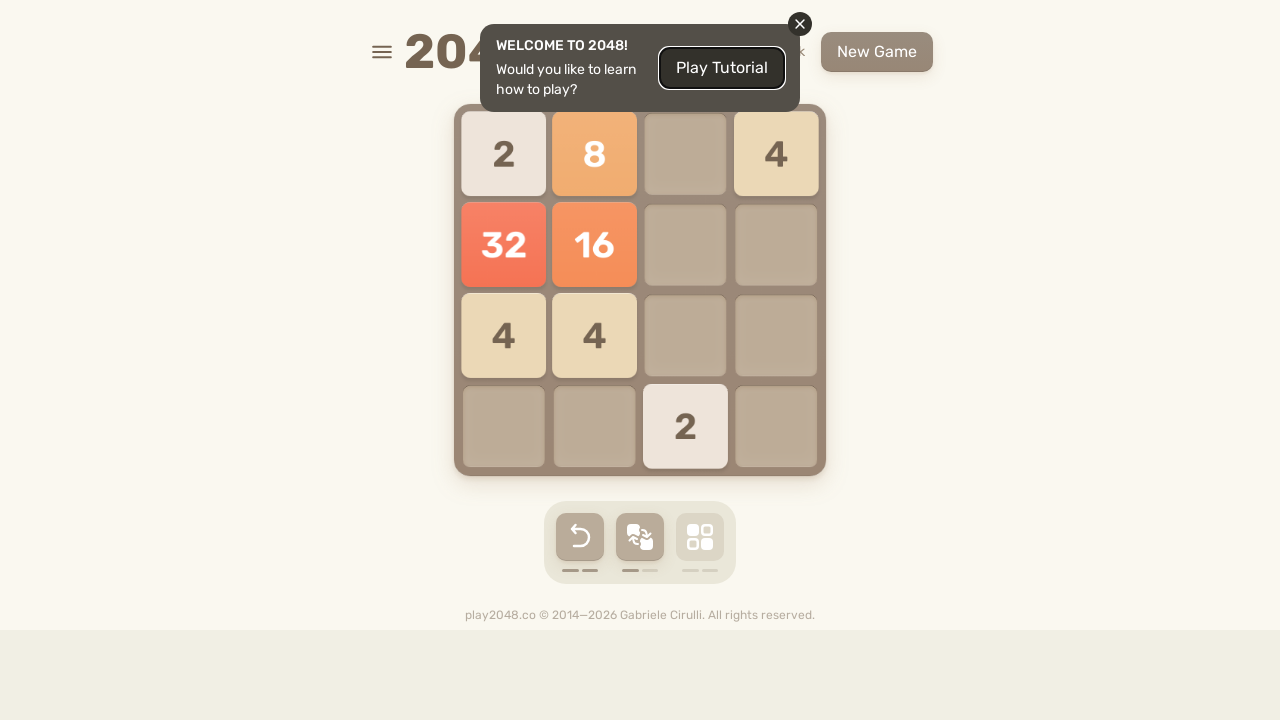

Checked for game-over message
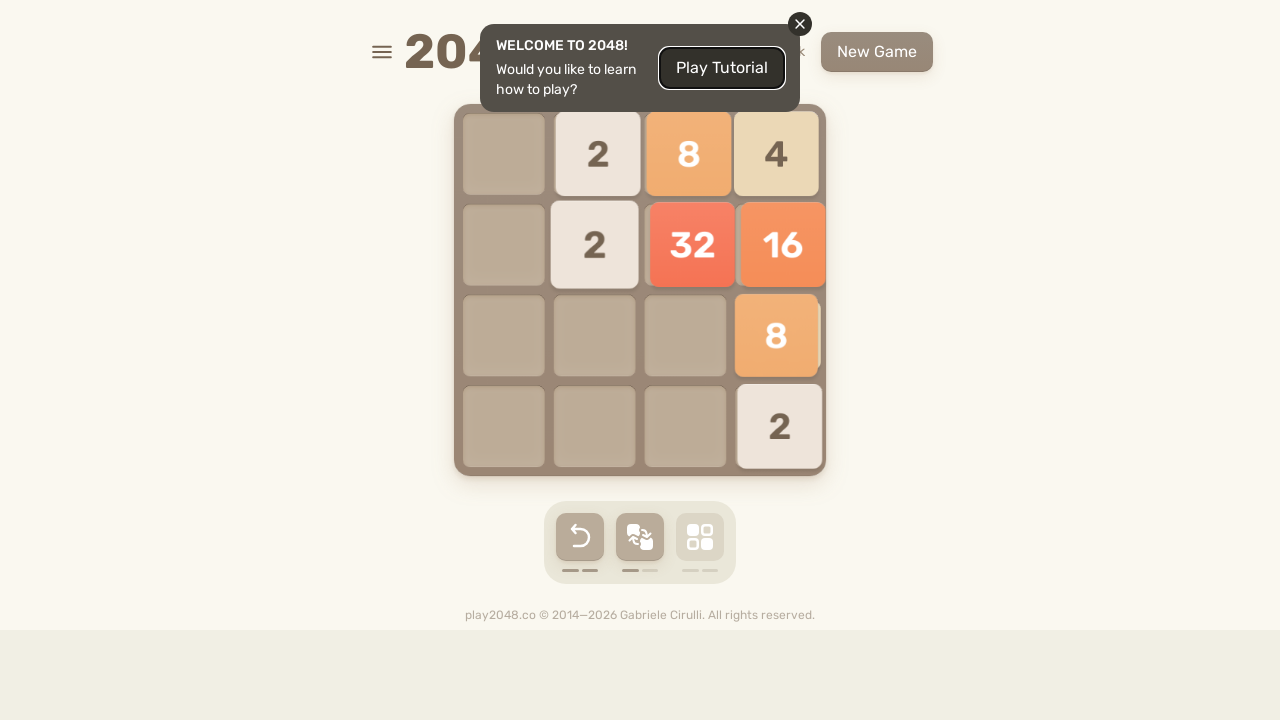

Pressed ArrowDown to move tiles
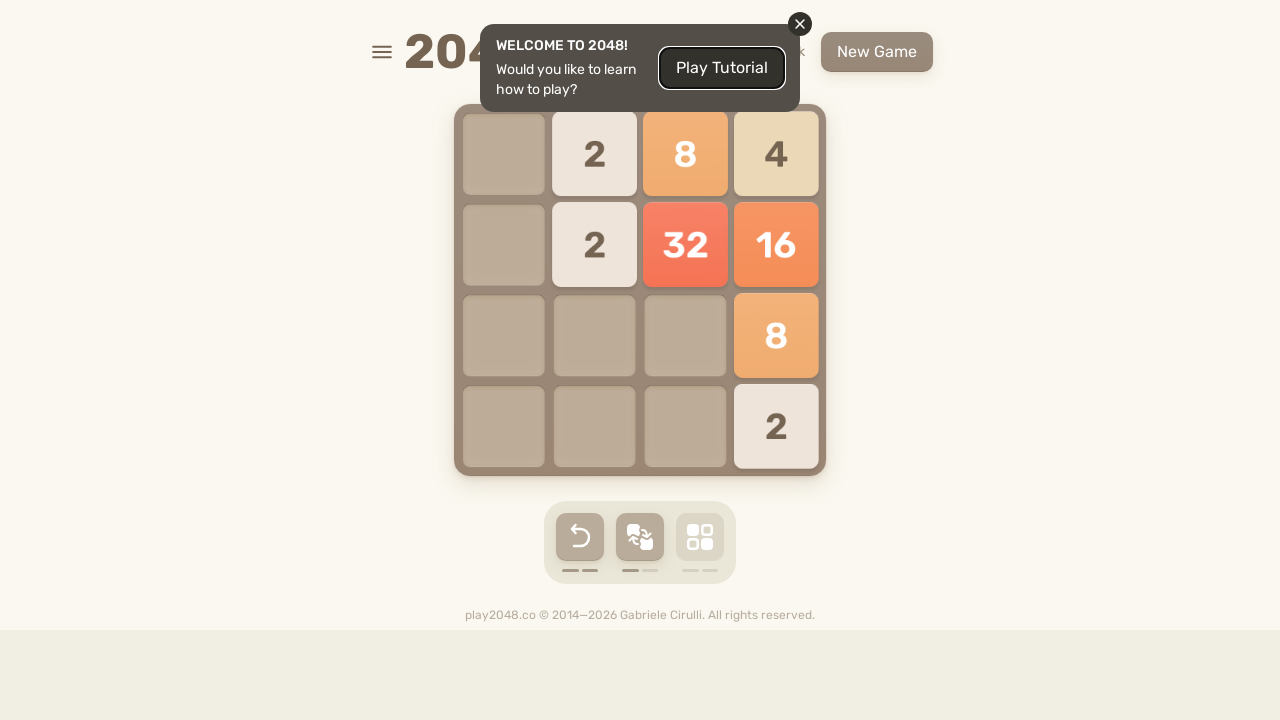

Checked for game-over message
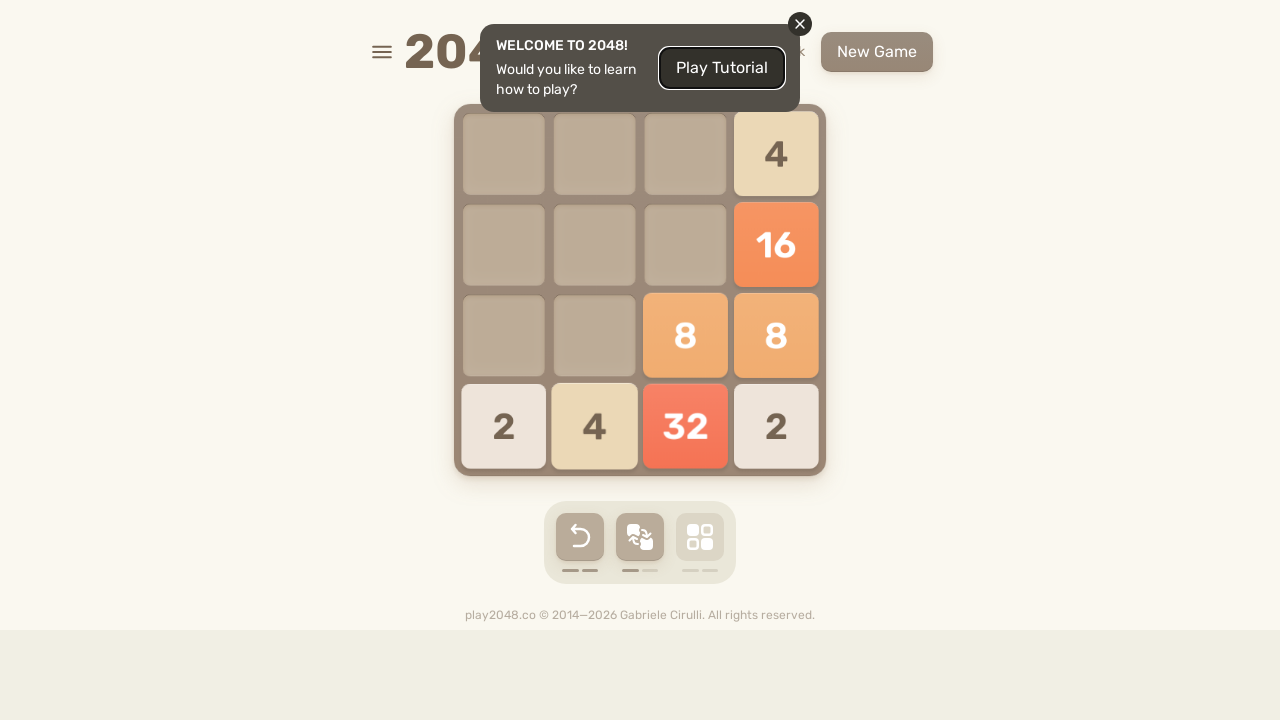

Pressed ArrowLeft to move tiles
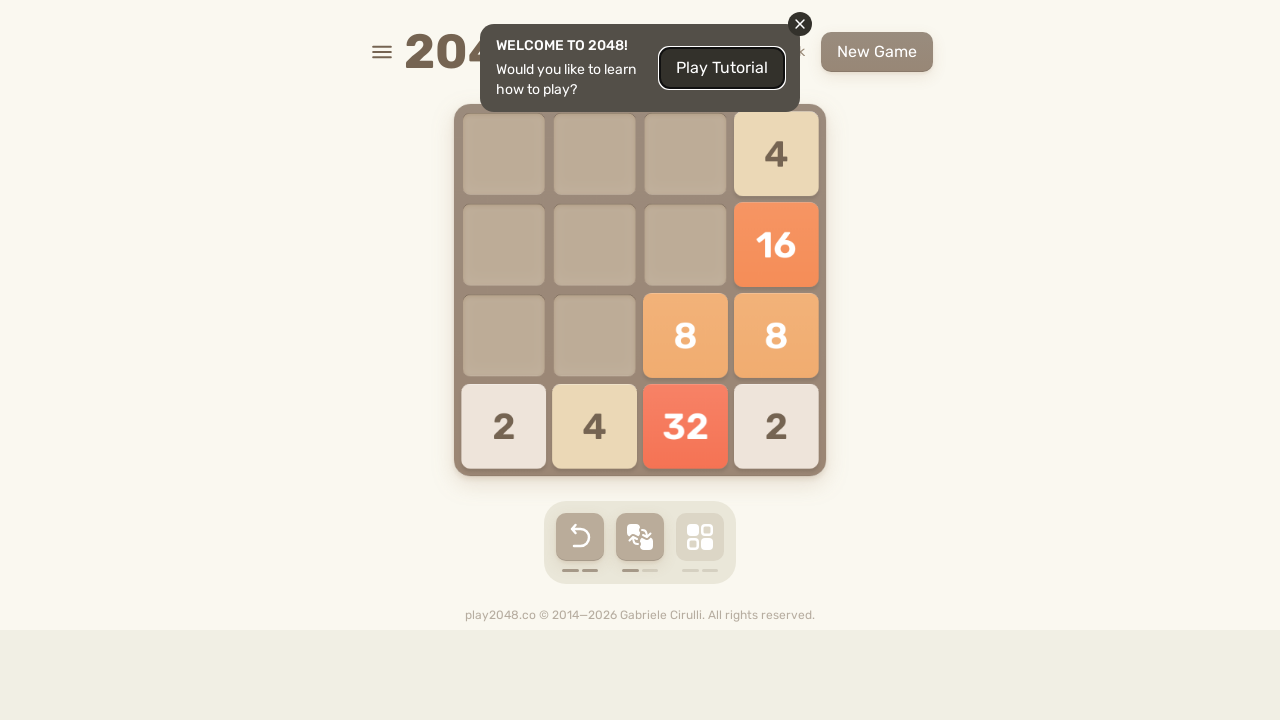

Checked for game-over message
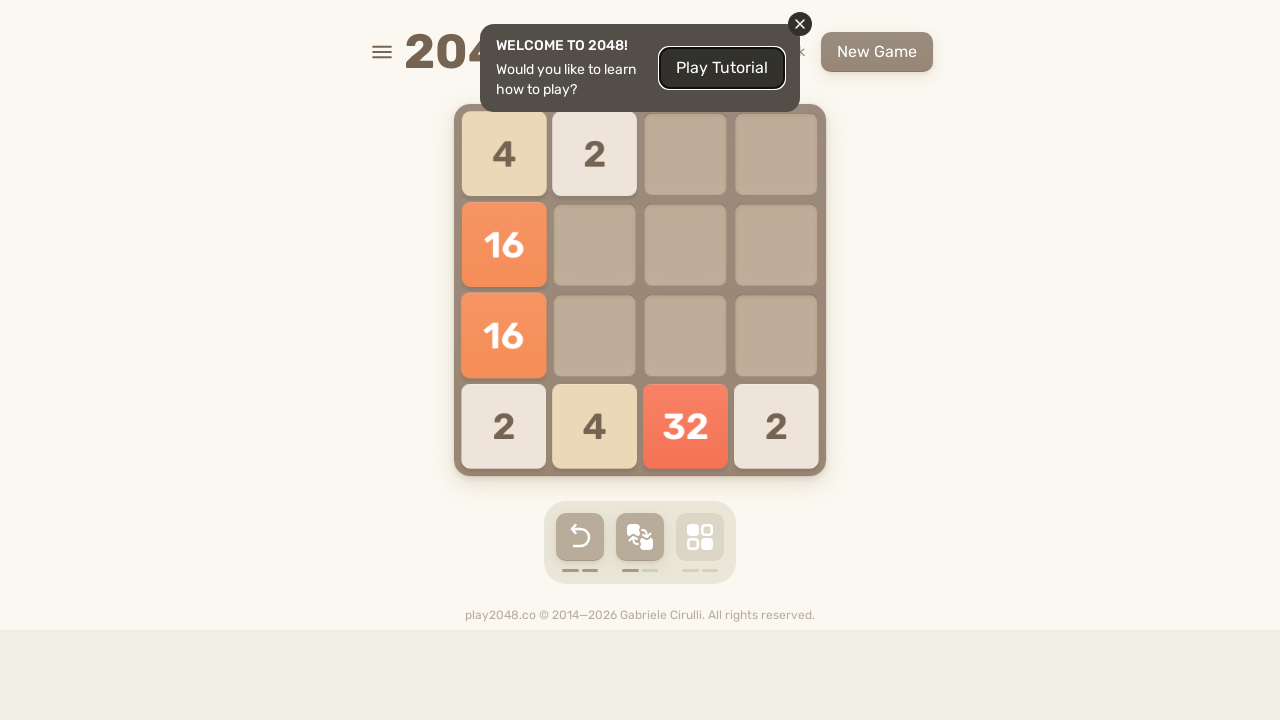

Pressed ArrowUp to move tiles
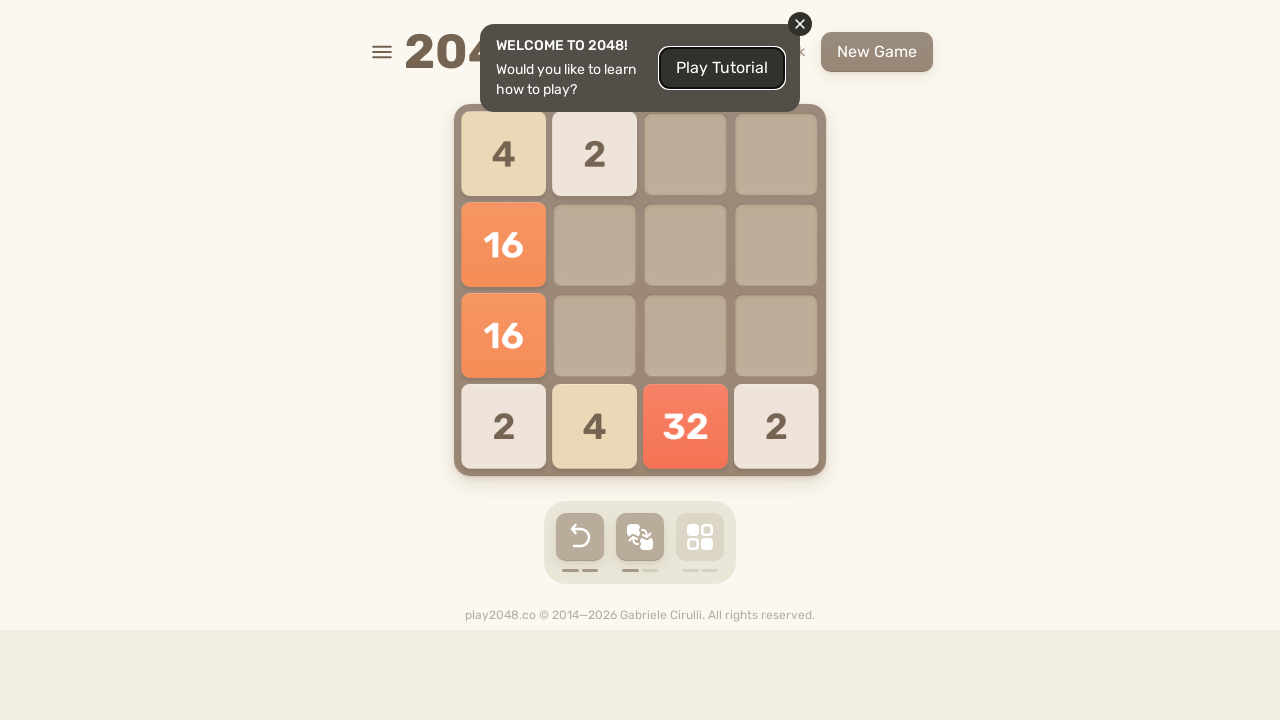

Checked for game-over message
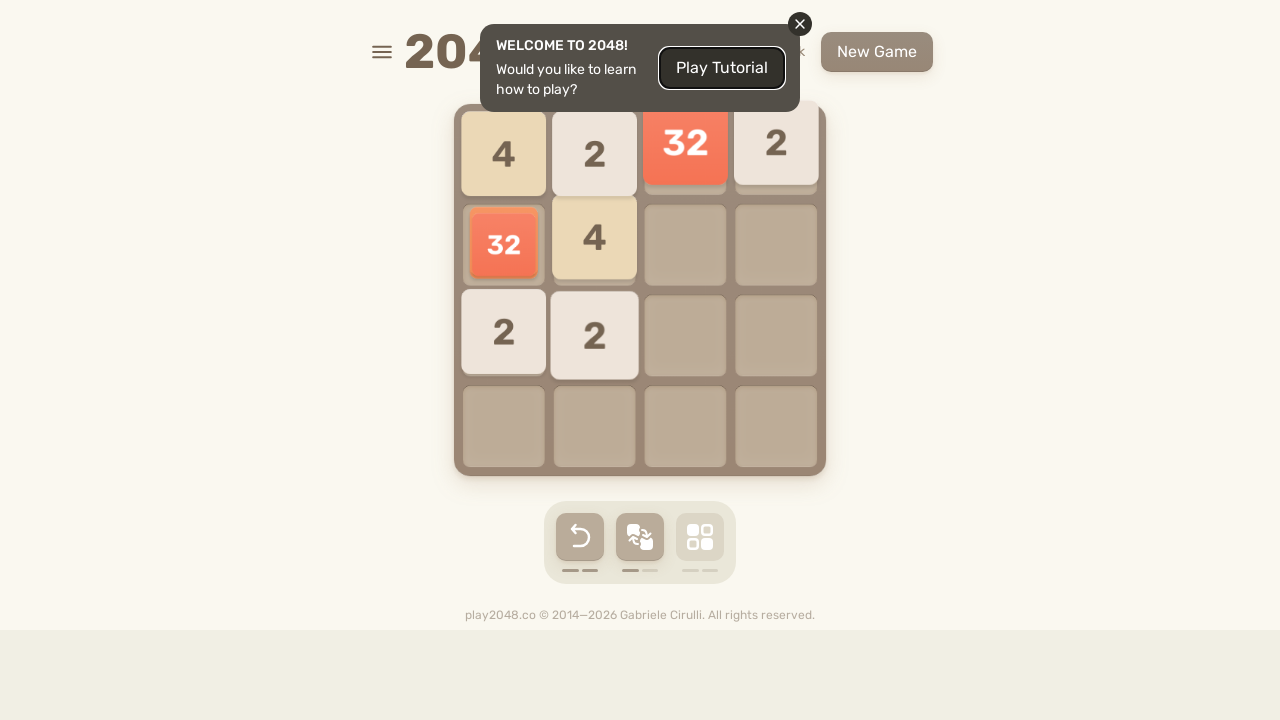

Pressed ArrowRight to move tiles
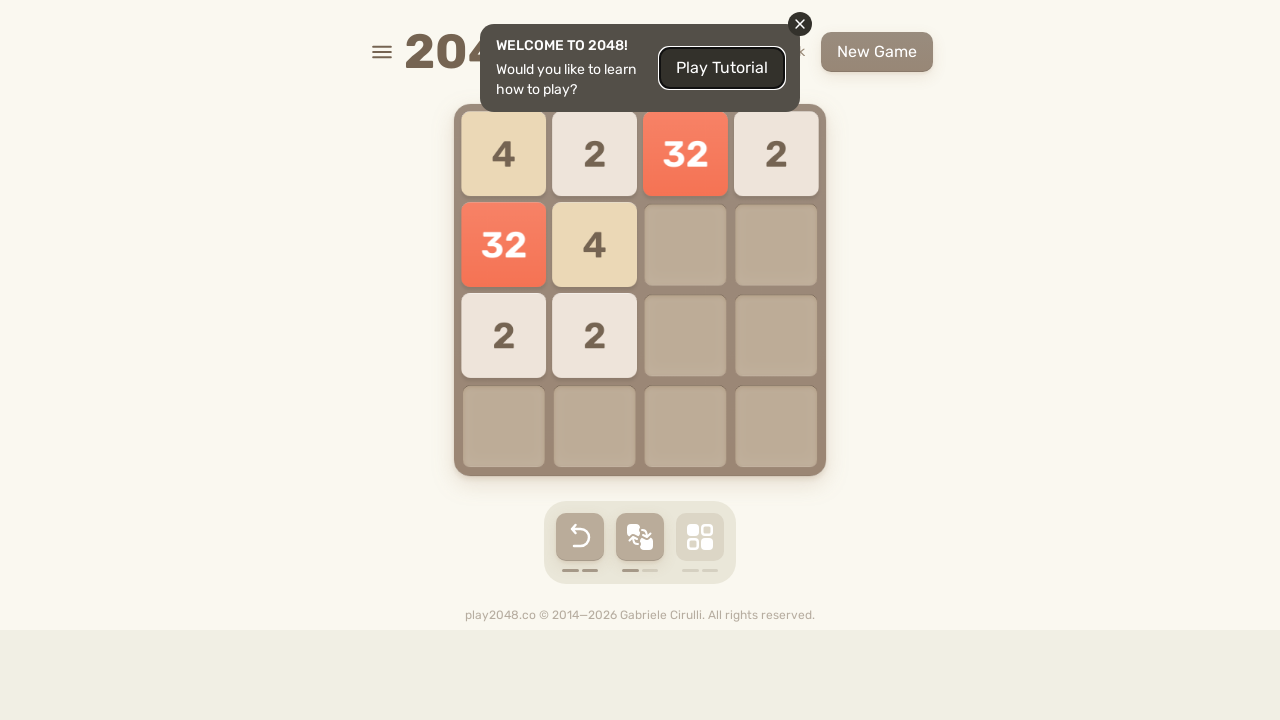

Checked for game-over message
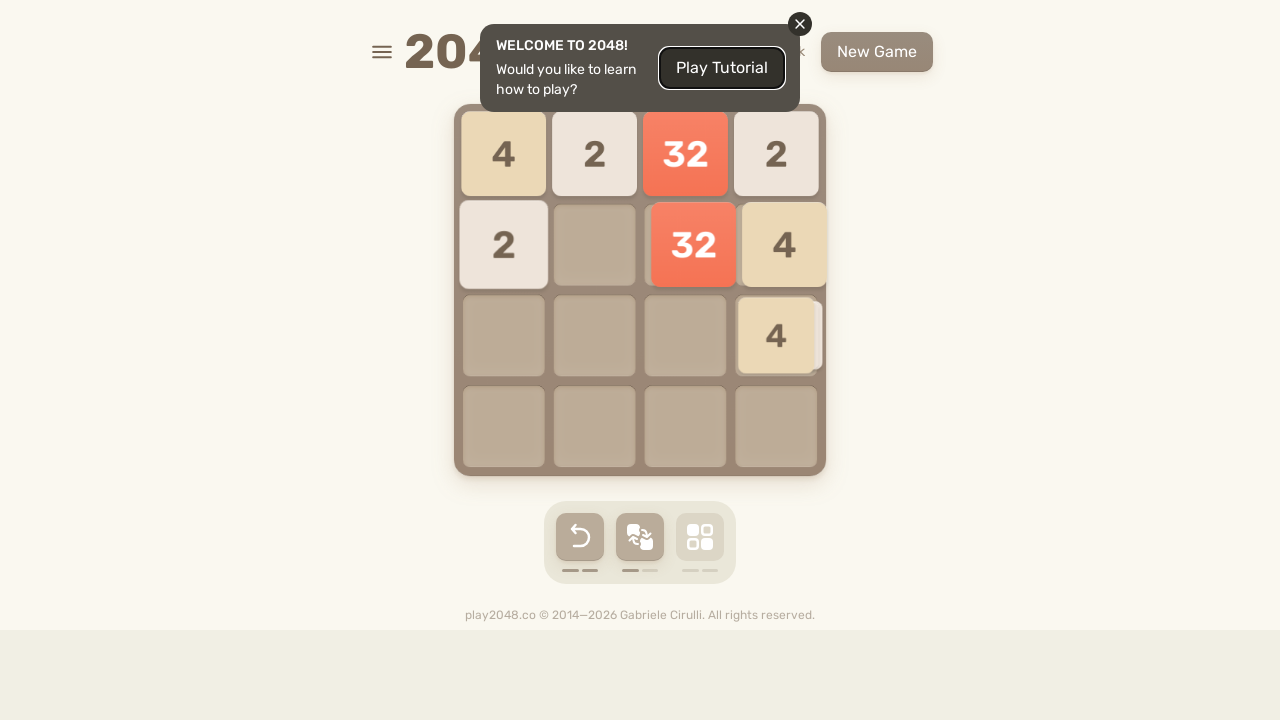

Pressed ArrowDown to move tiles
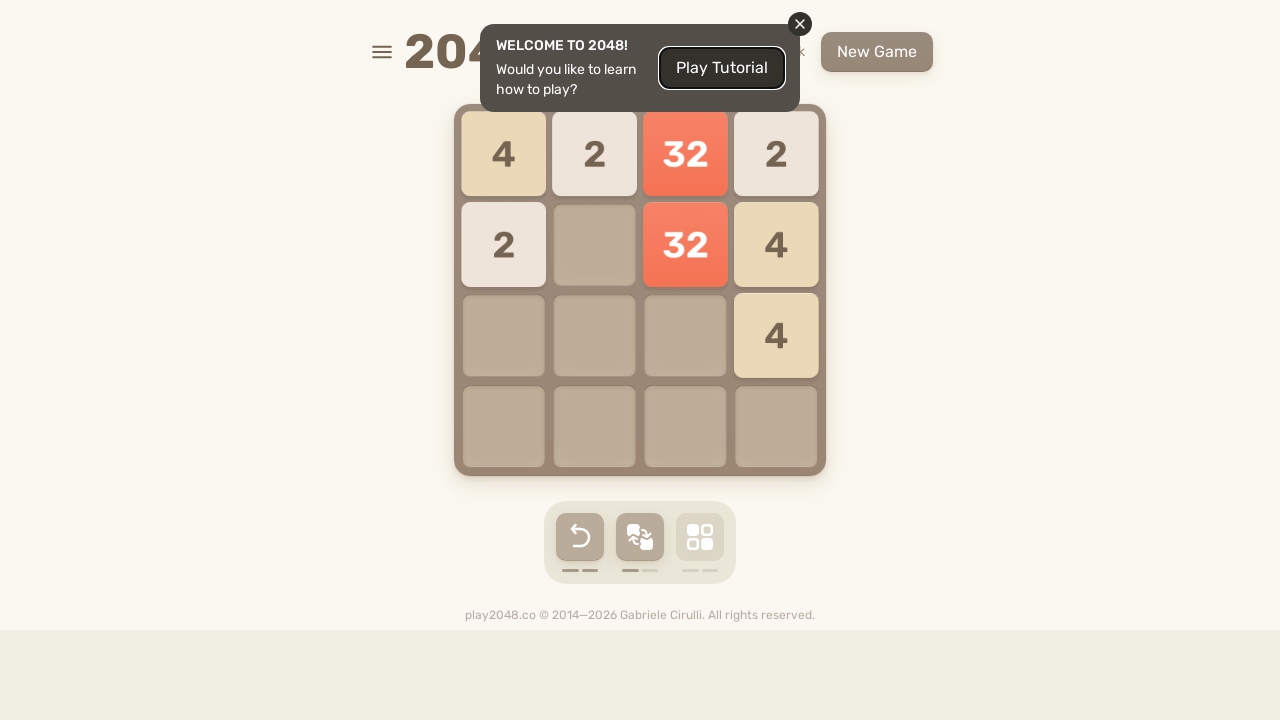

Checked for game-over message
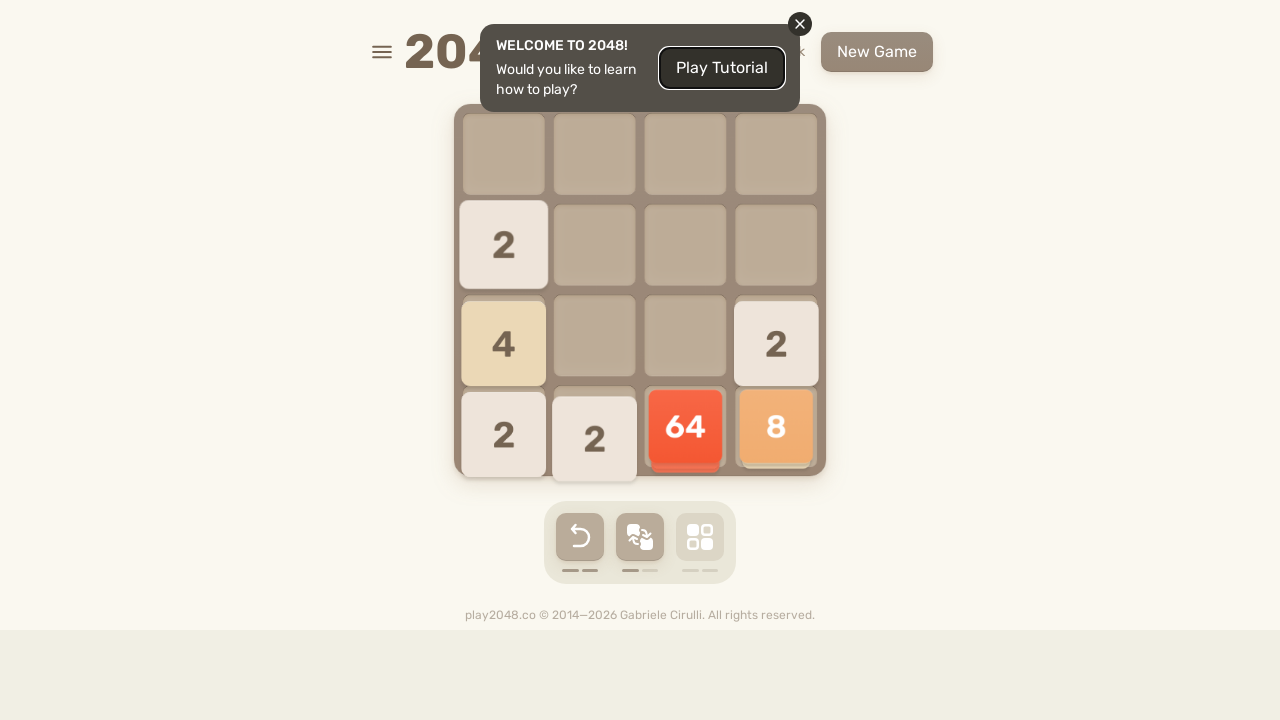

Pressed ArrowLeft to move tiles
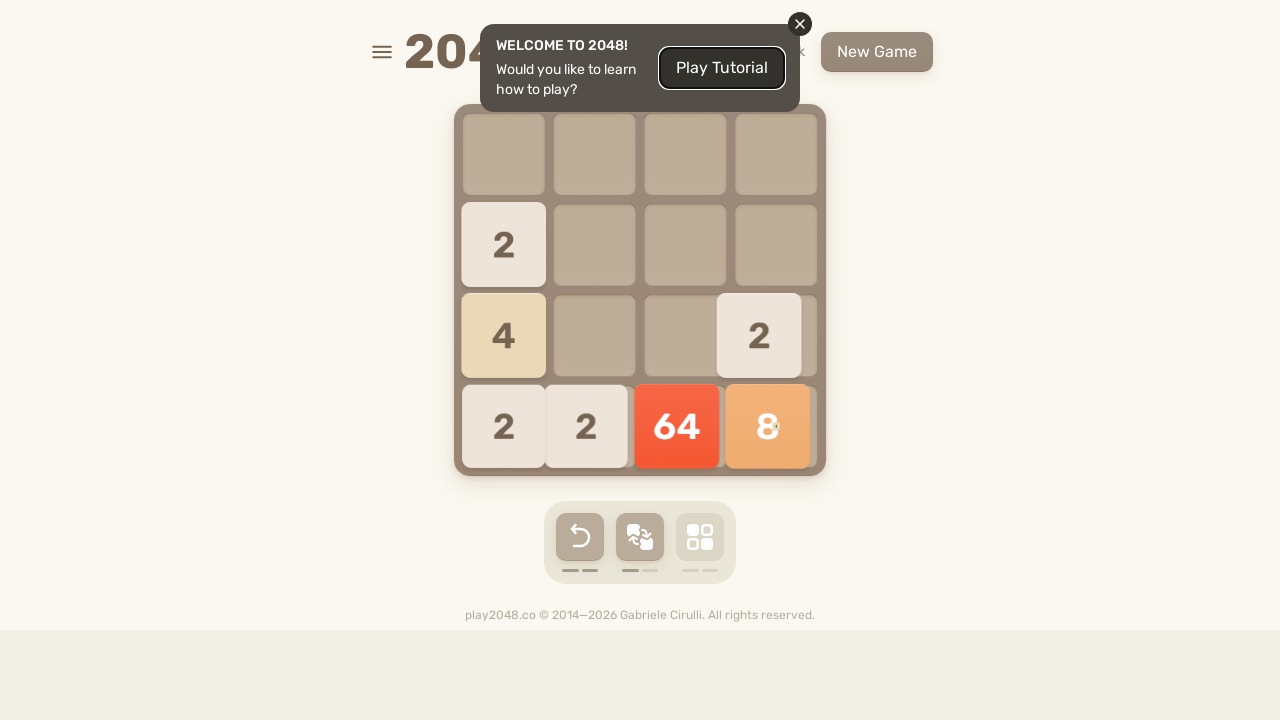

Checked for game-over message
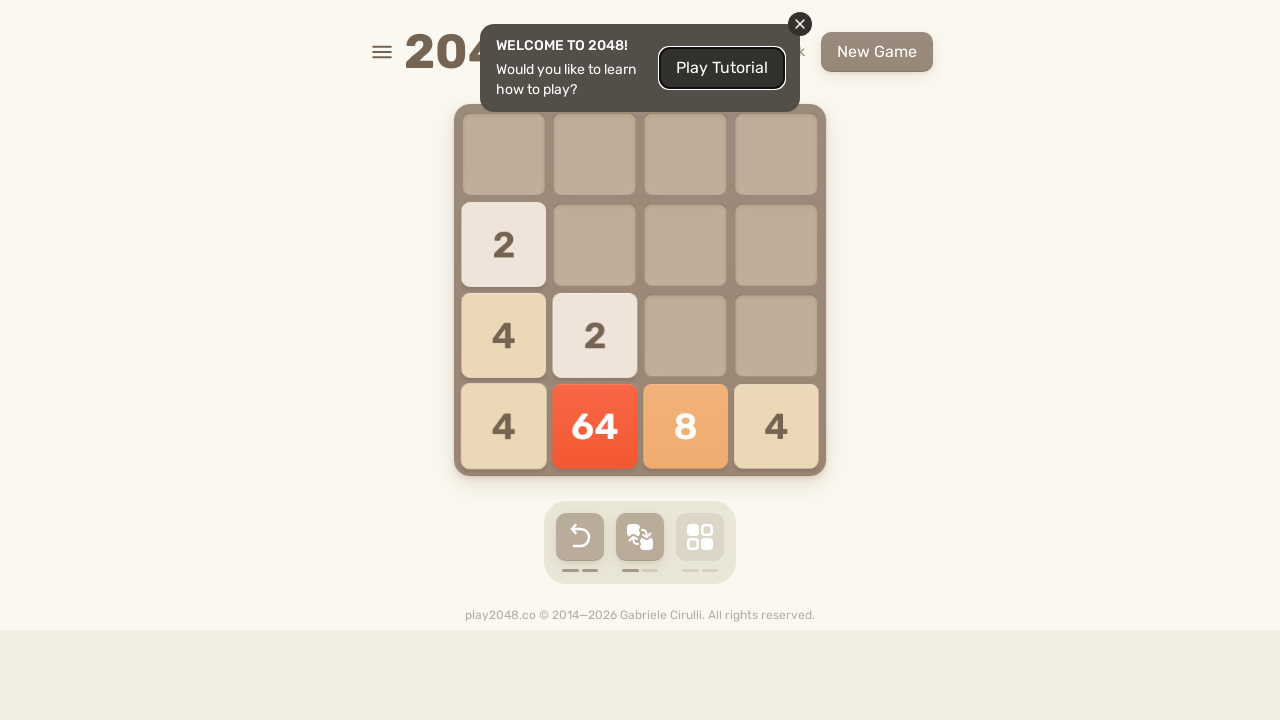

Pressed ArrowUp to move tiles
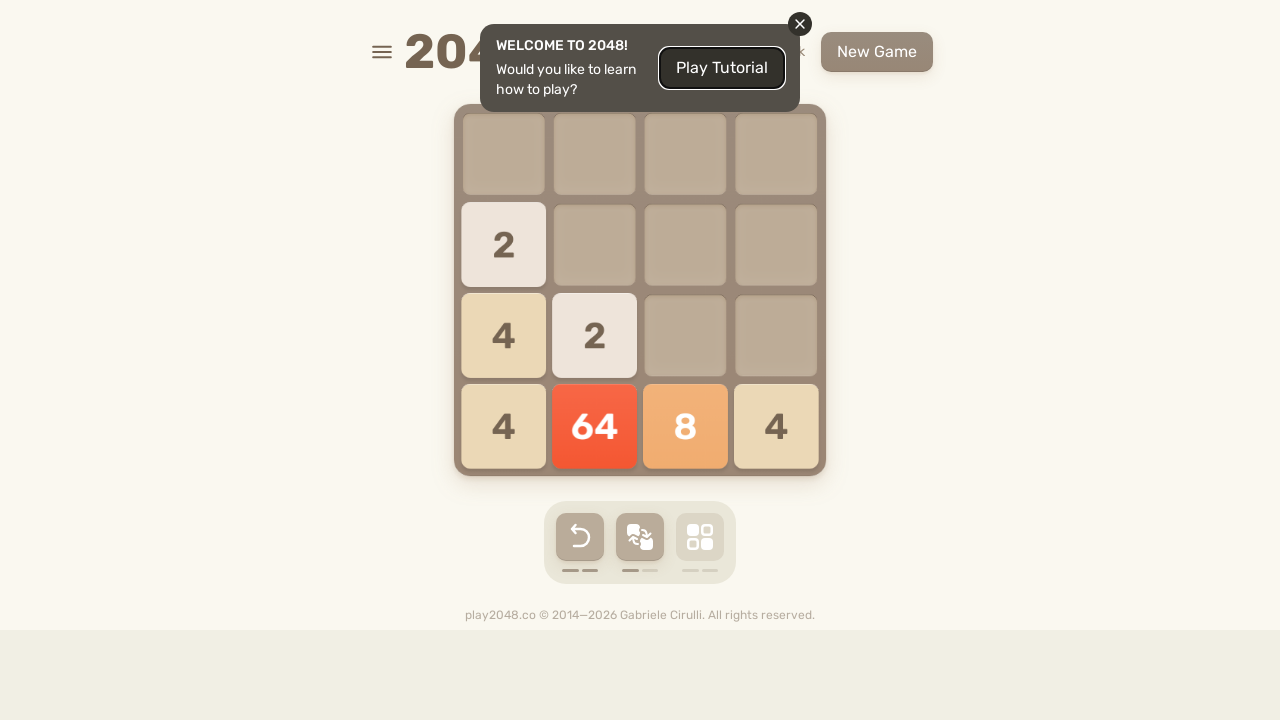

Checked for game-over message
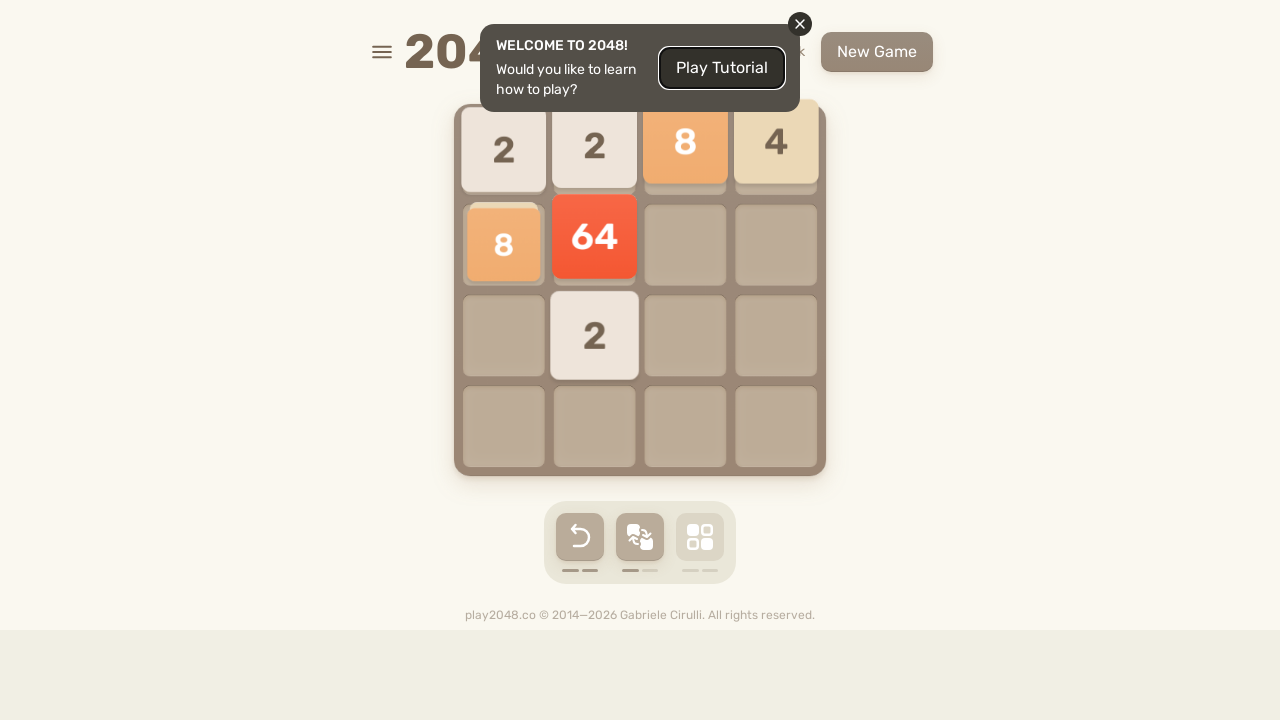

Pressed ArrowRight to move tiles
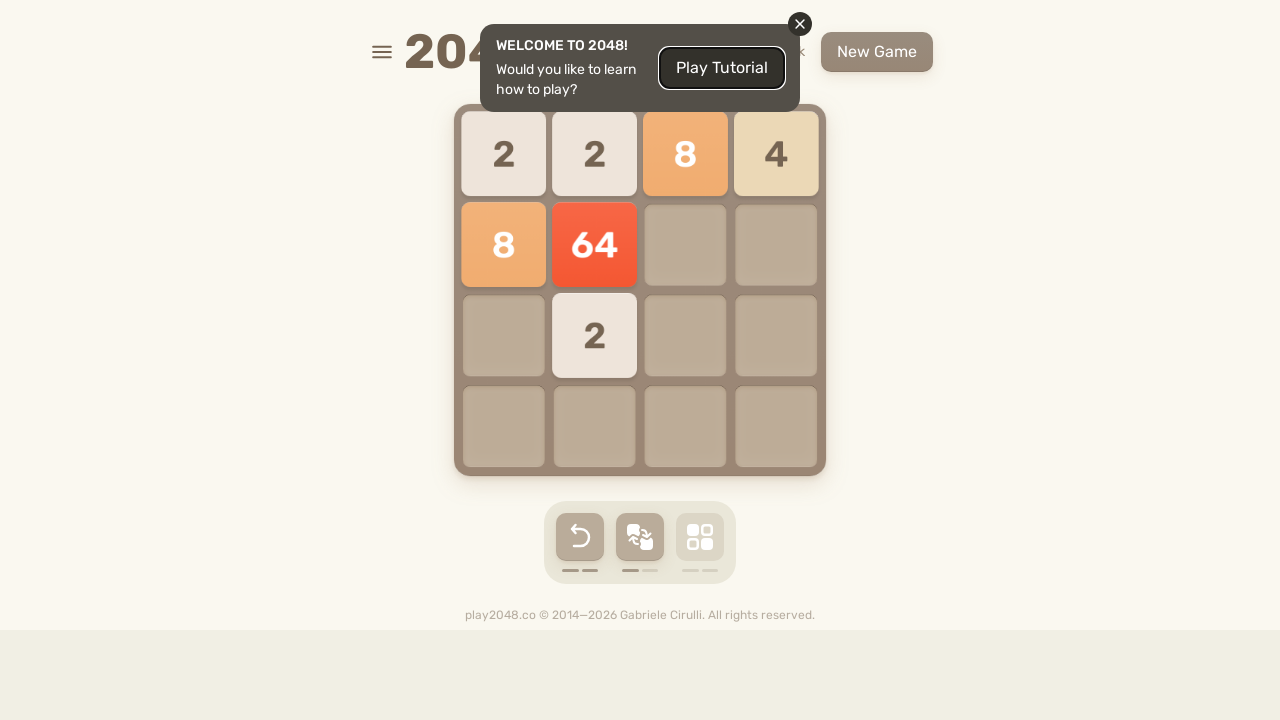

Checked for game-over message
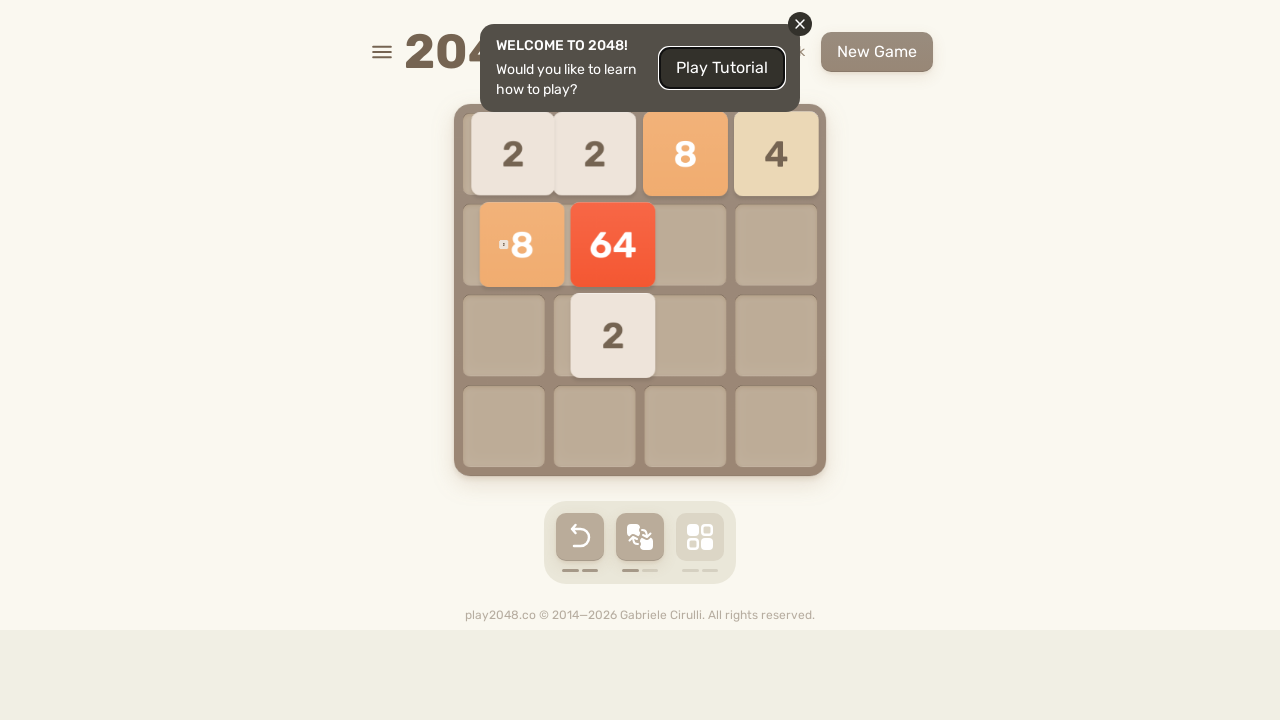

Pressed ArrowDown to move tiles
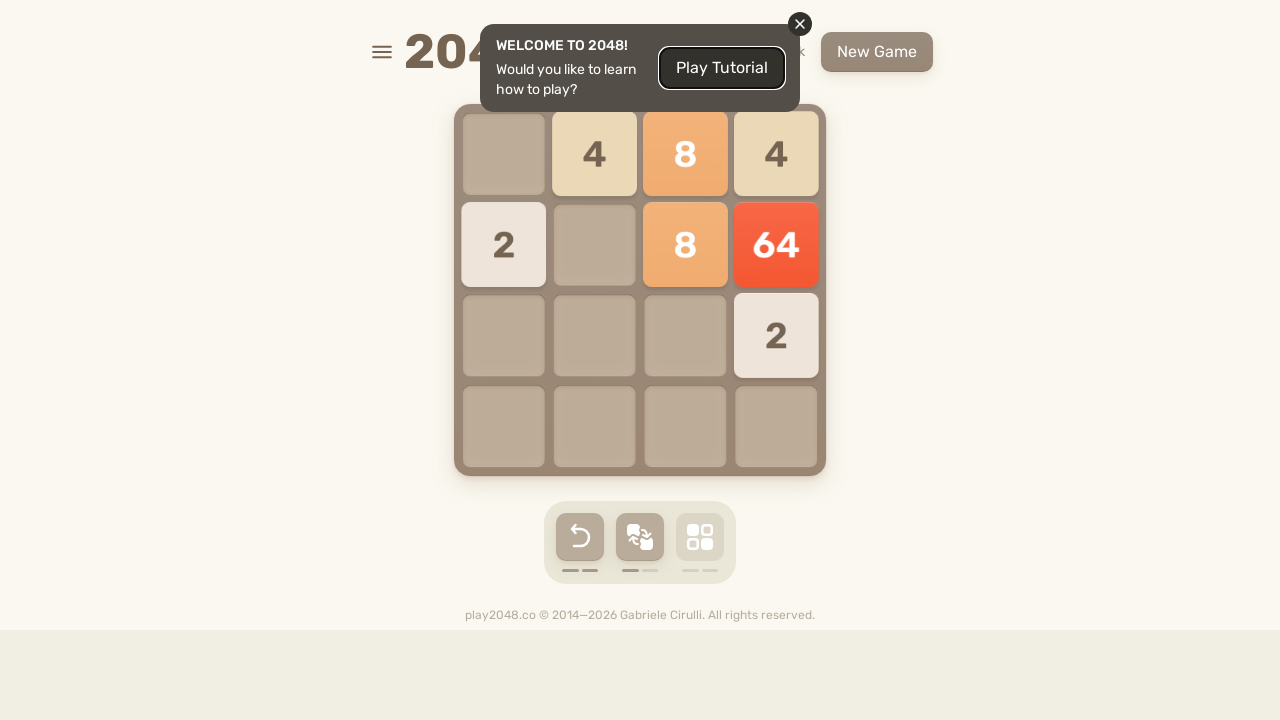

Checked for game-over message
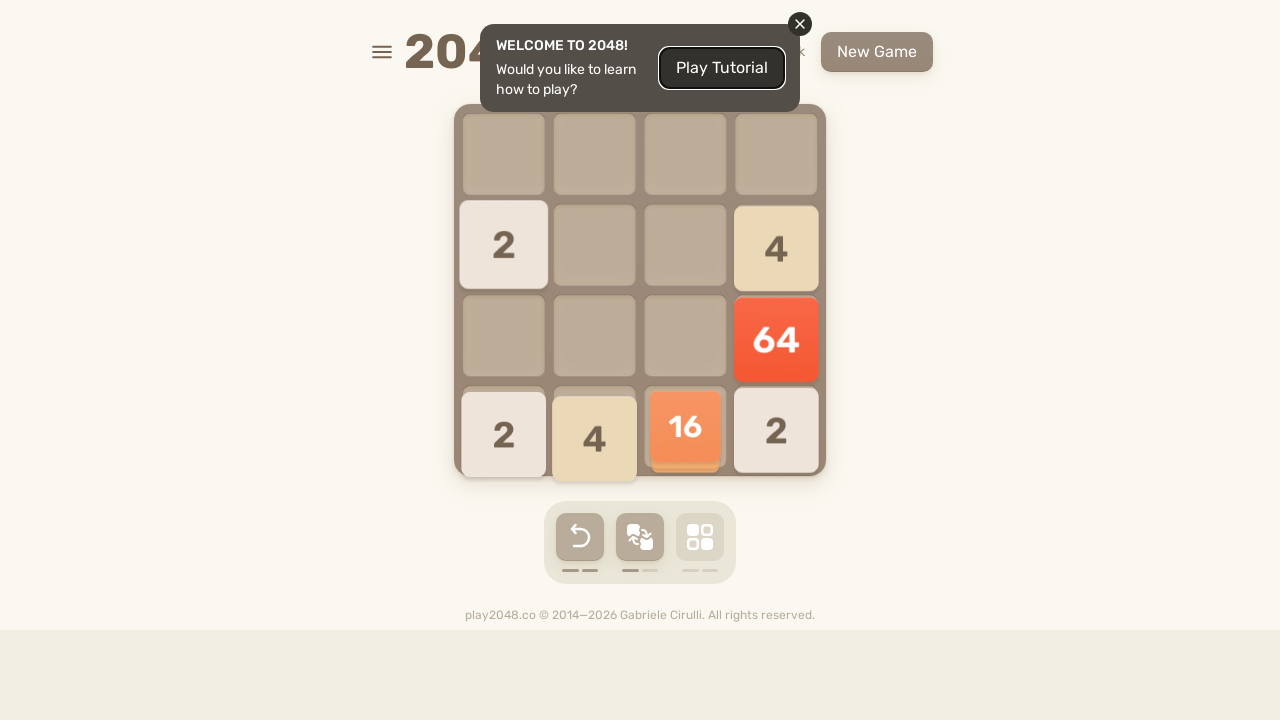

Pressed ArrowLeft to move tiles
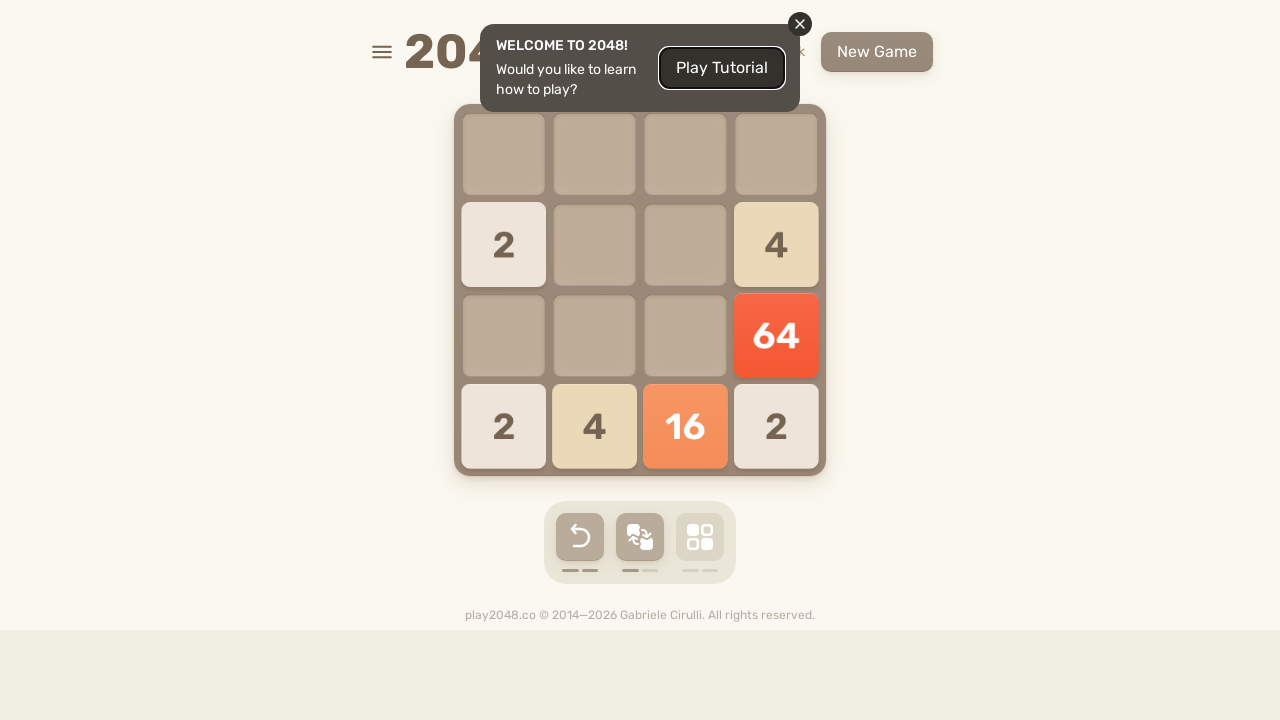

Checked for game-over message
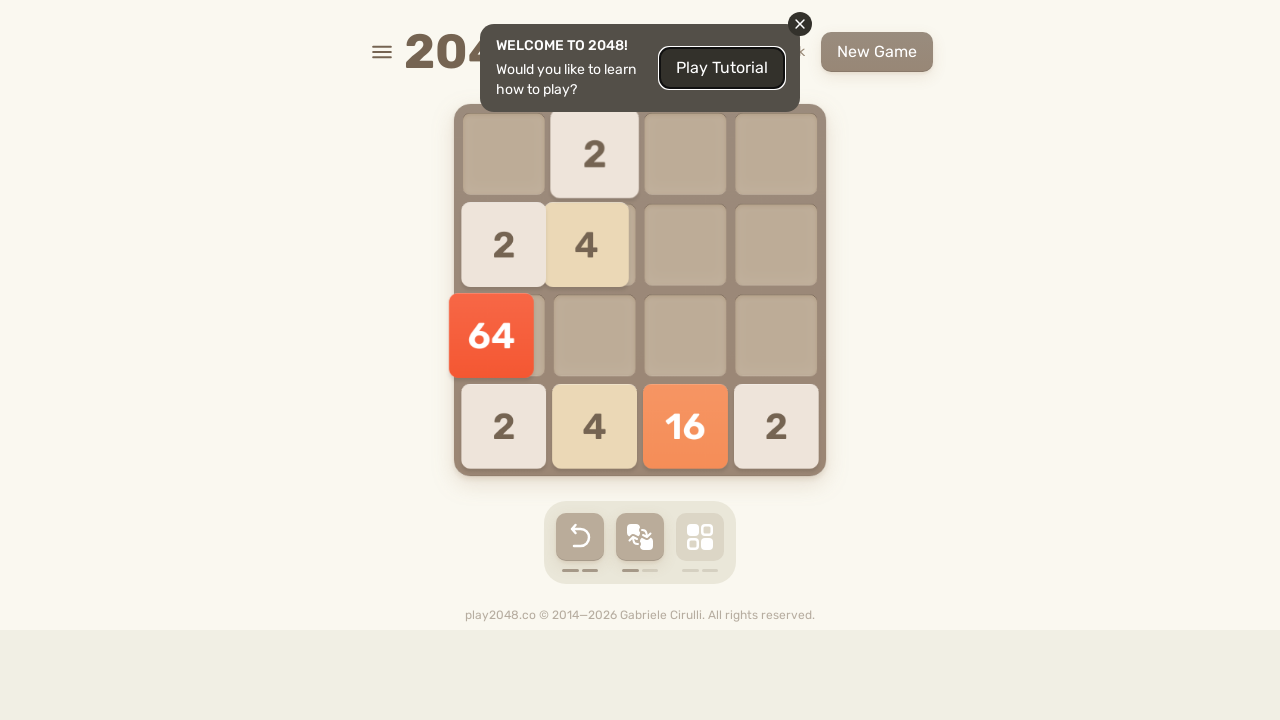

Pressed ArrowUp to move tiles
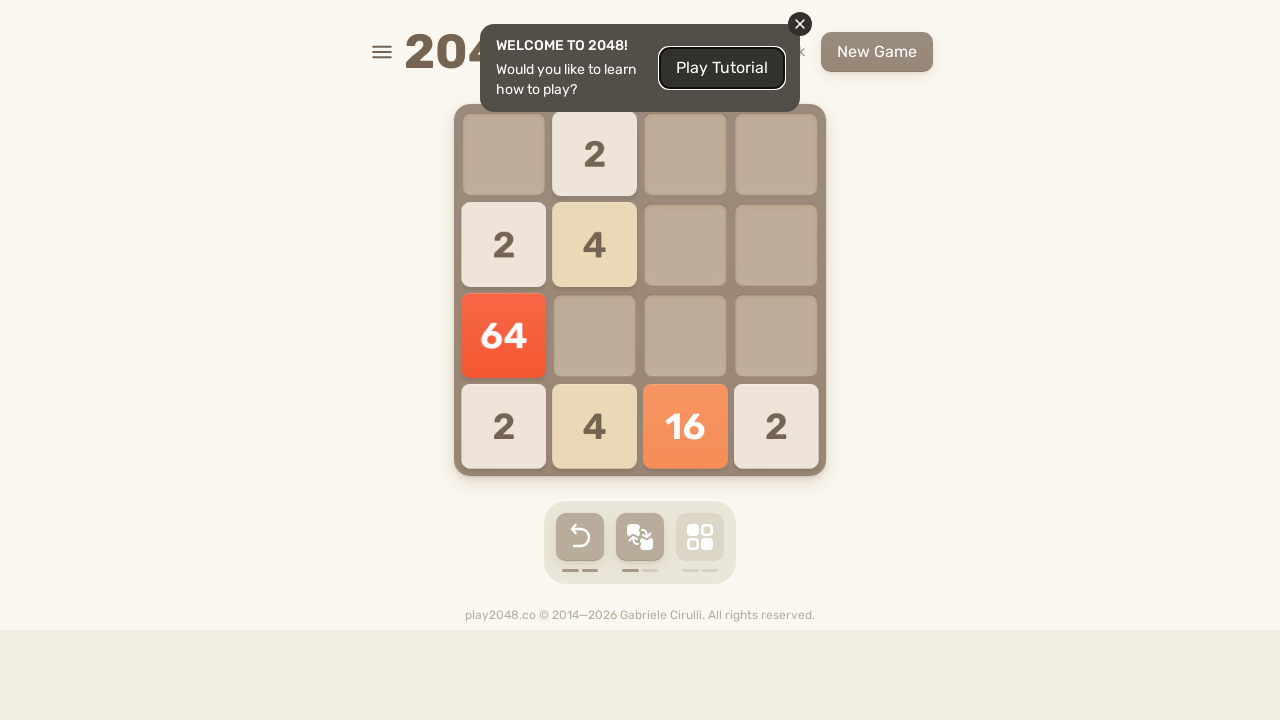

Checked for game-over message
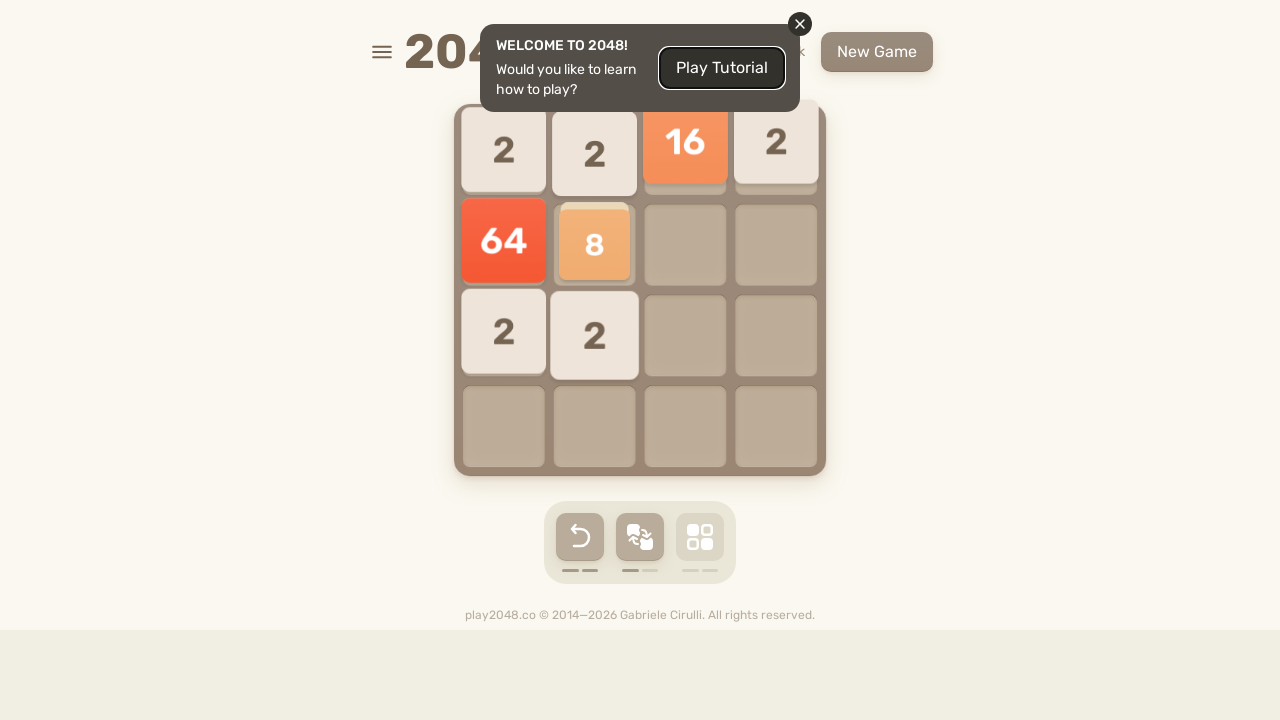

Pressed ArrowRight to move tiles
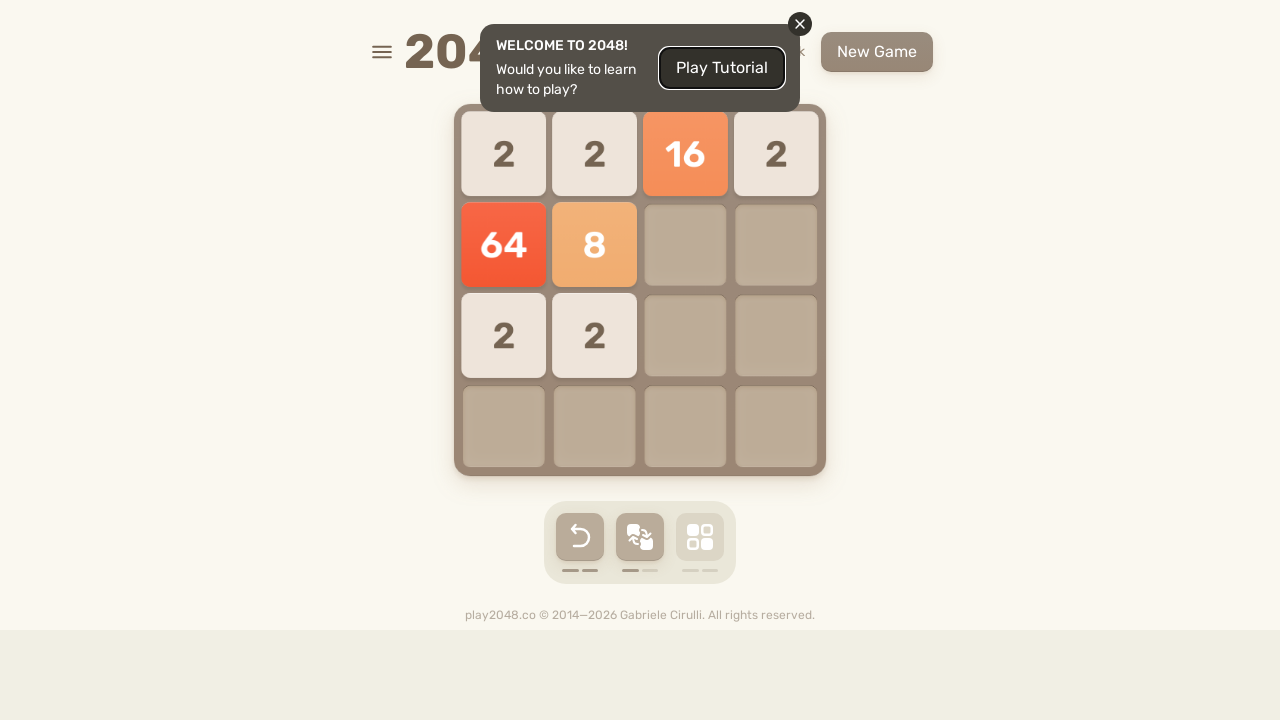

Checked for game-over message
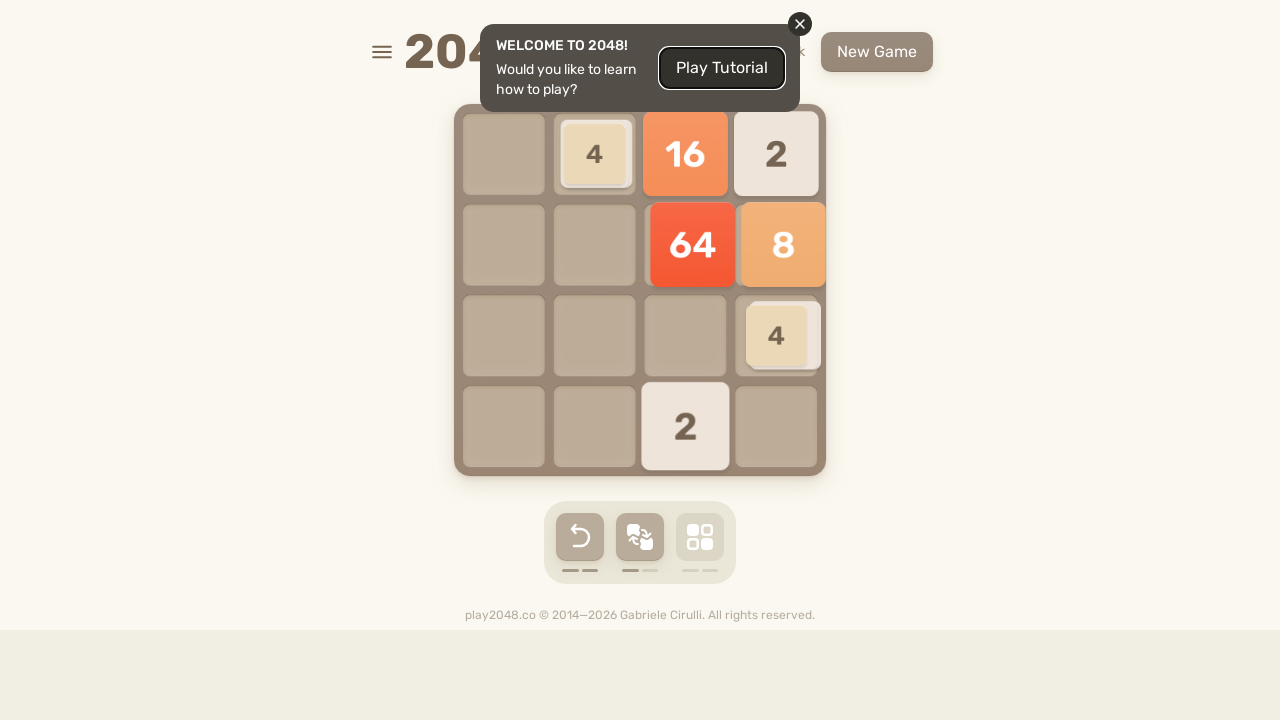

Pressed ArrowDown to move tiles
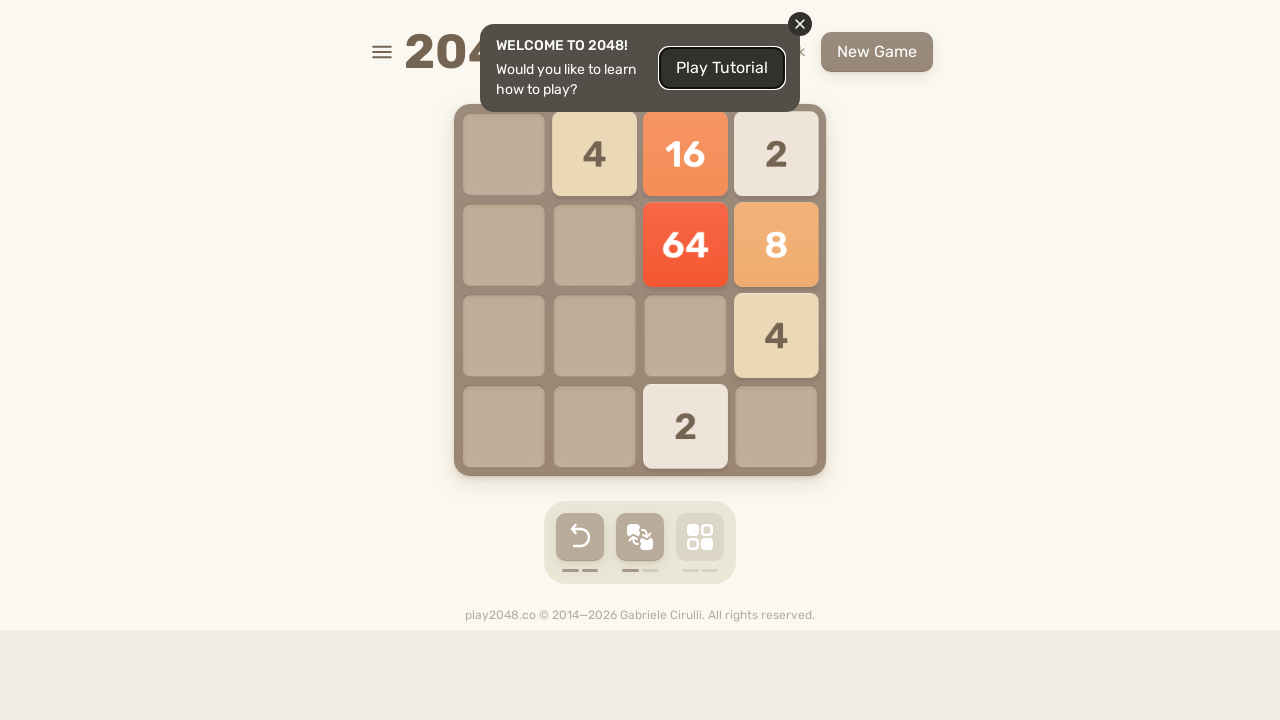

Checked for game-over message
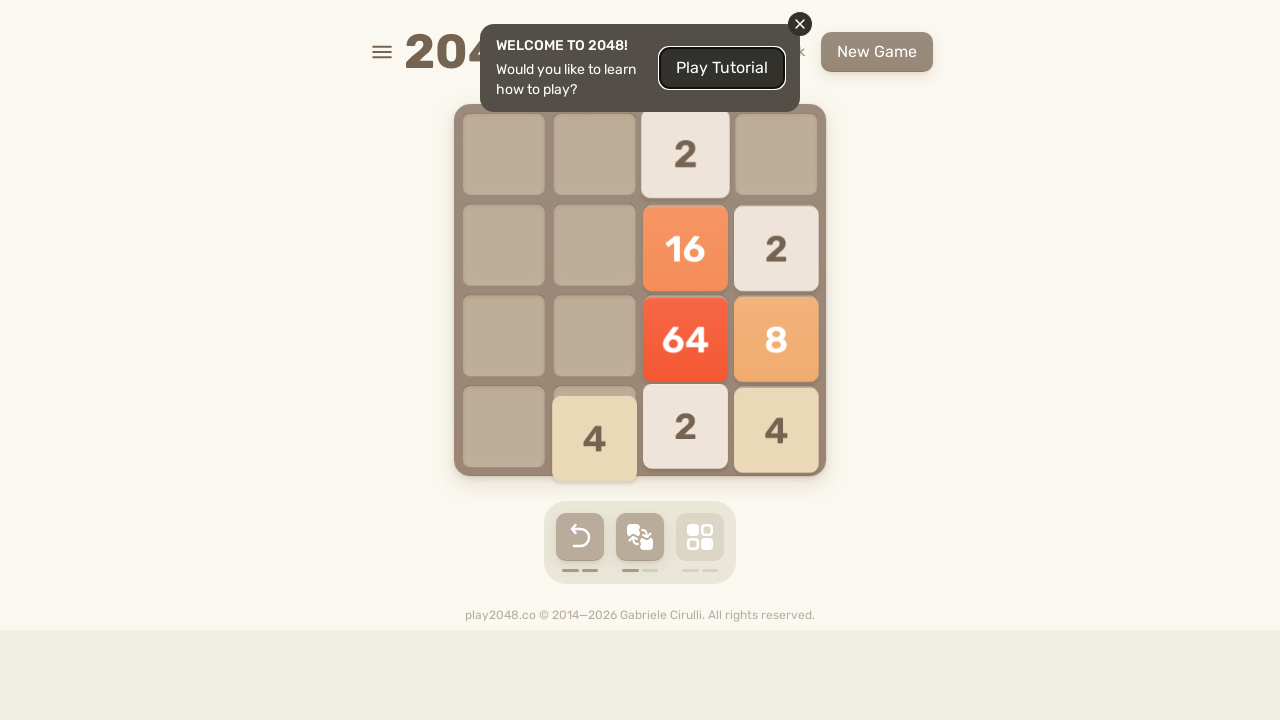

Pressed ArrowLeft to move tiles
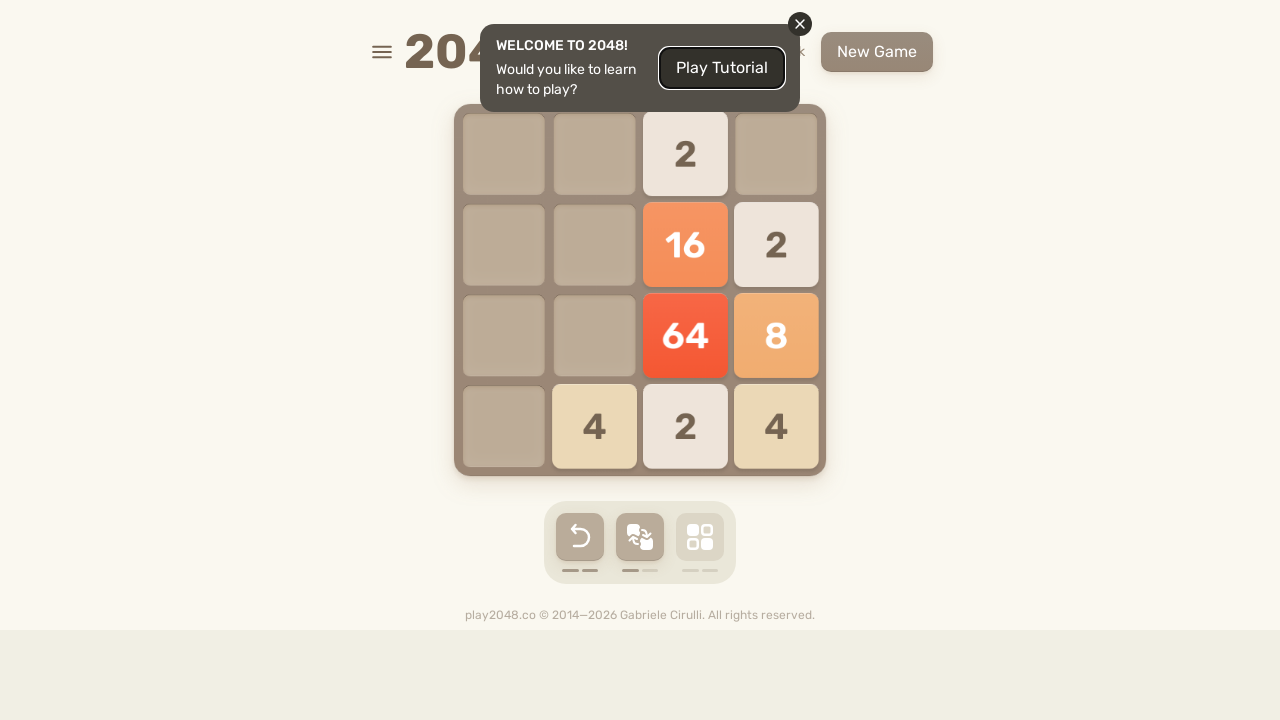

Checked for game-over message
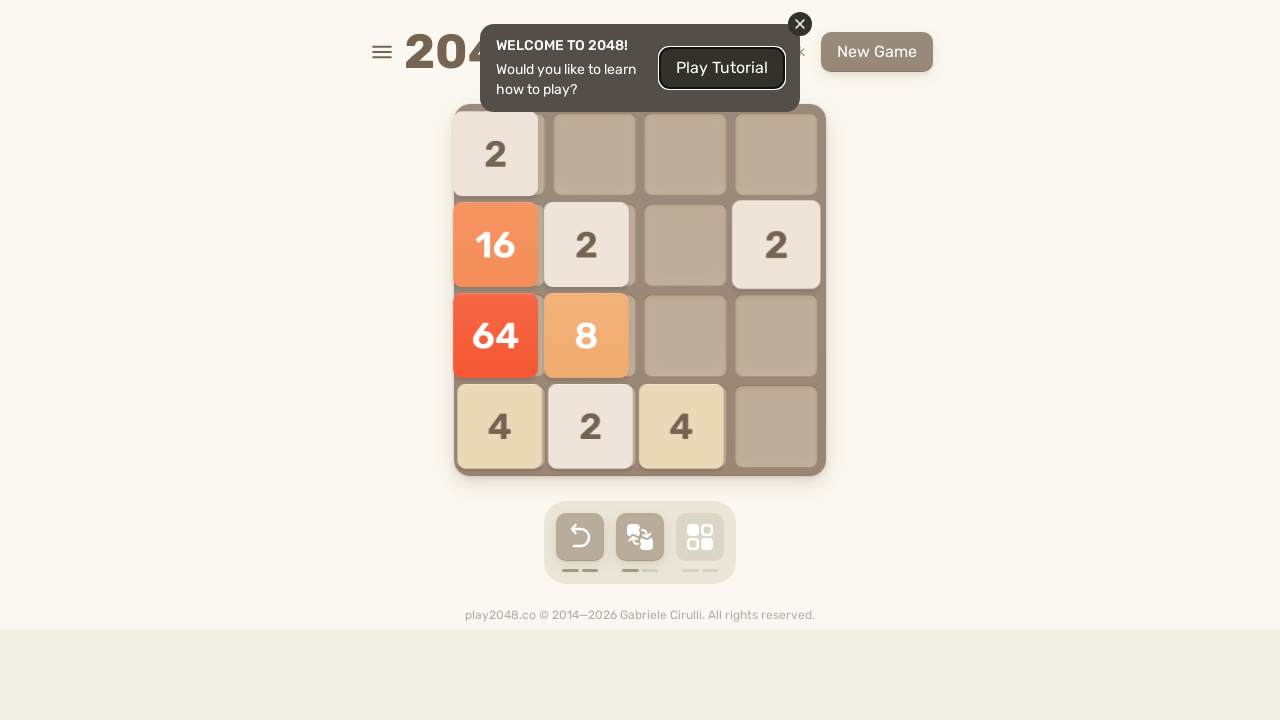

Pressed ArrowUp to move tiles
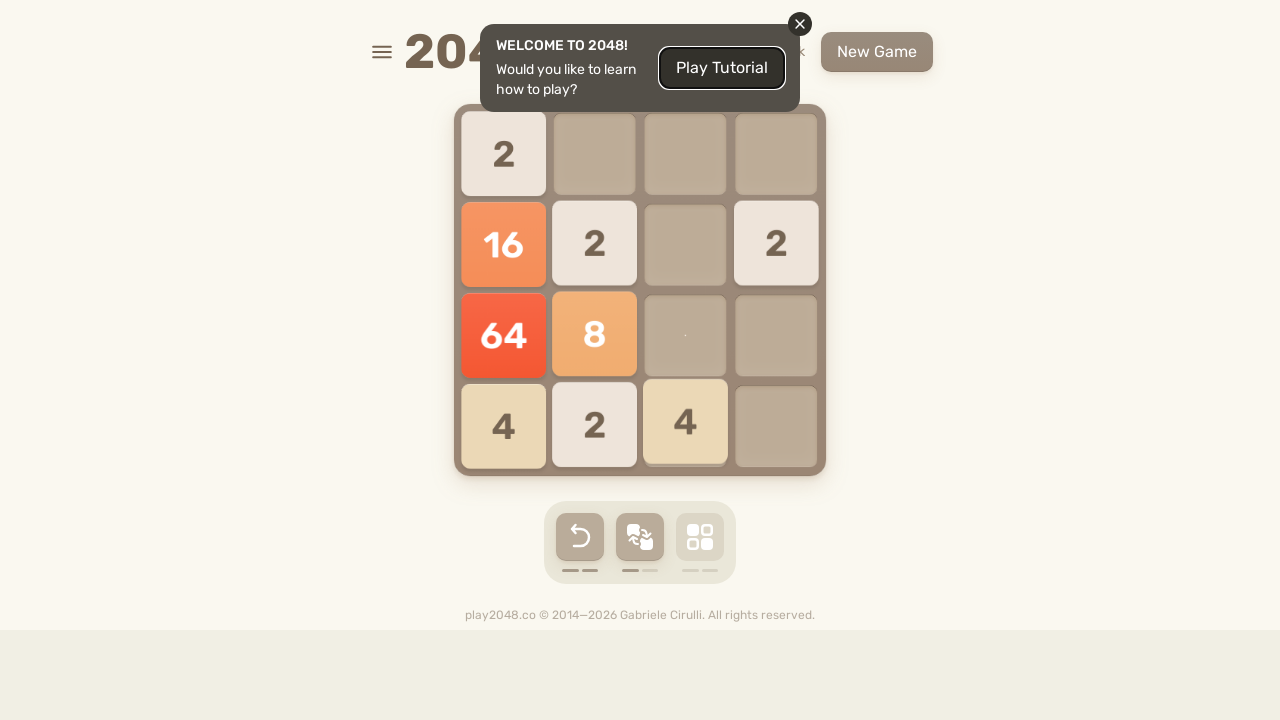

Checked for game-over message
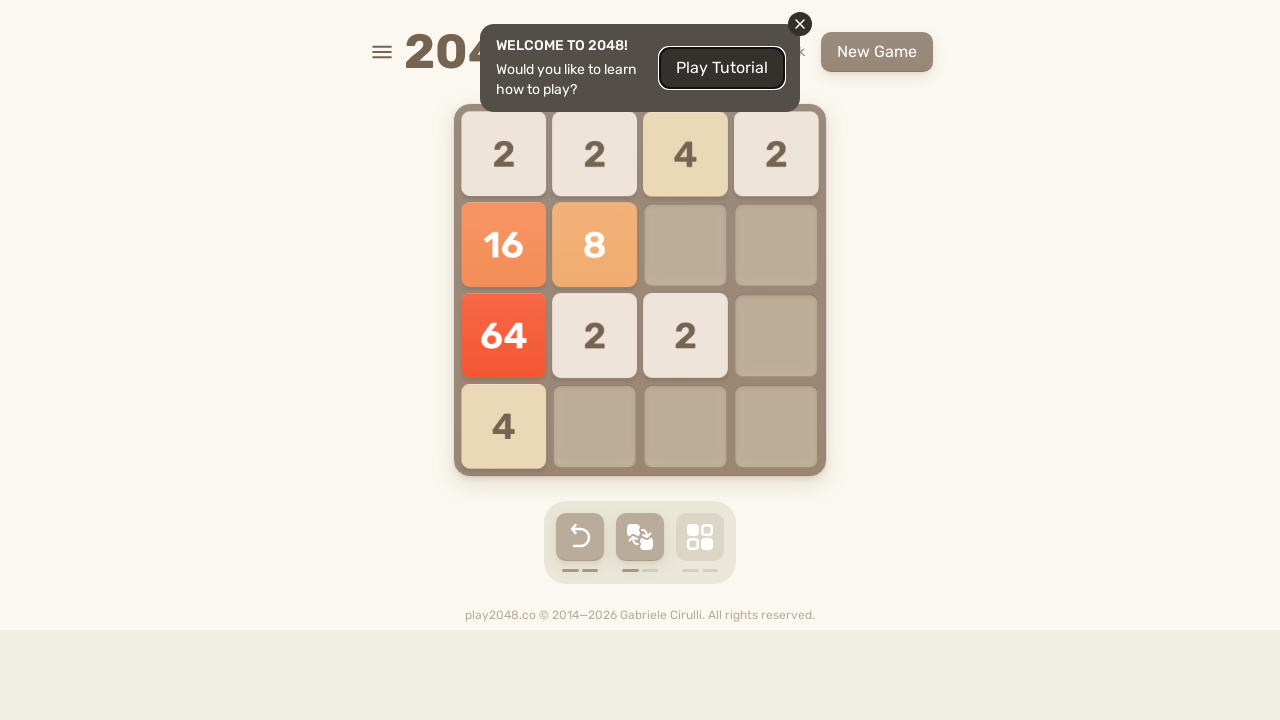

Pressed ArrowRight to move tiles
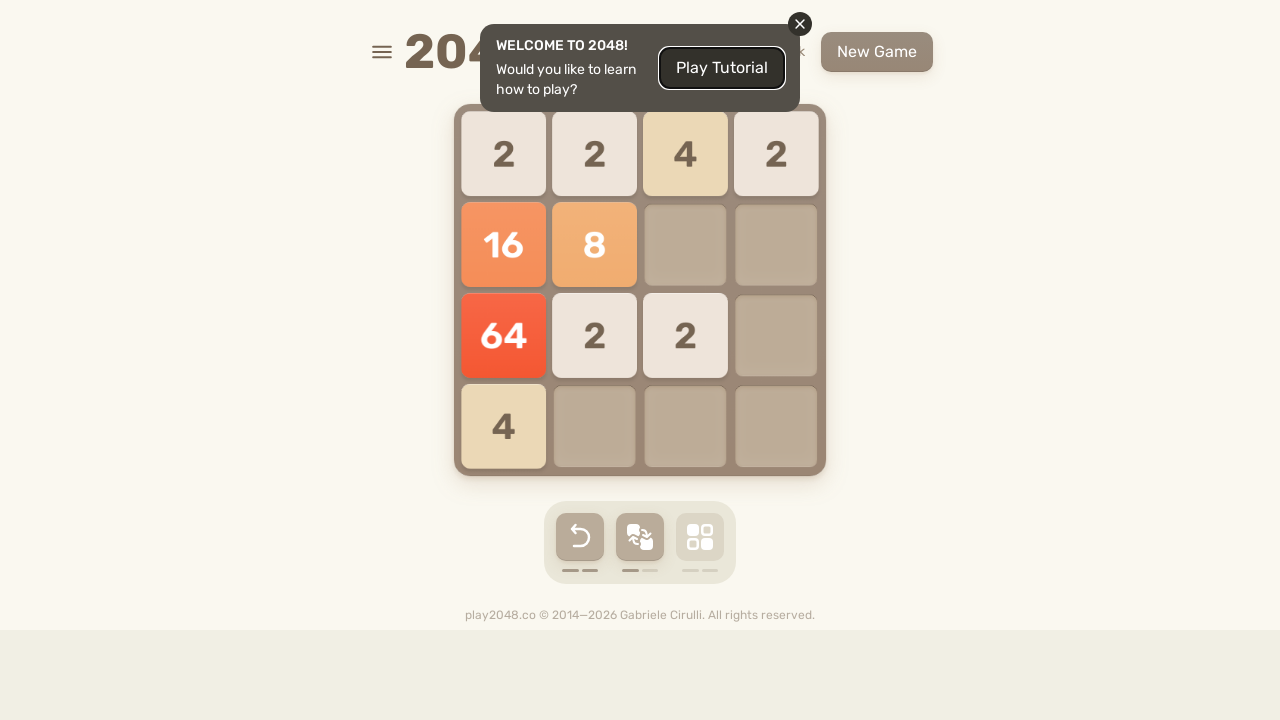

Checked for game-over message
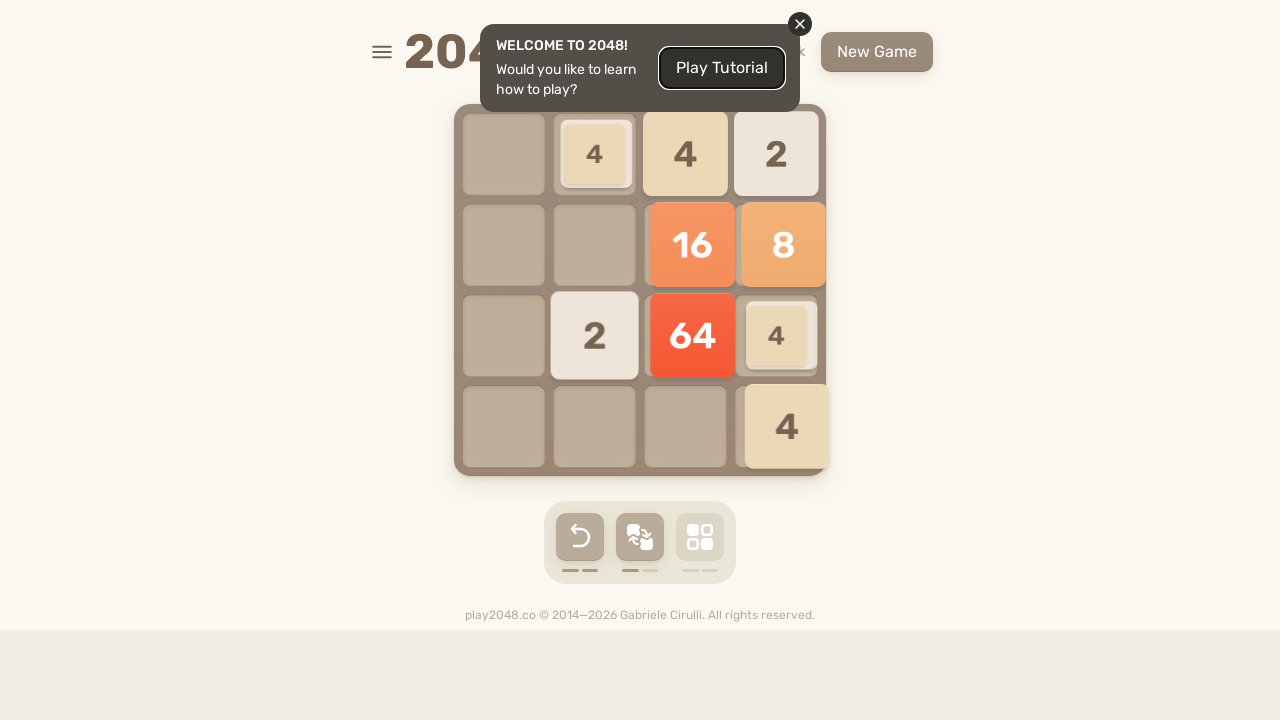

Pressed ArrowDown to move tiles
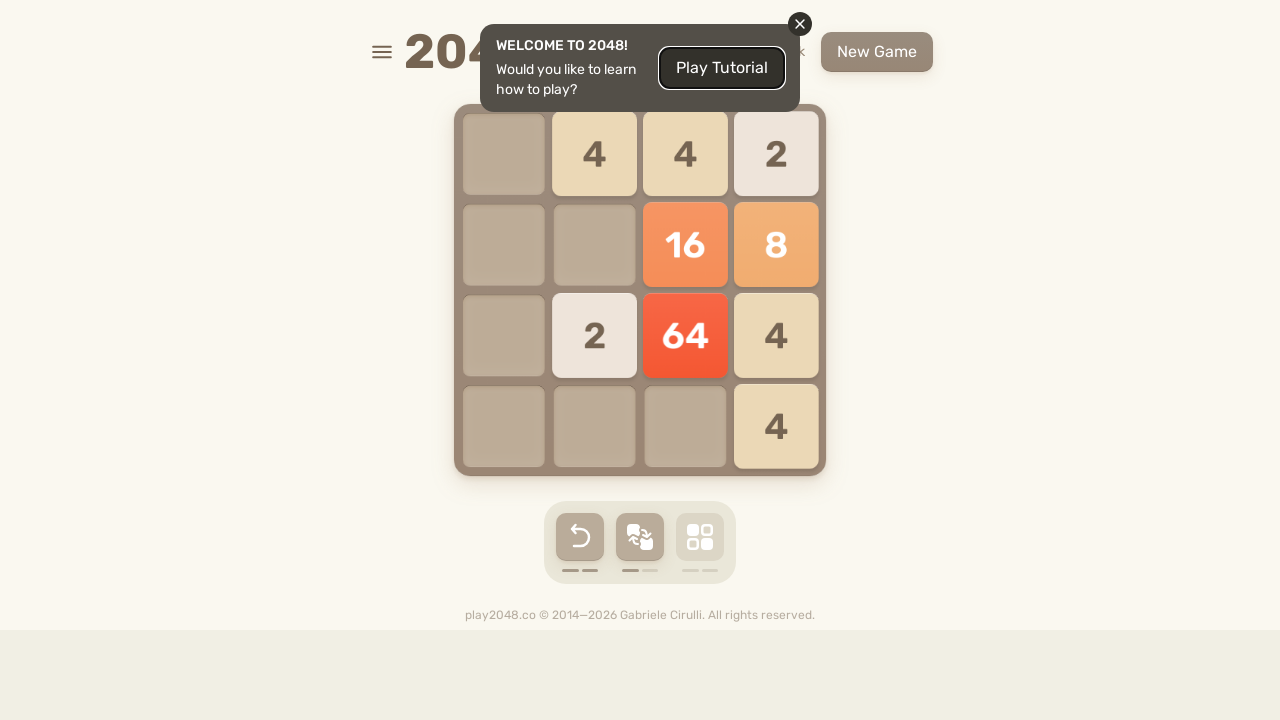

Checked for game-over message
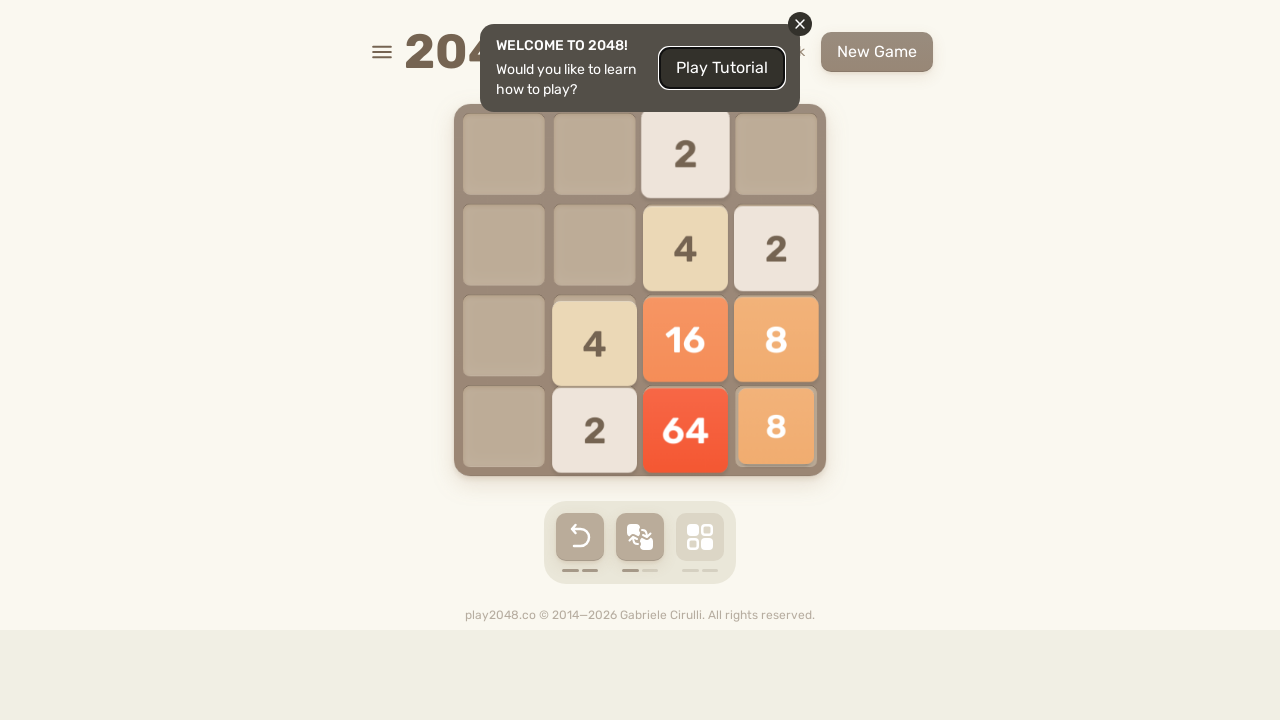

Pressed ArrowLeft to move tiles
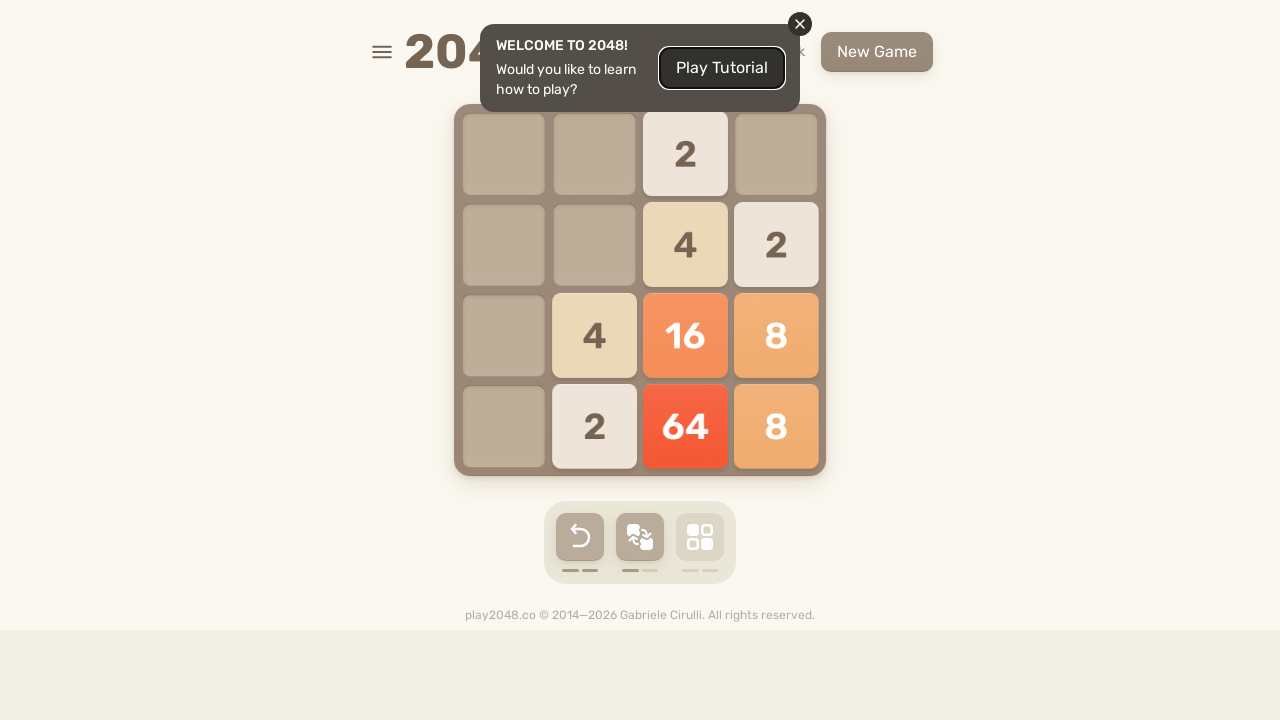

Checked for game-over message
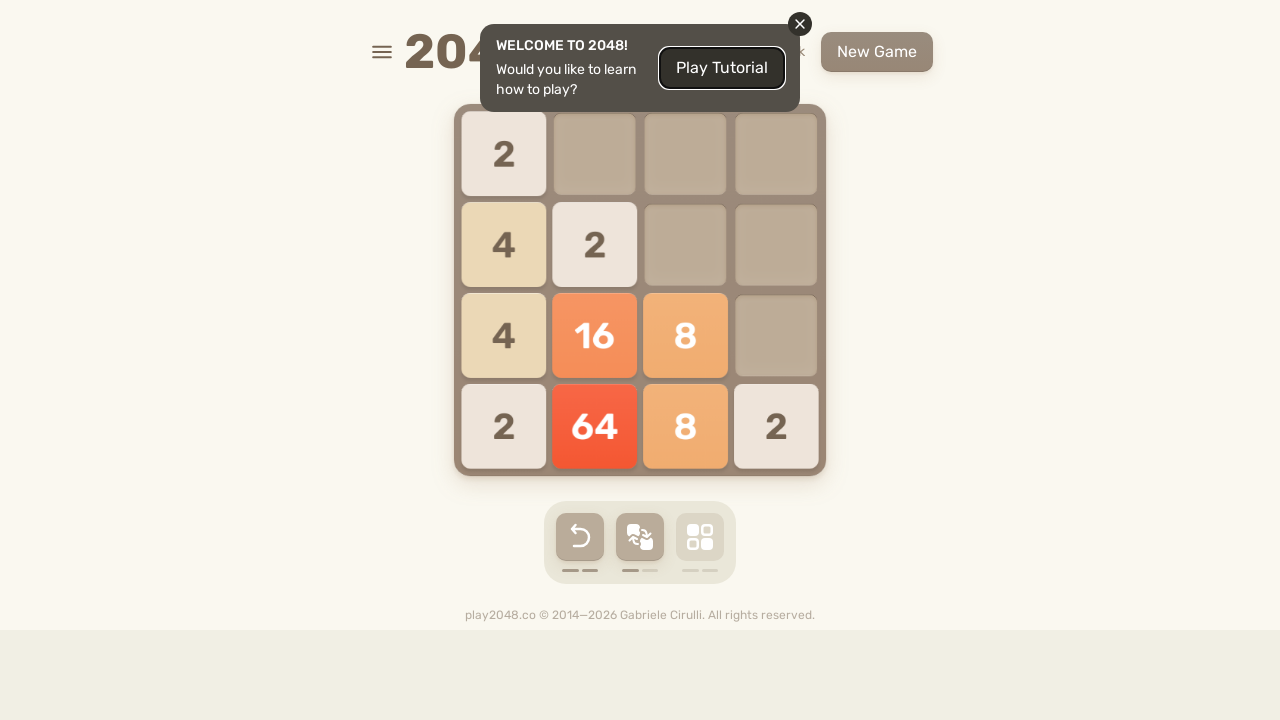

Pressed ArrowUp to move tiles
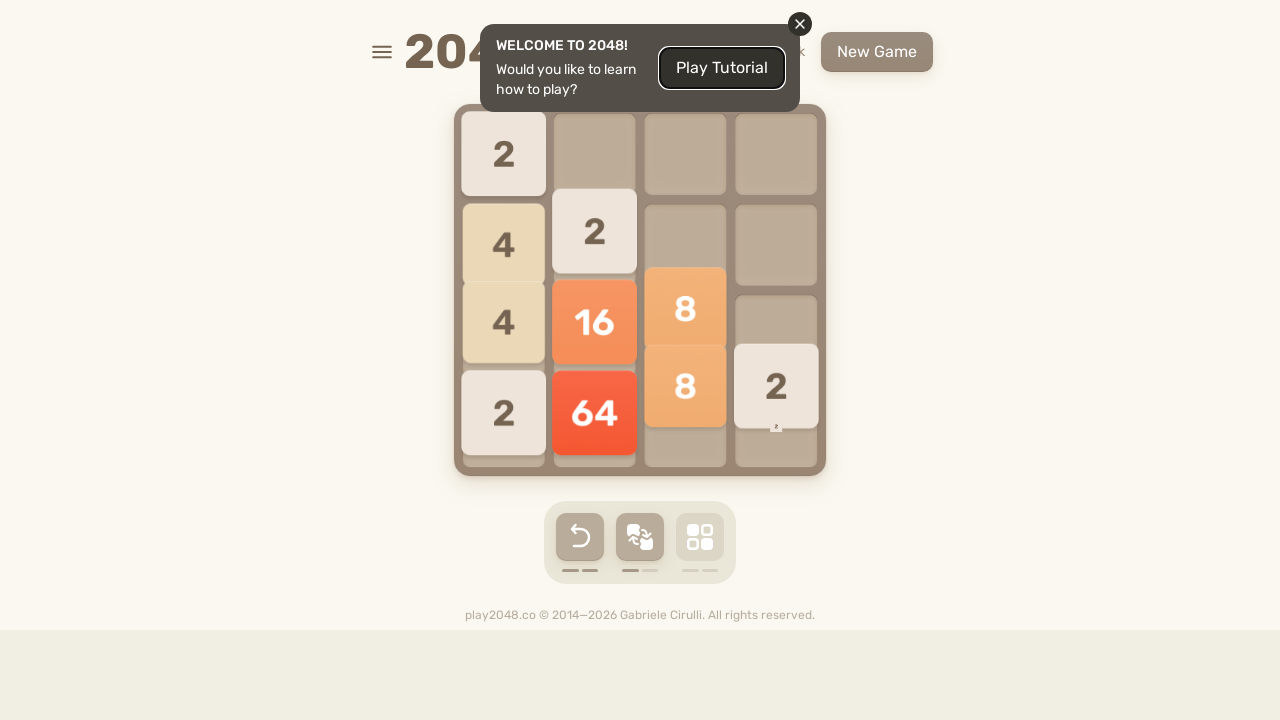

Checked for game-over message
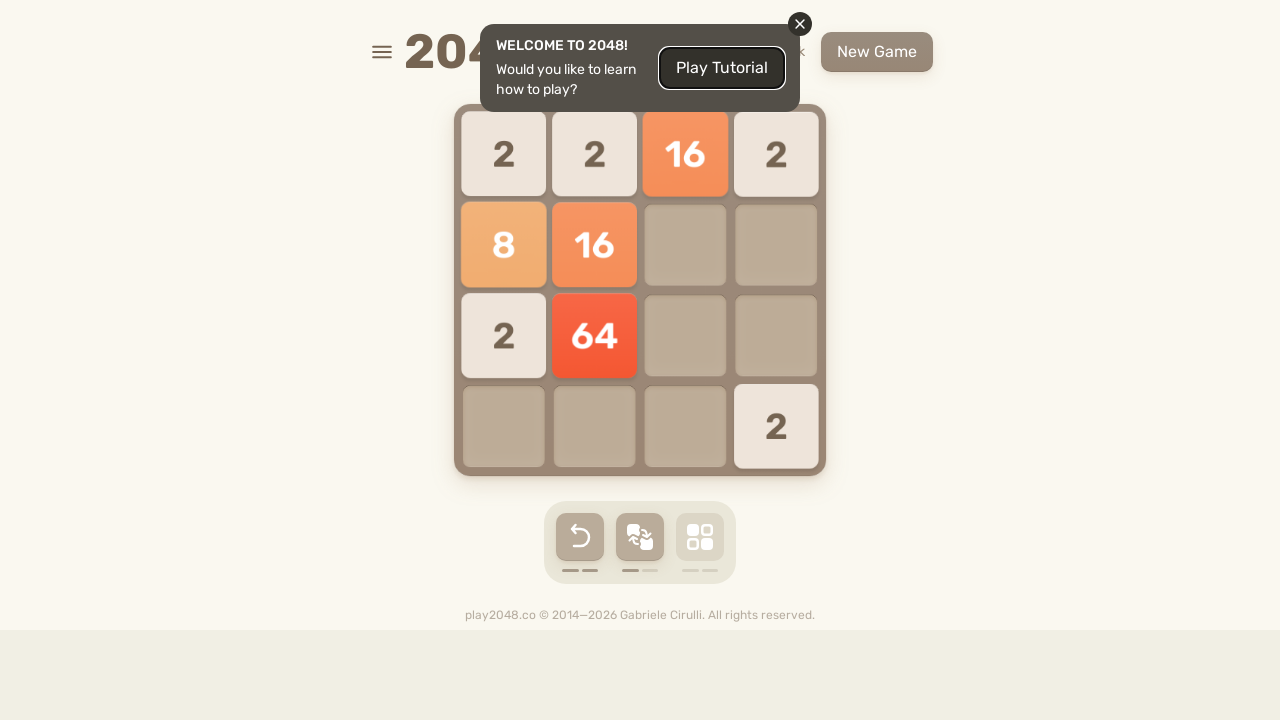

Pressed ArrowRight to move tiles
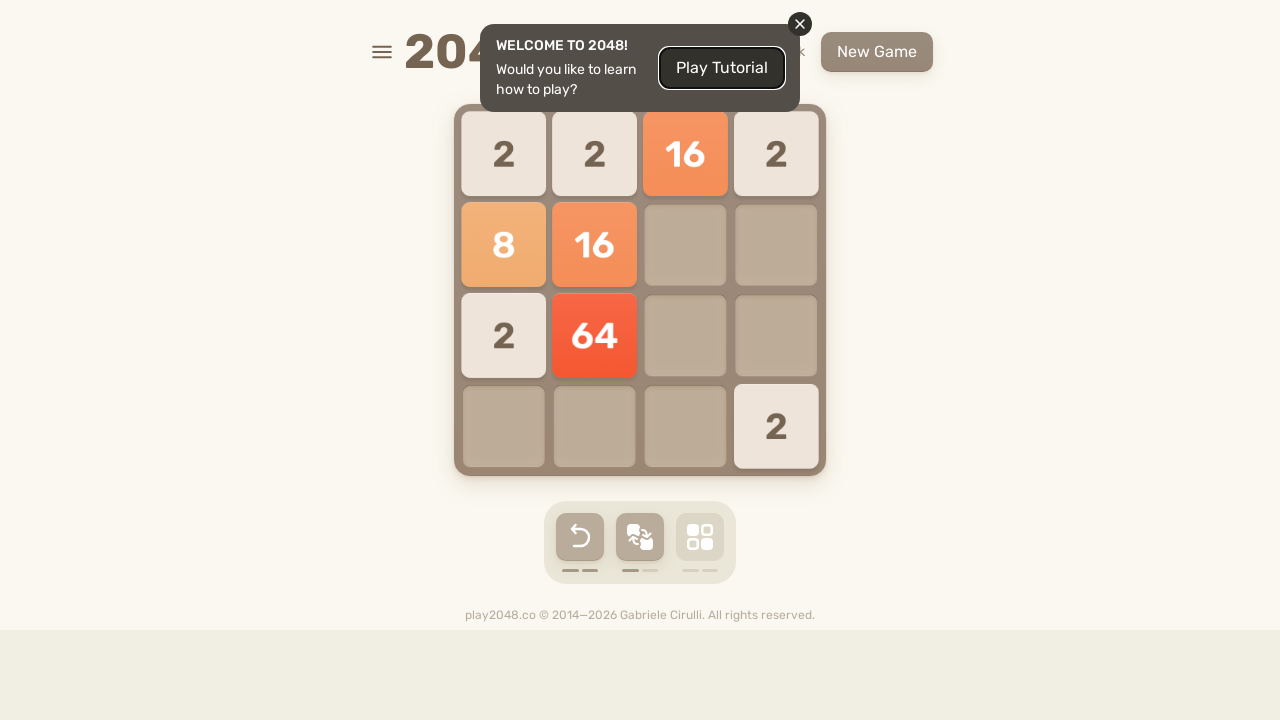

Checked for game-over message
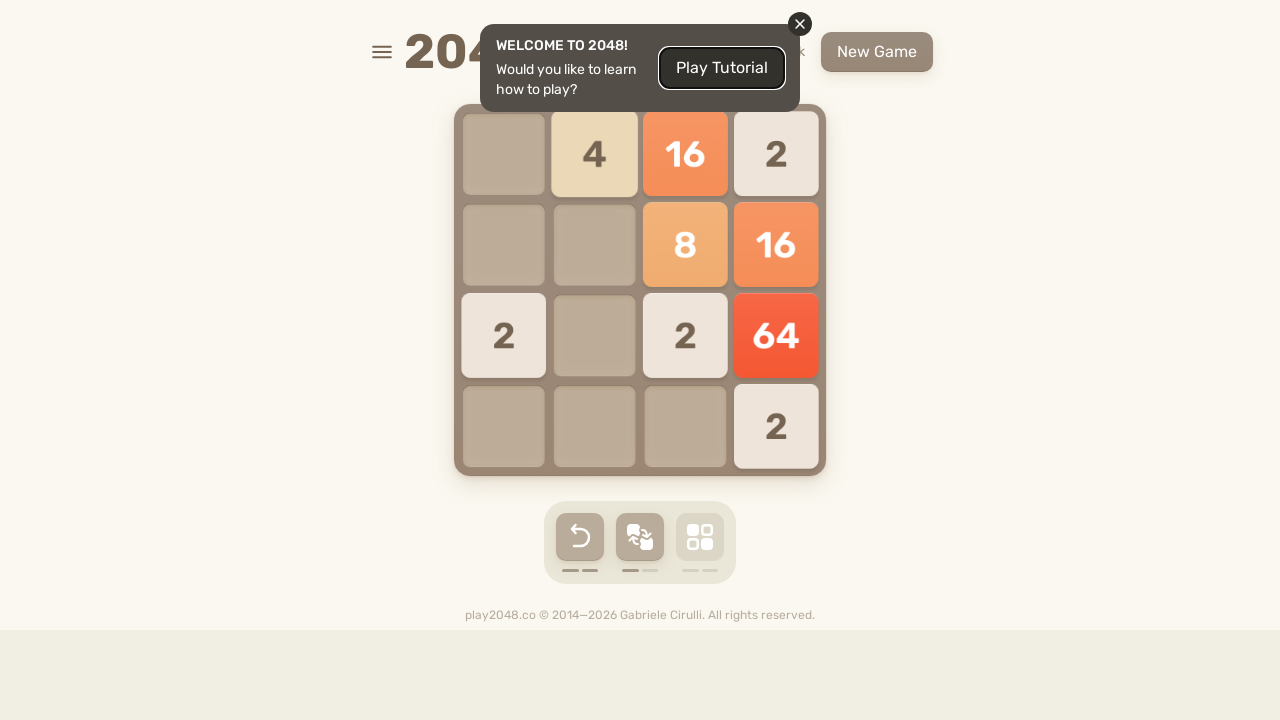

Pressed ArrowDown to move tiles
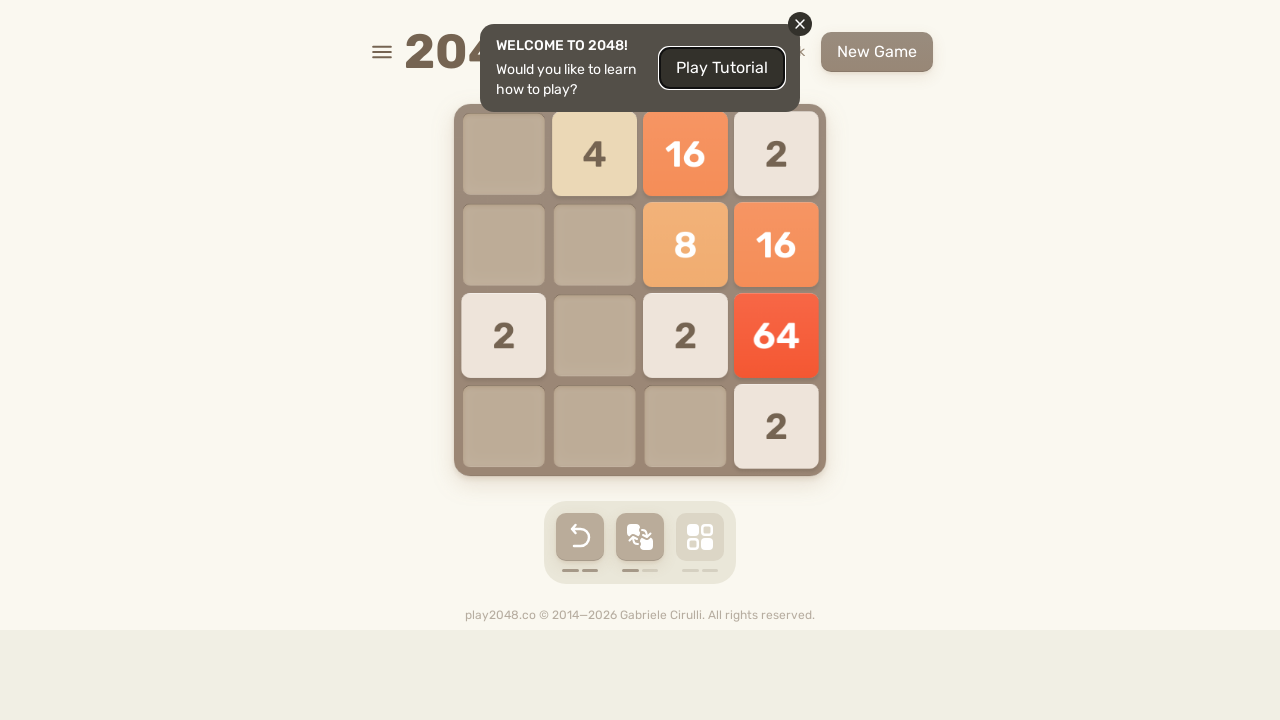

Checked for game-over message
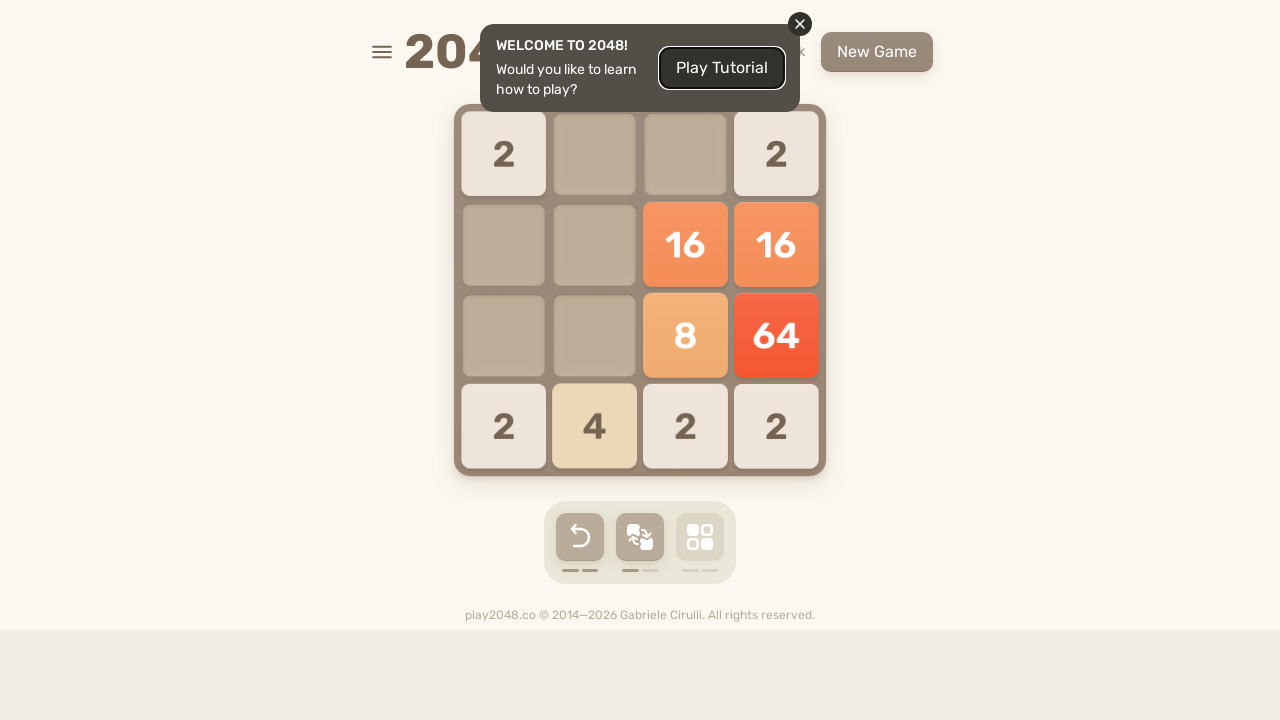

Pressed ArrowLeft to move tiles
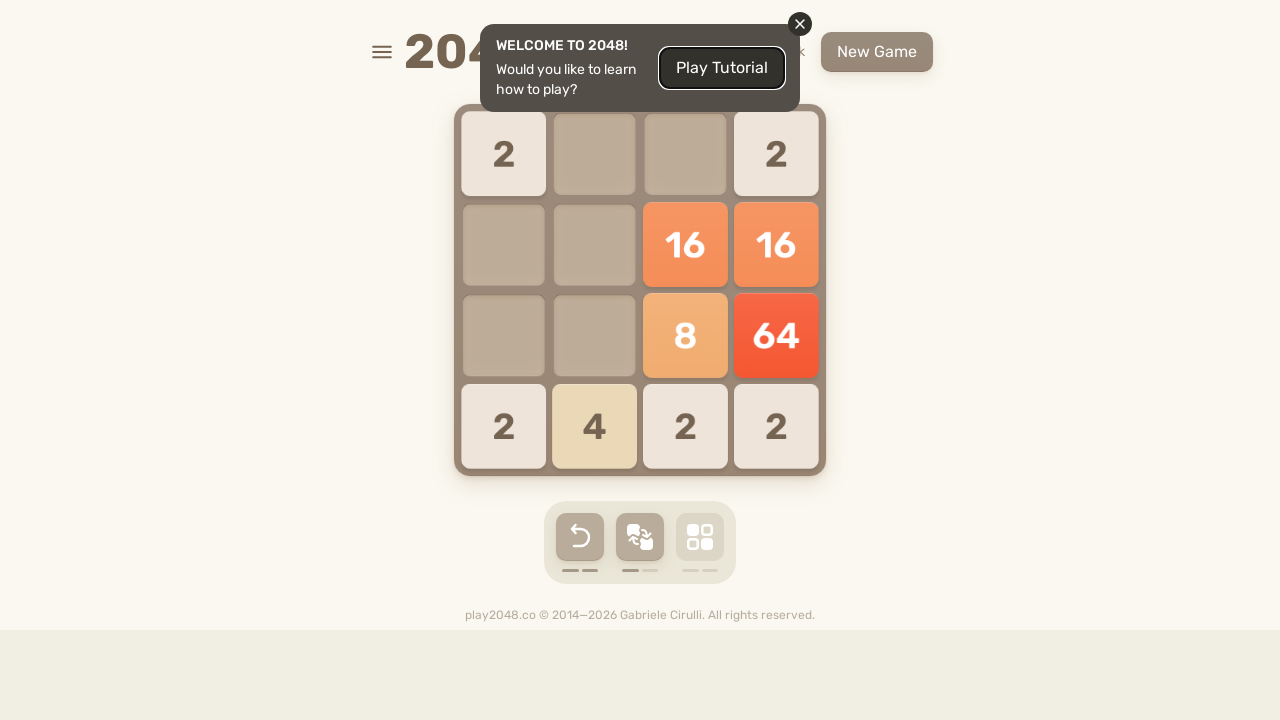

Checked for game-over message
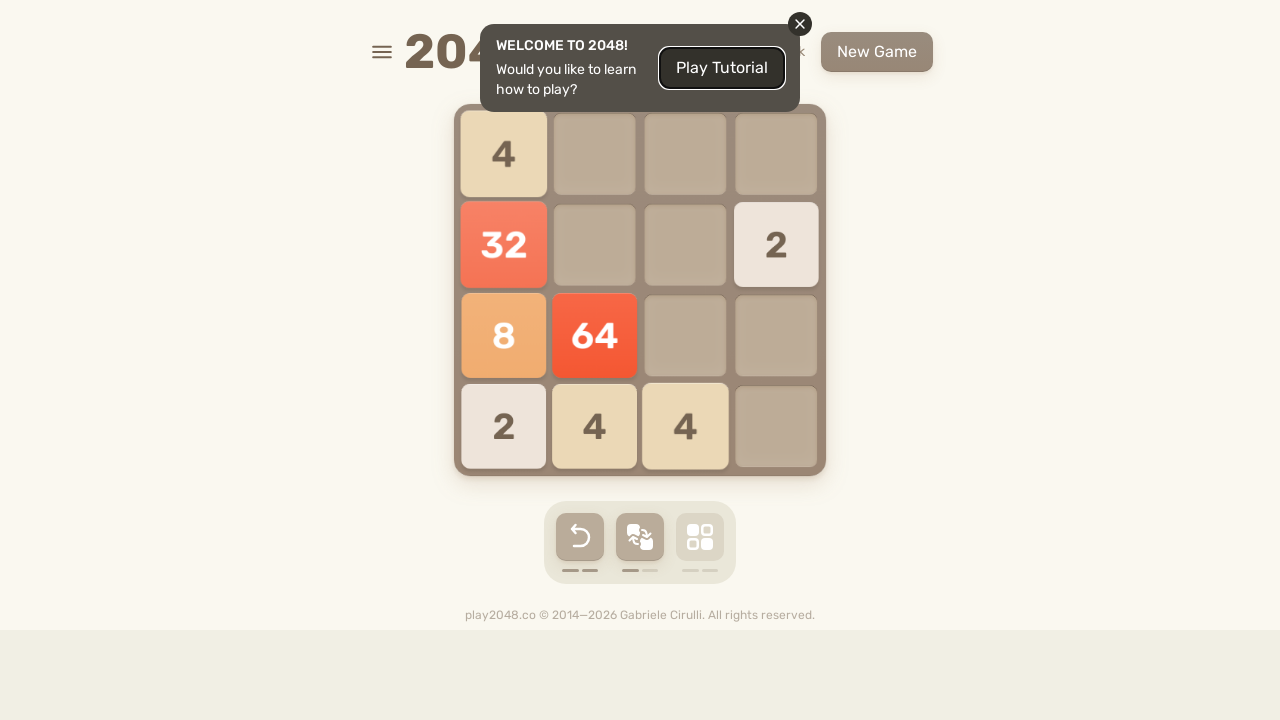

Pressed ArrowUp to move tiles
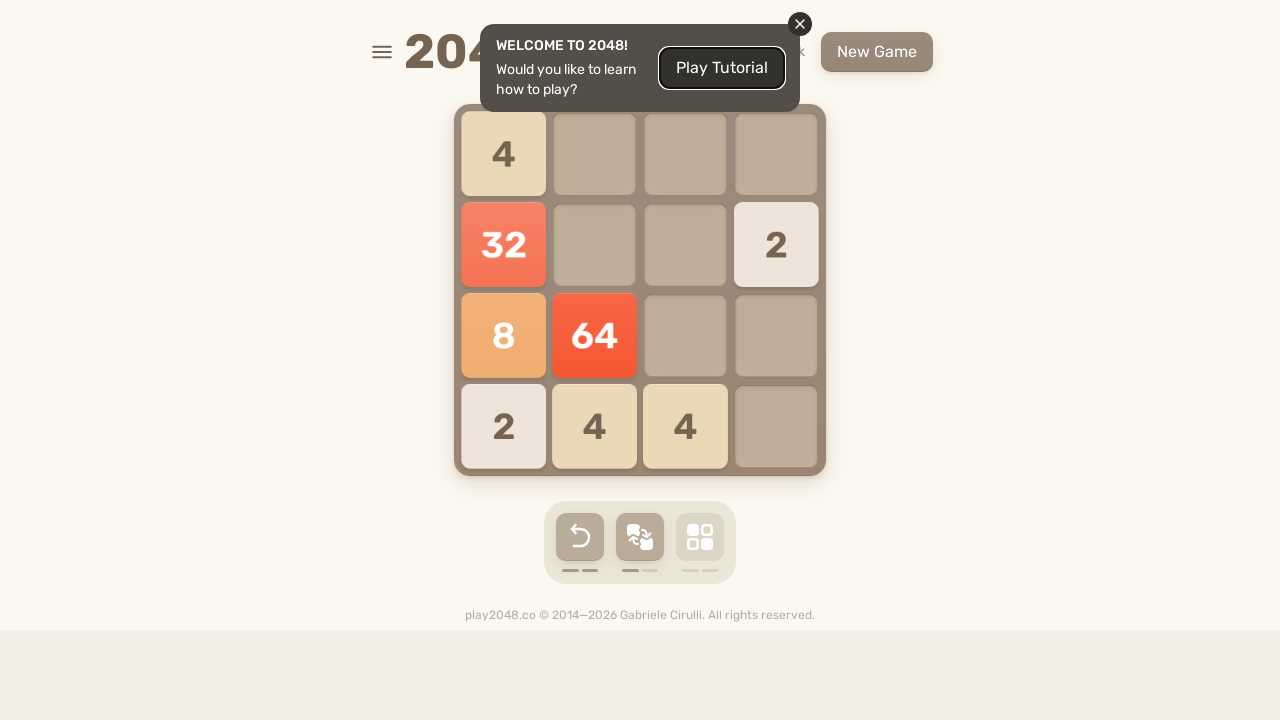

Checked for game-over message
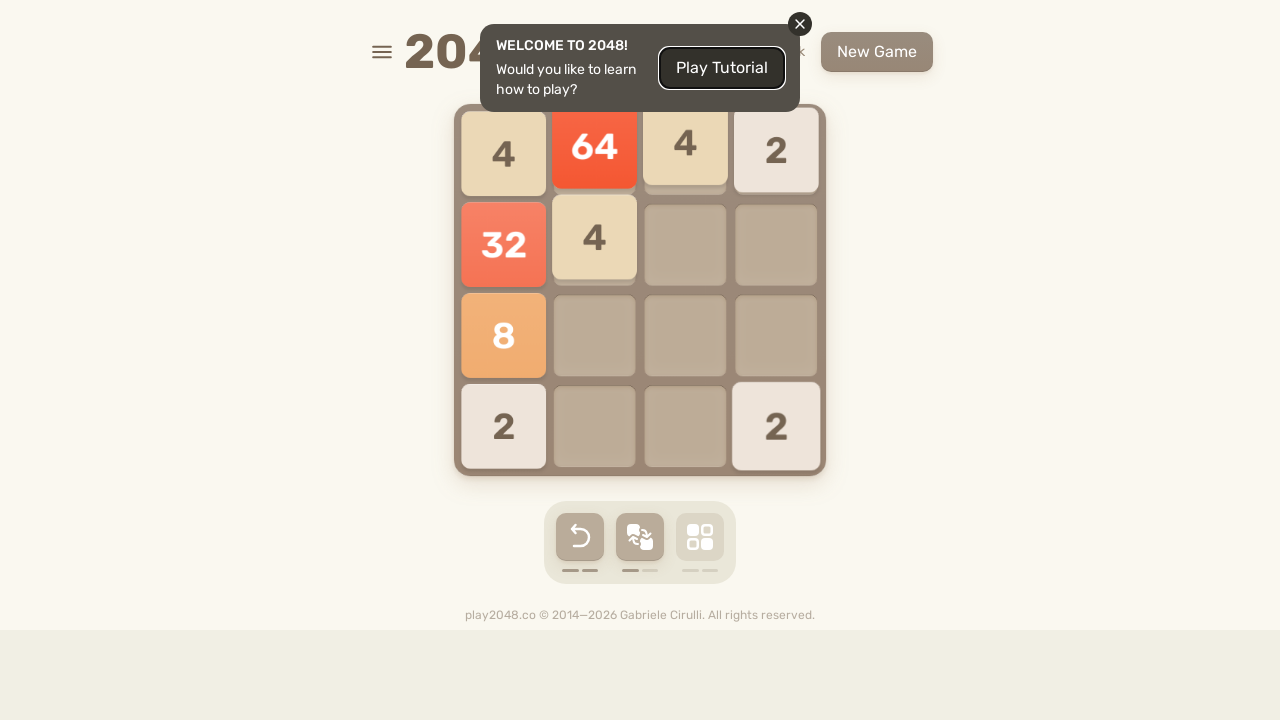

Pressed ArrowRight to move tiles
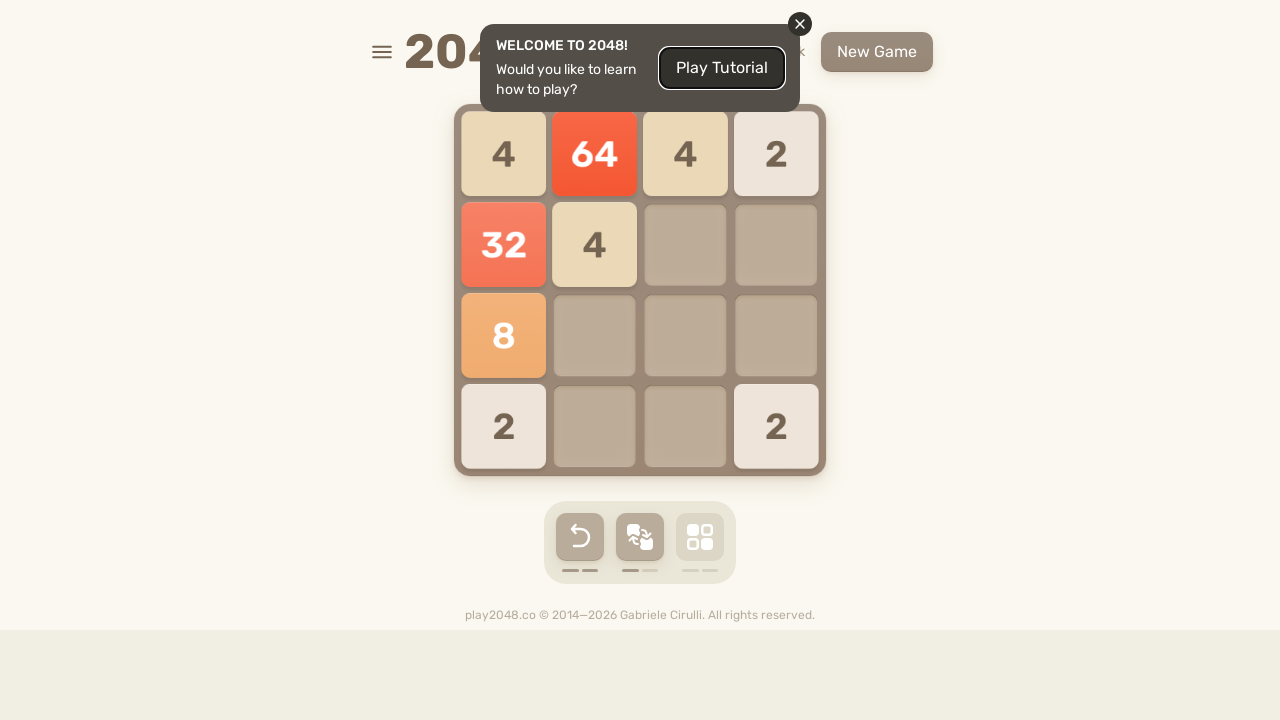

Checked for game-over message
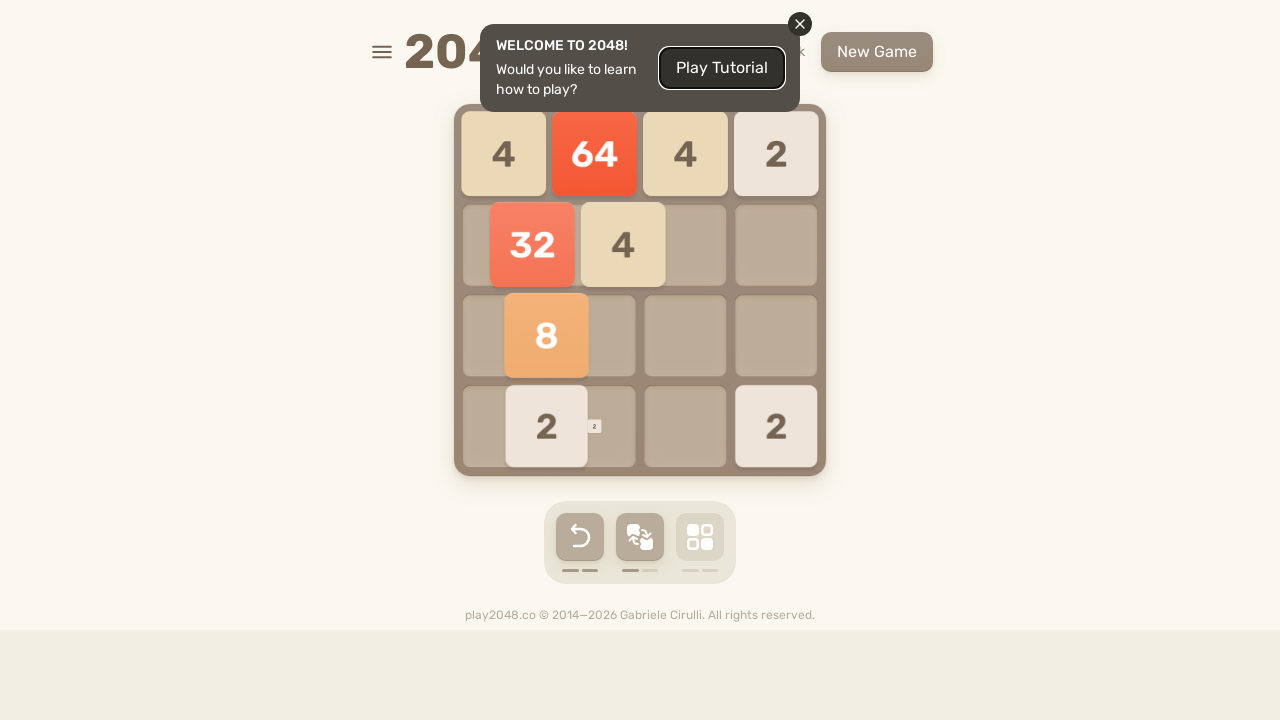

Pressed ArrowDown to move tiles
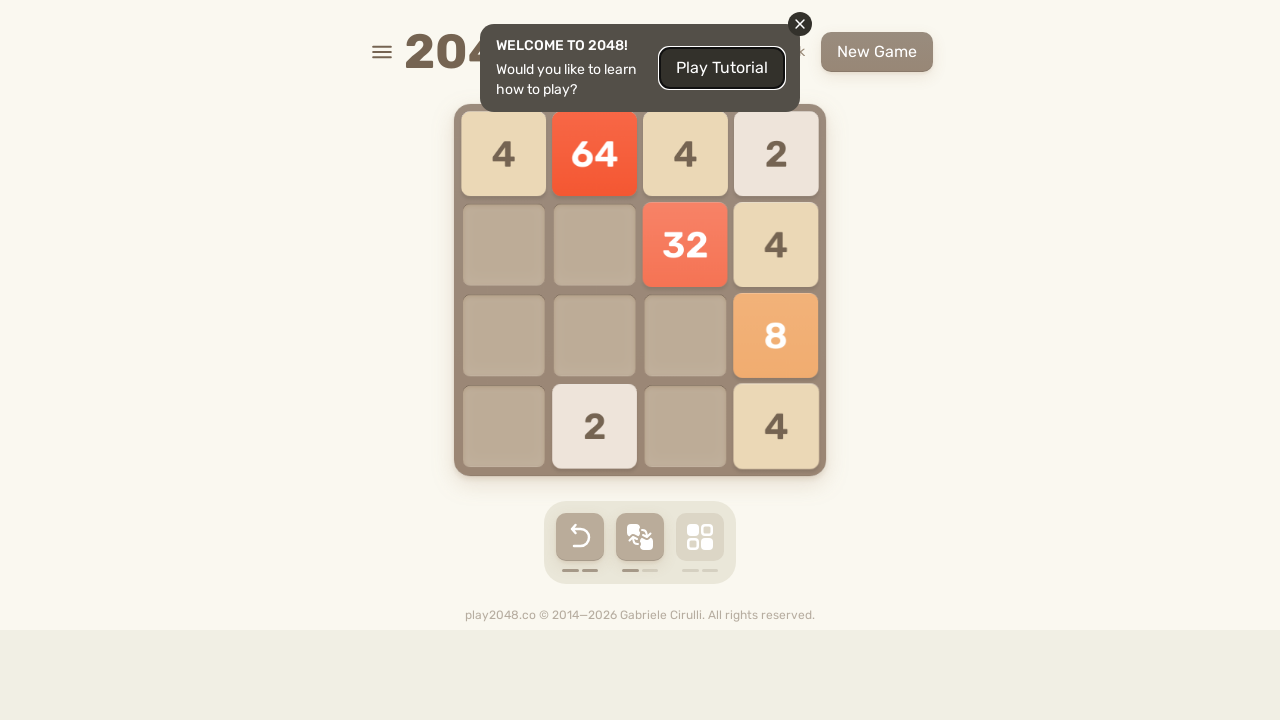

Checked for game-over message
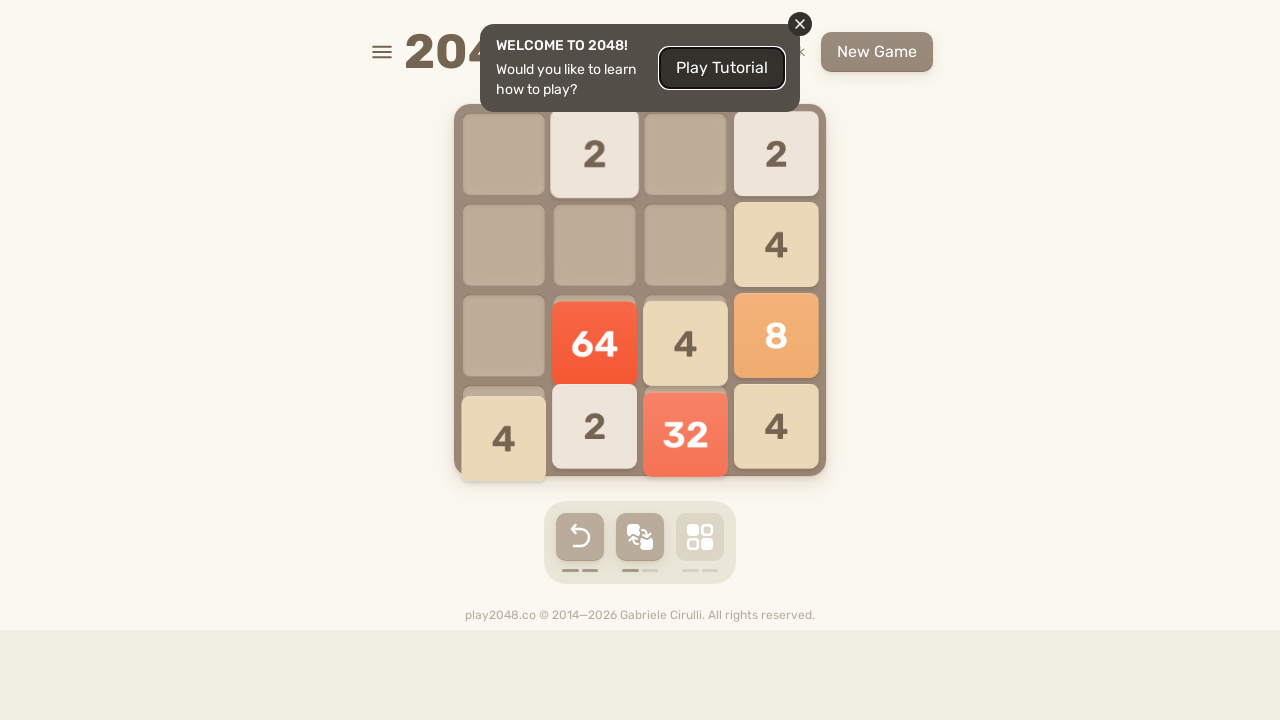

Pressed ArrowLeft to move tiles
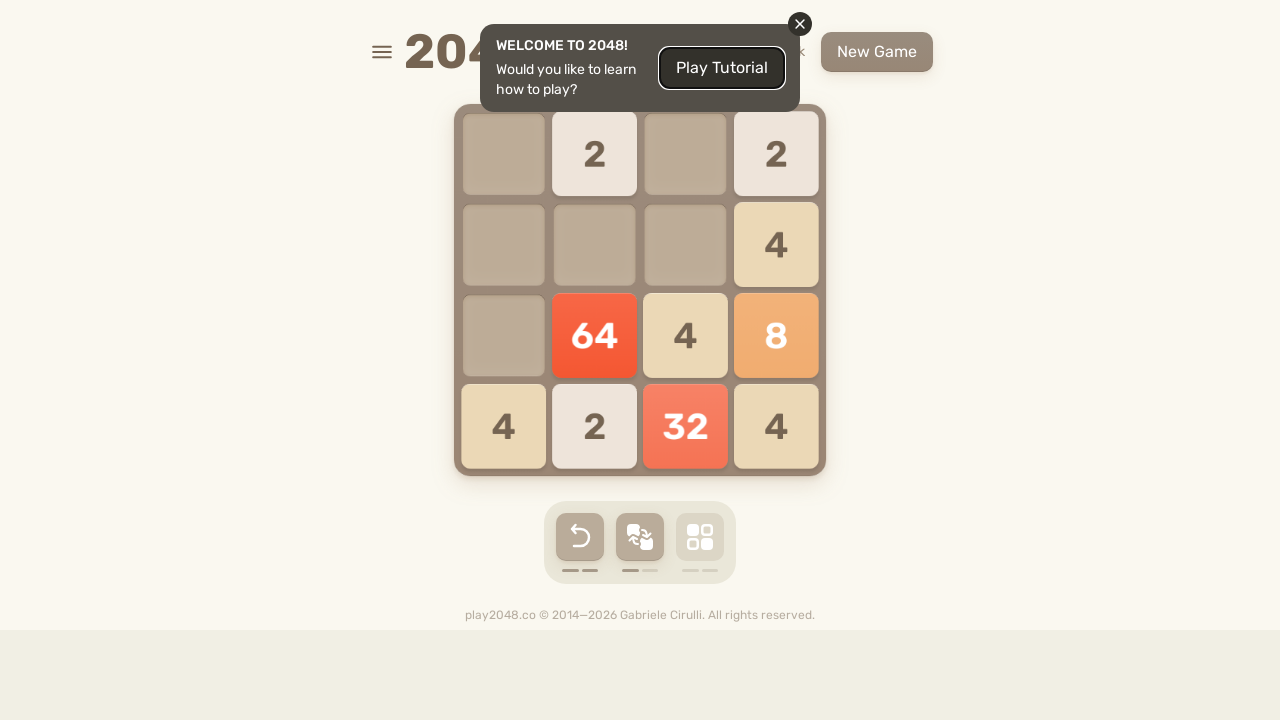

Checked for game-over message
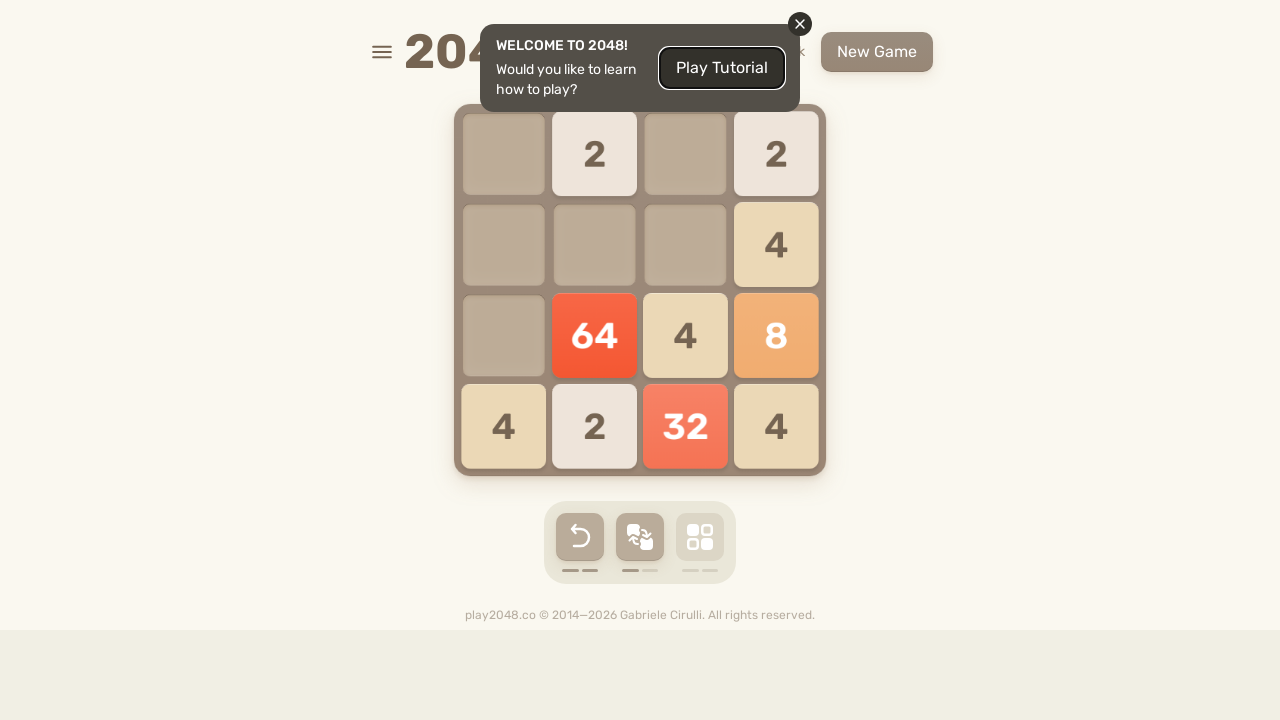

Pressed ArrowUp to move tiles
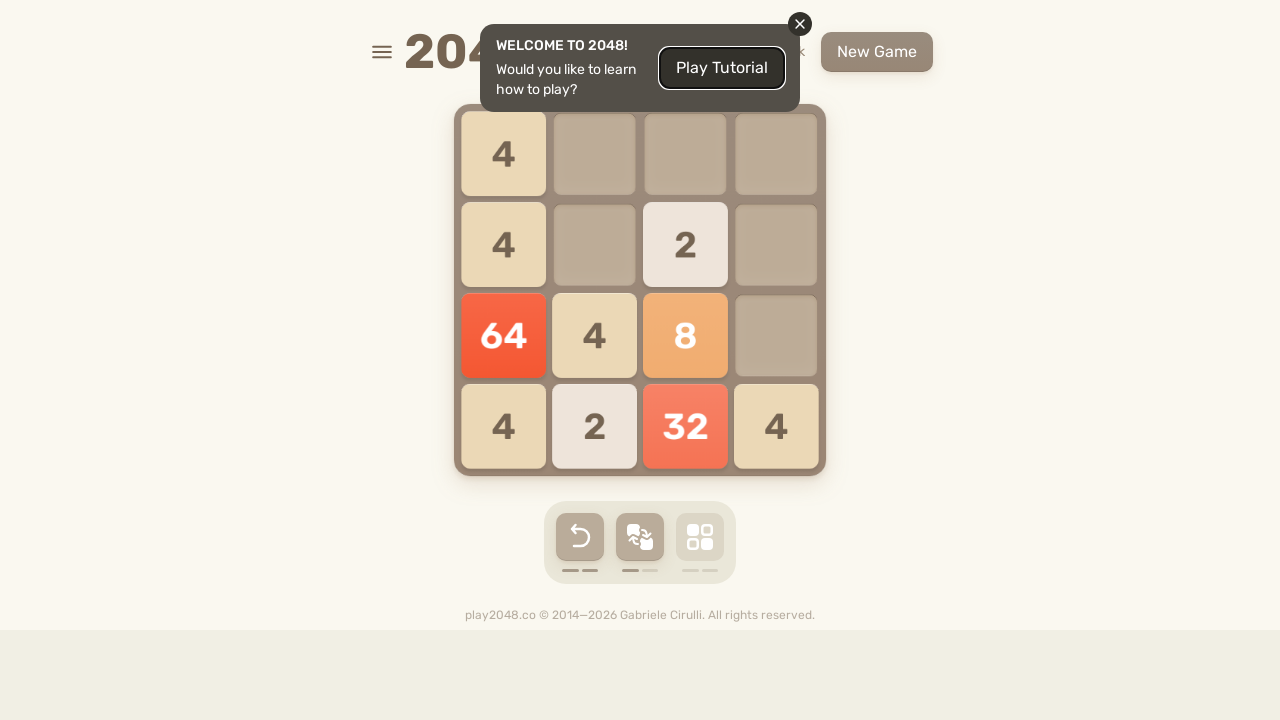

Checked for game-over message
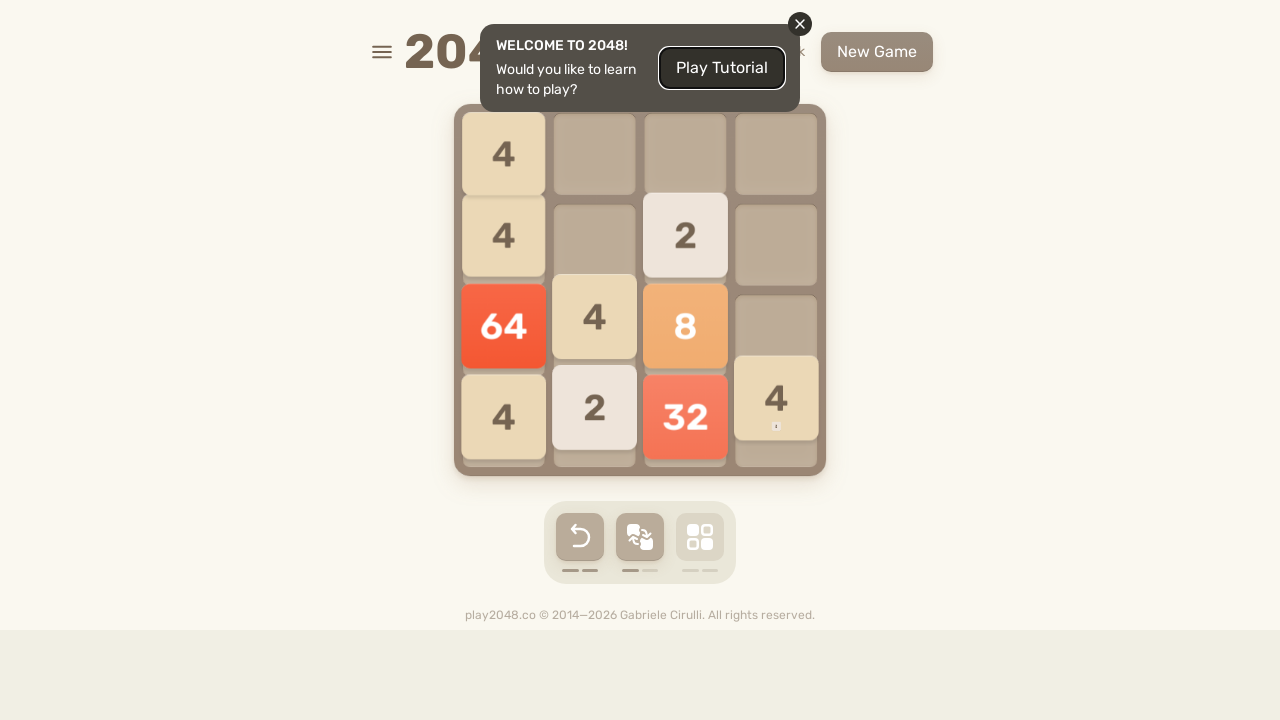

Pressed ArrowRight to move tiles
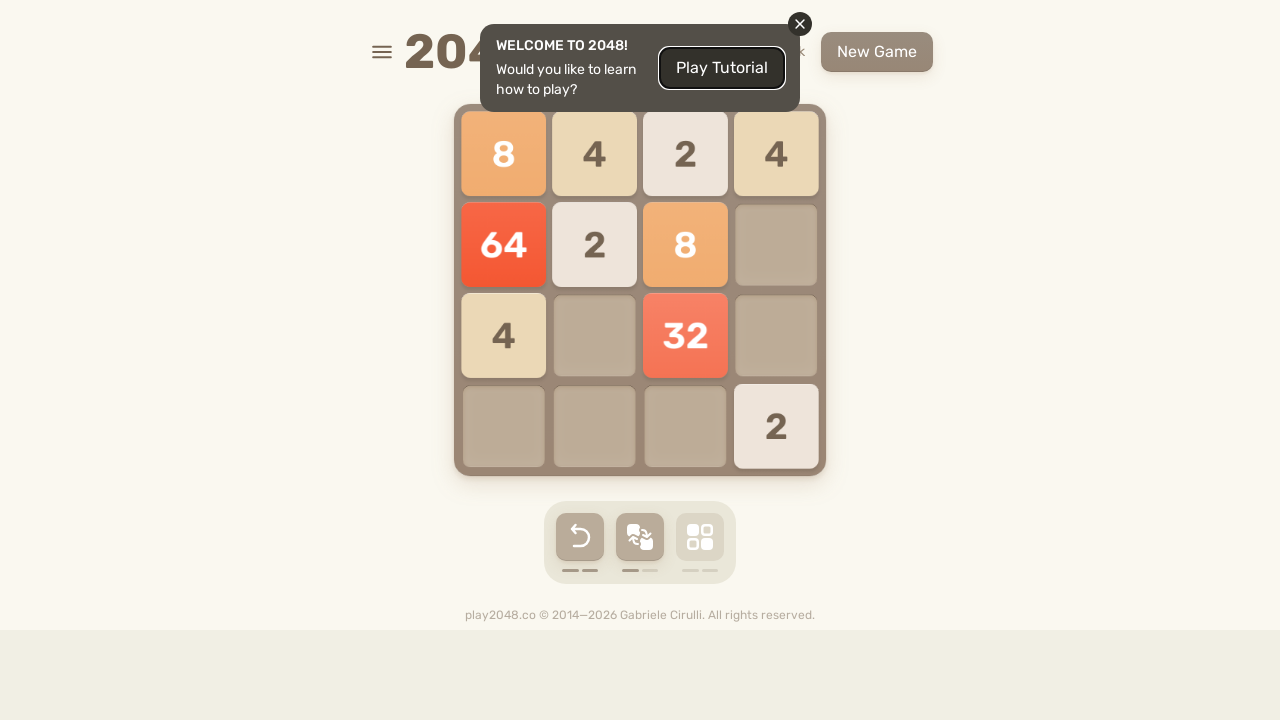

Checked for game-over message
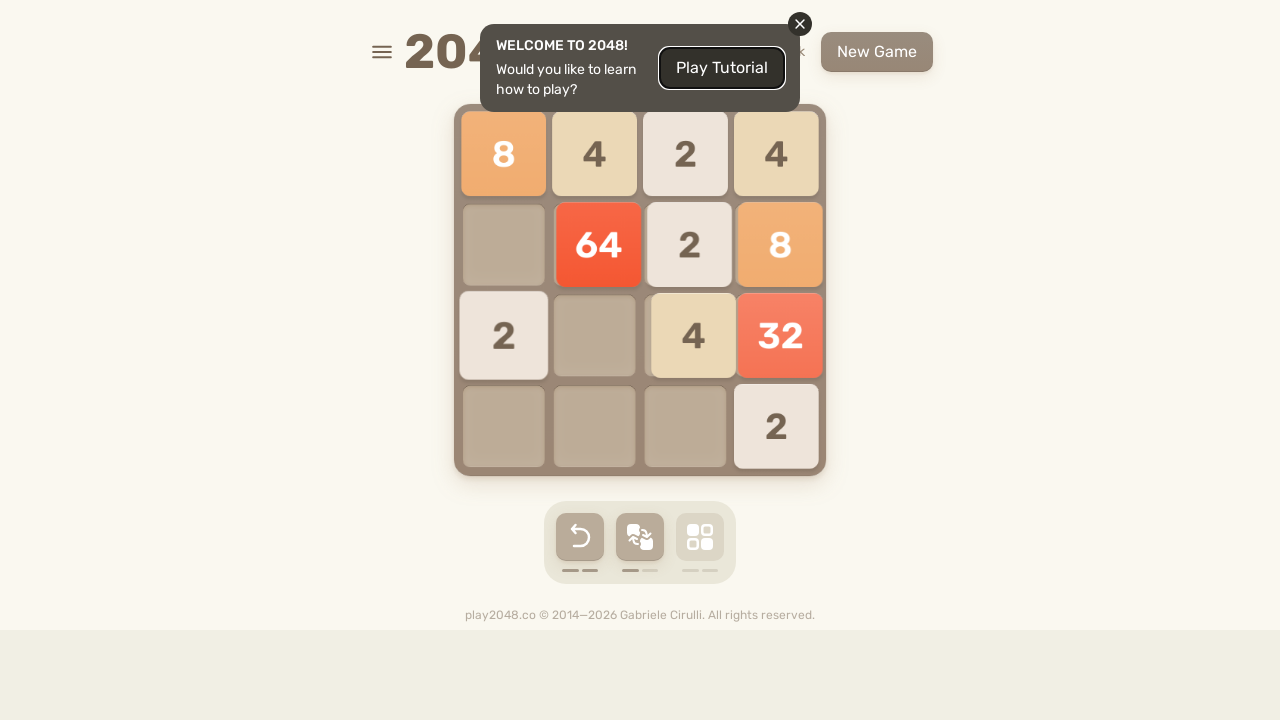

Pressed ArrowDown to move tiles
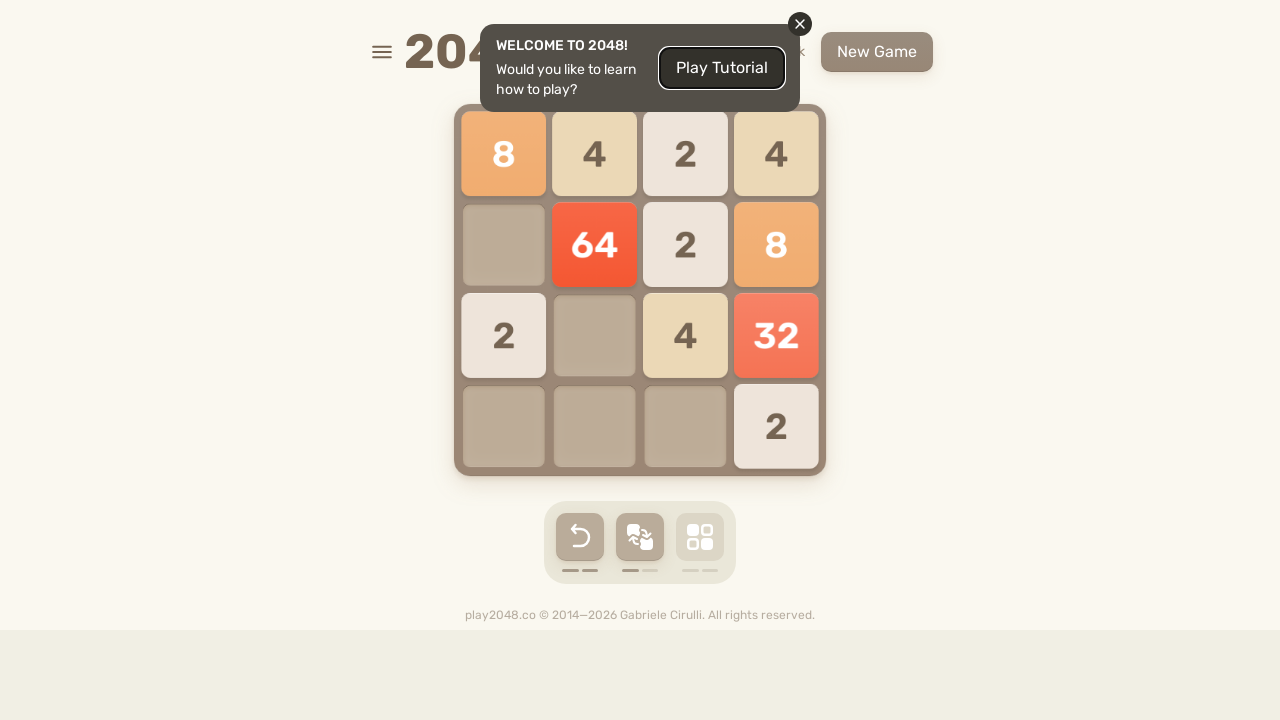

Checked for game-over message
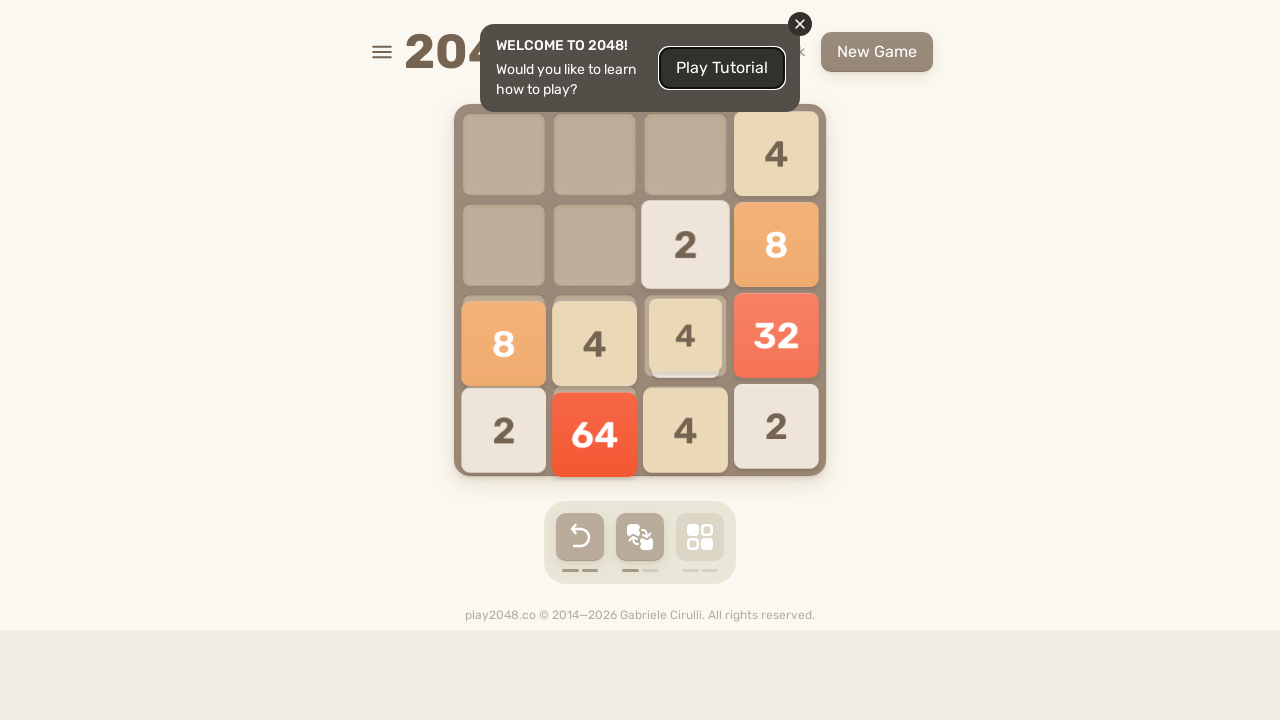

Pressed ArrowLeft to move tiles
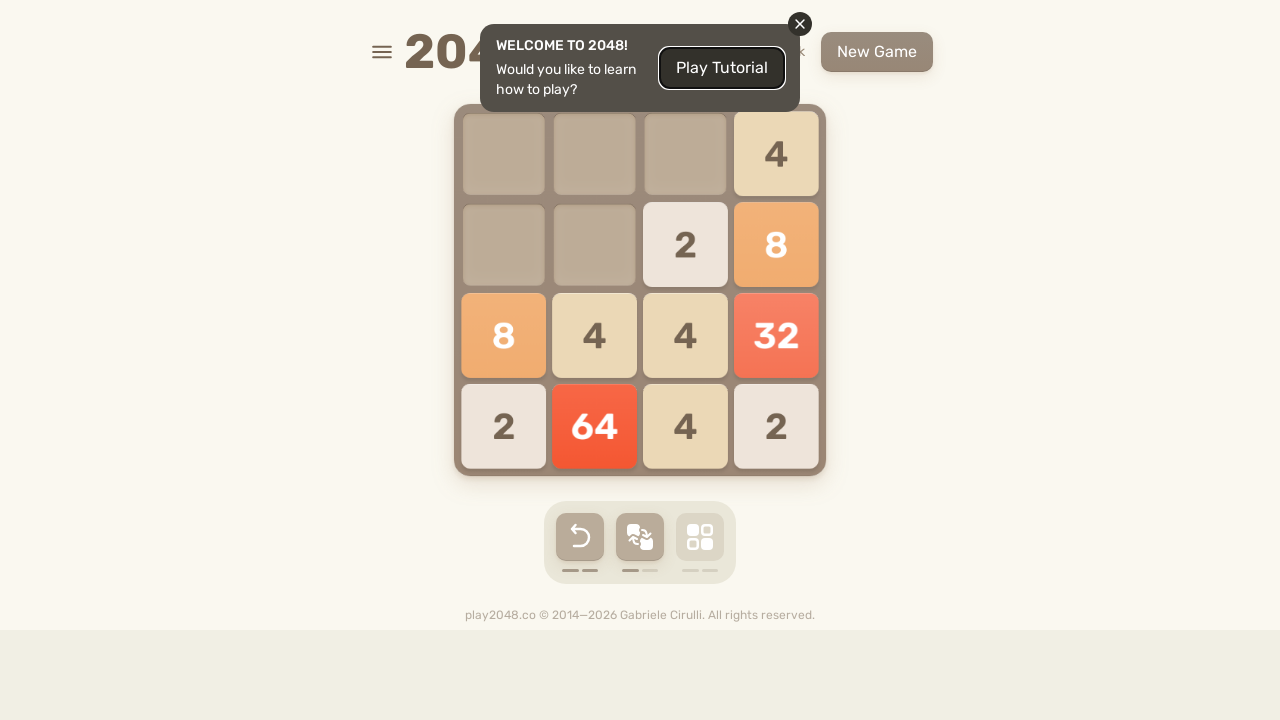

Checked for game-over message
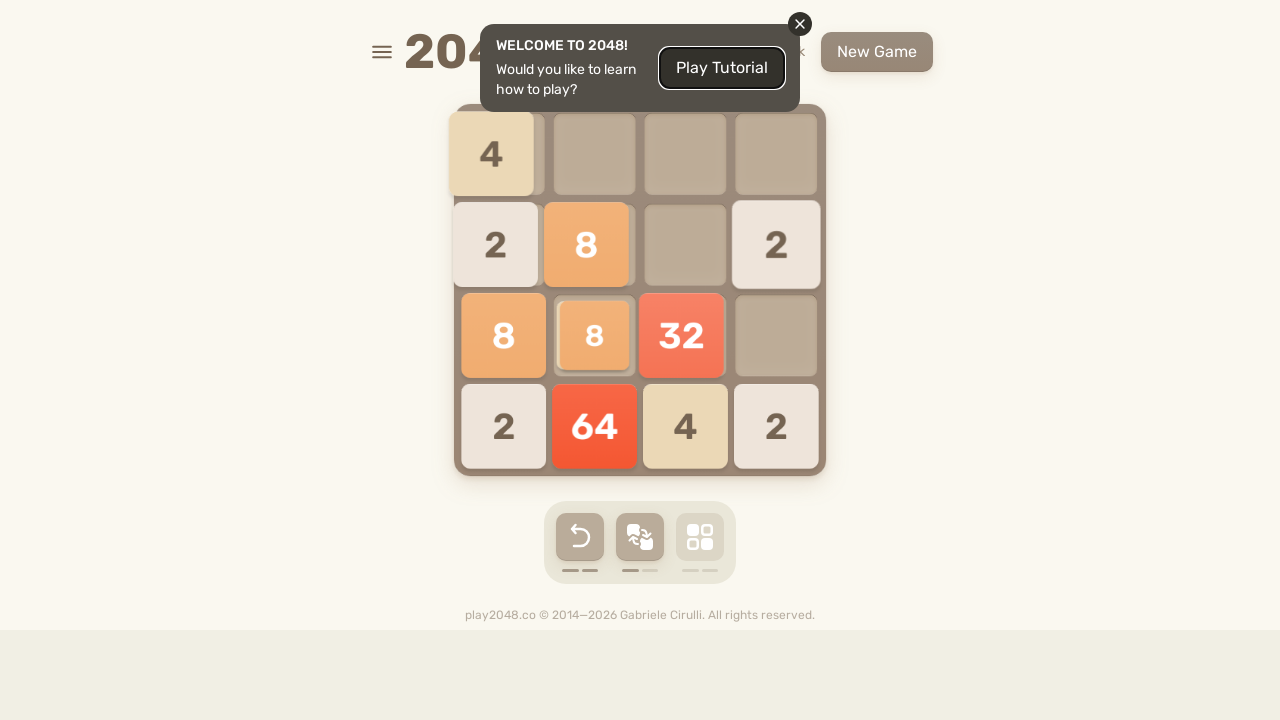

Pressed ArrowUp to move tiles
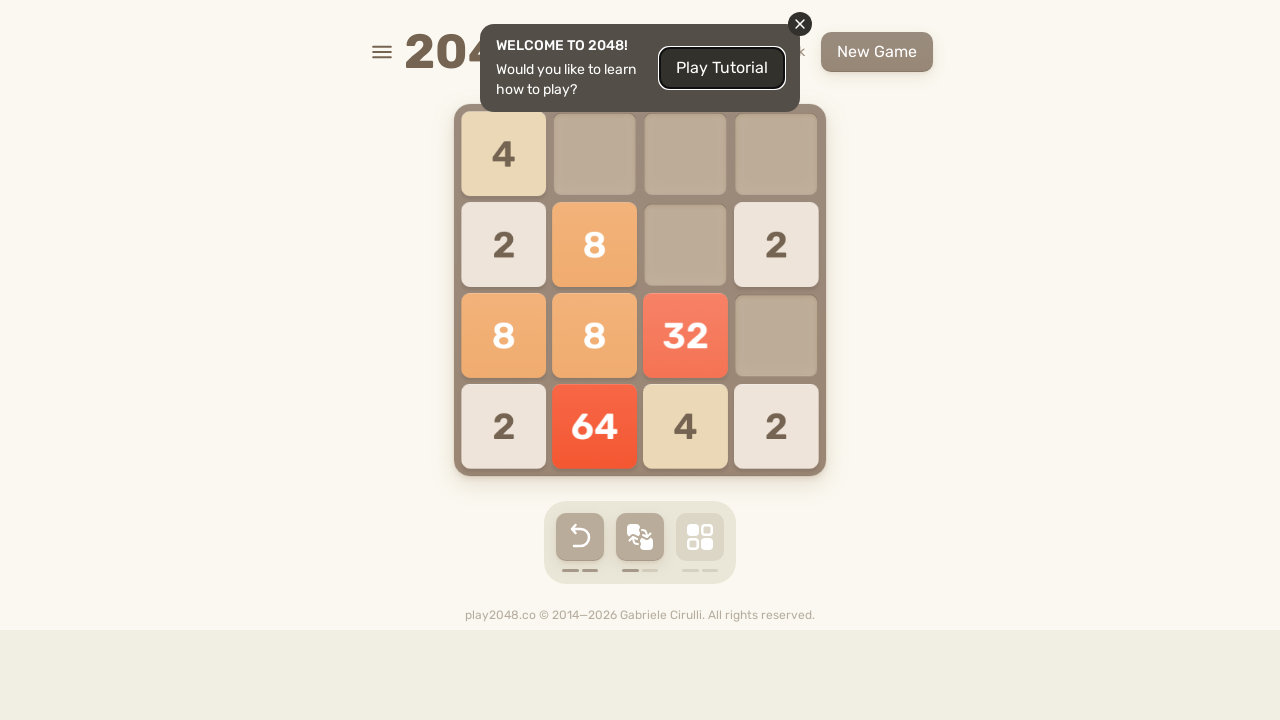

Checked for game-over message
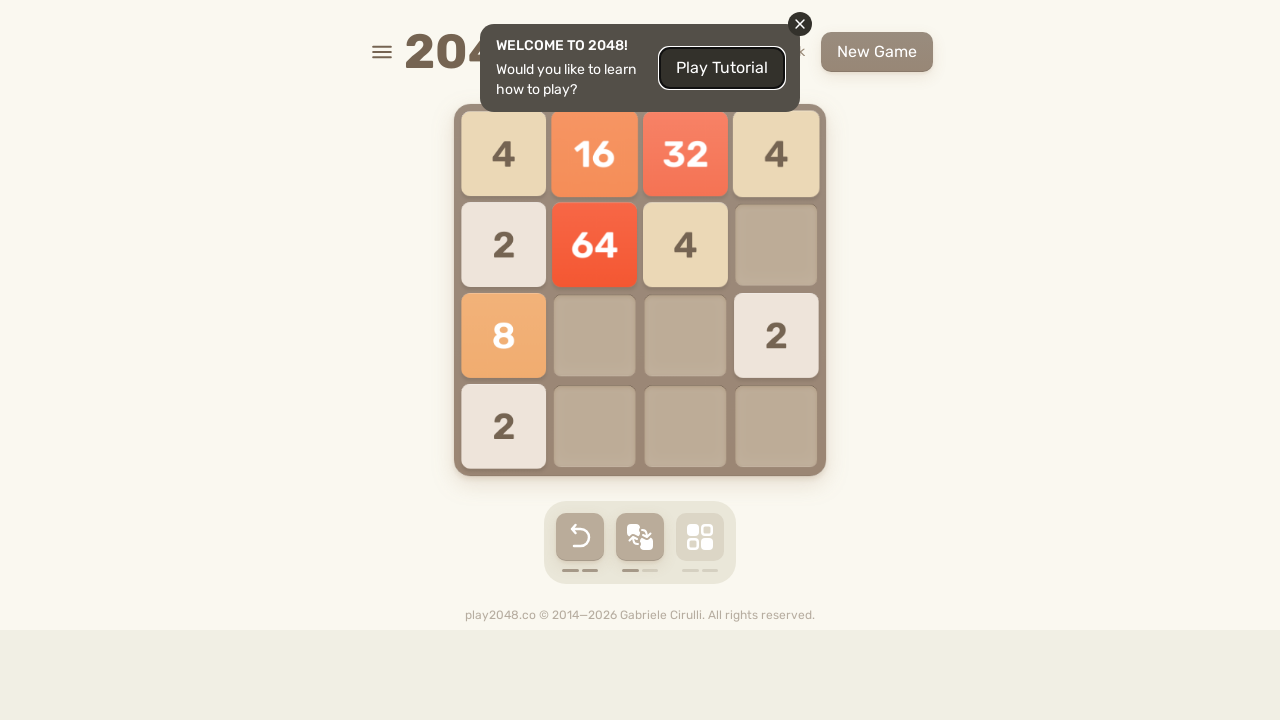

Pressed ArrowRight to move tiles
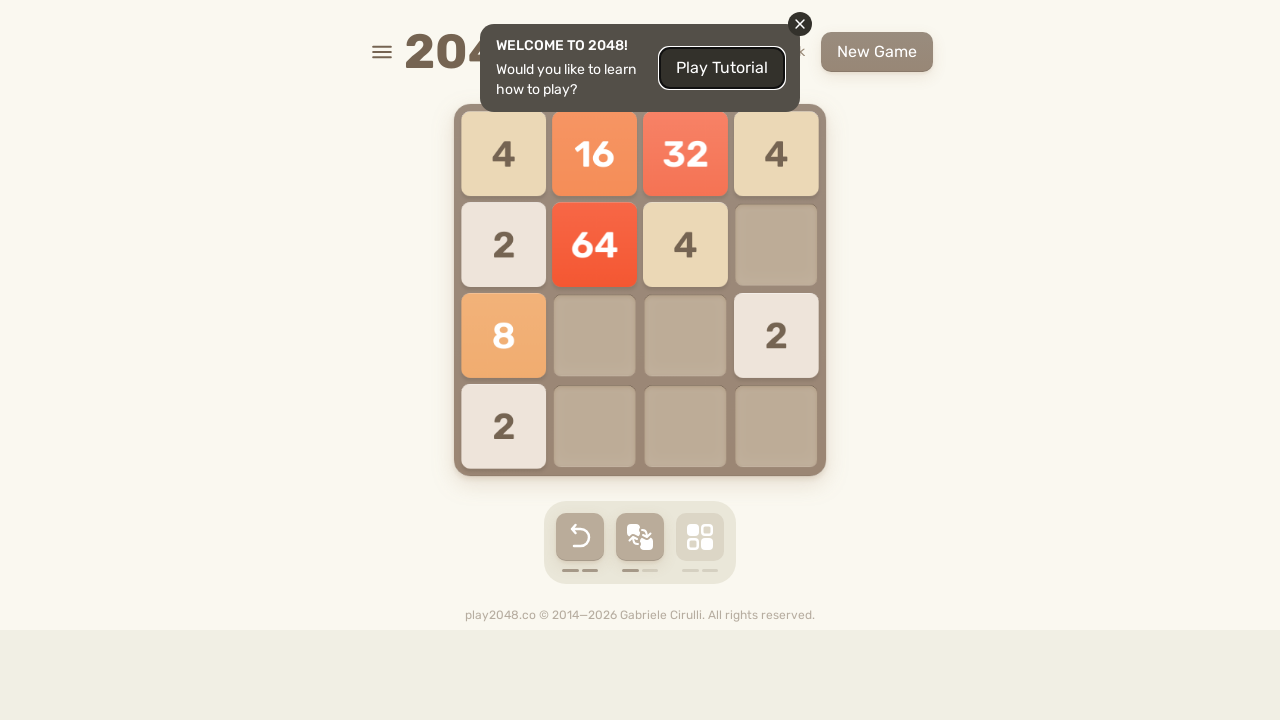

Checked for game-over message
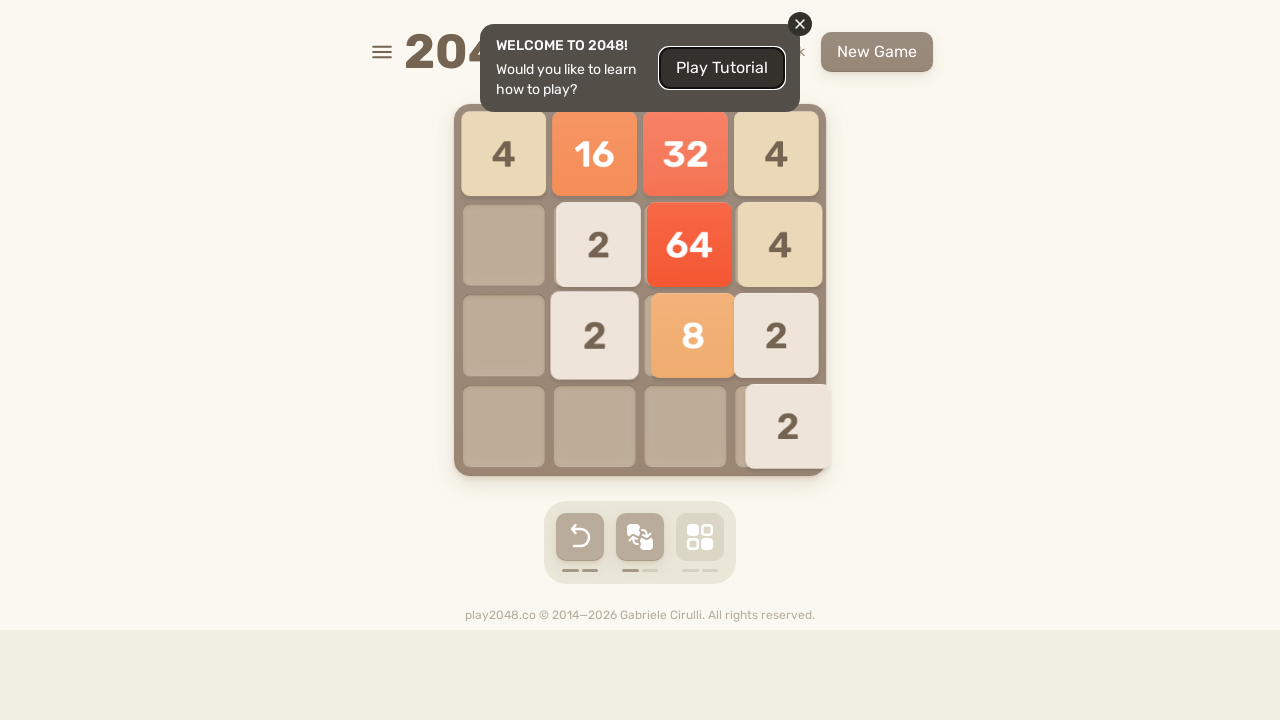

Pressed ArrowDown to move tiles
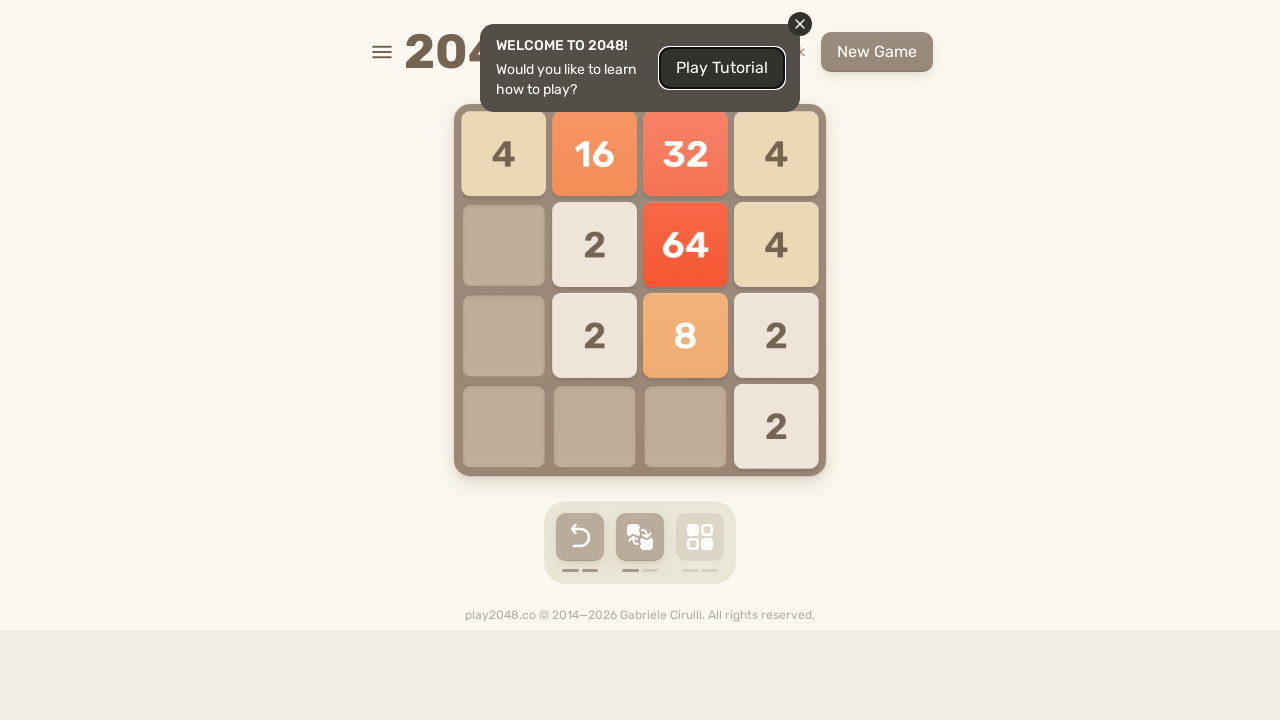

Checked for game-over message
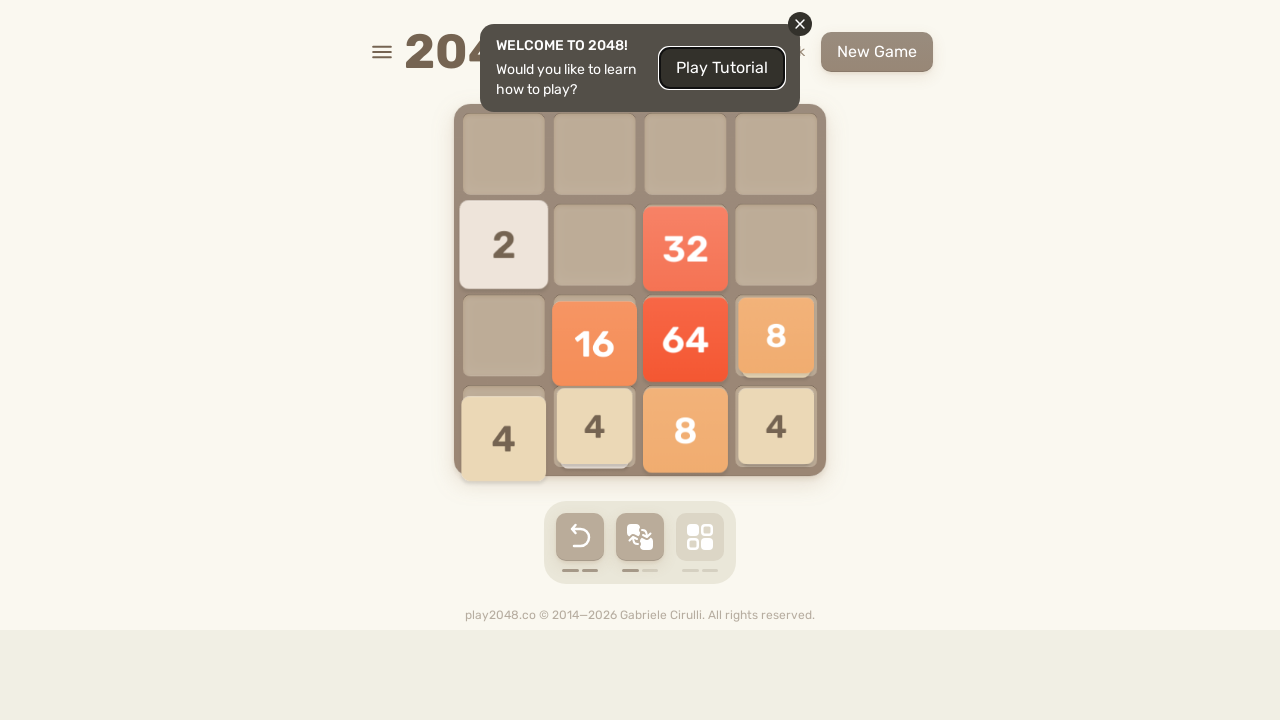

Pressed ArrowLeft to move tiles
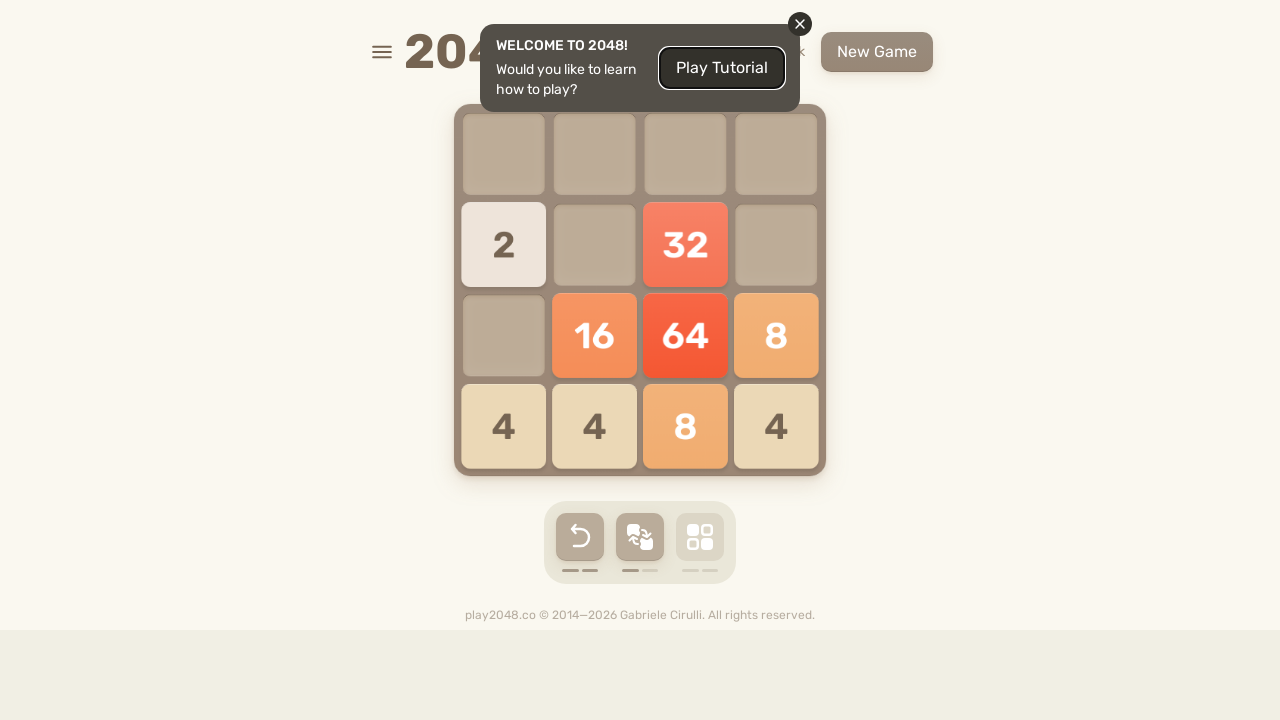

Checked for game-over message
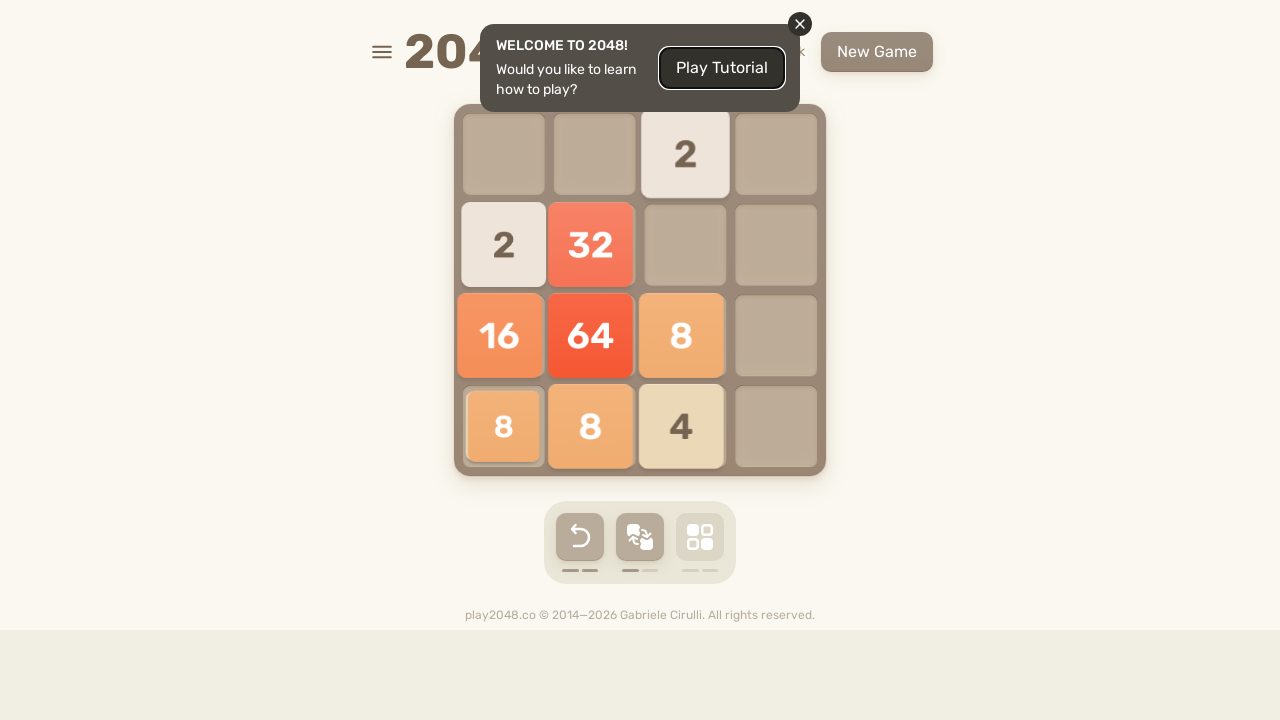

Pressed ArrowUp to move tiles
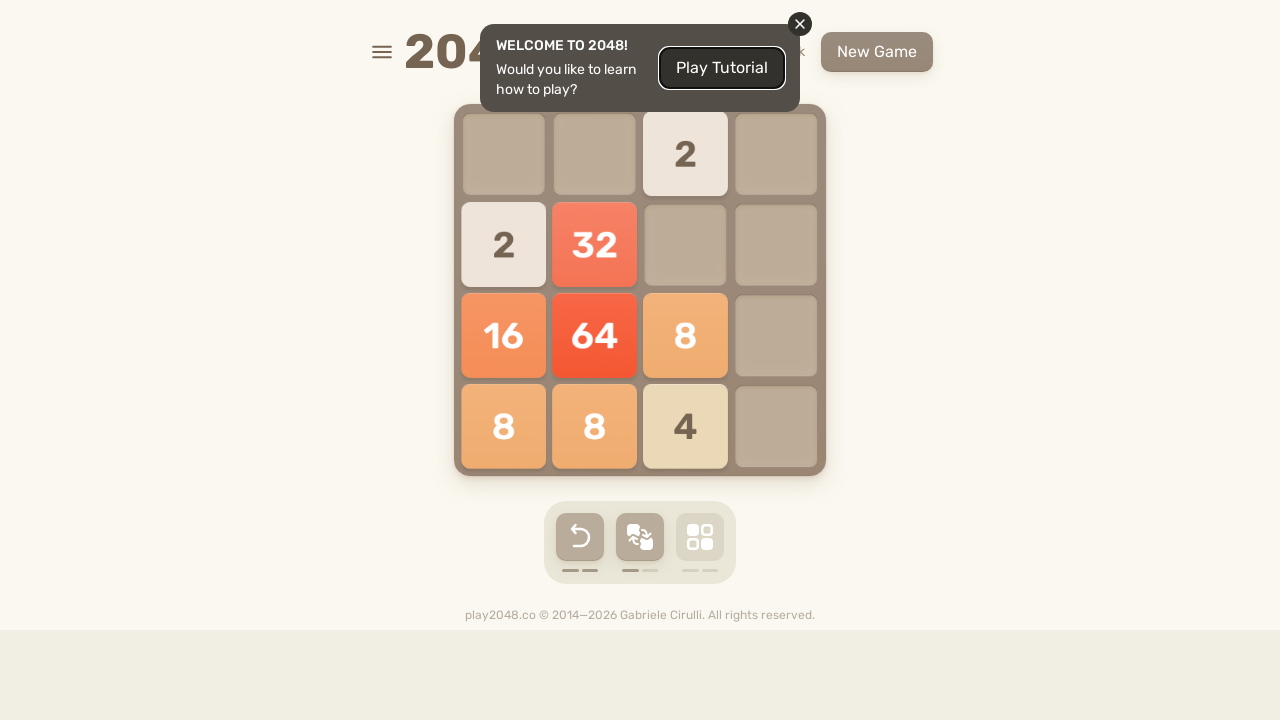

Checked for game-over message
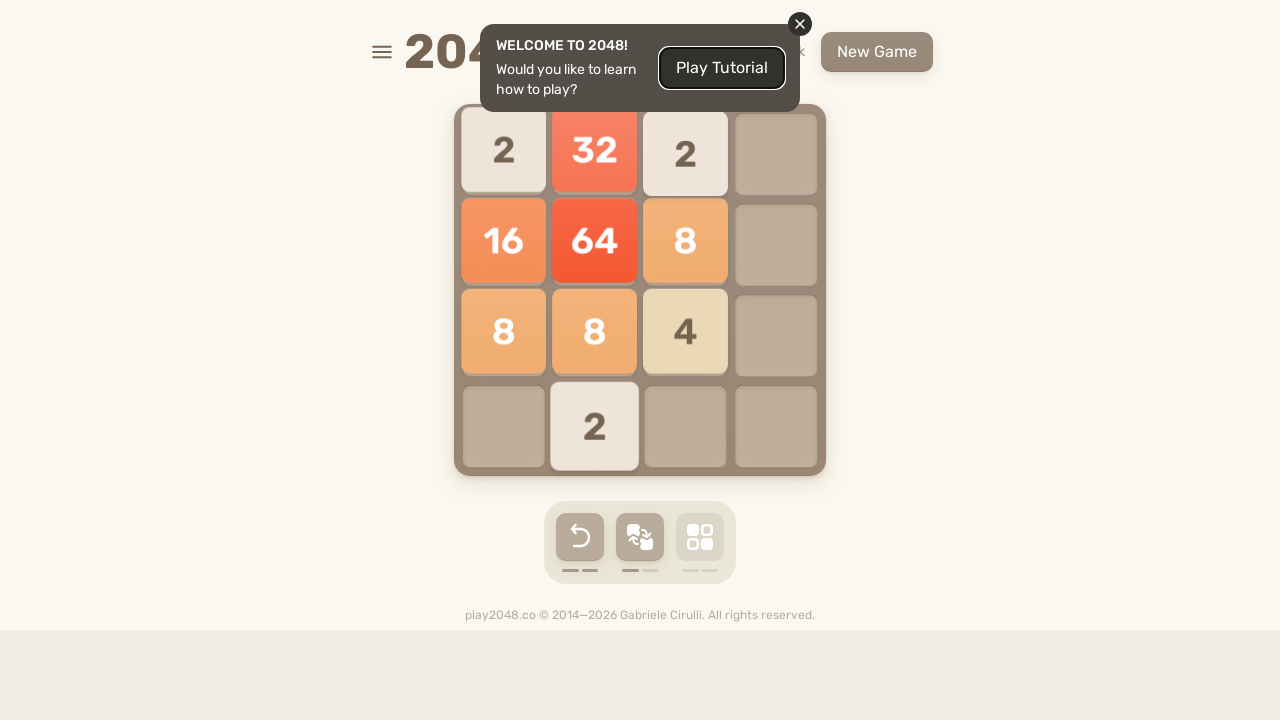

Pressed ArrowRight to move tiles
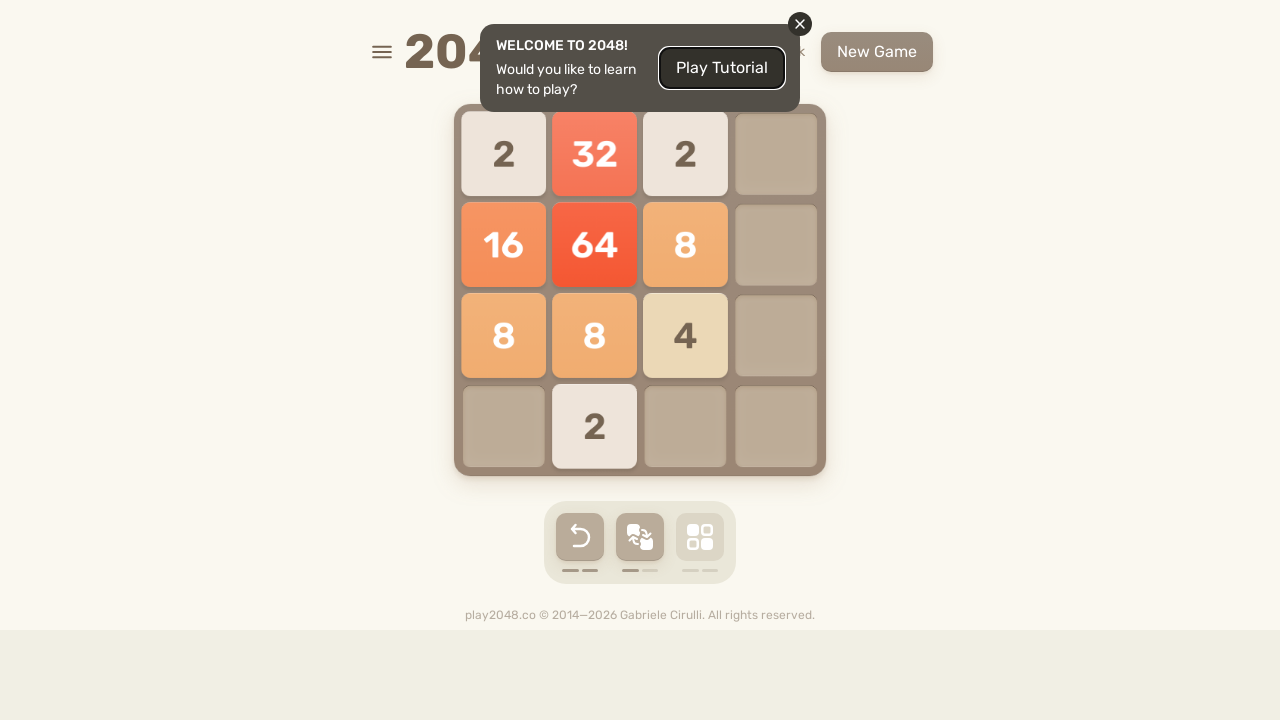

Checked for game-over message
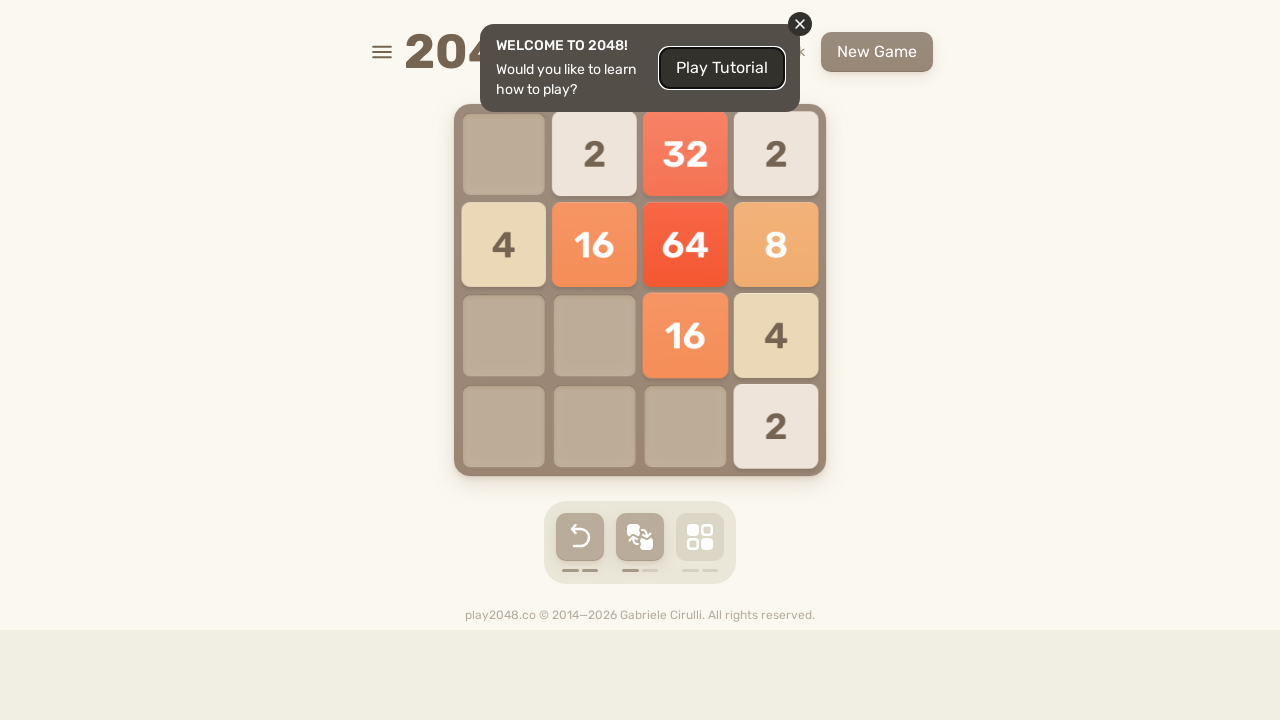

Pressed ArrowDown to move tiles
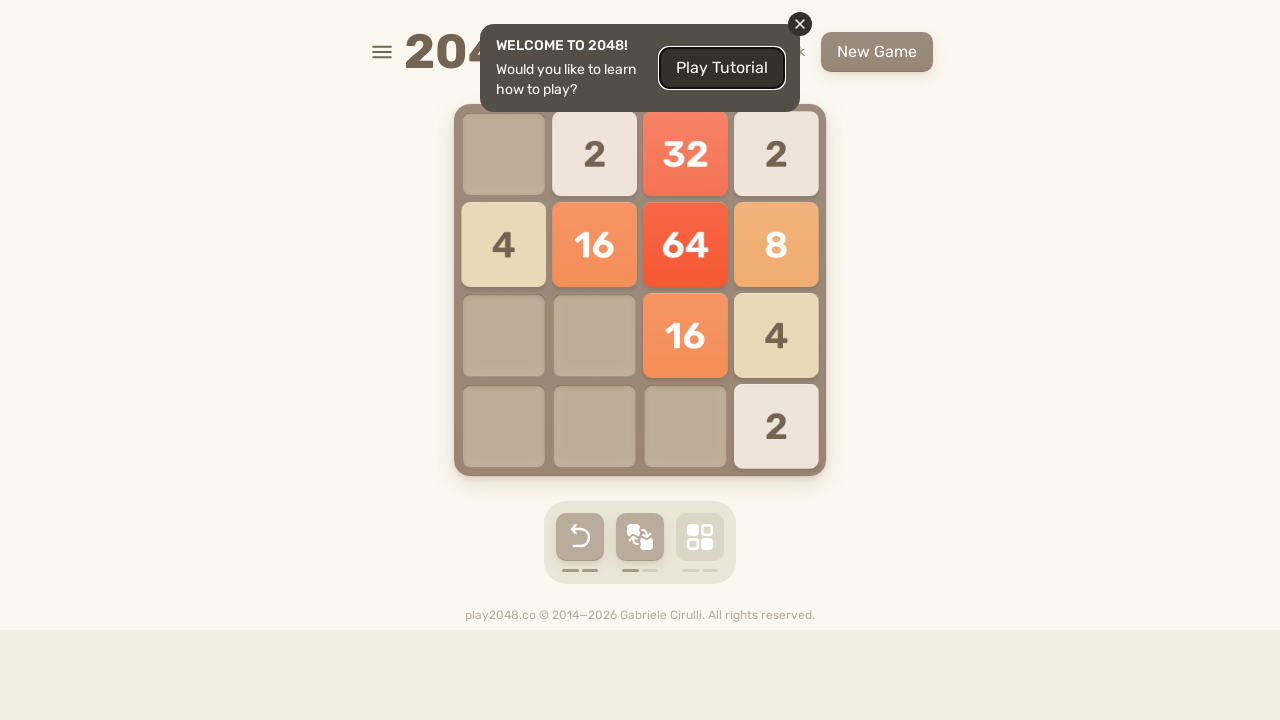

Checked for game-over message
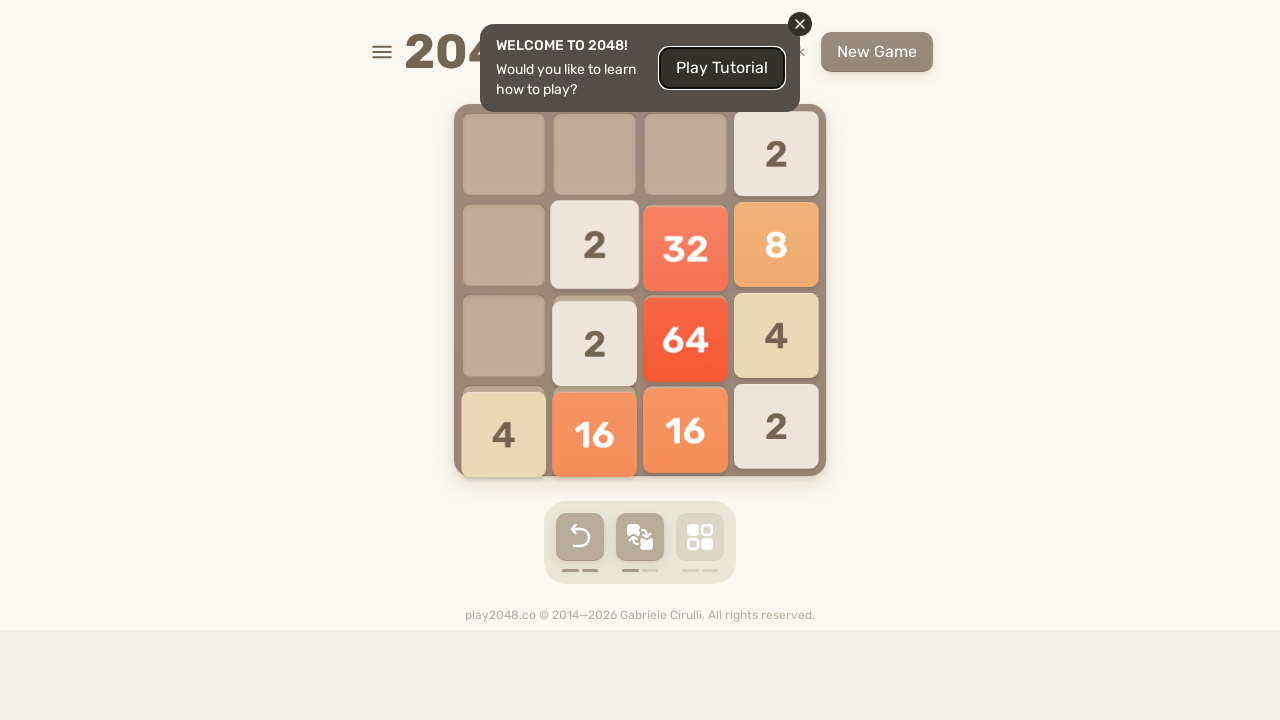

Pressed ArrowLeft to move tiles
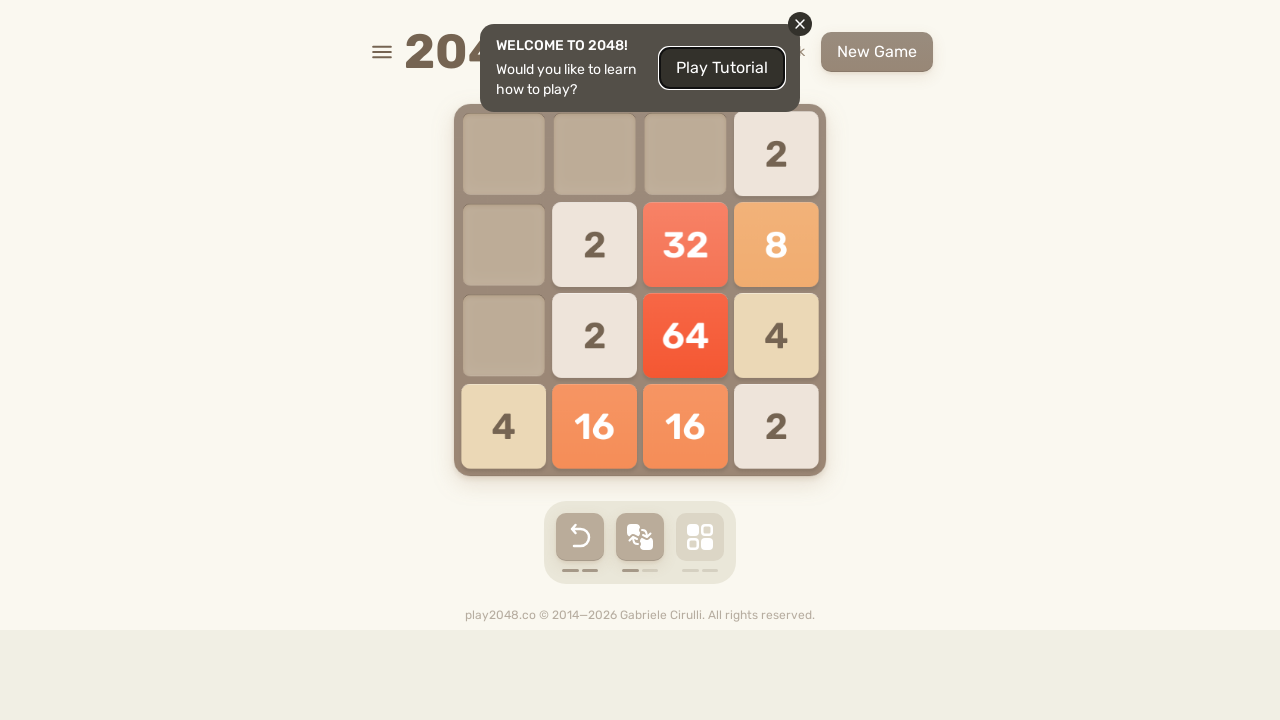

Checked for game-over message
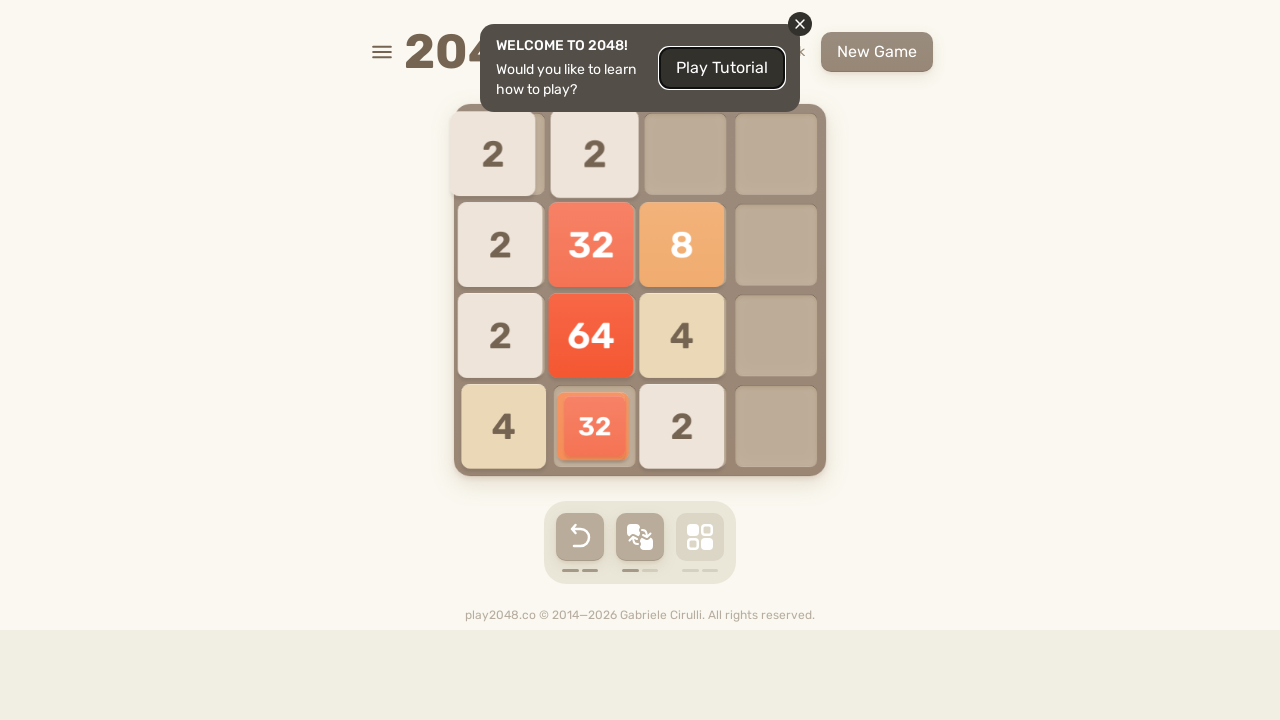

Pressed ArrowUp to move tiles
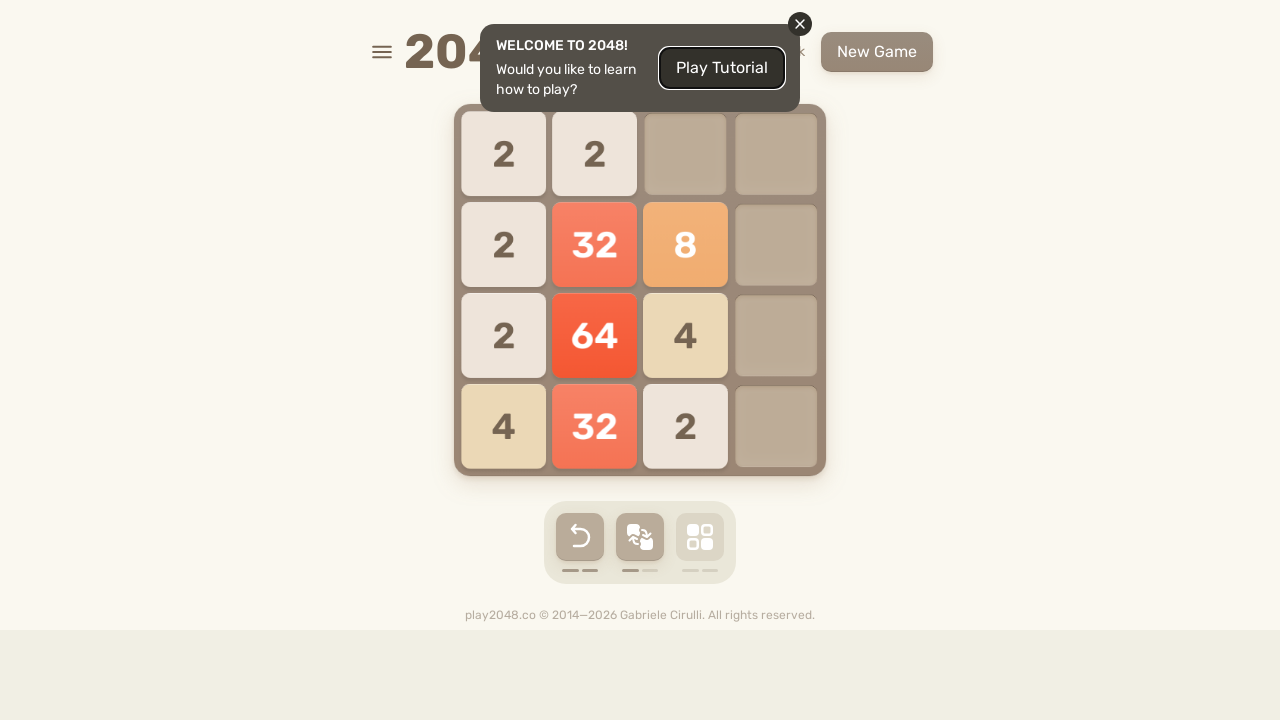

Checked for game-over message
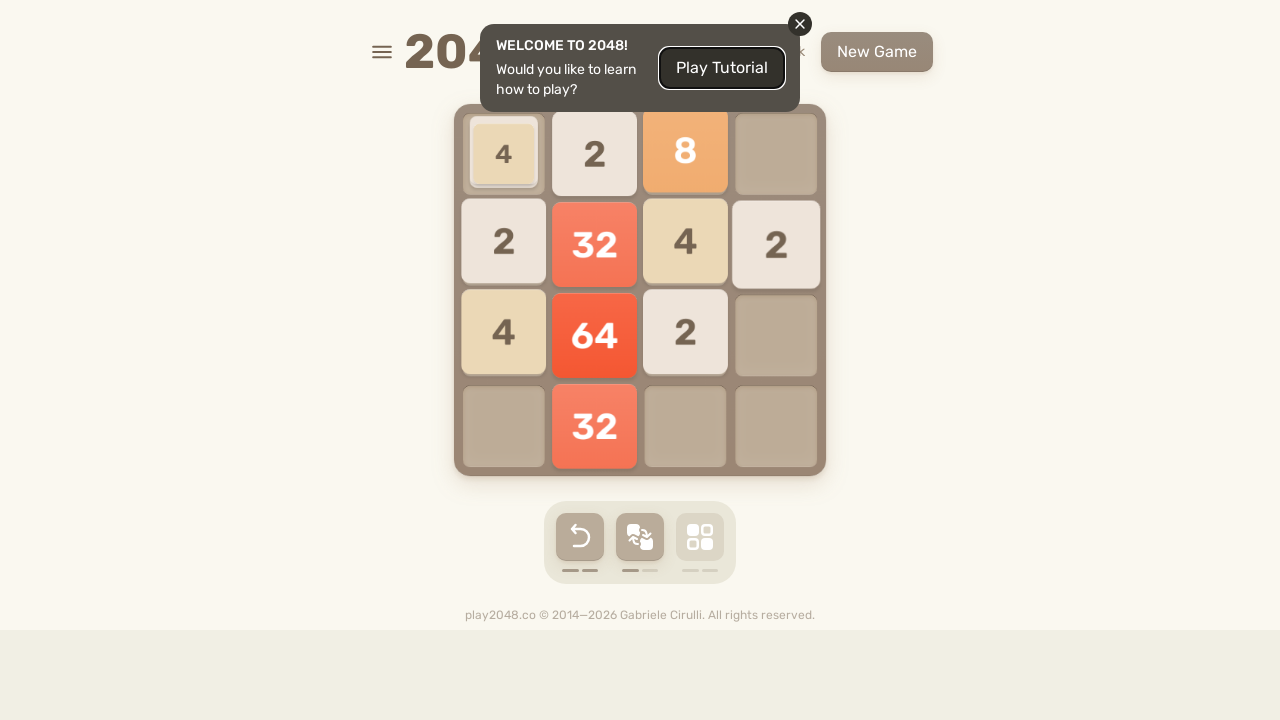

Pressed ArrowRight to move tiles
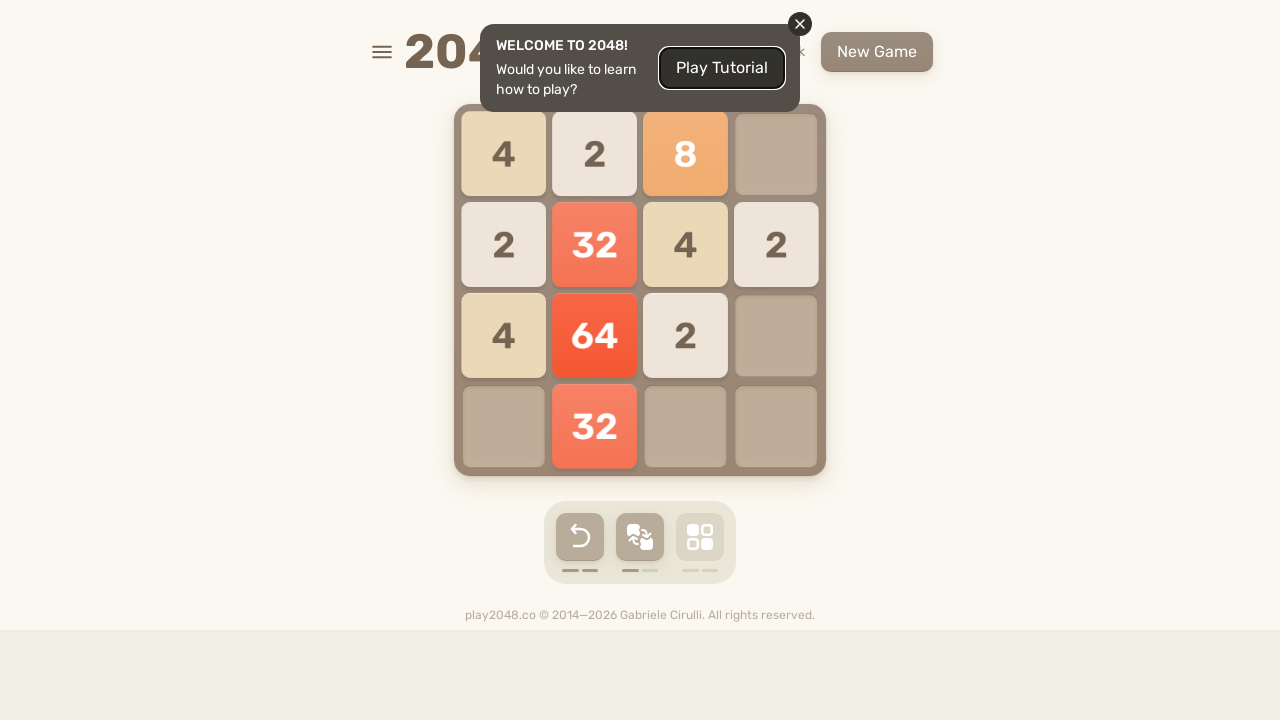

Checked for game-over message
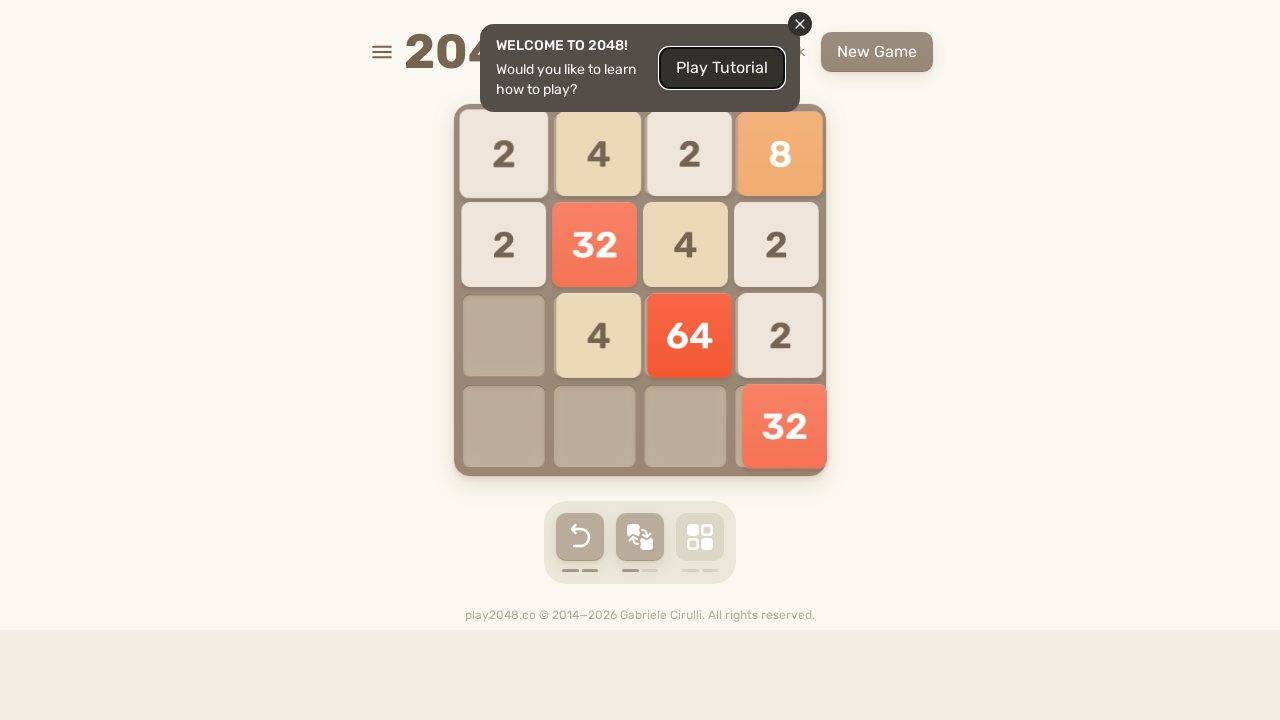

Pressed ArrowDown to move tiles
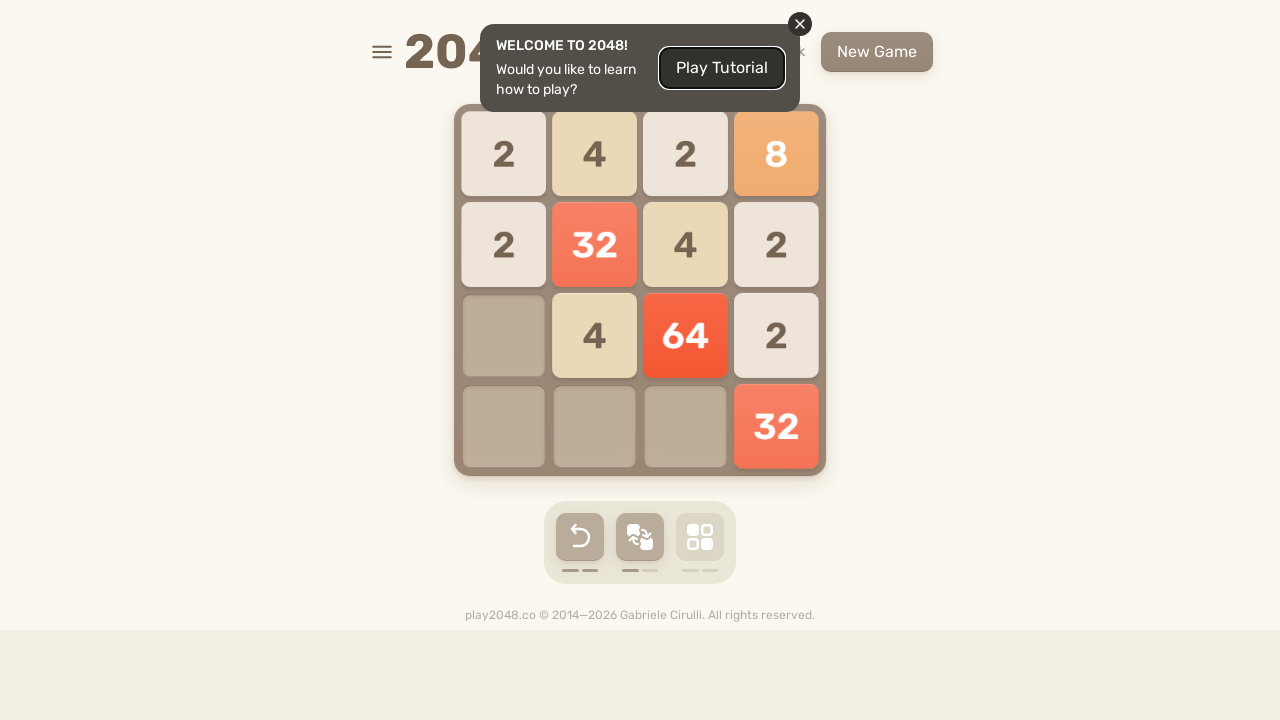

Checked for game-over message
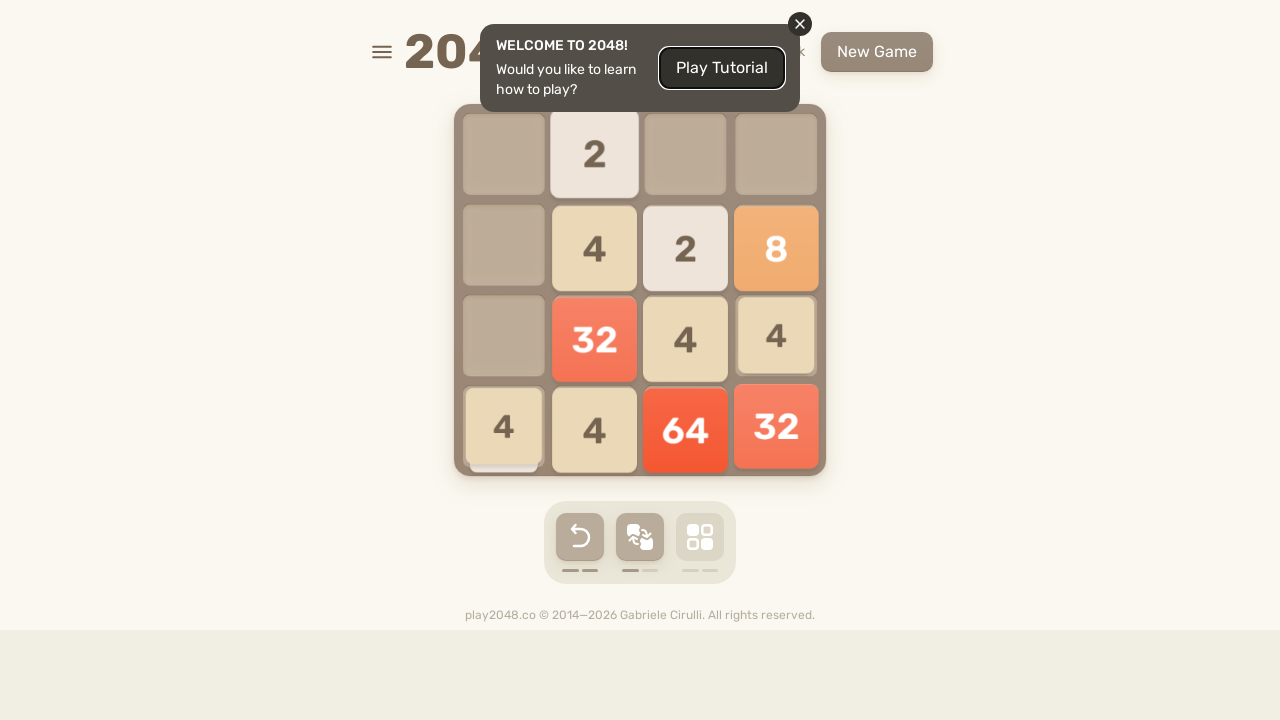

Pressed ArrowLeft to move tiles
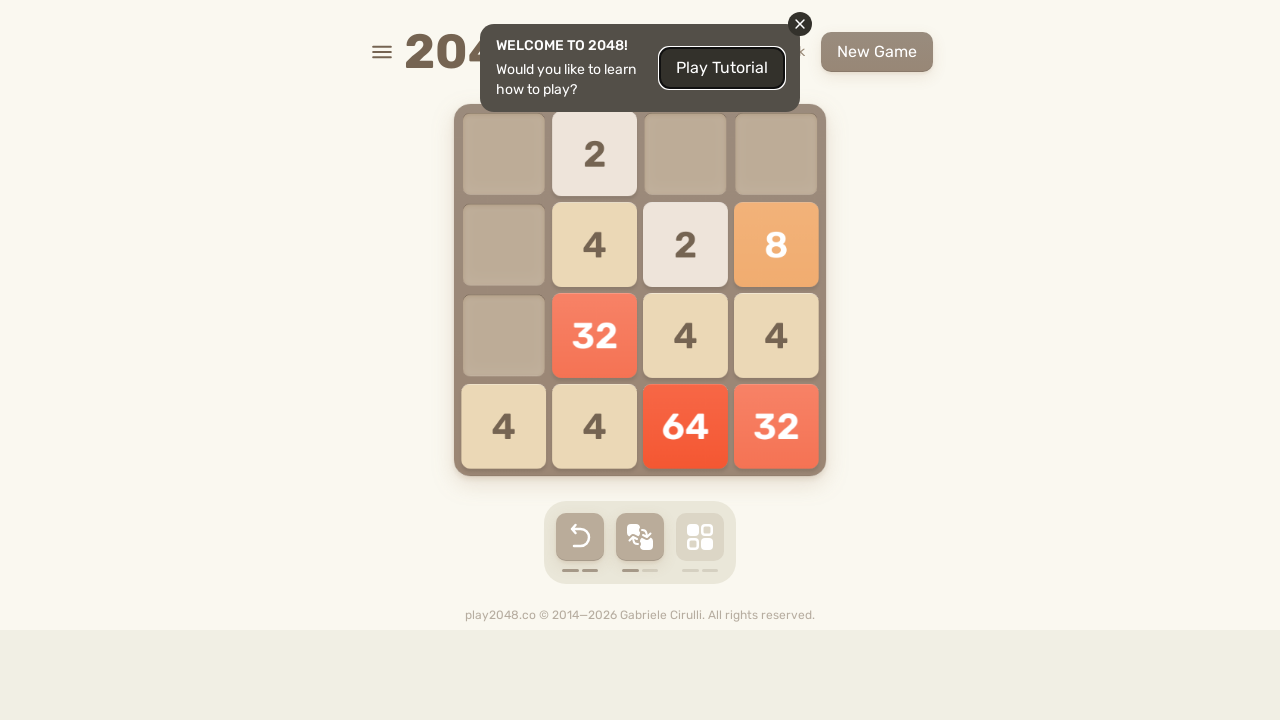

Checked for game-over message
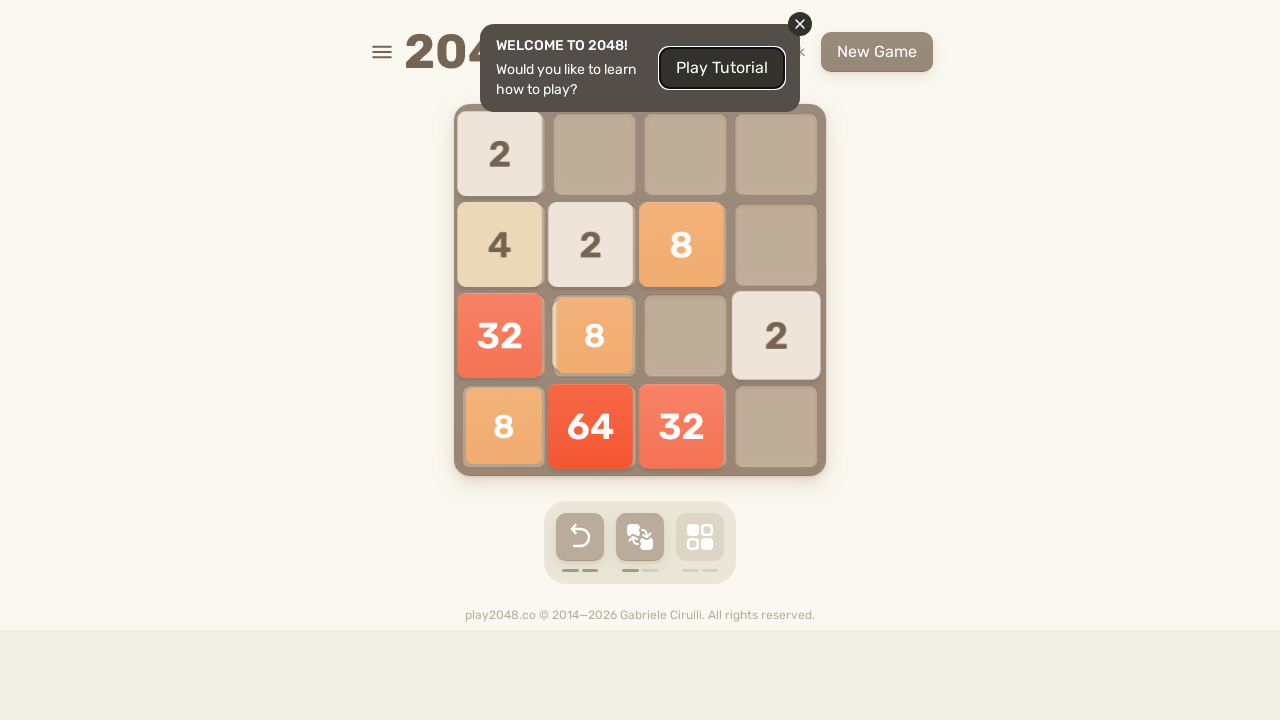

Pressed ArrowUp to move tiles
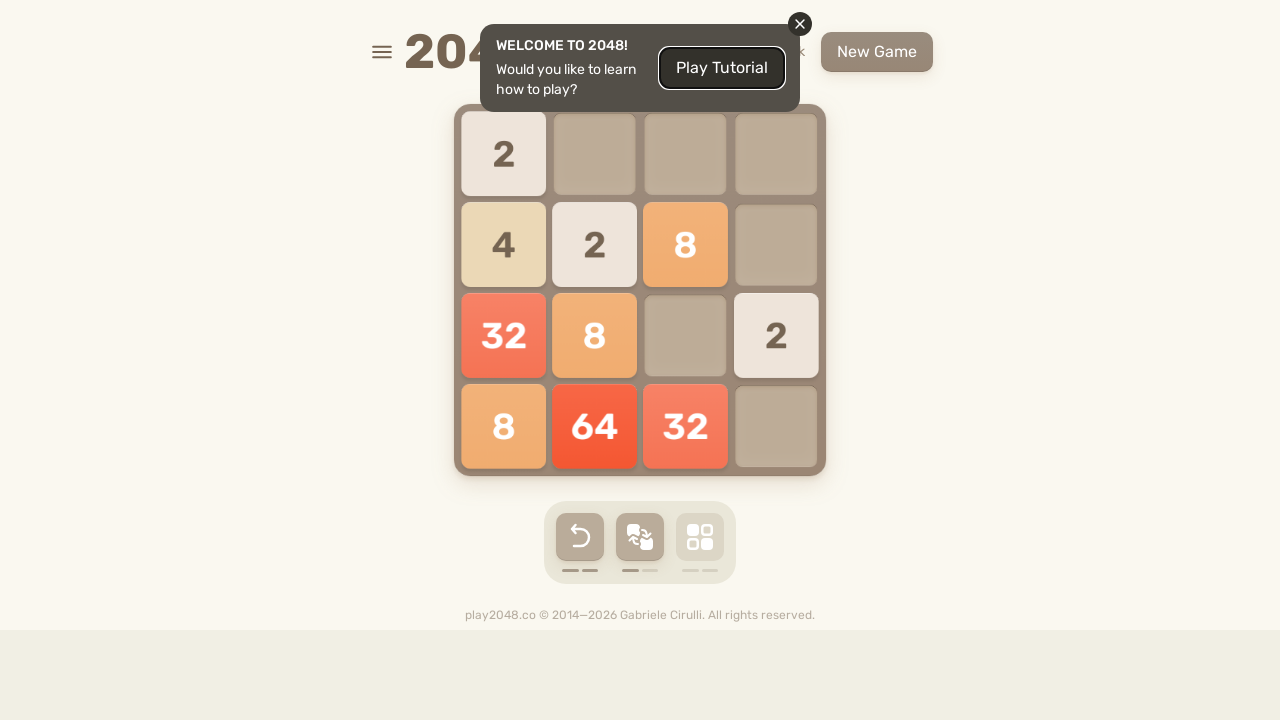

Checked for game-over message
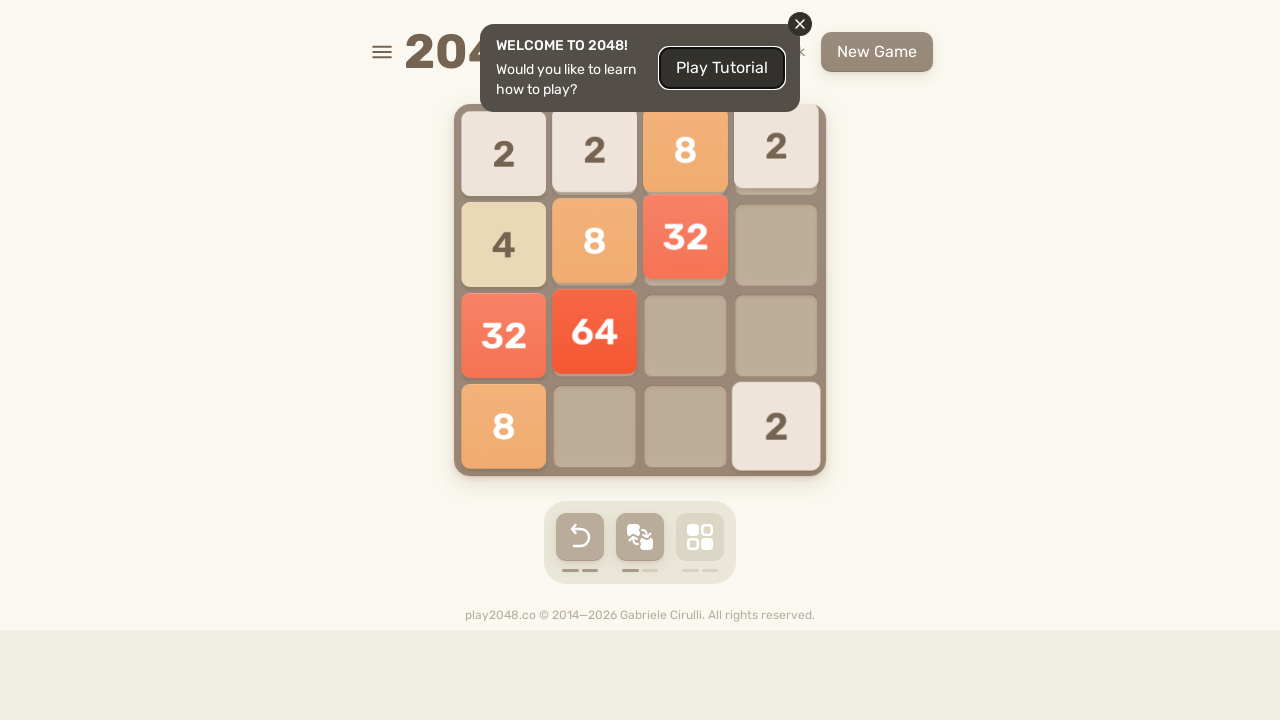

Pressed ArrowRight to move tiles
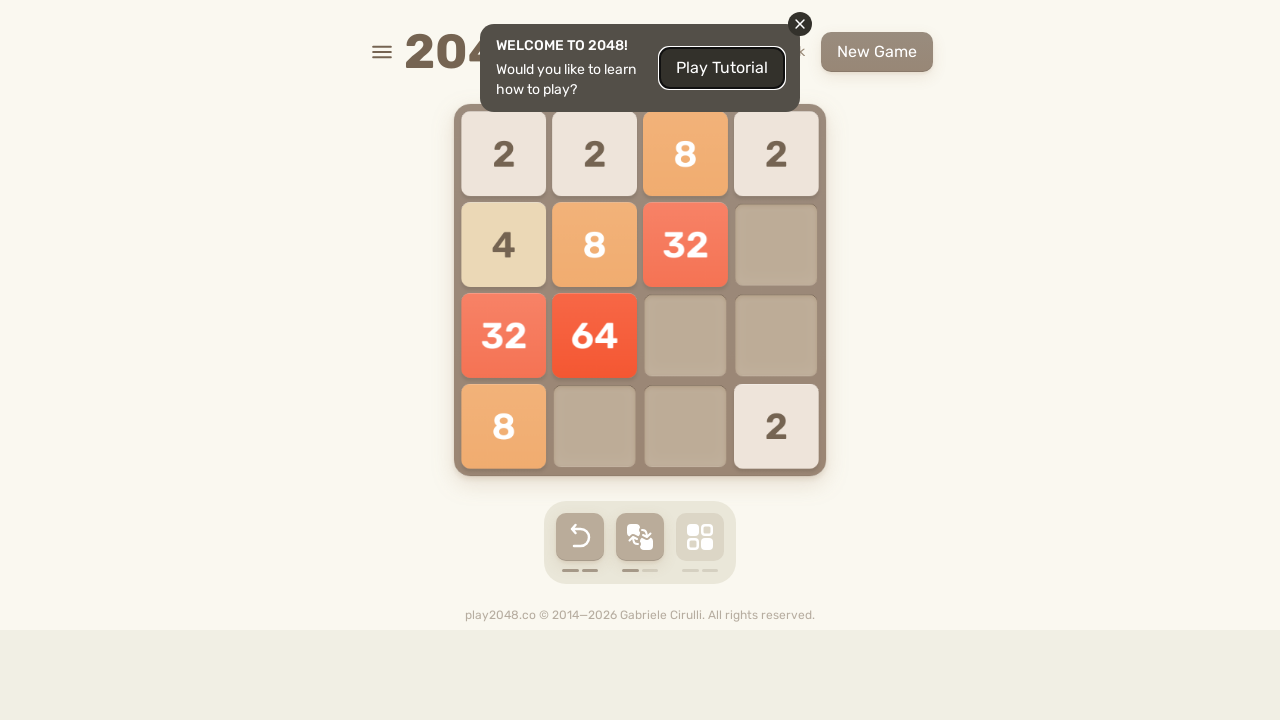

Checked for game-over message
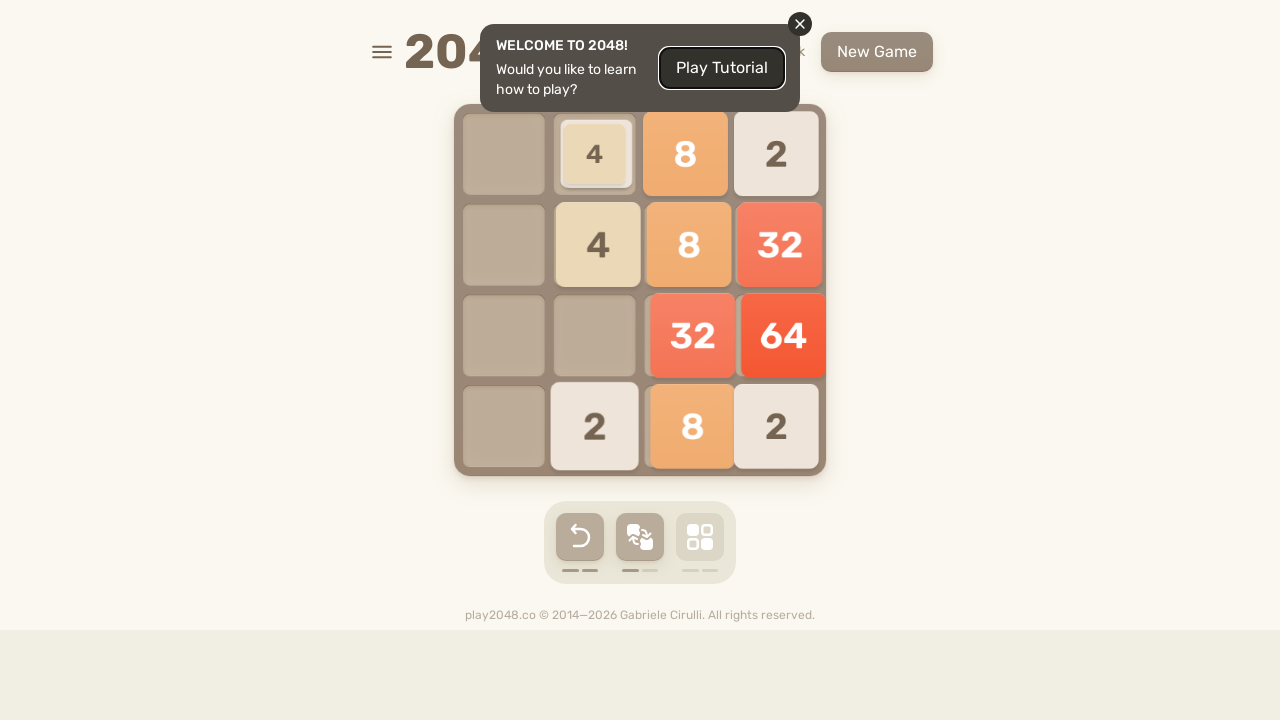

Pressed ArrowDown to move tiles
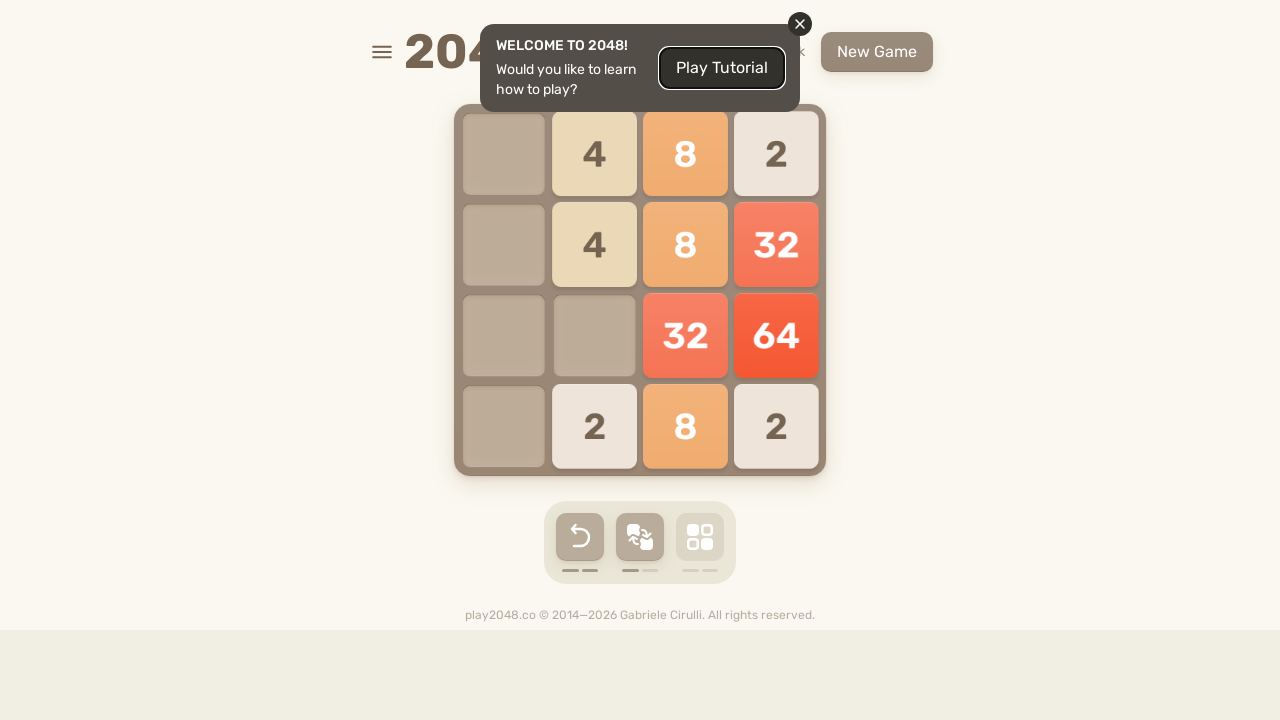

Checked for game-over message
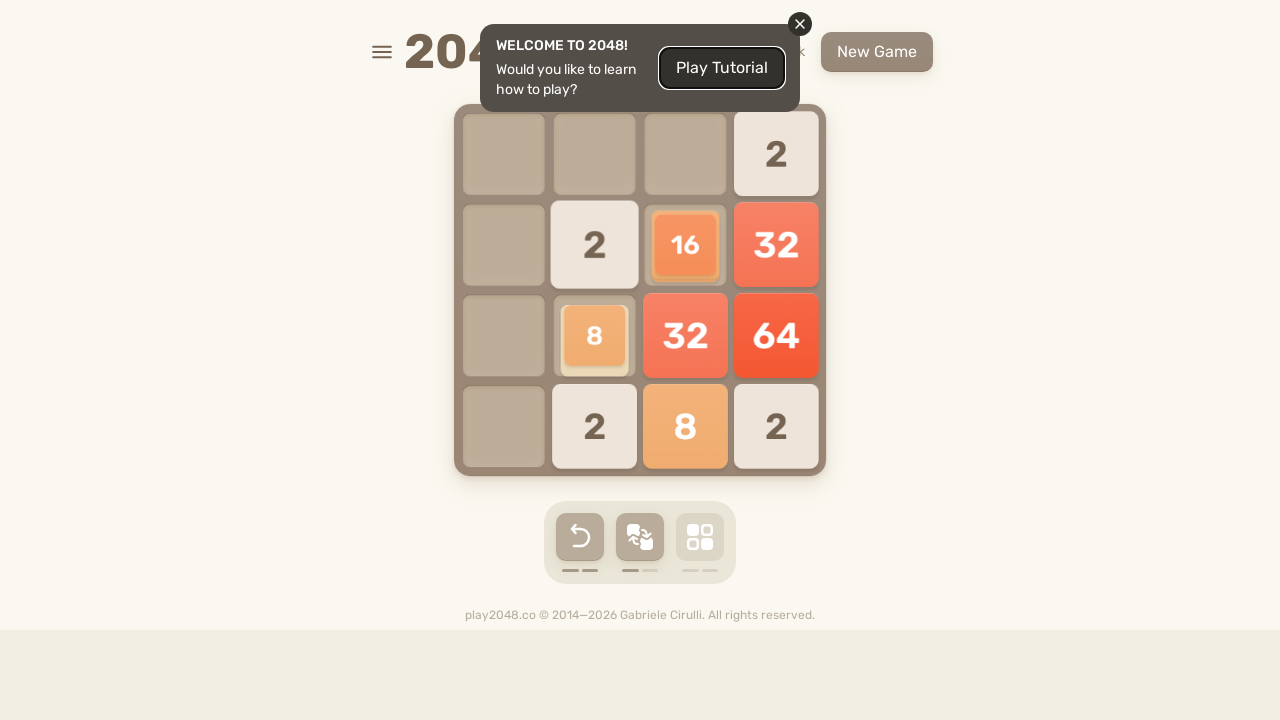

Pressed ArrowLeft to move tiles
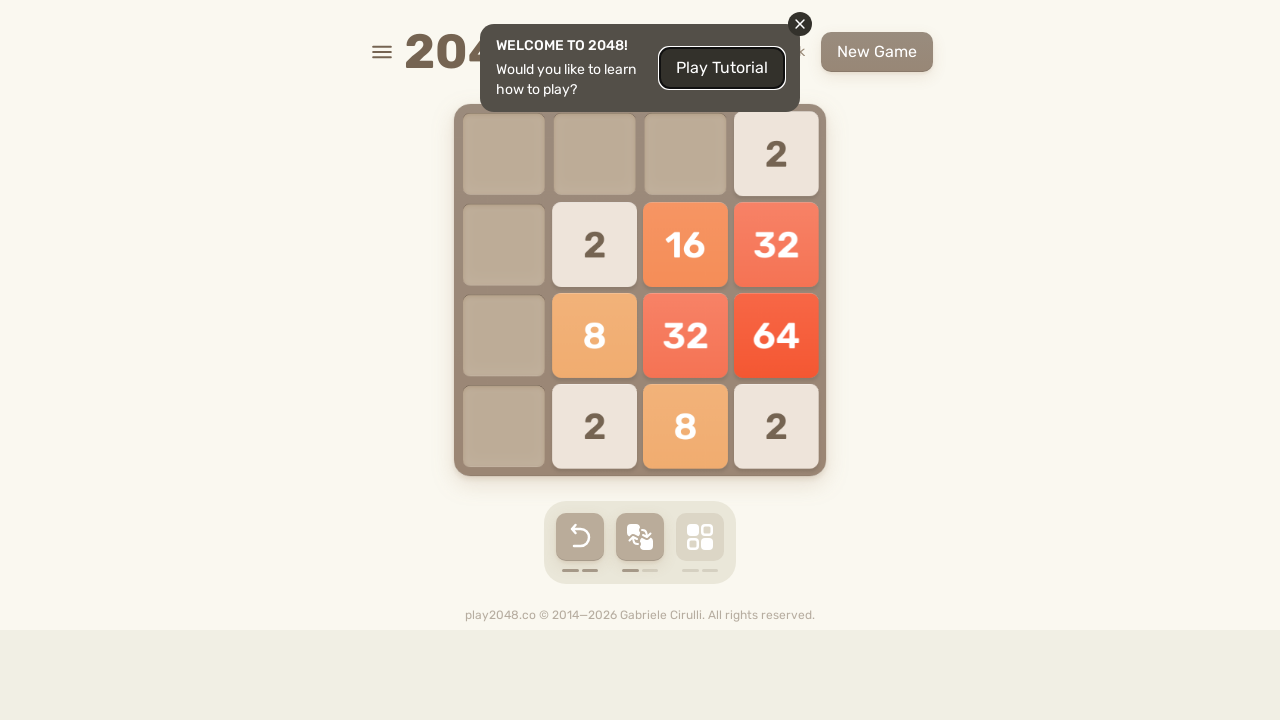

Checked for game-over message
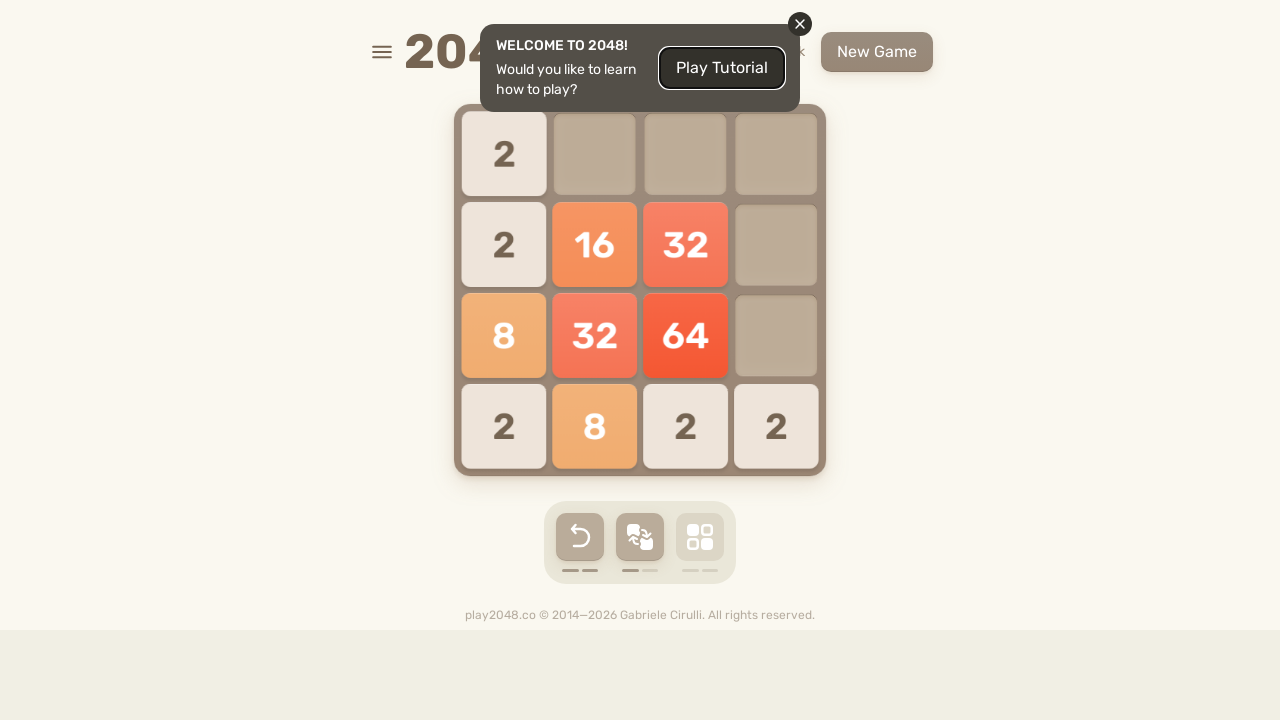

Pressed ArrowUp to move tiles
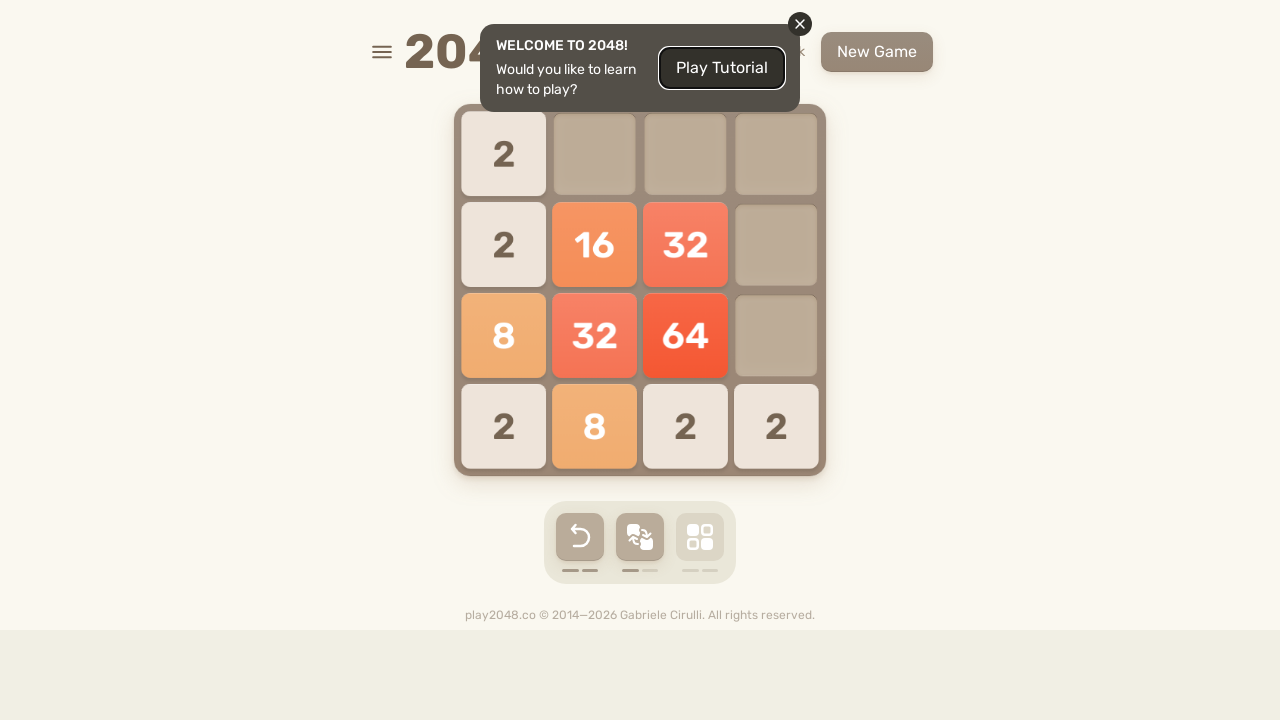

Checked for game-over message
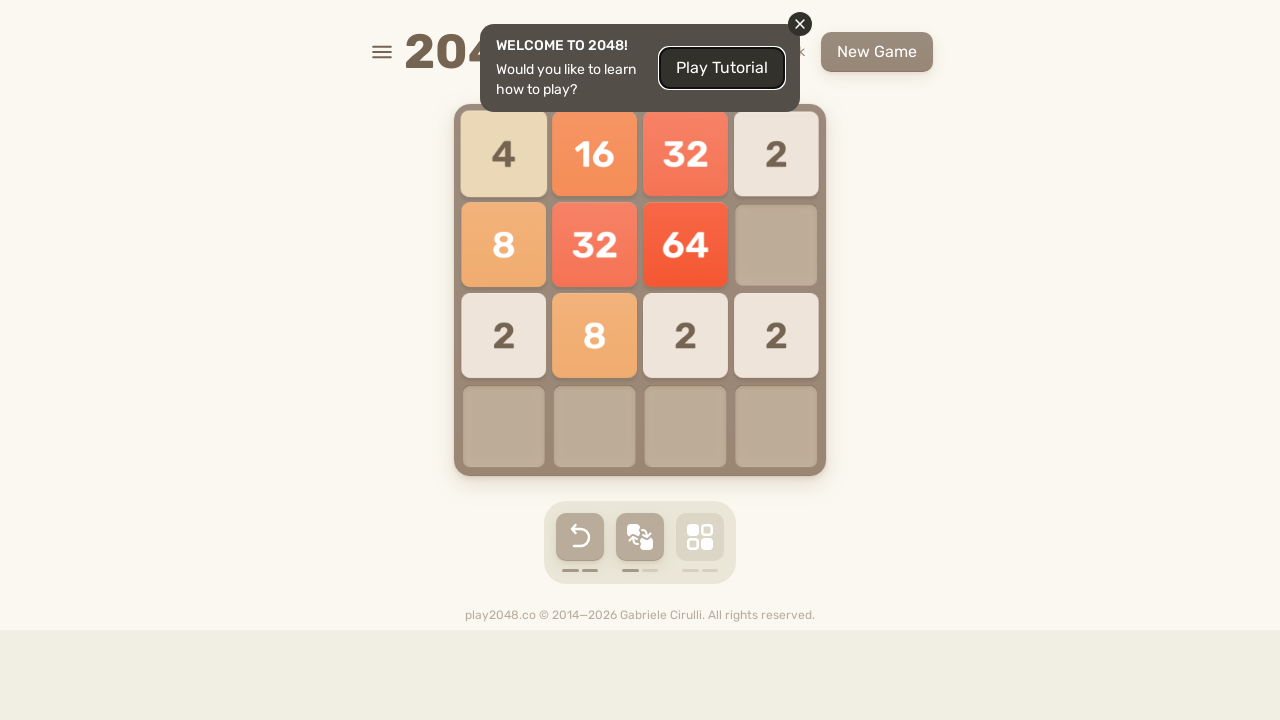

Pressed ArrowRight to move tiles
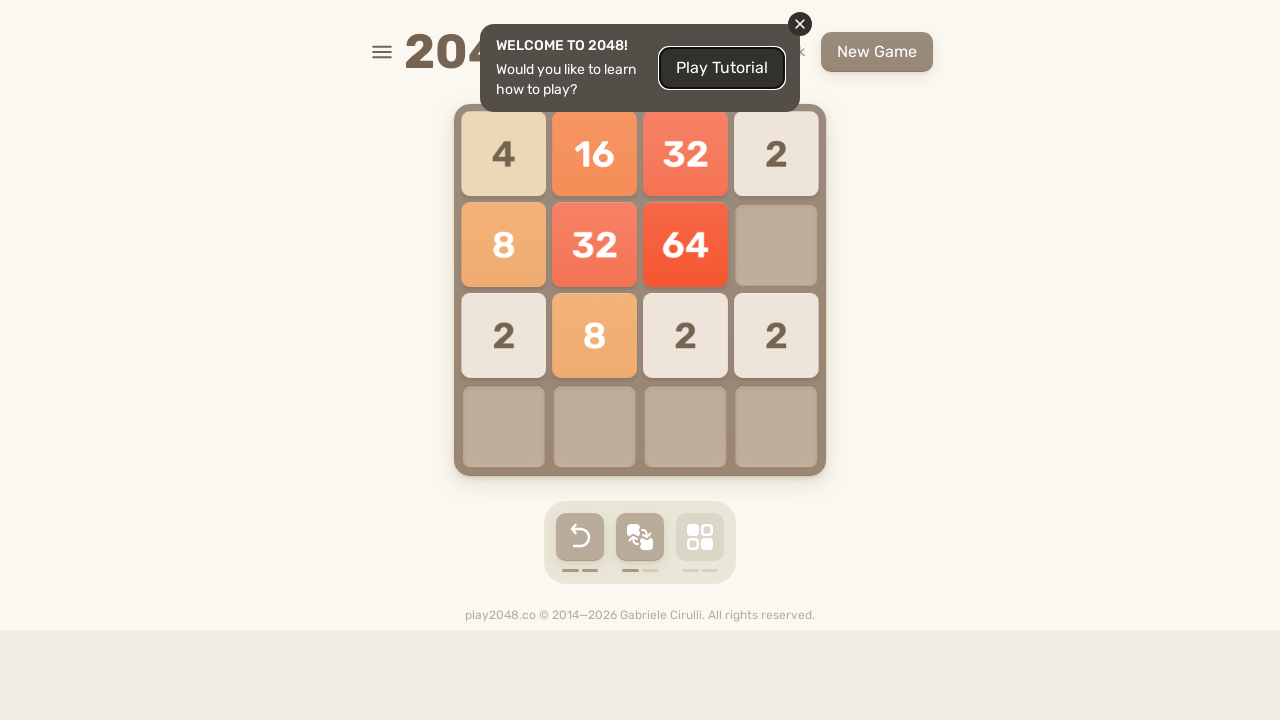

Checked for game-over message
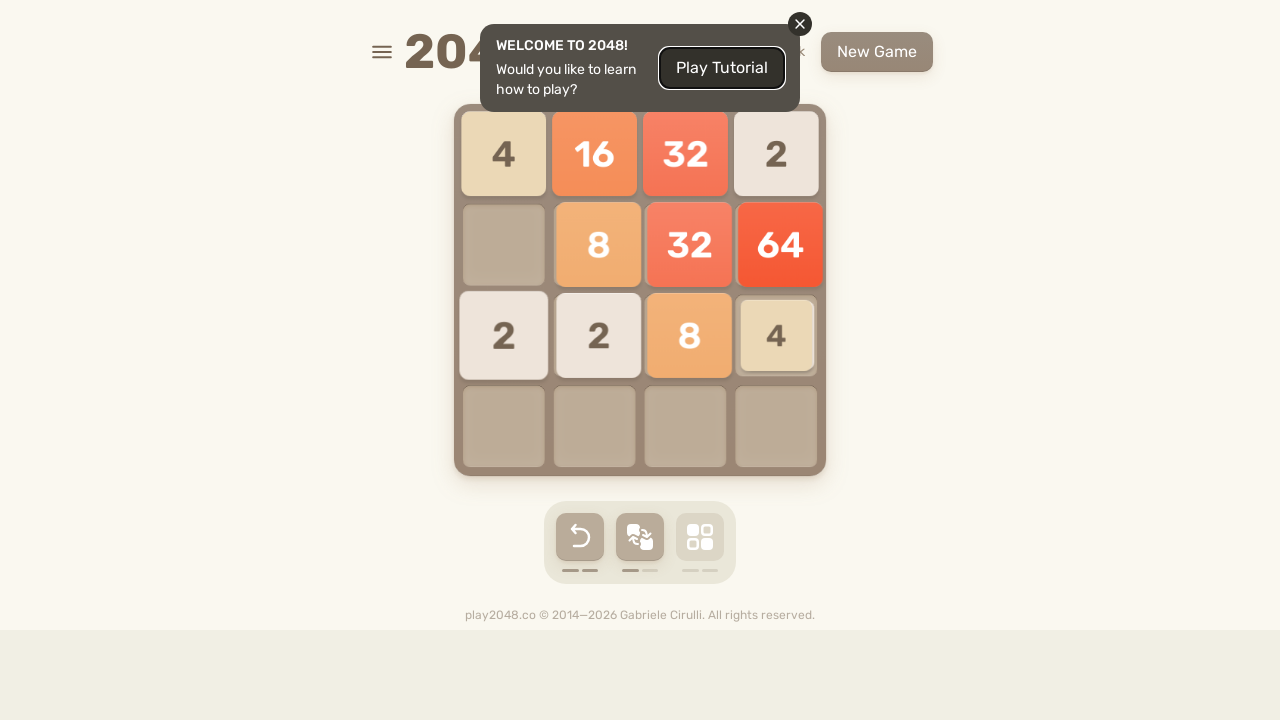

Pressed ArrowDown to move tiles
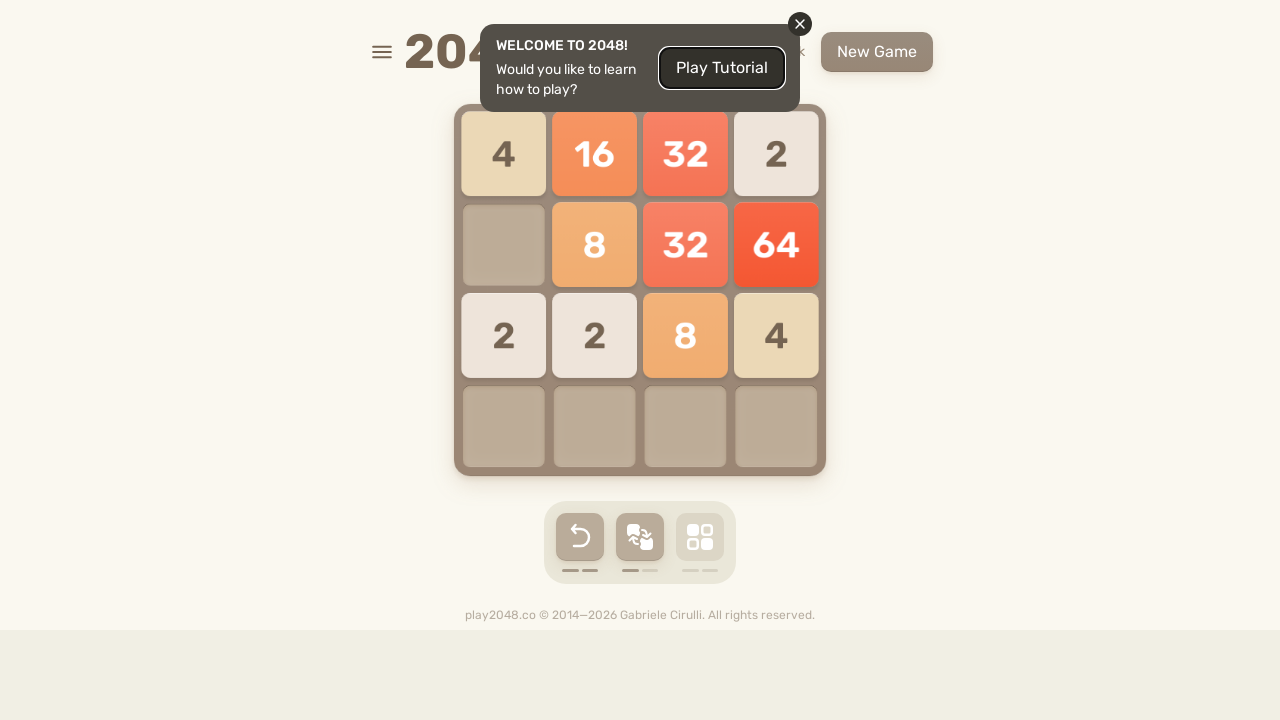

Checked for game-over message
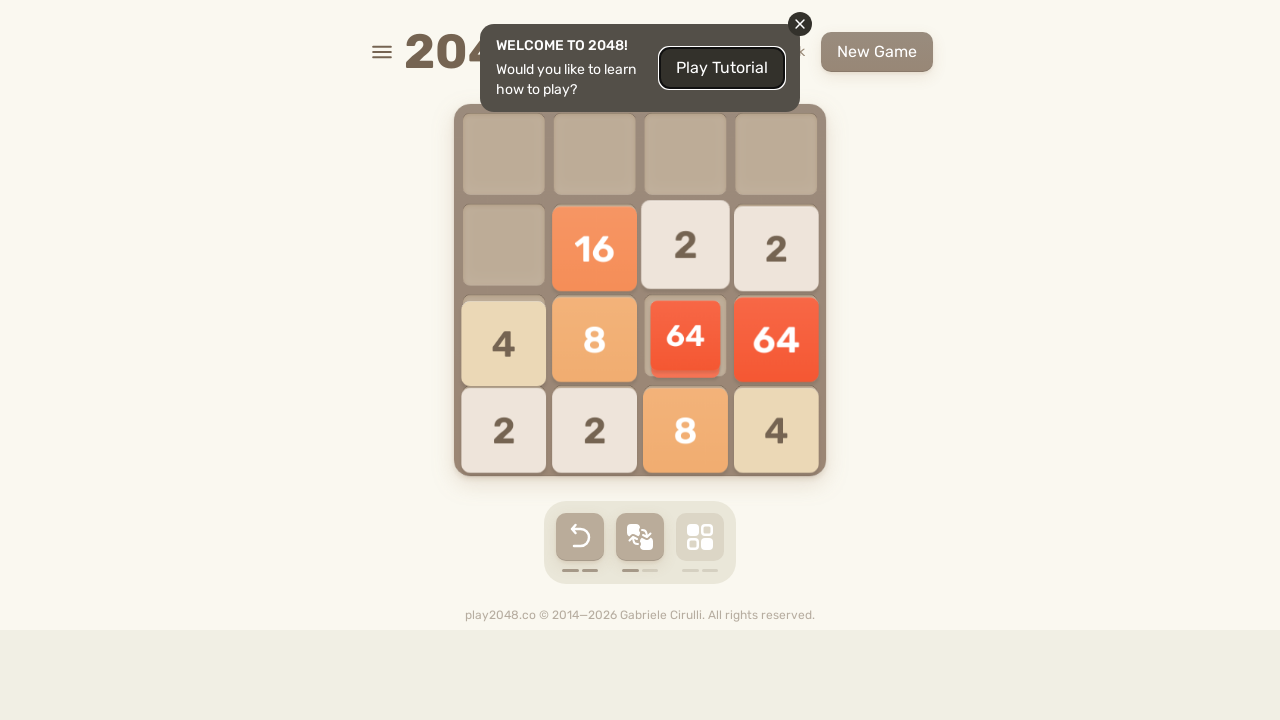

Pressed ArrowLeft to move tiles
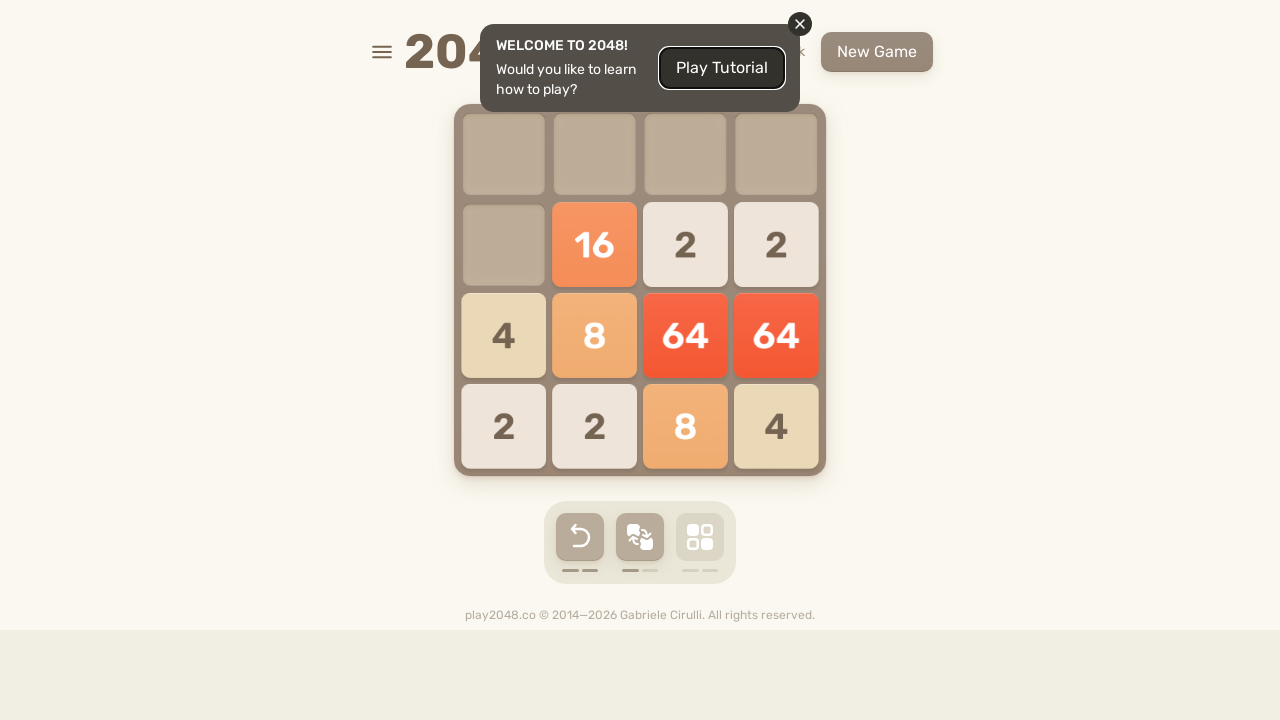

Checked for game-over message
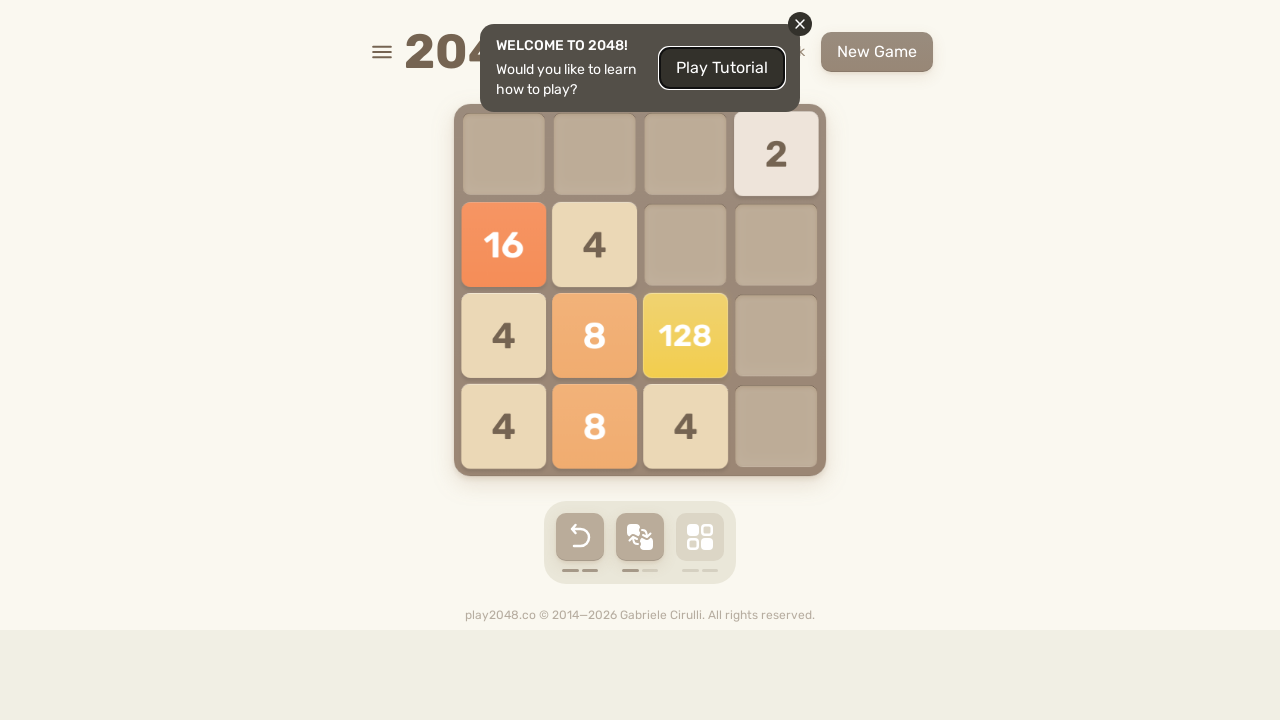

Pressed ArrowUp to move tiles
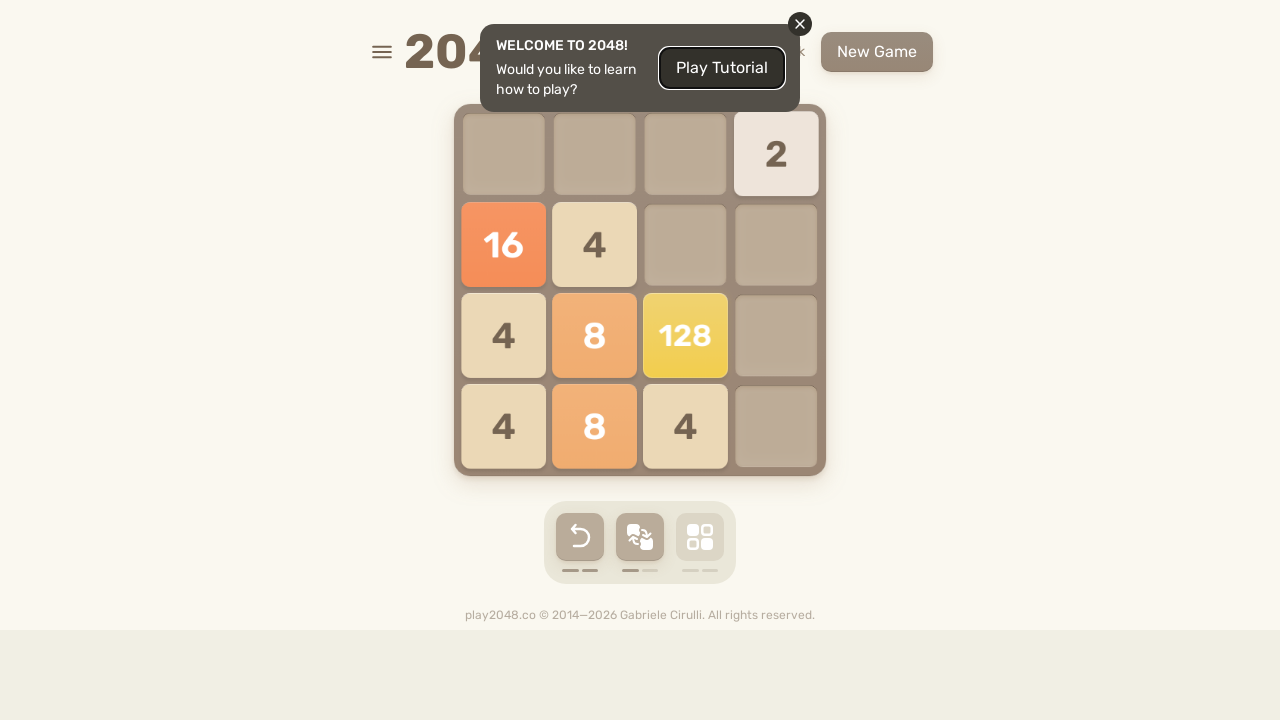

Checked for game-over message
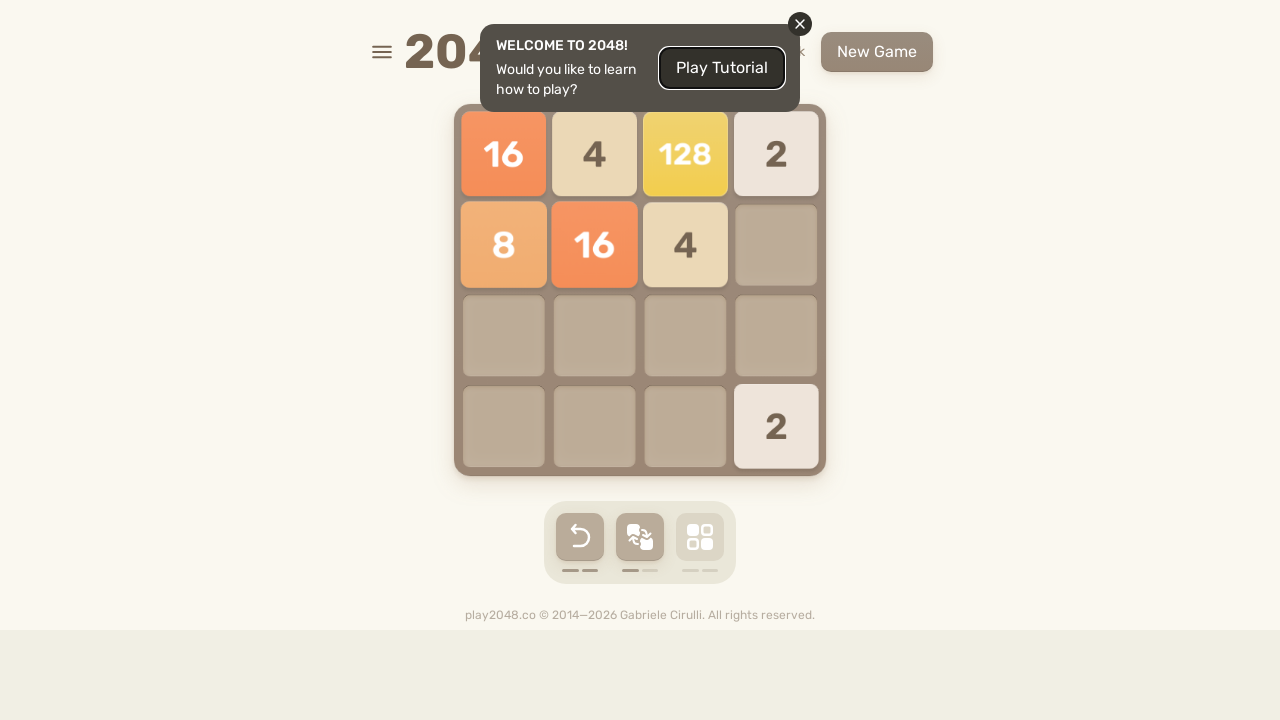

Pressed ArrowRight to move tiles
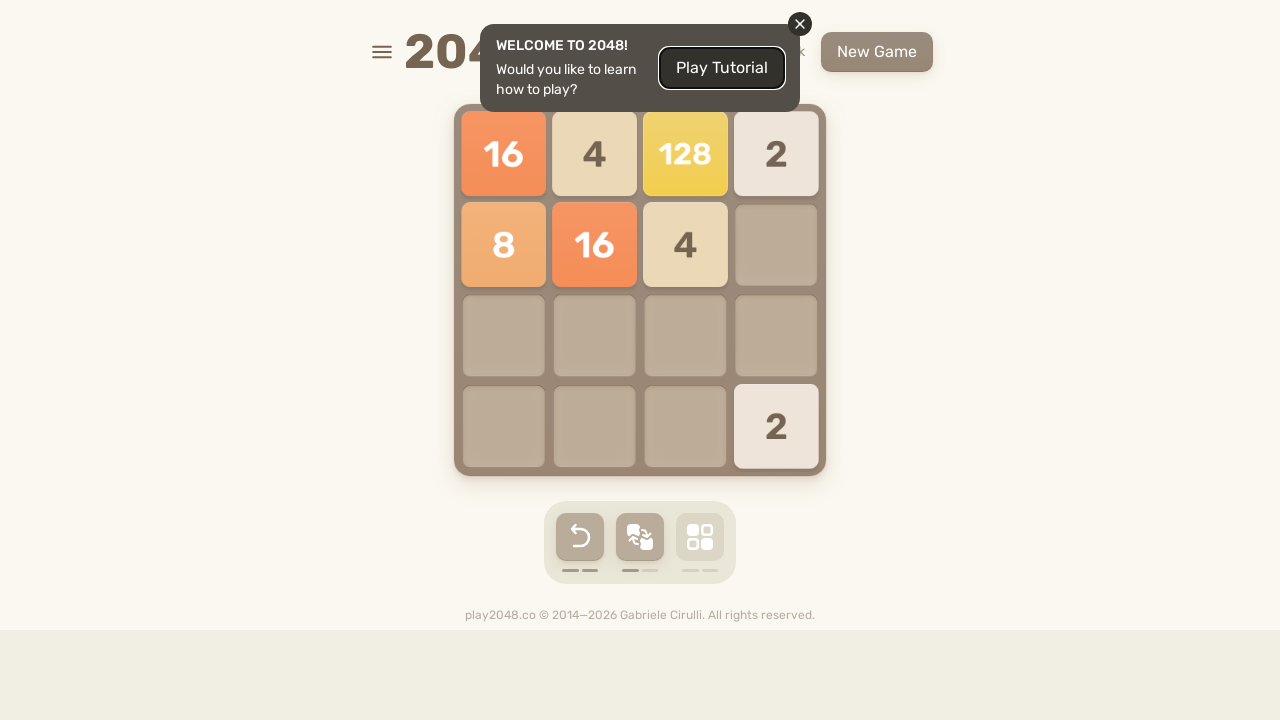

Checked for game-over message
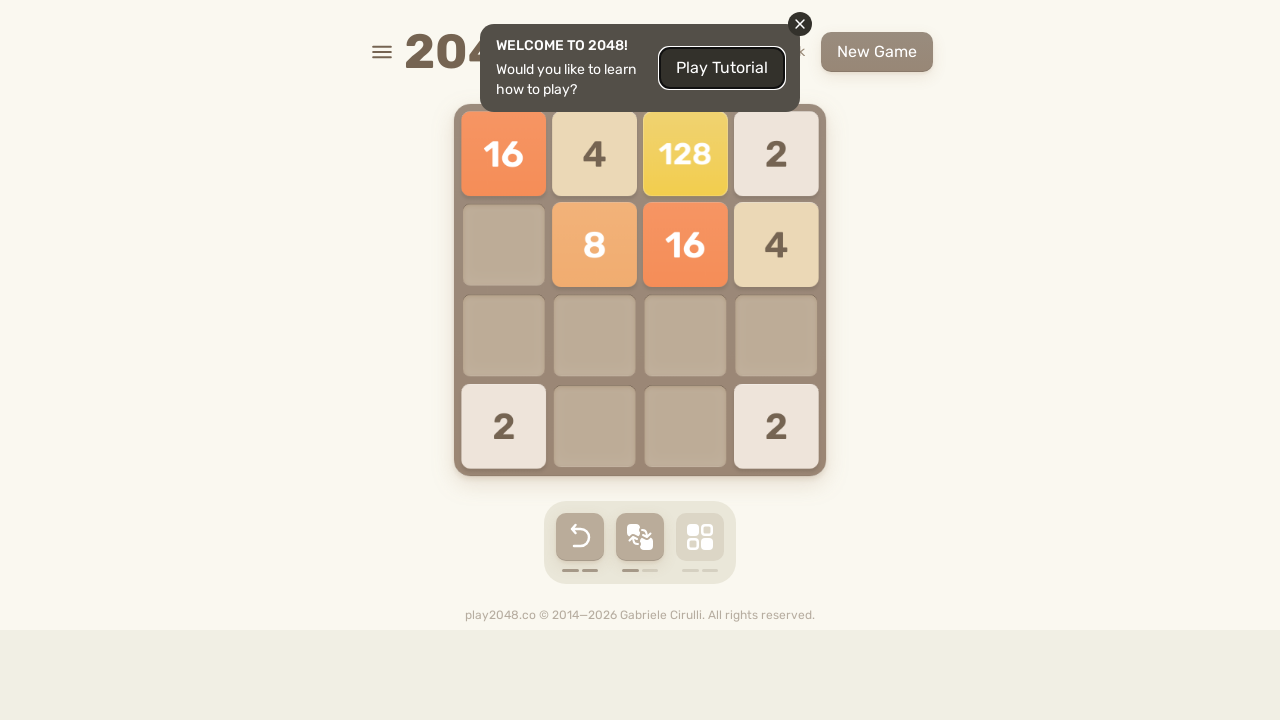

Pressed ArrowDown to move tiles
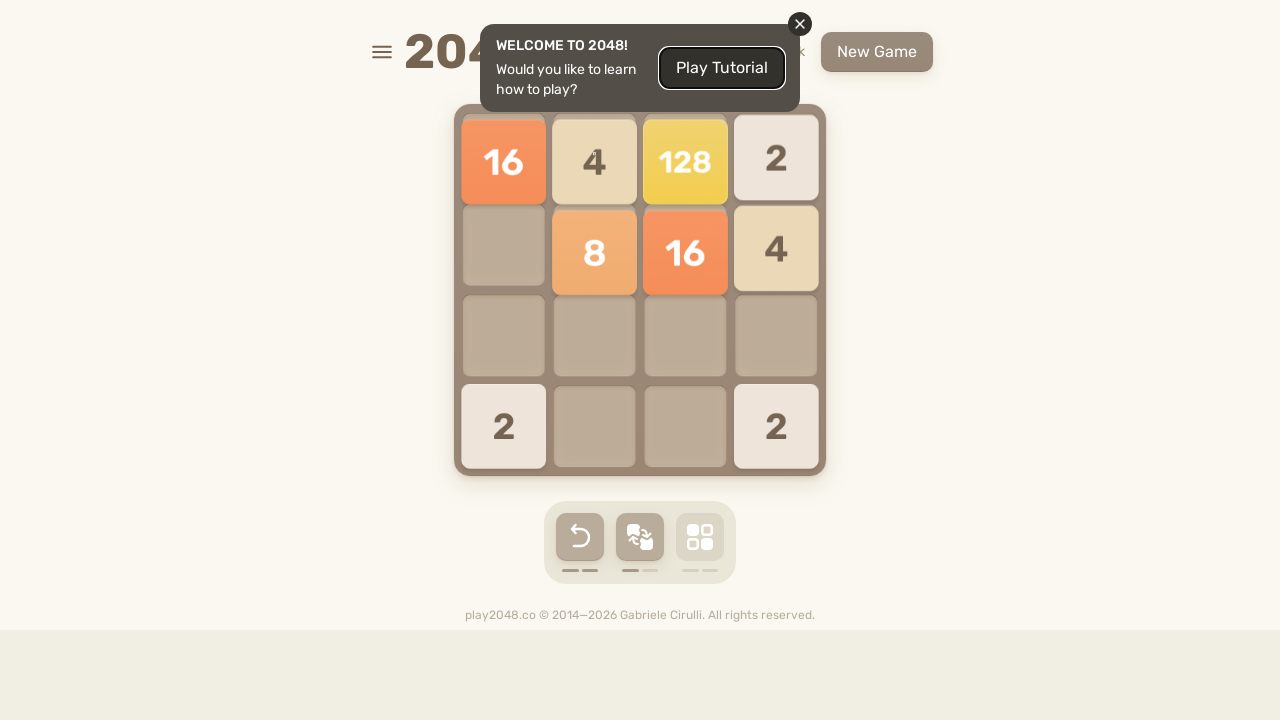

Checked for game-over message
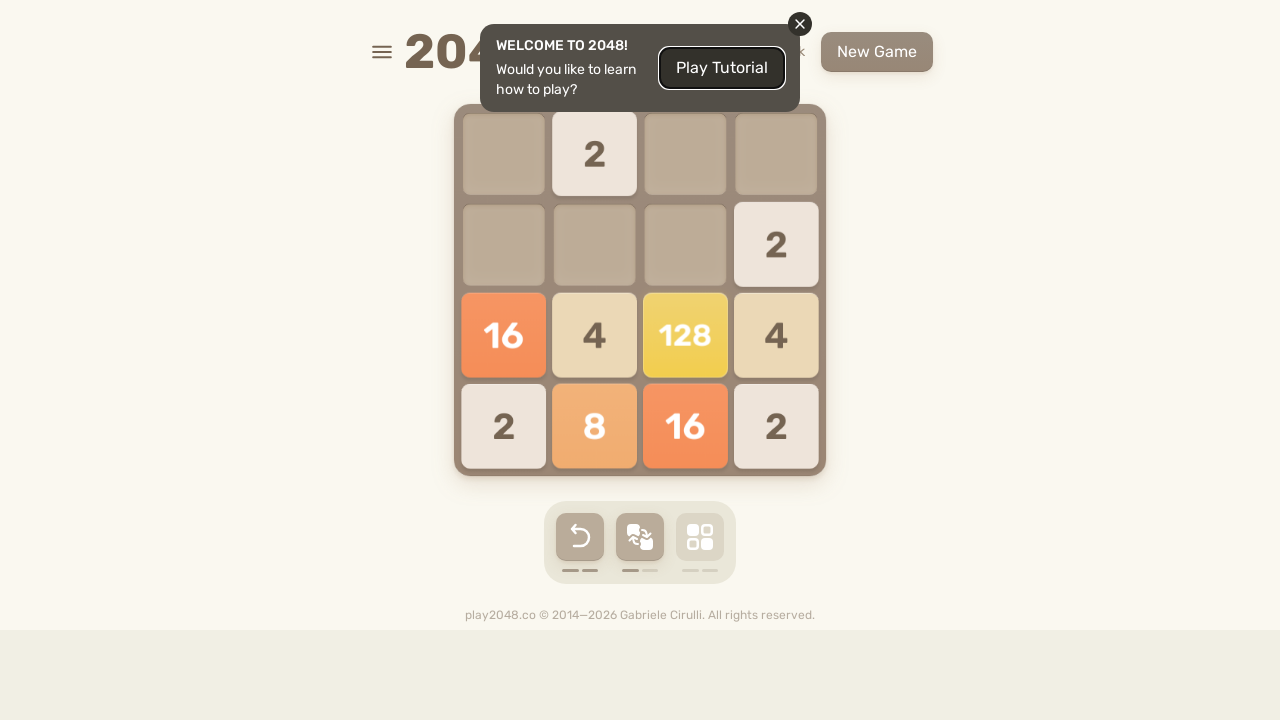

Pressed ArrowLeft to move tiles
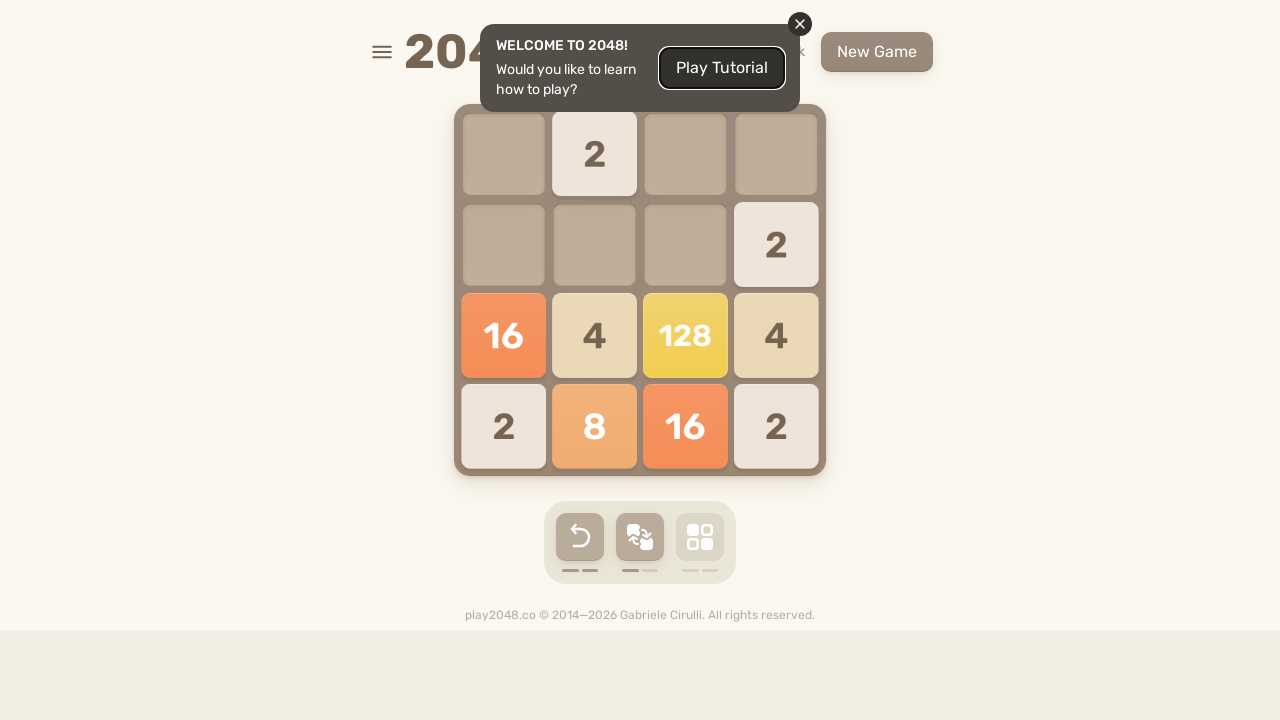

Checked for game-over message
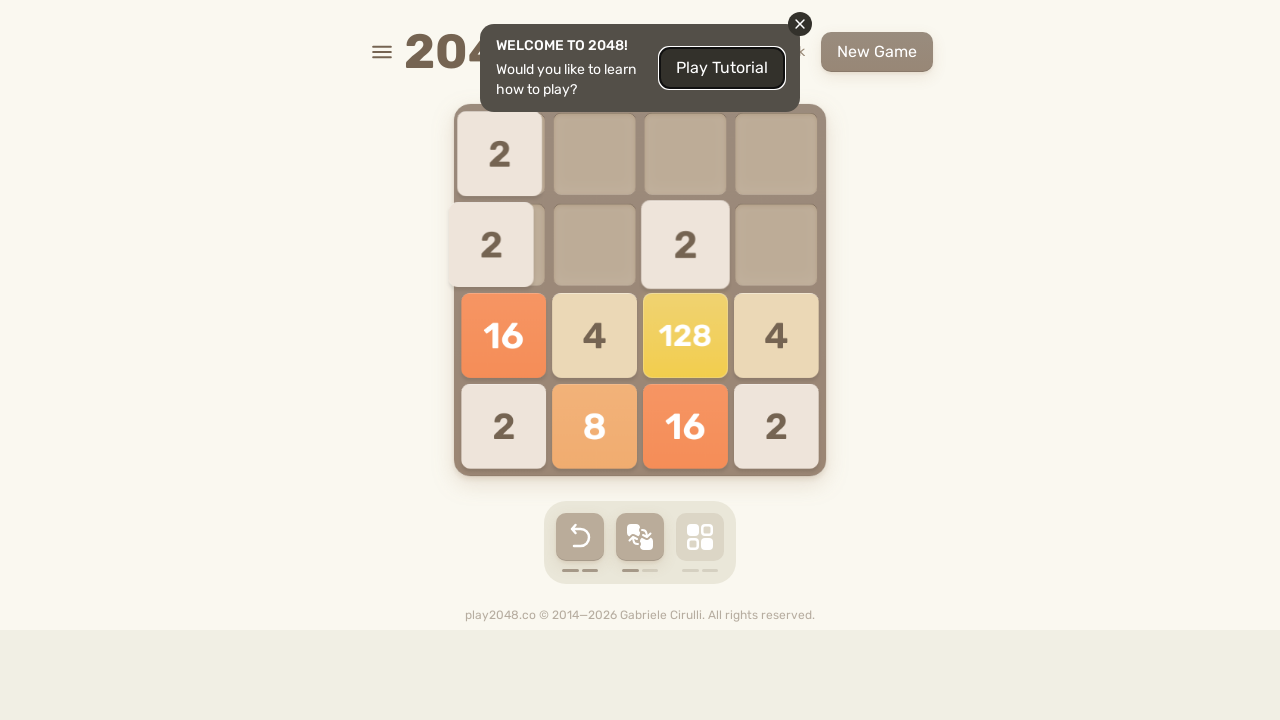

Pressed ArrowUp to move tiles
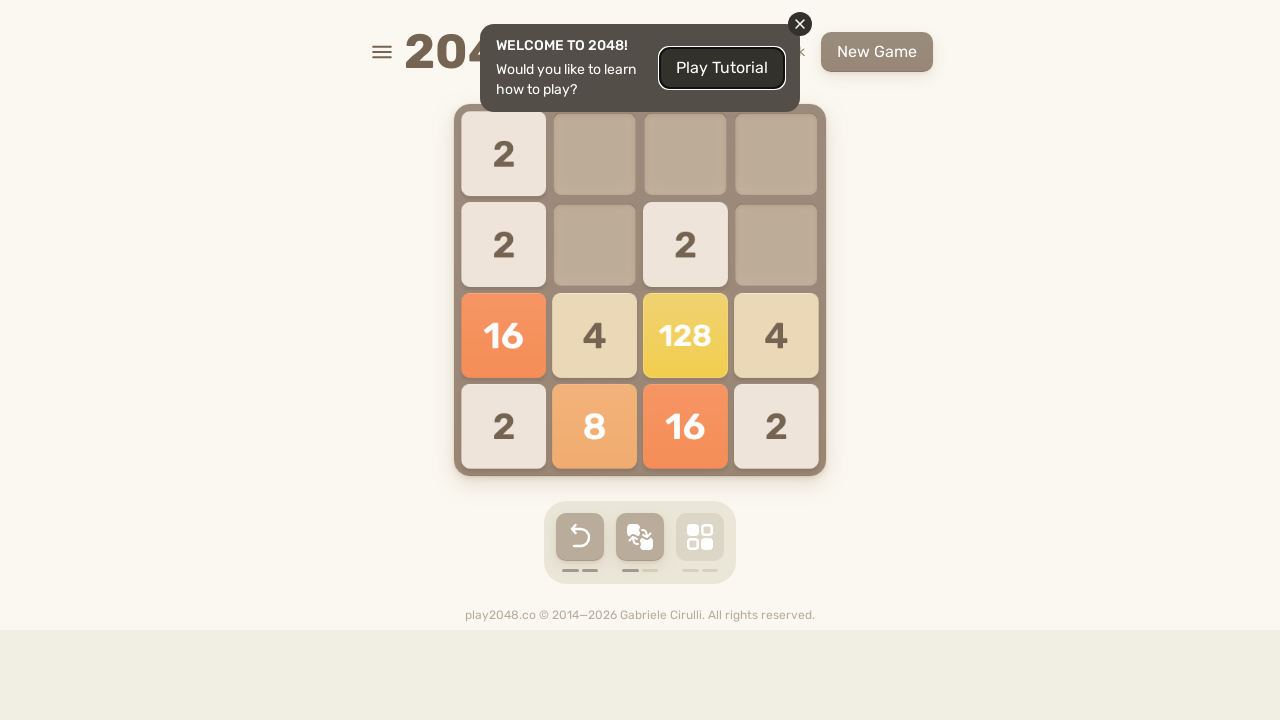

Checked for game-over message
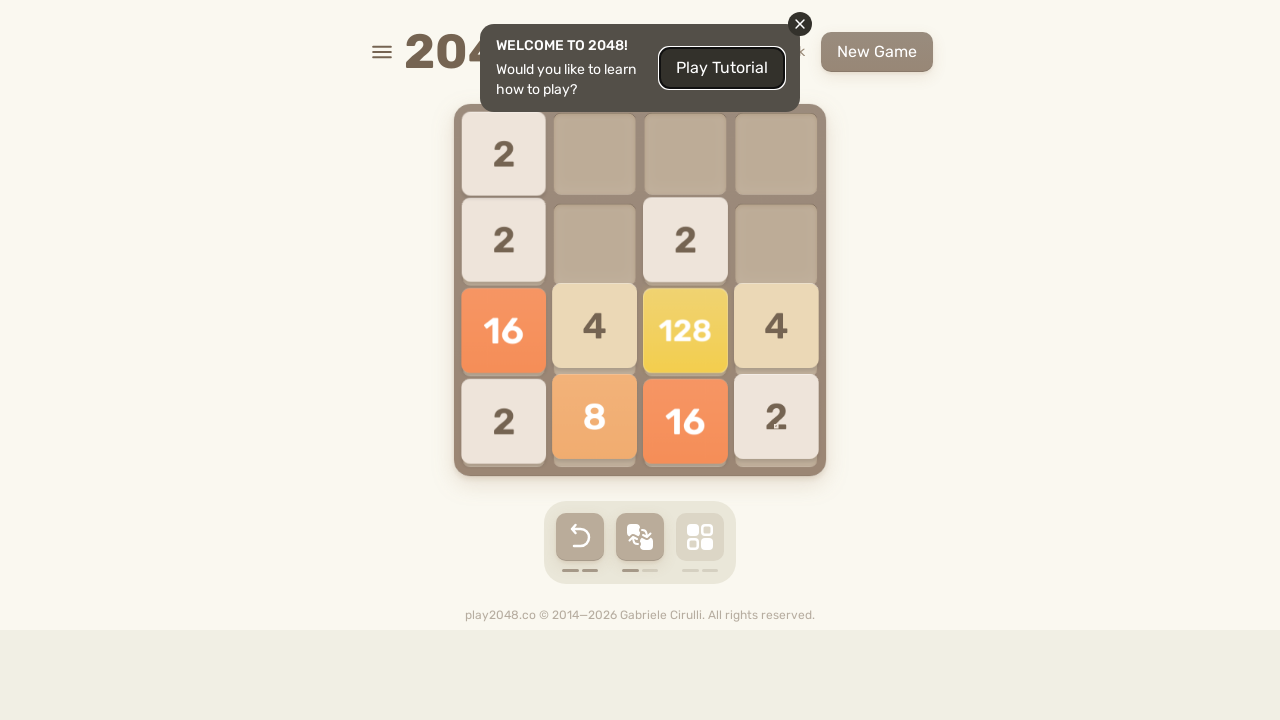

Pressed ArrowRight to move tiles
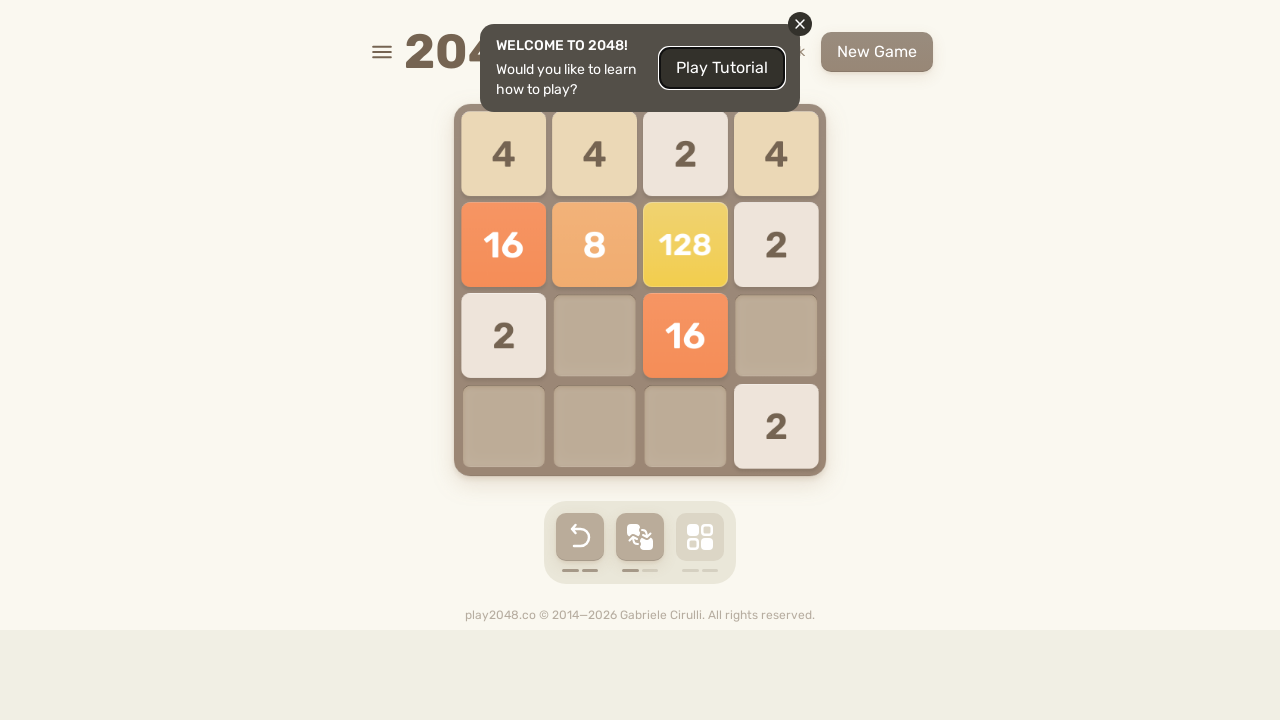

Checked for game-over message
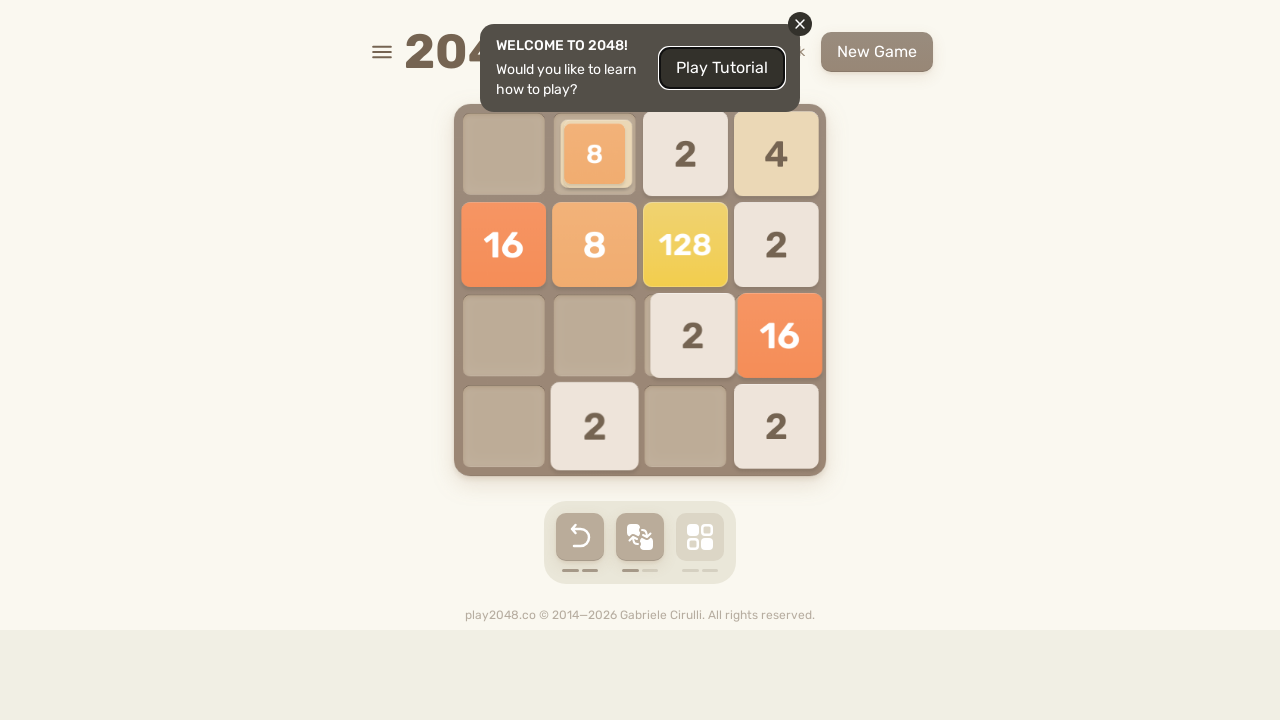

Pressed ArrowDown to move tiles
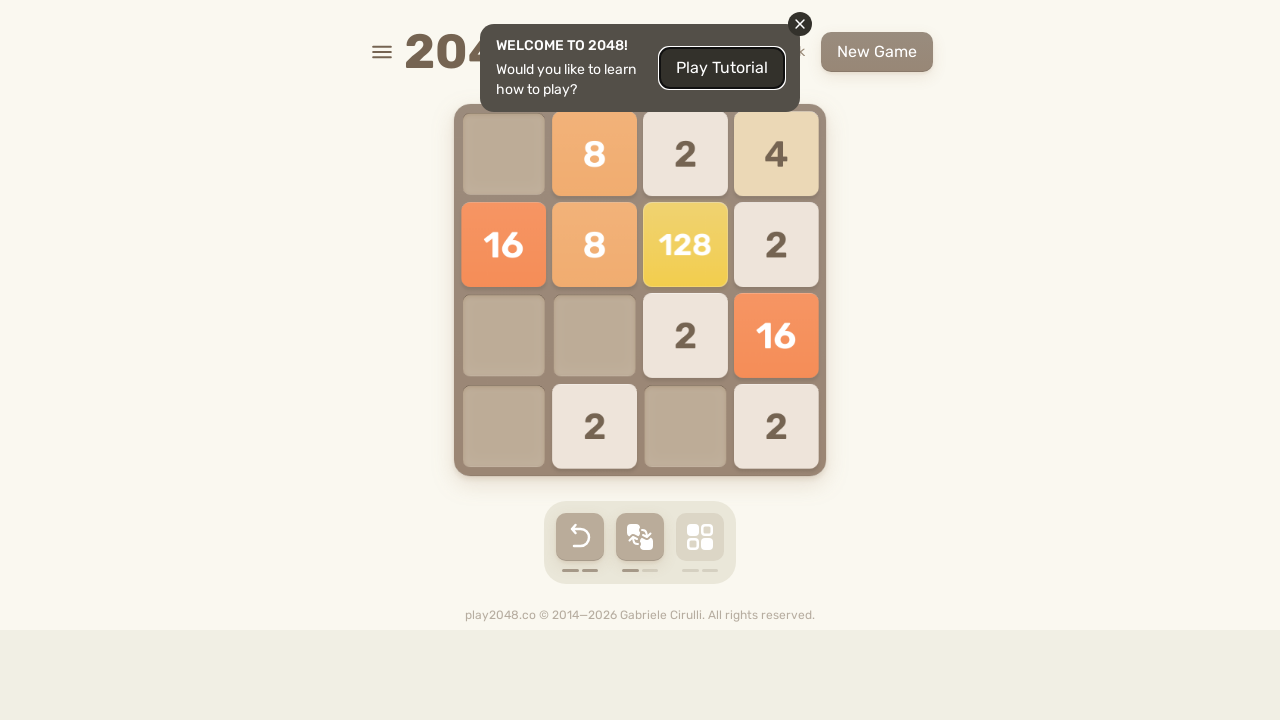

Checked for game-over message
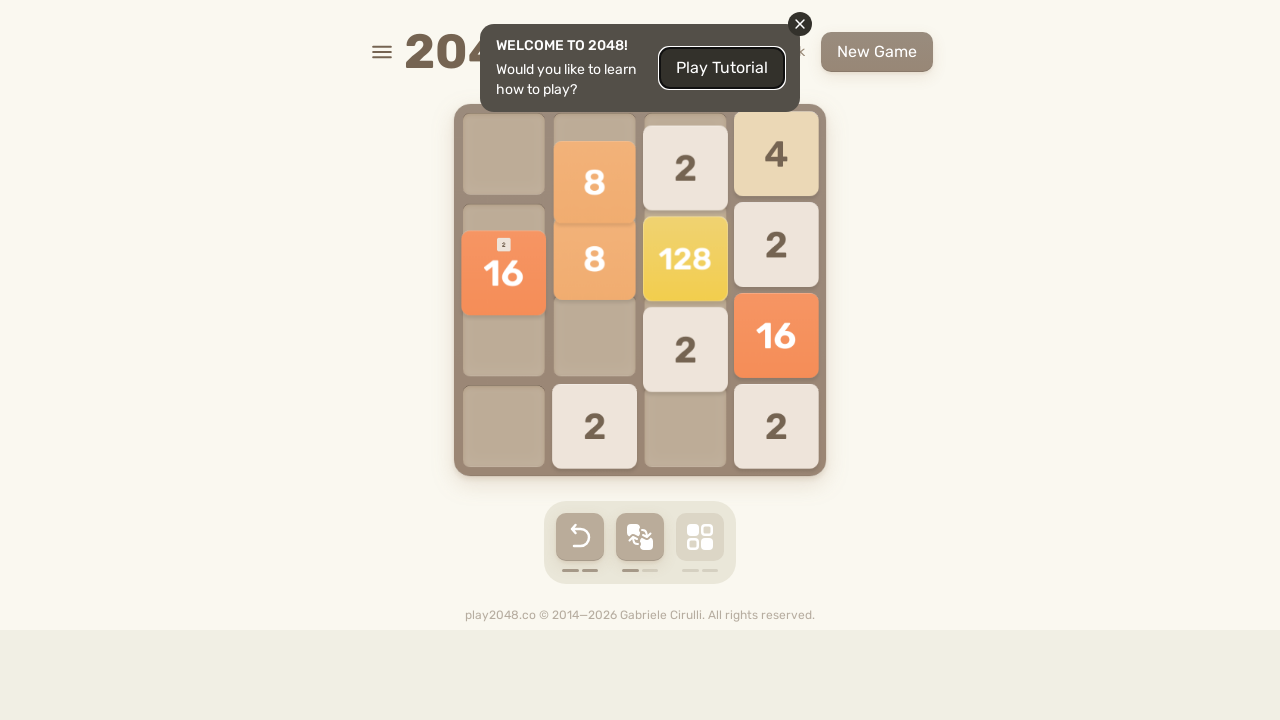

Pressed ArrowLeft to move tiles
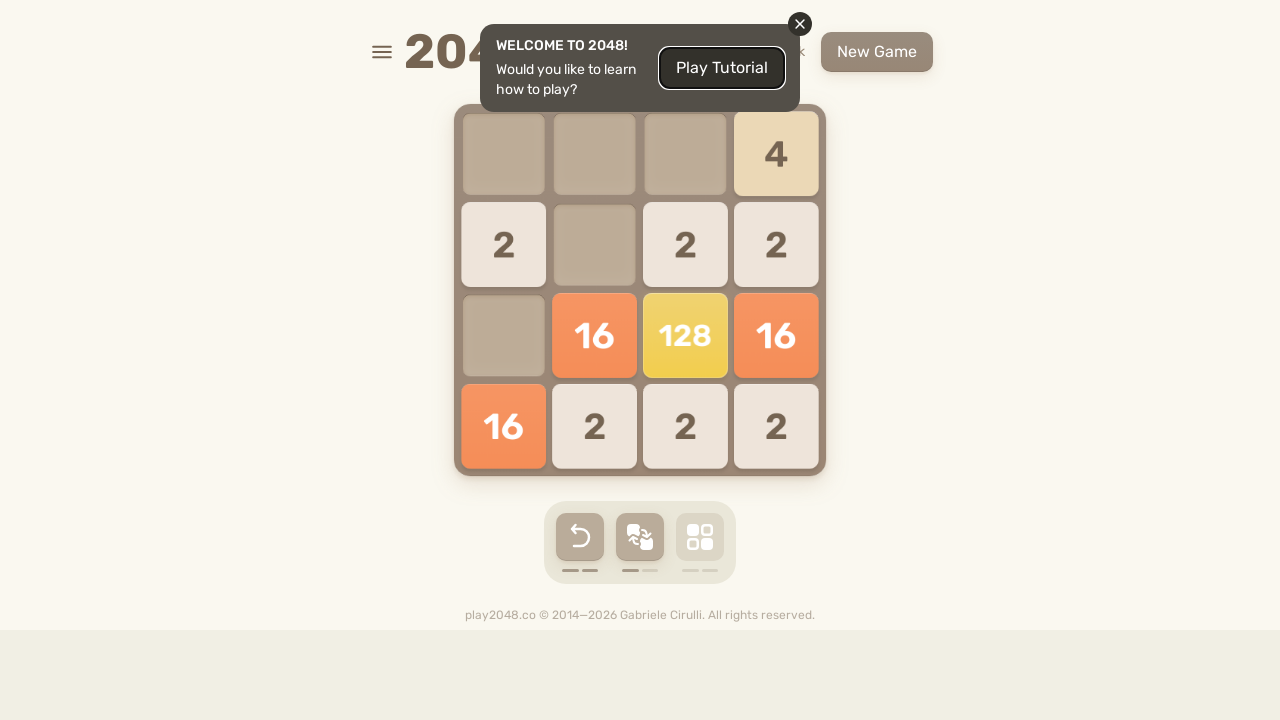

Checked for game-over message
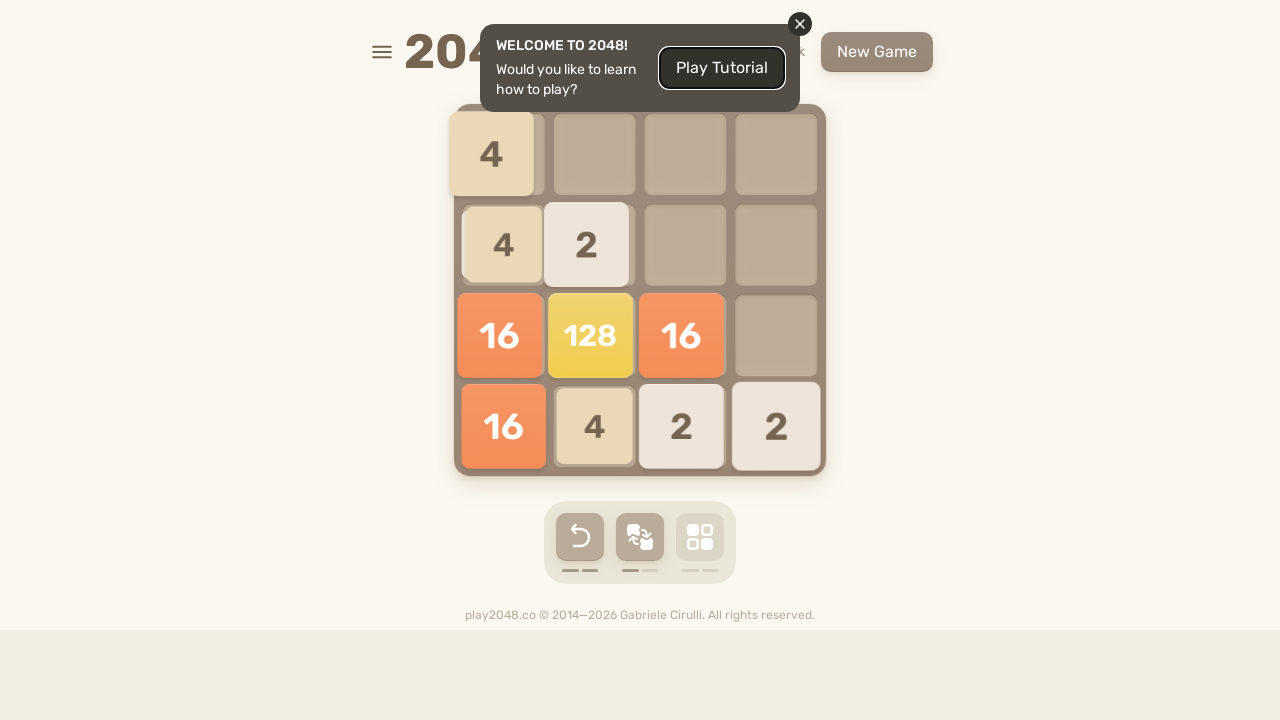

Pressed ArrowUp to move tiles
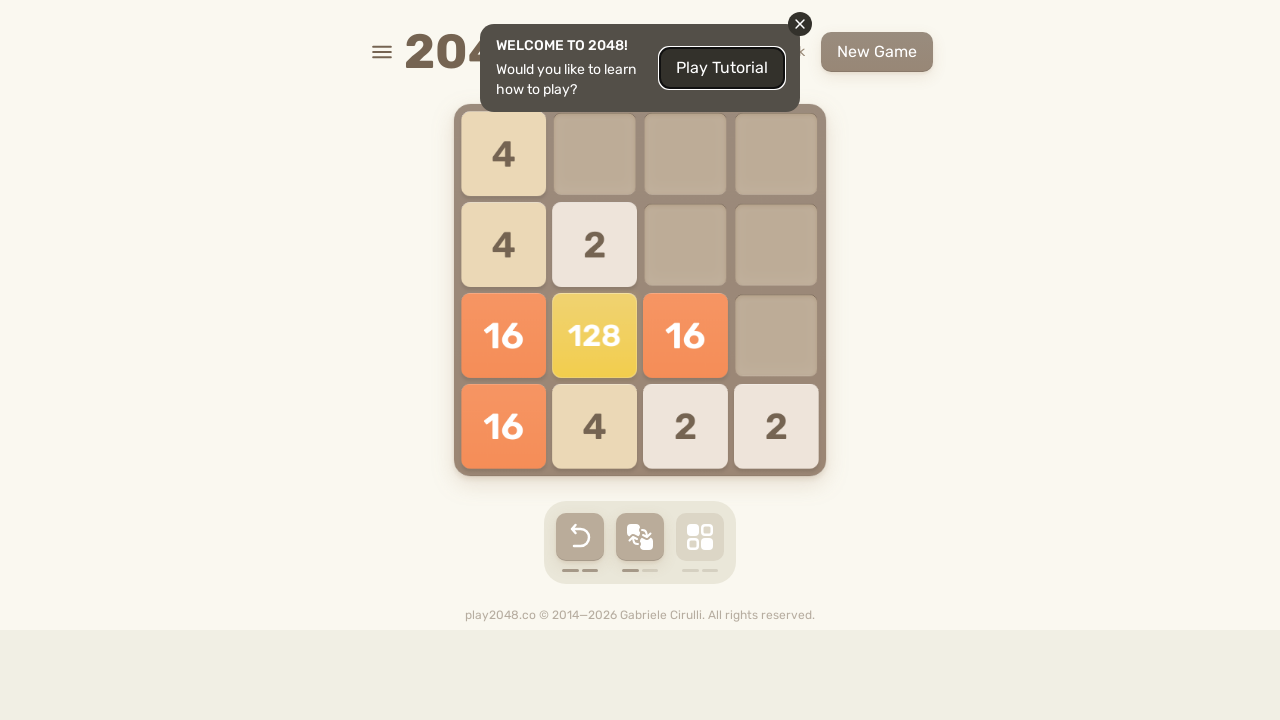

Checked for game-over message
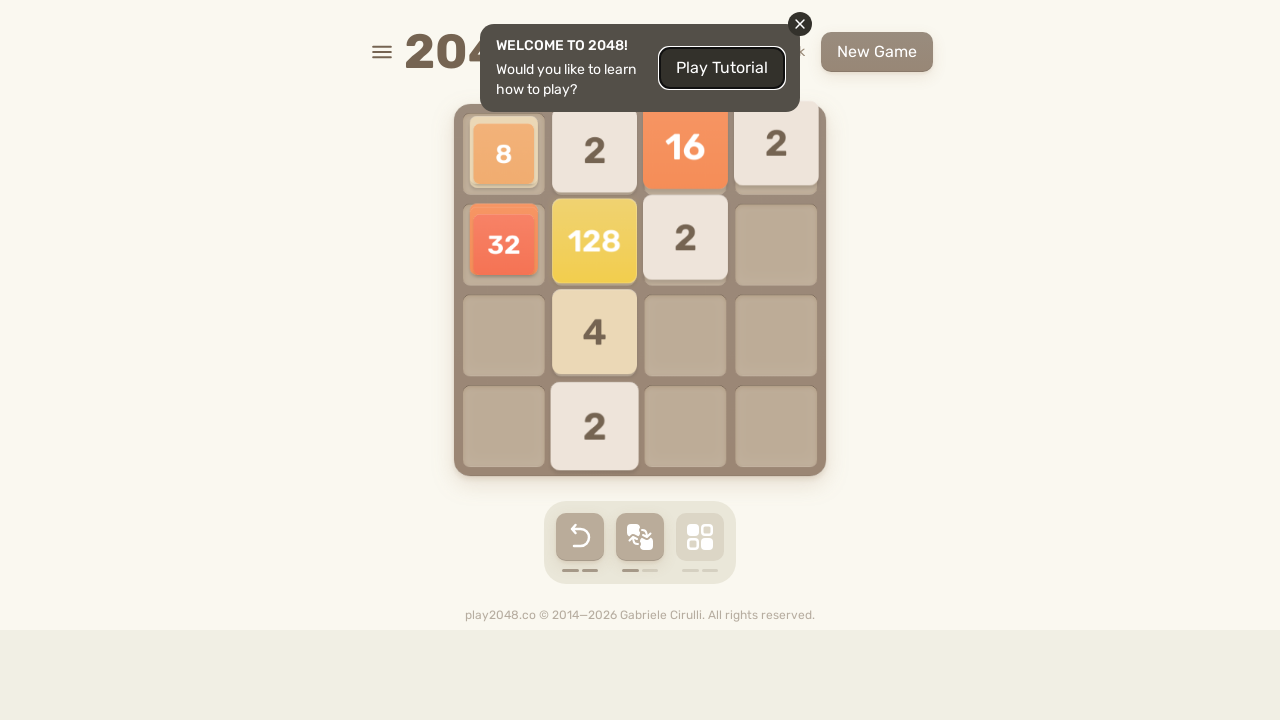

Pressed ArrowRight to move tiles
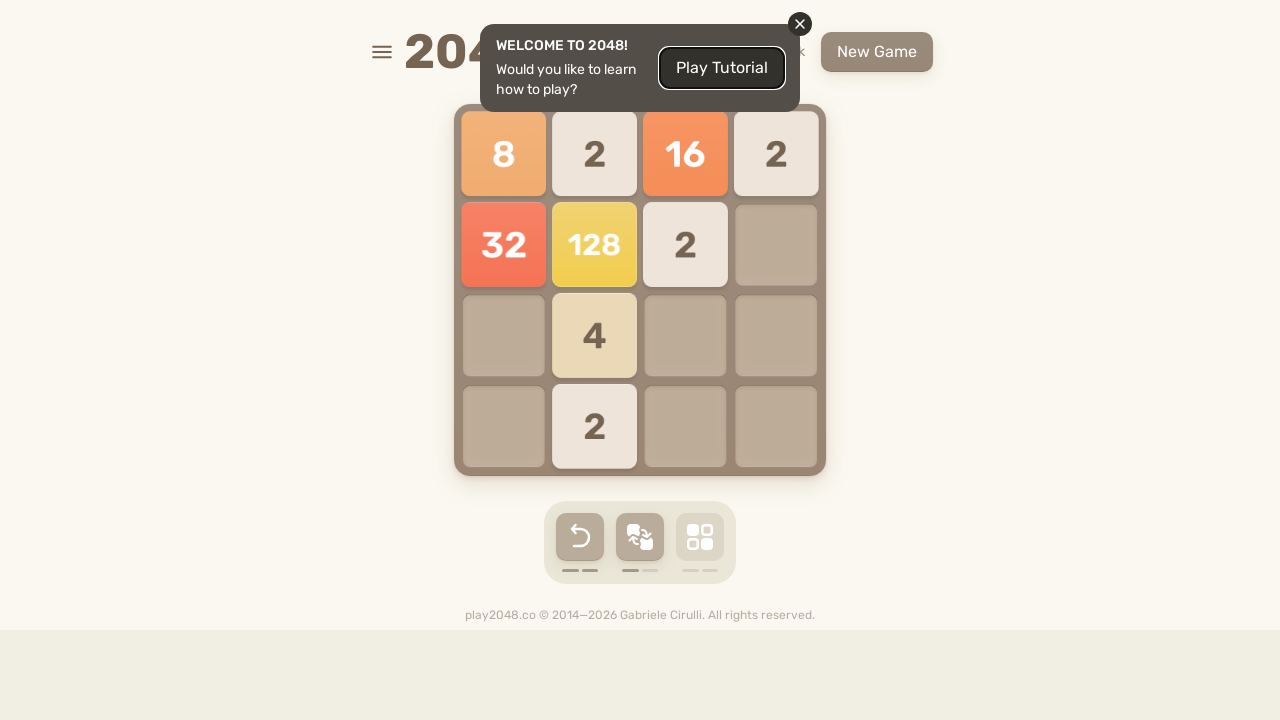

Checked for game-over message
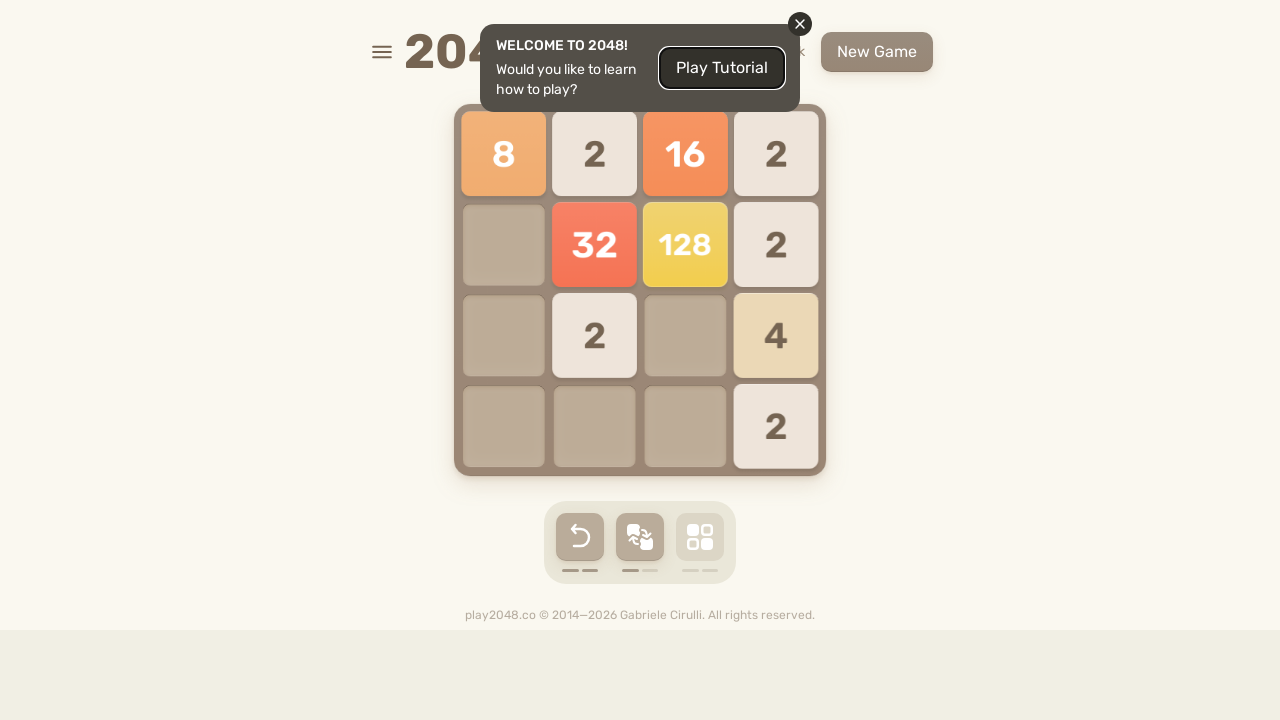

Pressed ArrowDown to move tiles
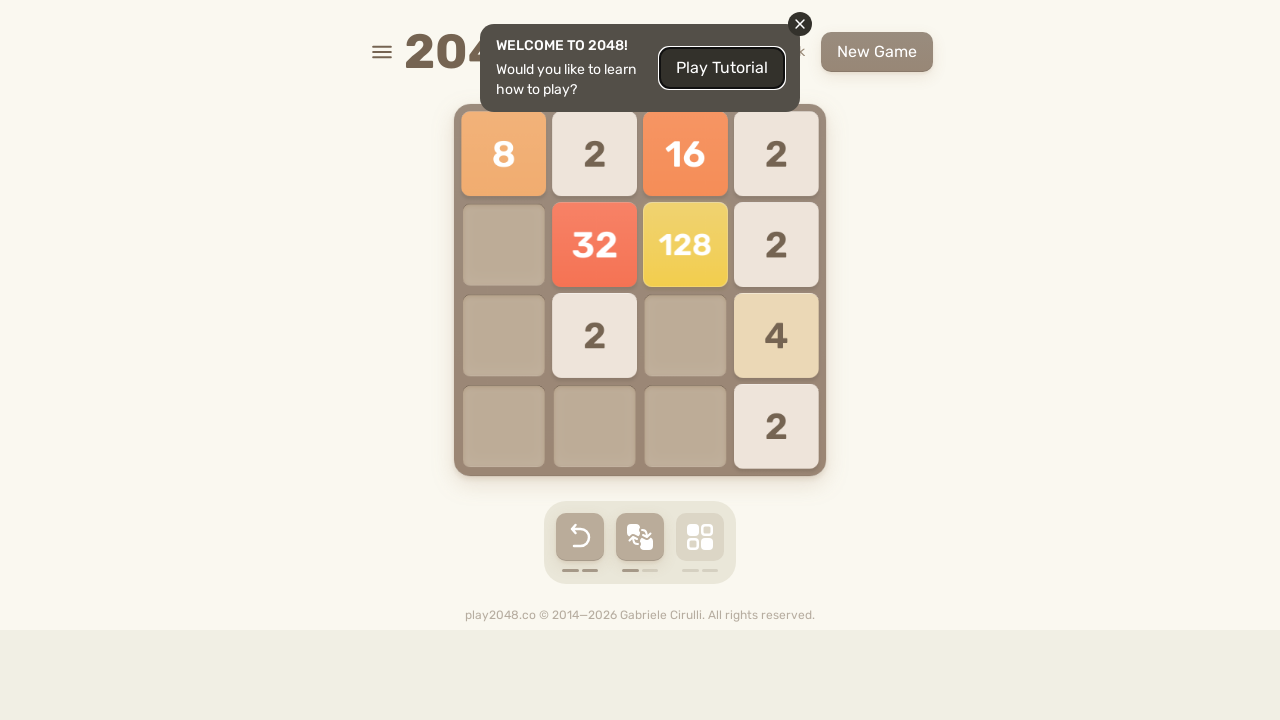

Checked for game-over message
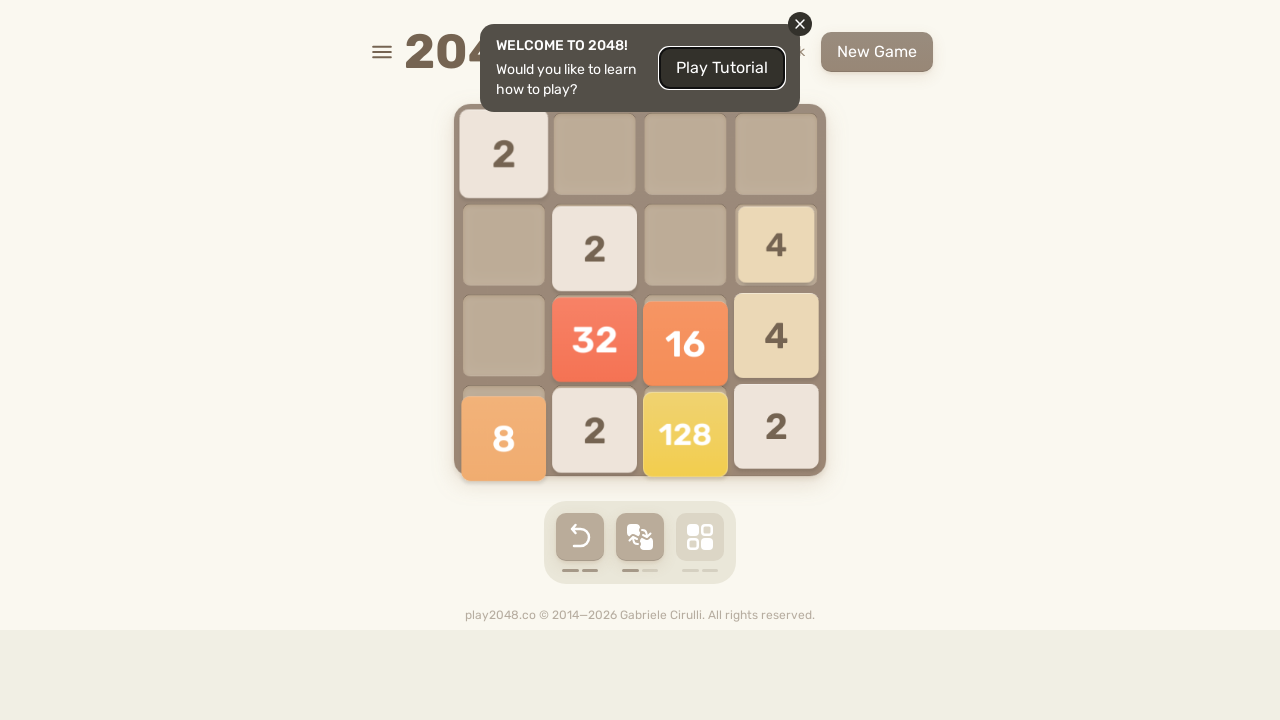

Pressed ArrowLeft to move tiles
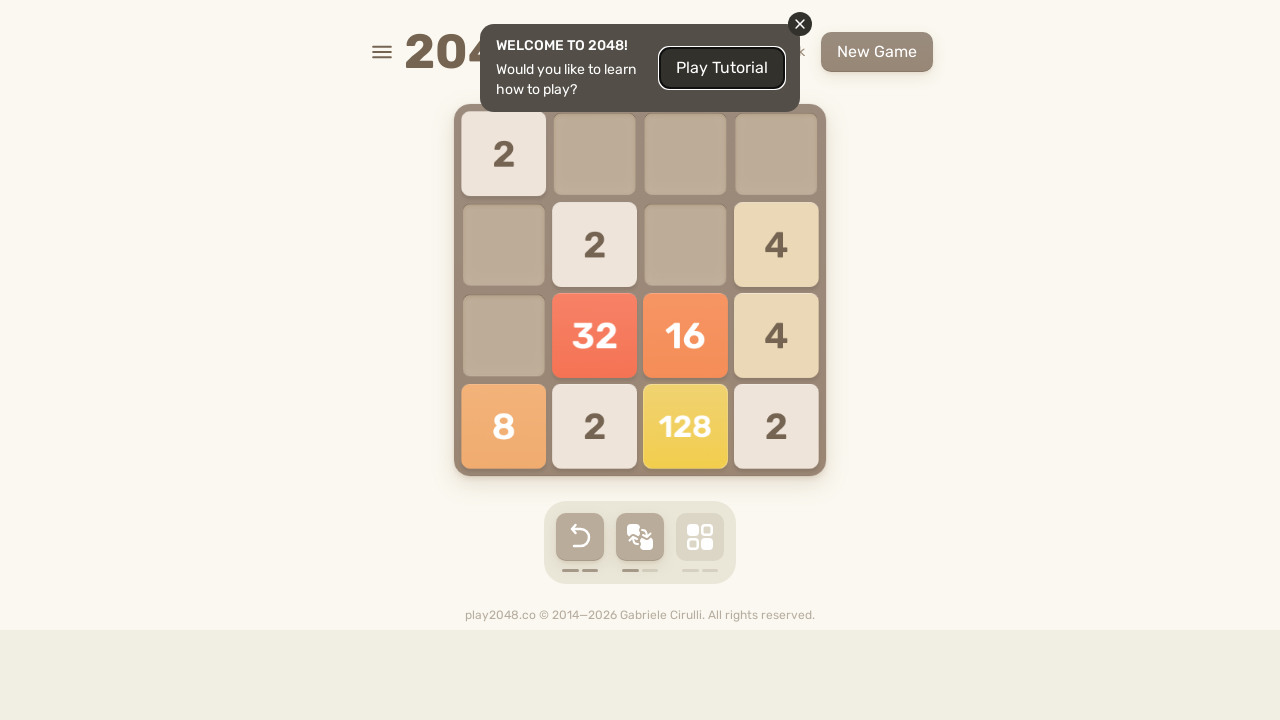

Checked for game-over message
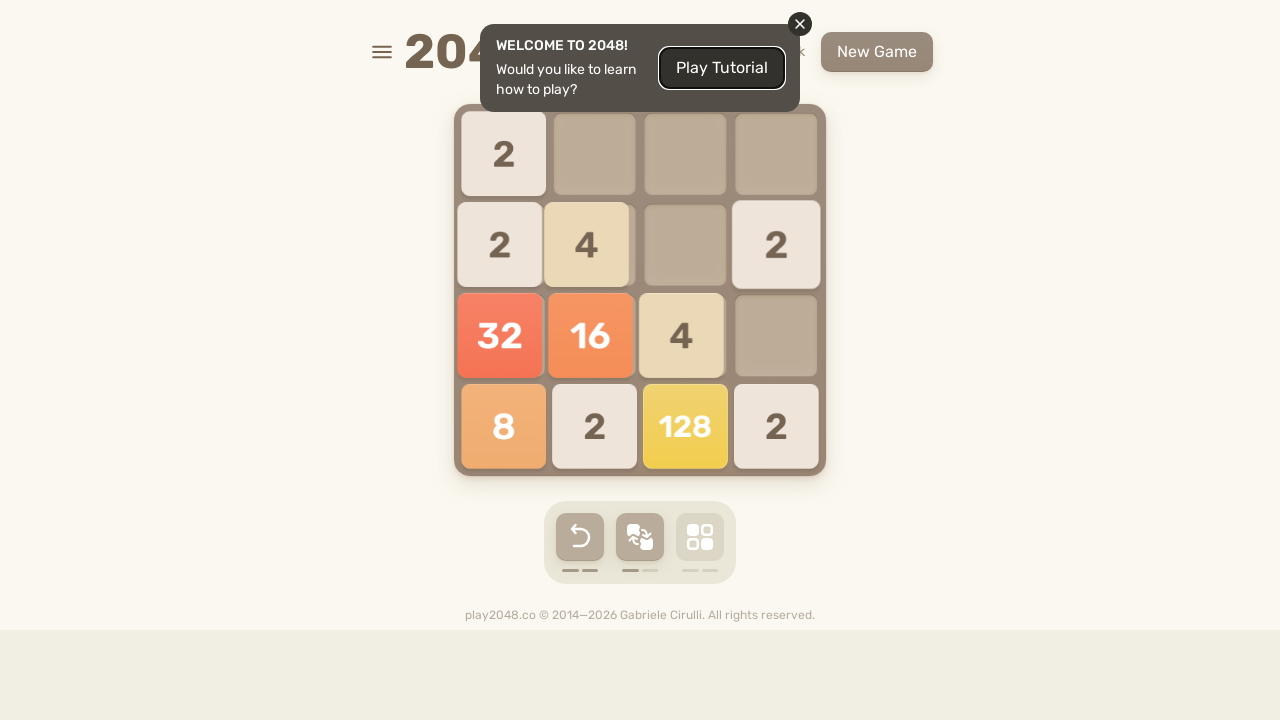

Pressed ArrowUp to move tiles
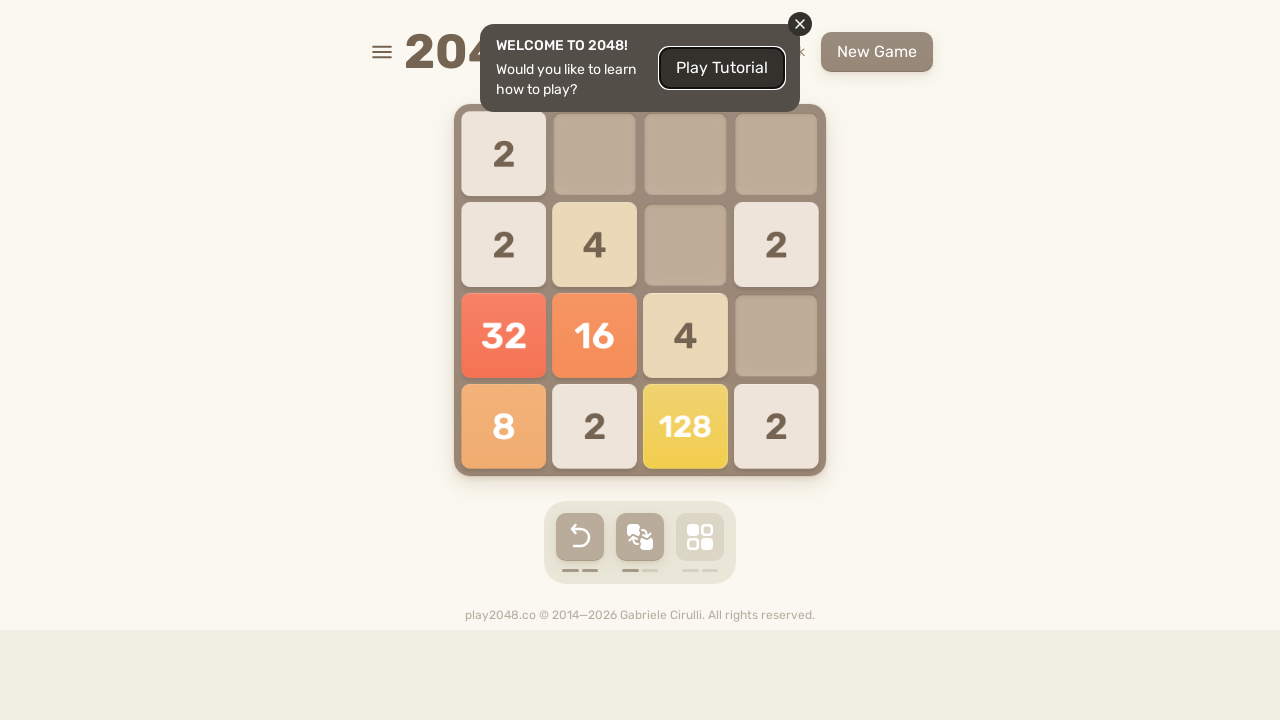

Checked for game-over message
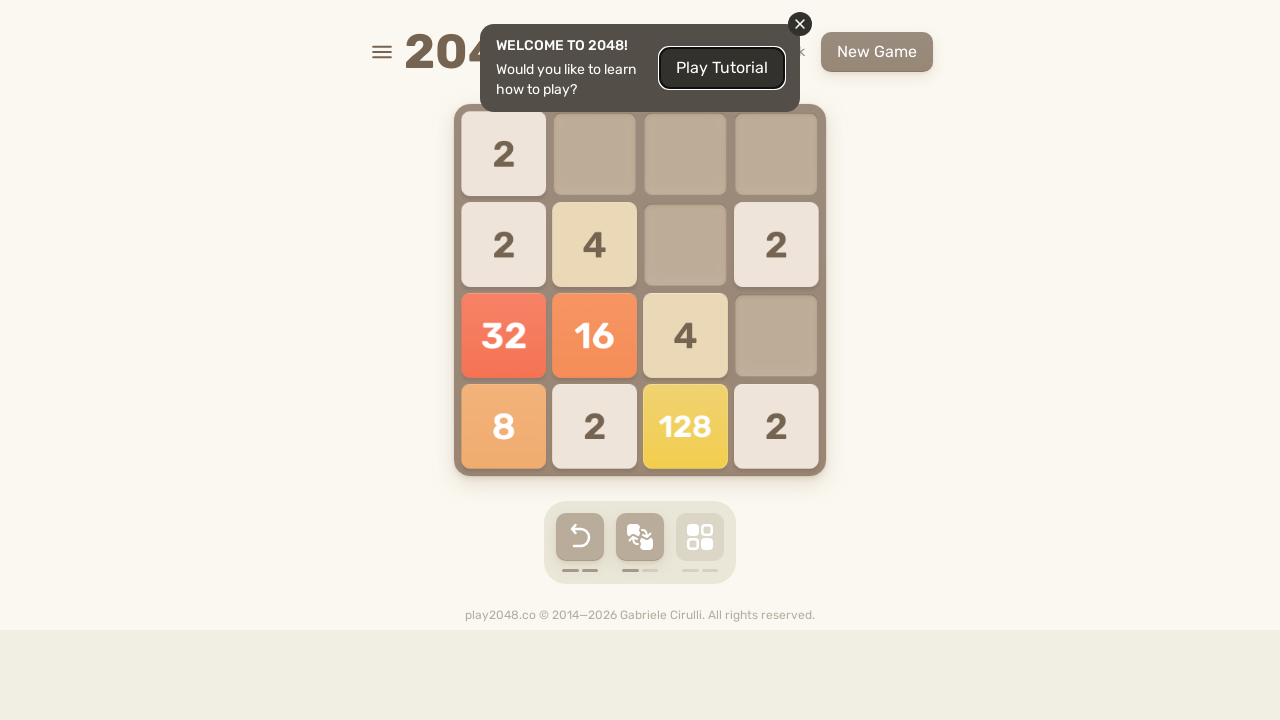

Pressed ArrowRight to move tiles
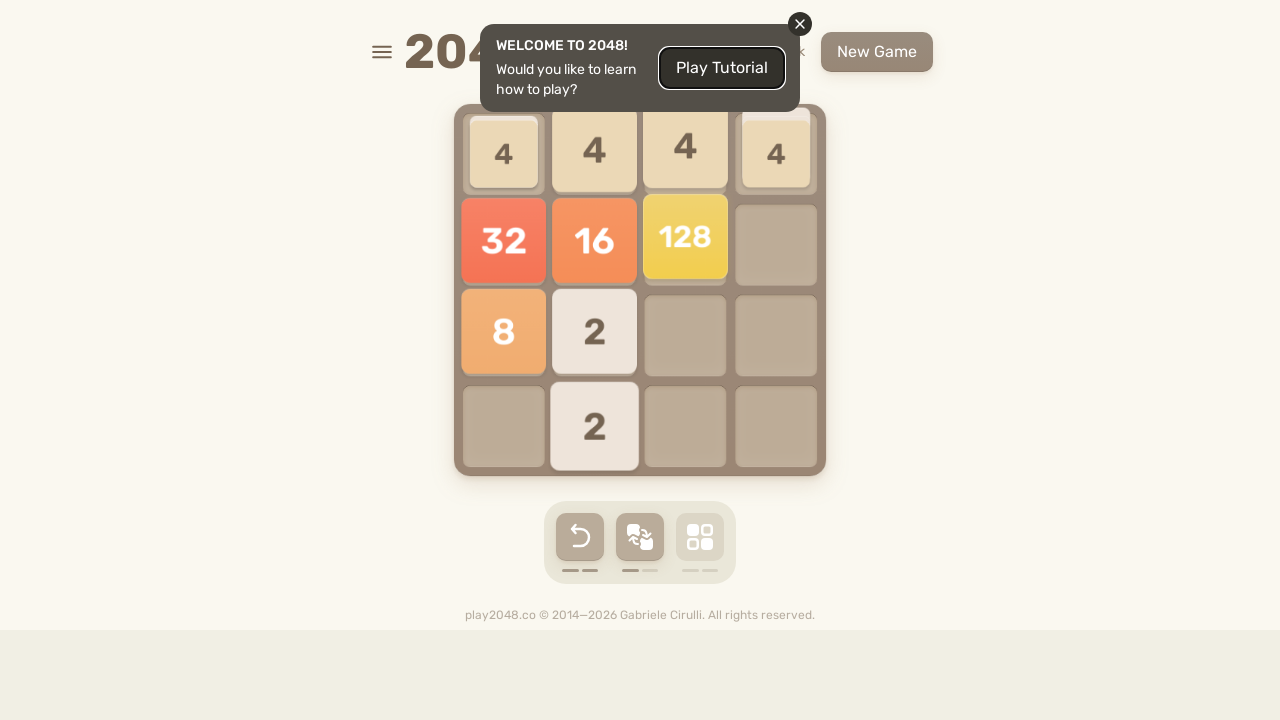

Checked for game-over message
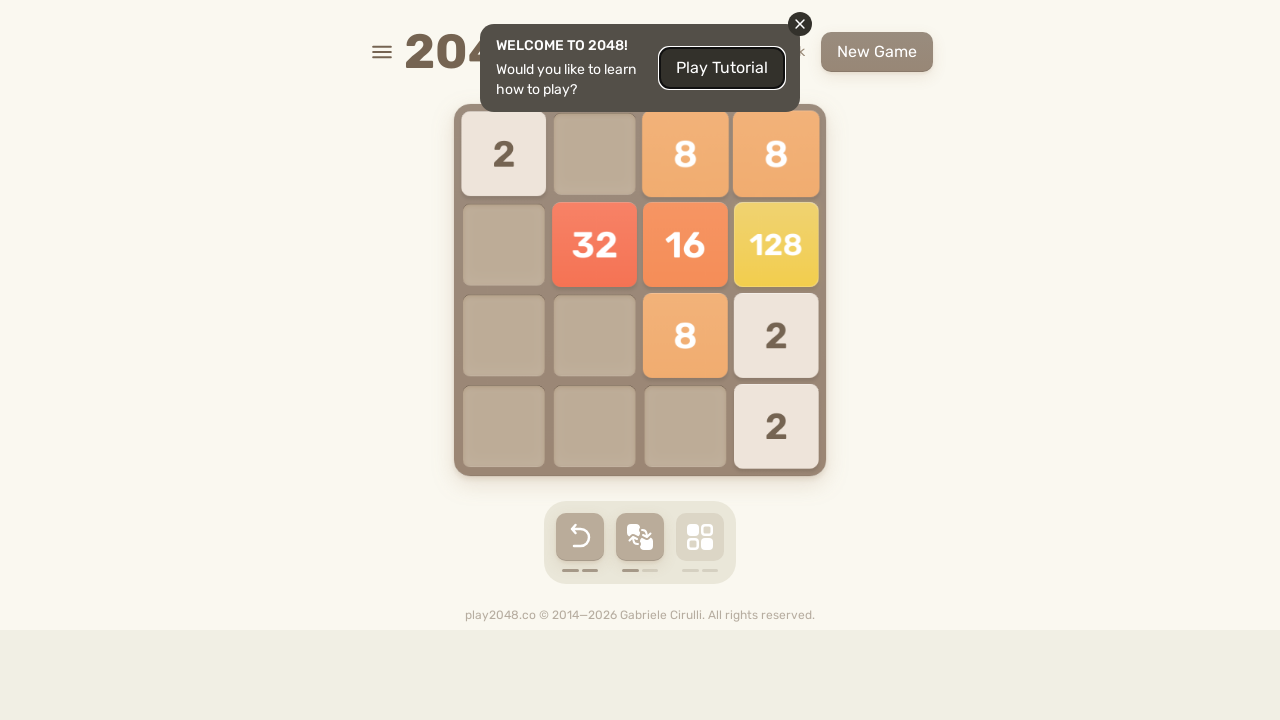

Pressed ArrowDown to move tiles
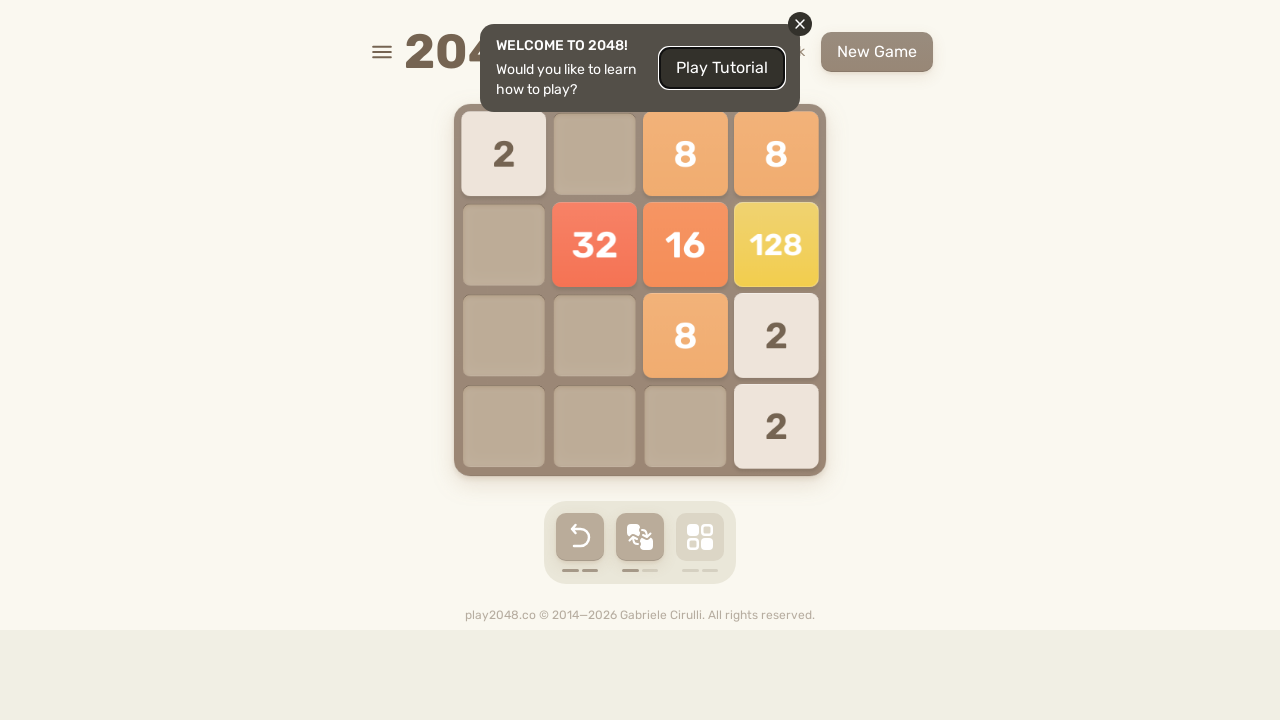

Checked for game-over message
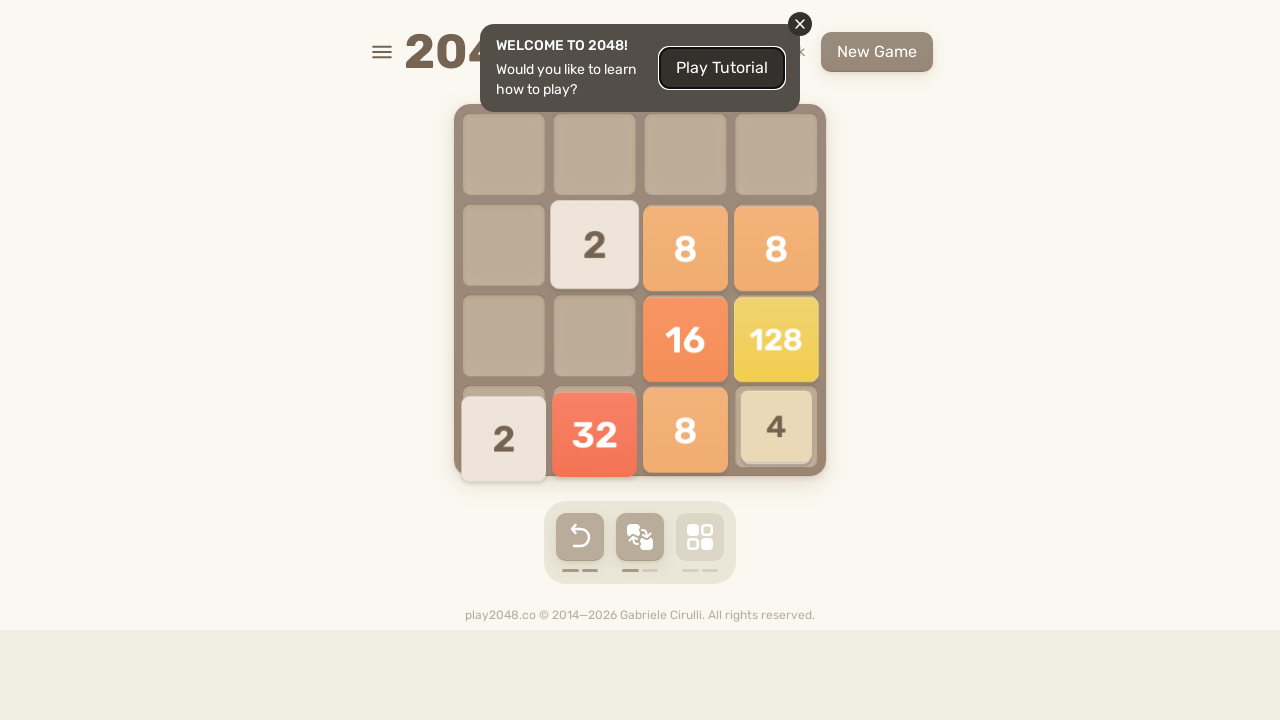

Pressed ArrowLeft to move tiles
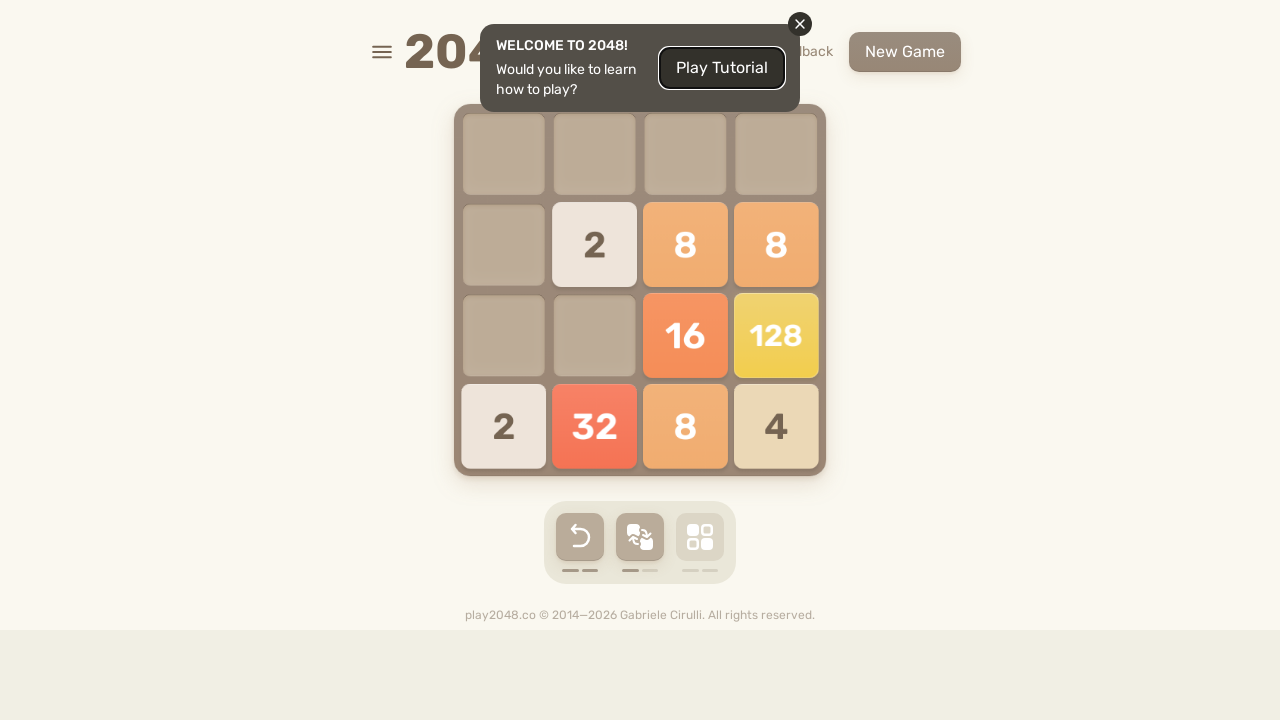

Checked for game-over message
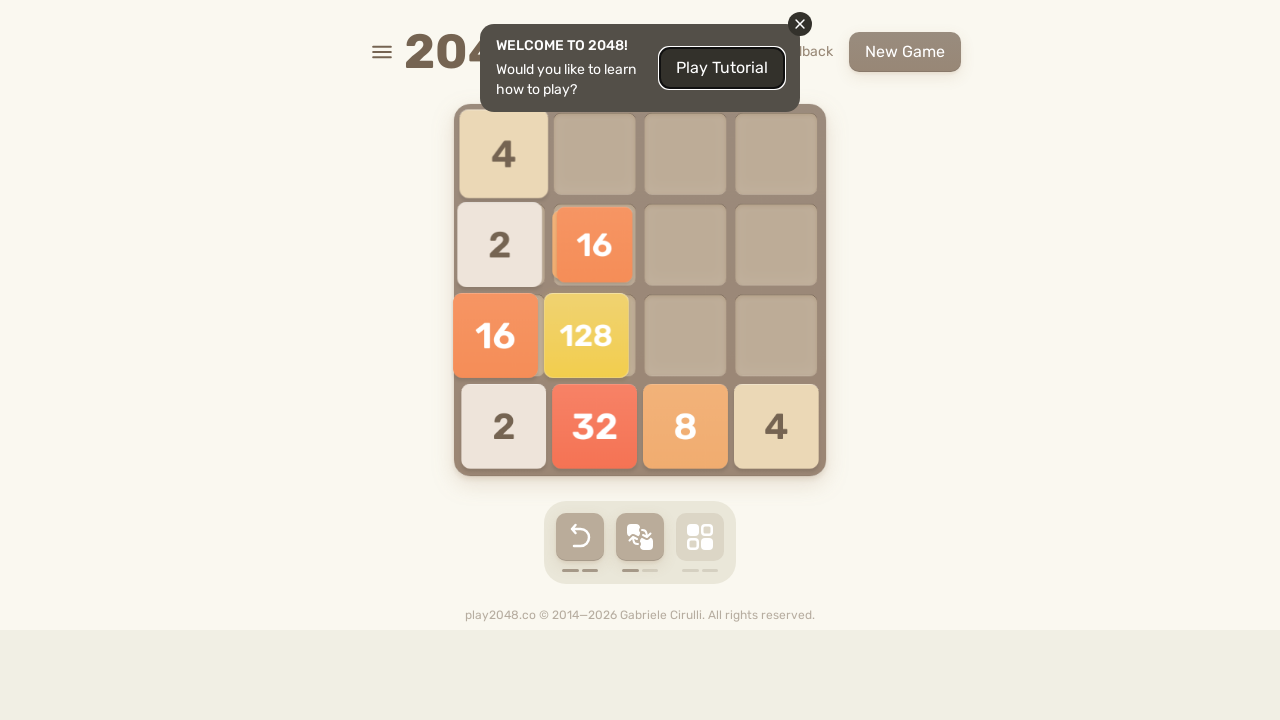

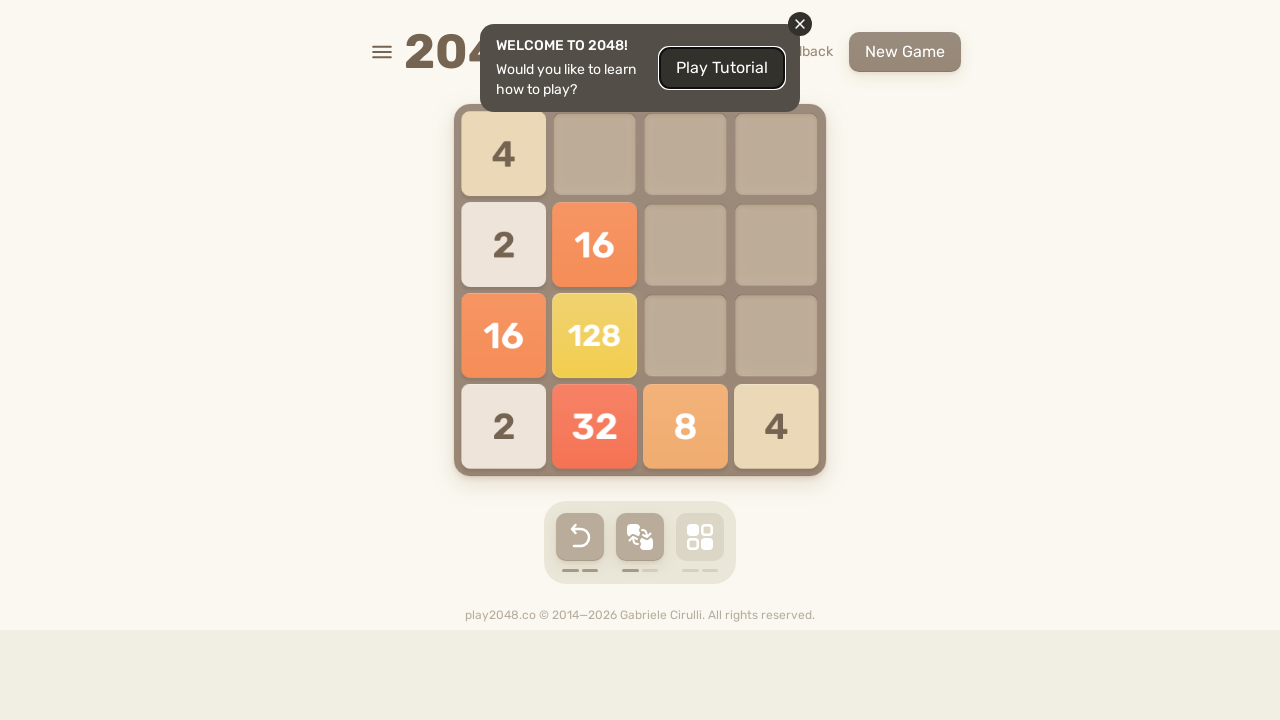